Tests the Add/Remove Elements page by clicking the Add Element button 100 times to create 100 delete buttons, then clicking Delete 90 times to remove 90 of them, verifying the counts at each step.

Starting URL: http://the-internet.herokuapp.com/add_remove_elements/

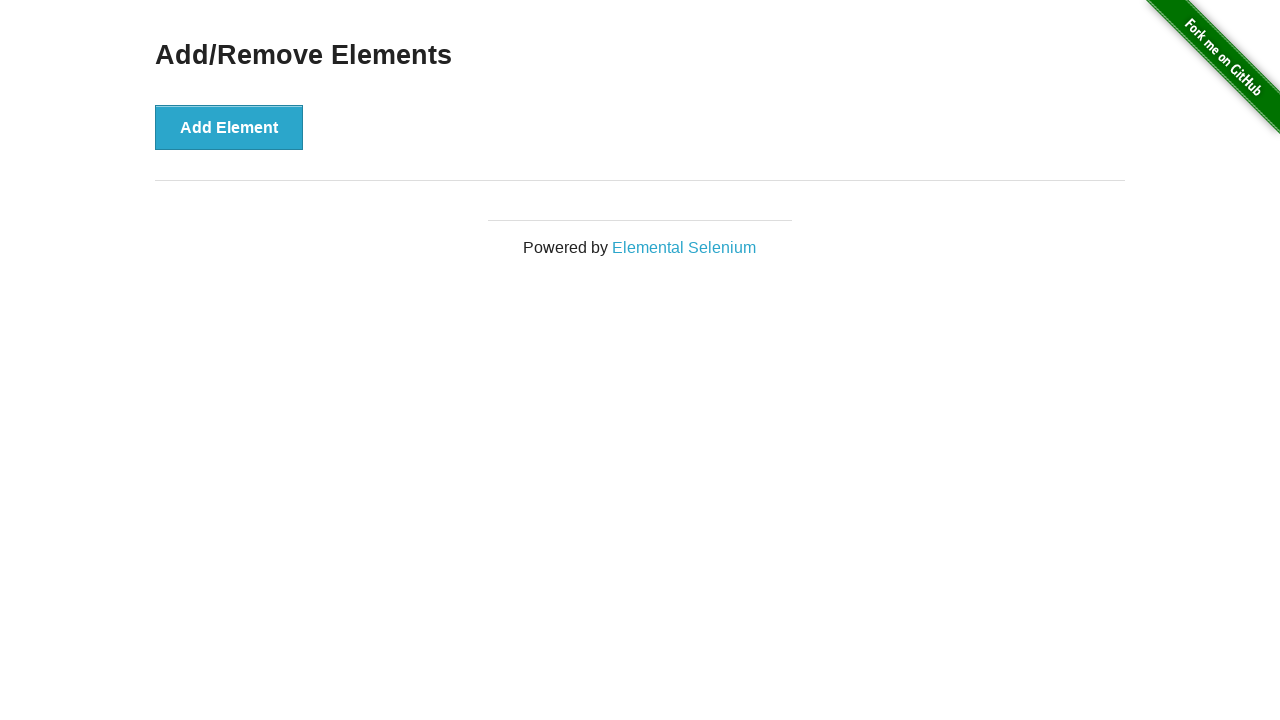

Clicked Add Element button (iteration 1/100) at (229, 127) on button[onclick='addElement()']
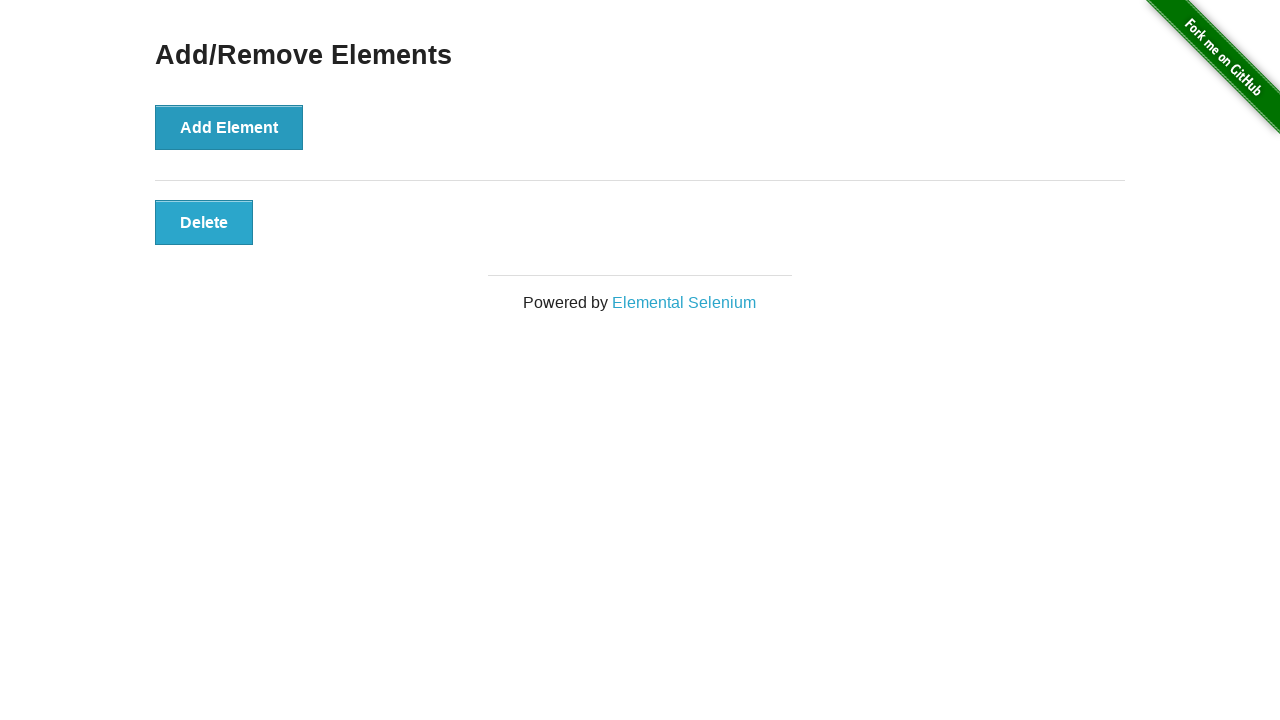

Clicked Add Element button (iteration 2/100) at (229, 127) on button[onclick='addElement()']
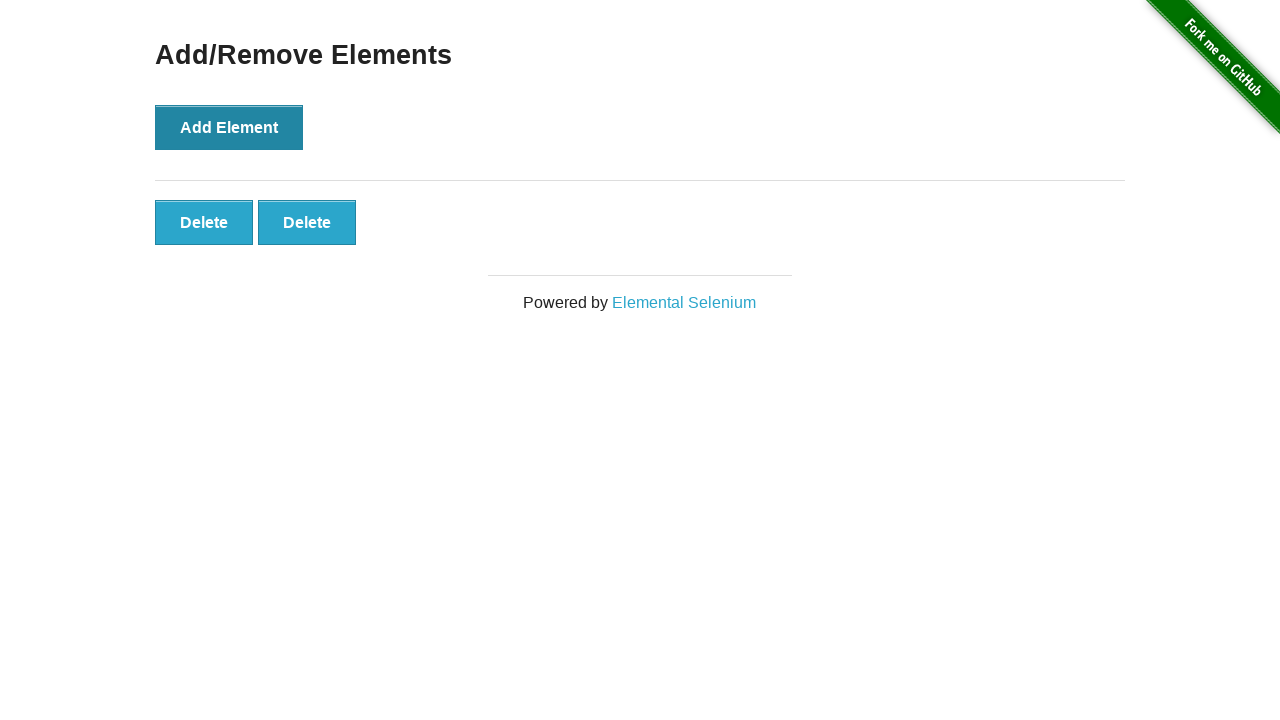

Clicked Add Element button (iteration 3/100) at (229, 127) on button[onclick='addElement()']
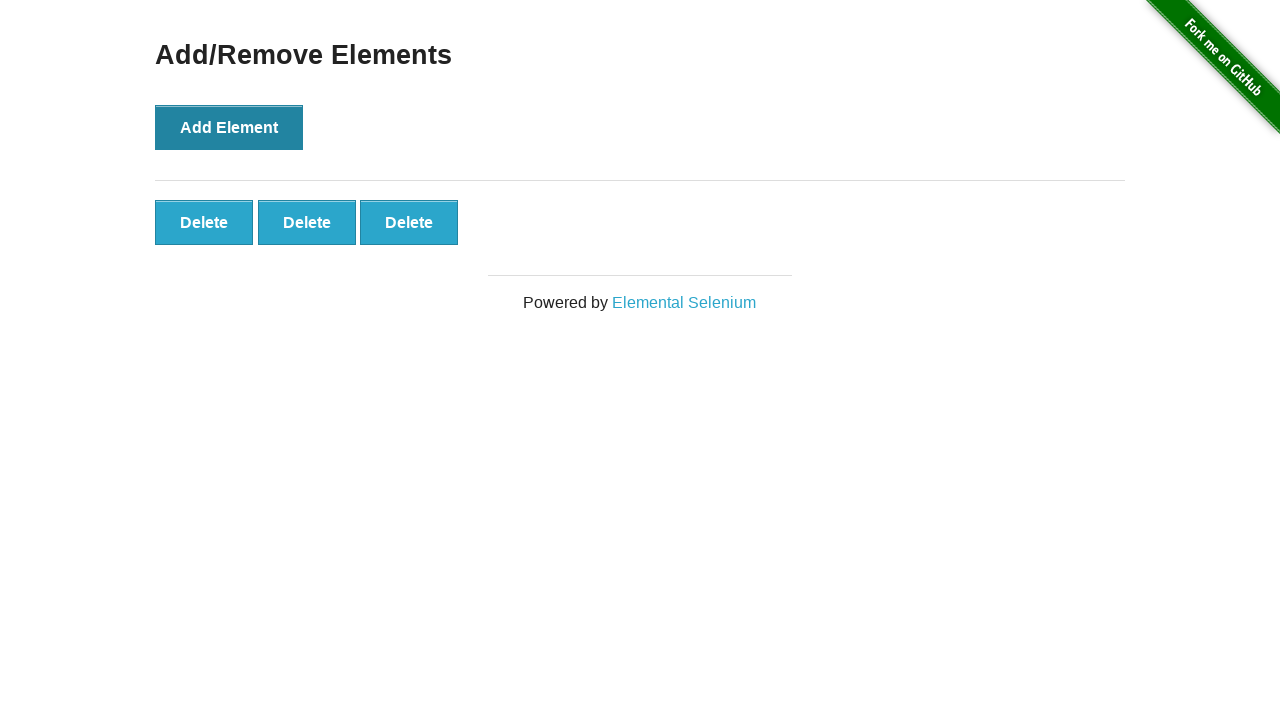

Clicked Add Element button (iteration 4/100) at (229, 127) on button[onclick='addElement()']
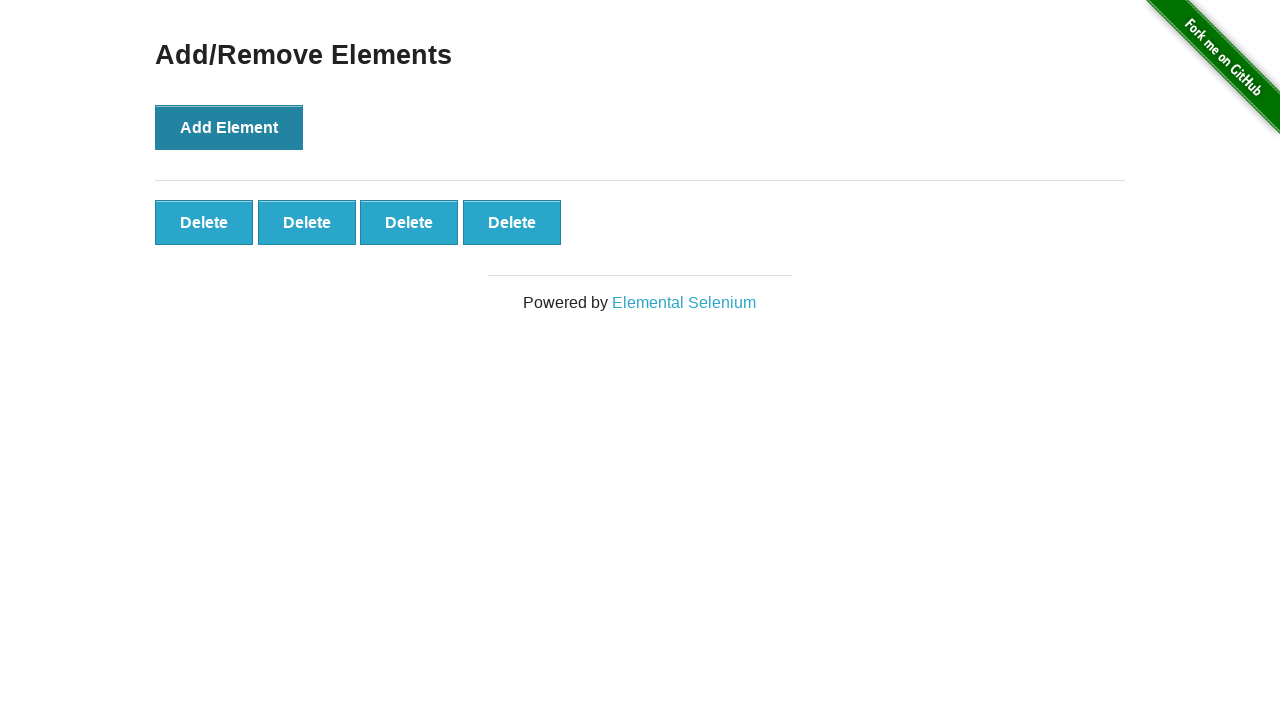

Clicked Add Element button (iteration 5/100) at (229, 127) on button[onclick='addElement()']
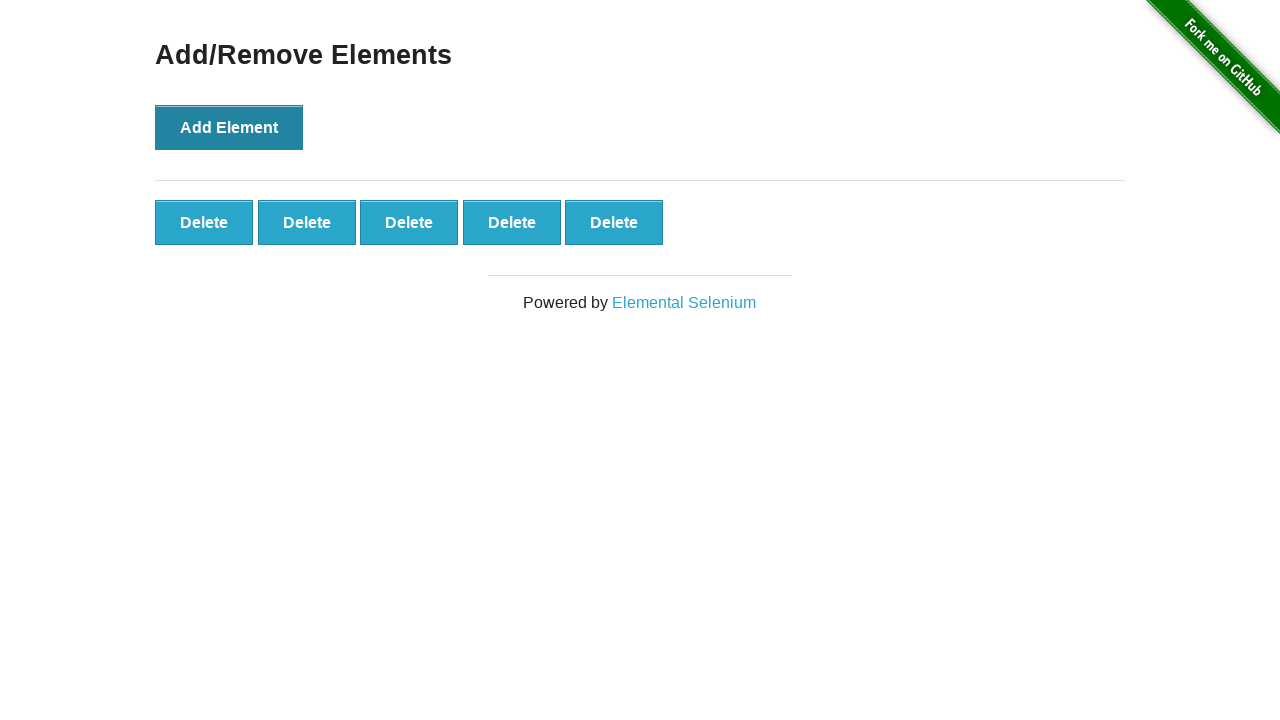

Clicked Add Element button (iteration 6/100) at (229, 127) on button[onclick='addElement()']
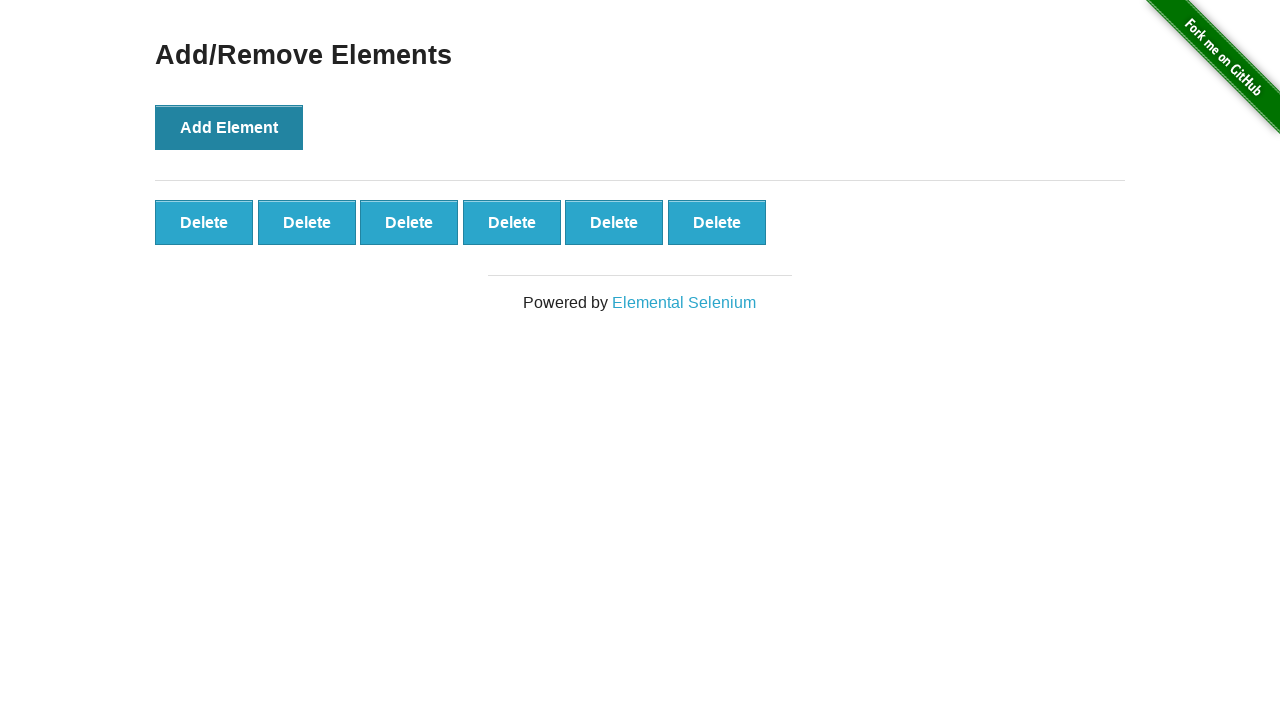

Clicked Add Element button (iteration 7/100) at (229, 127) on button[onclick='addElement()']
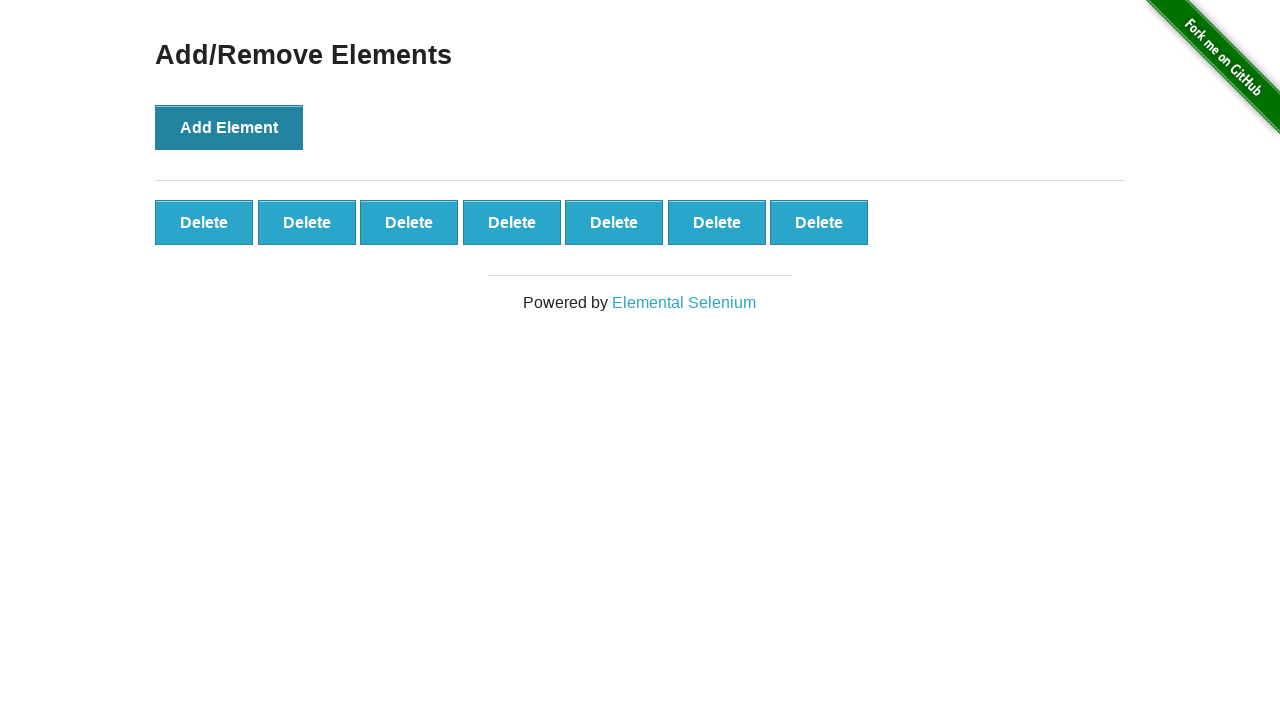

Clicked Add Element button (iteration 8/100) at (229, 127) on button[onclick='addElement()']
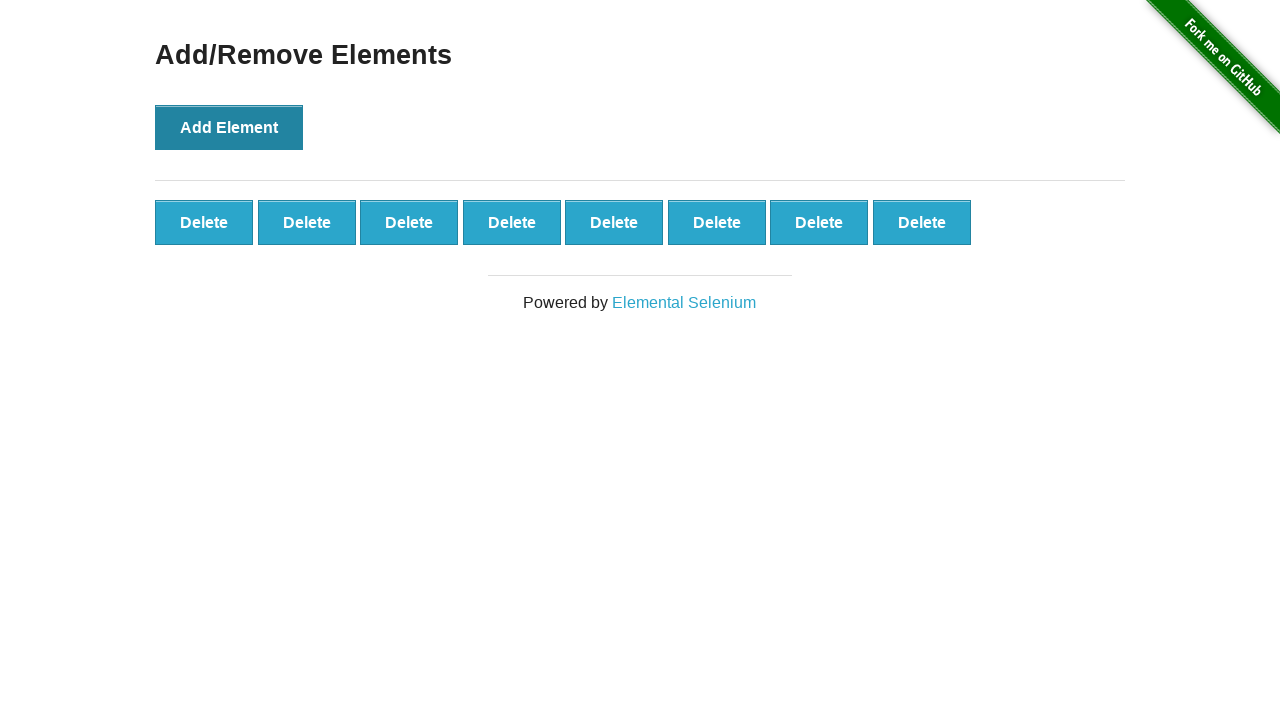

Clicked Add Element button (iteration 9/100) at (229, 127) on button[onclick='addElement()']
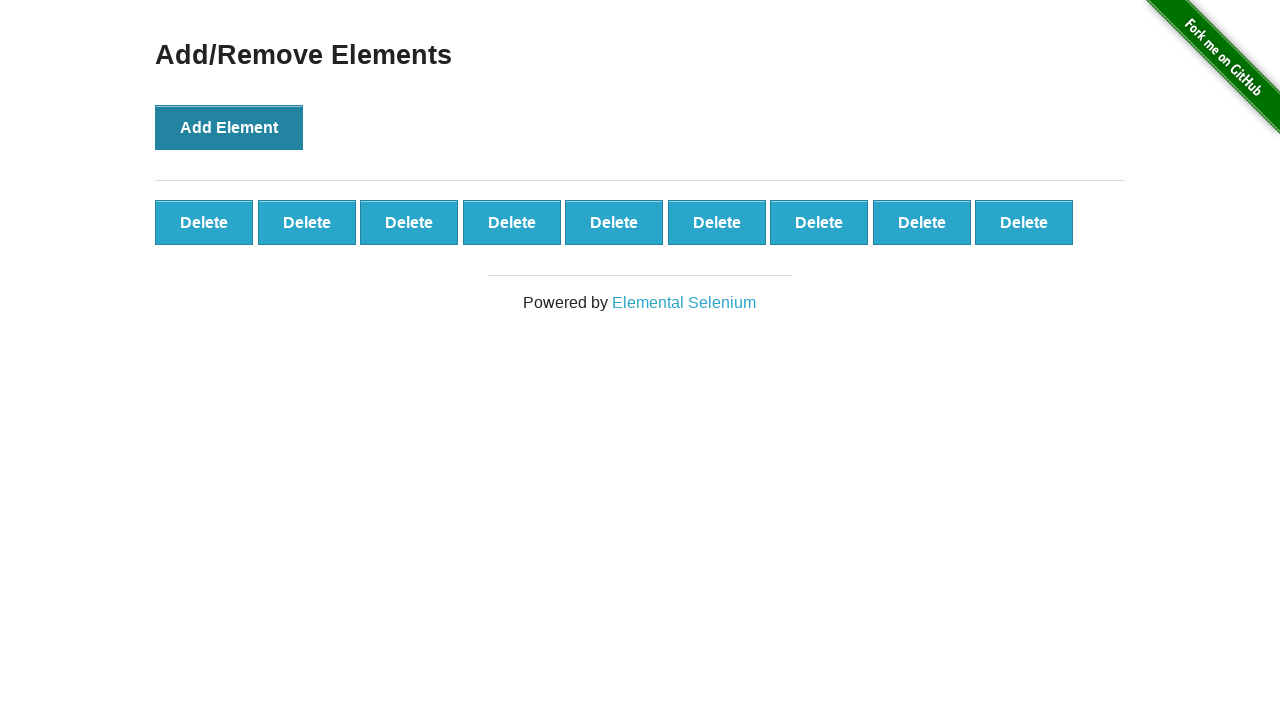

Clicked Add Element button (iteration 10/100) at (229, 127) on button[onclick='addElement()']
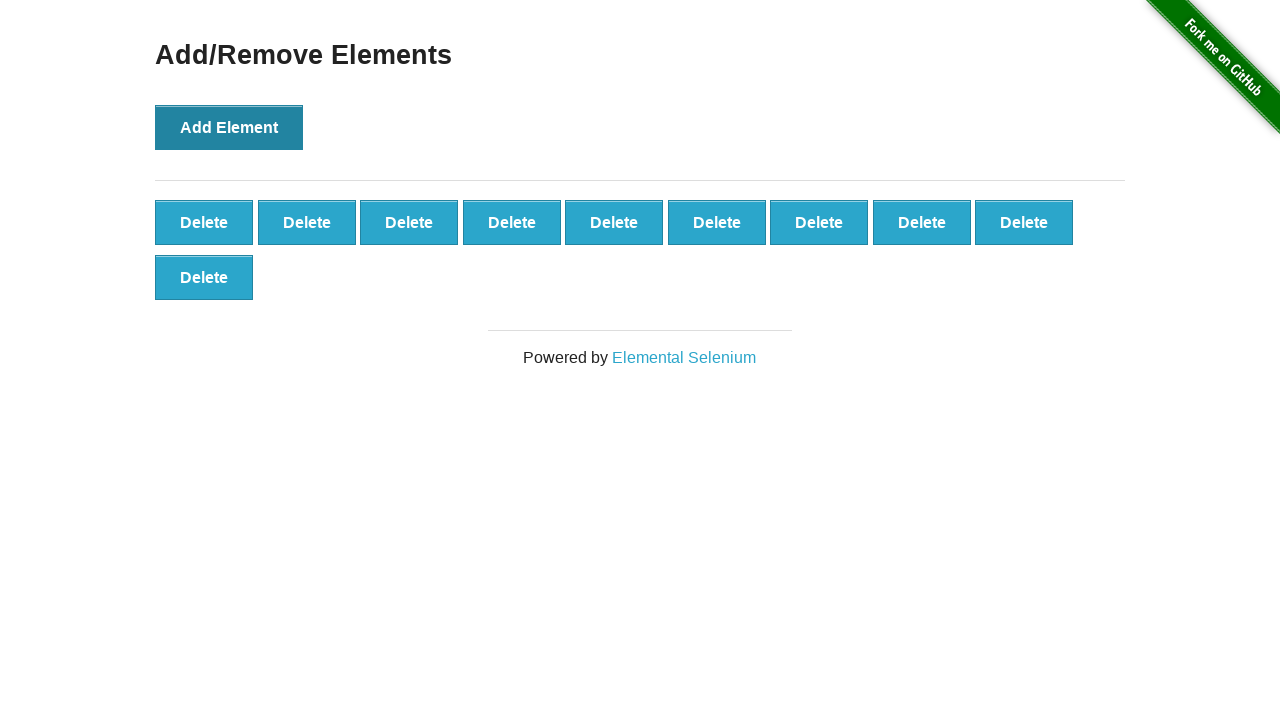

Clicked Add Element button (iteration 11/100) at (229, 127) on button[onclick='addElement()']
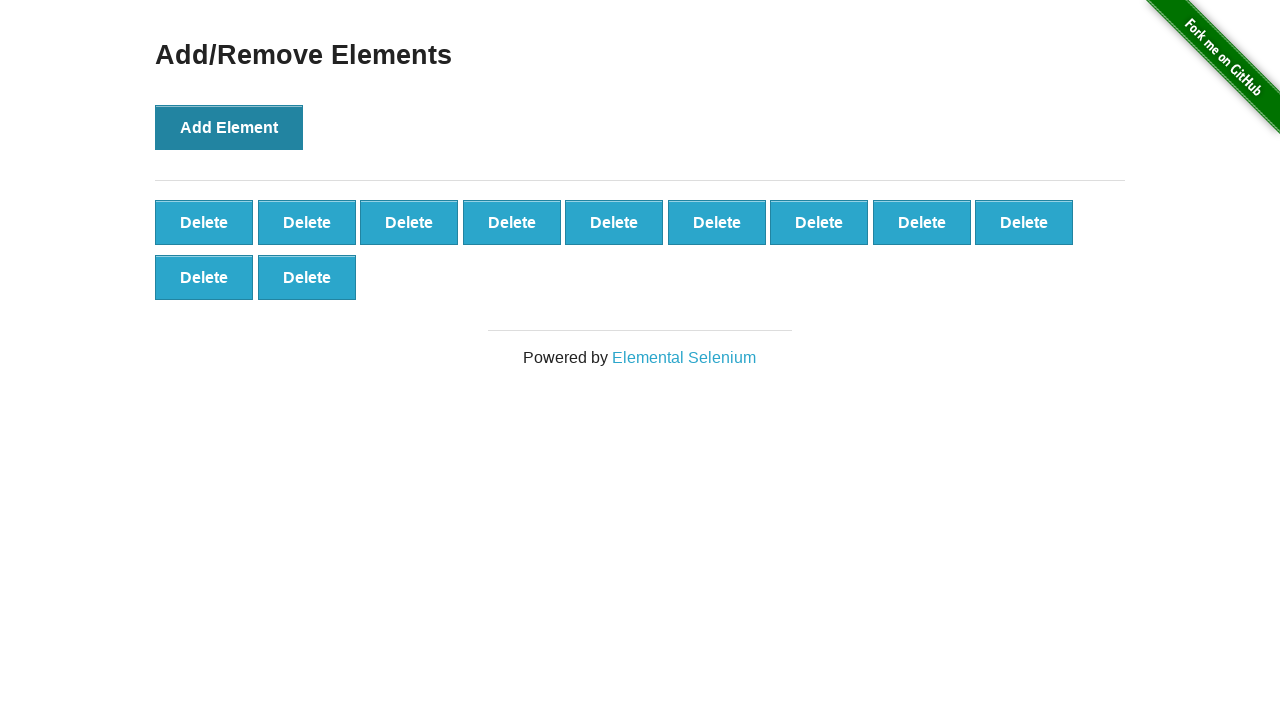

Clicked Add Element button (iteration 12/100) at (229, 127) on button[onclick='addElement()']
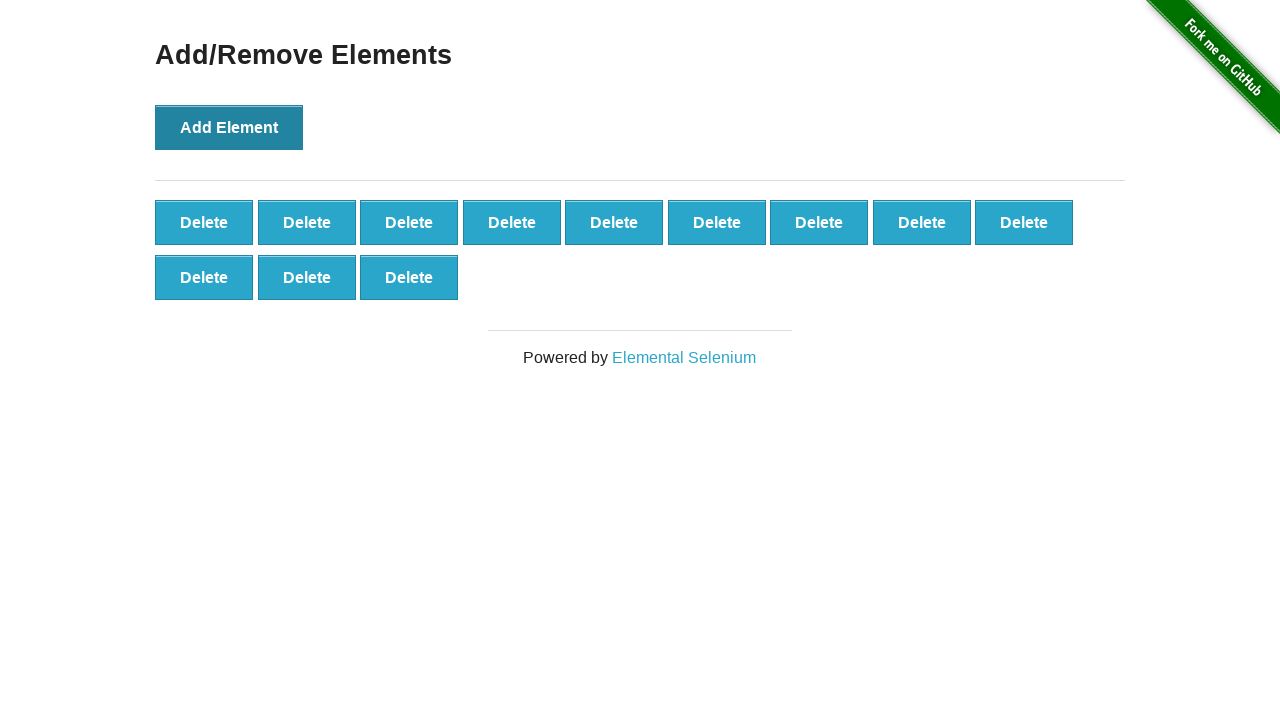

Clicked Add Element button (iteration 13/100) at (229, 127) on button[onclick='addElement()']
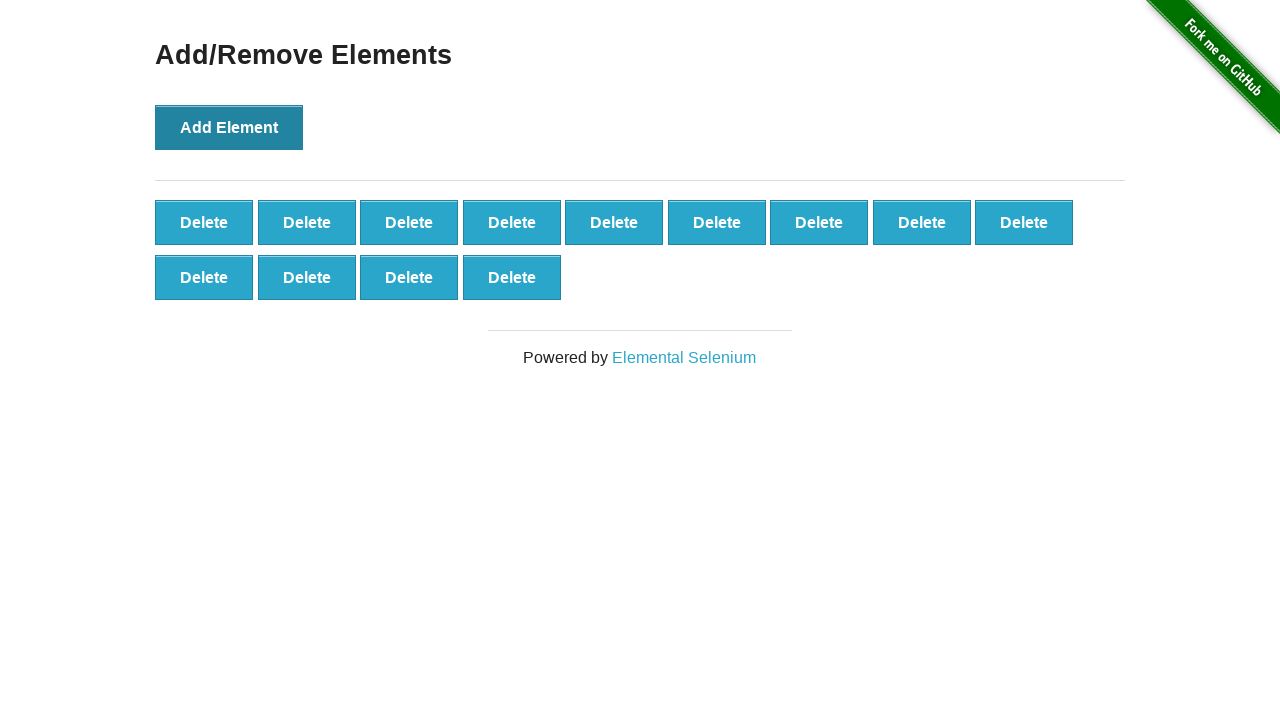

Clicked Add Element button (iteration 14/100) at (229, 127) on button[onclick='addElement()']
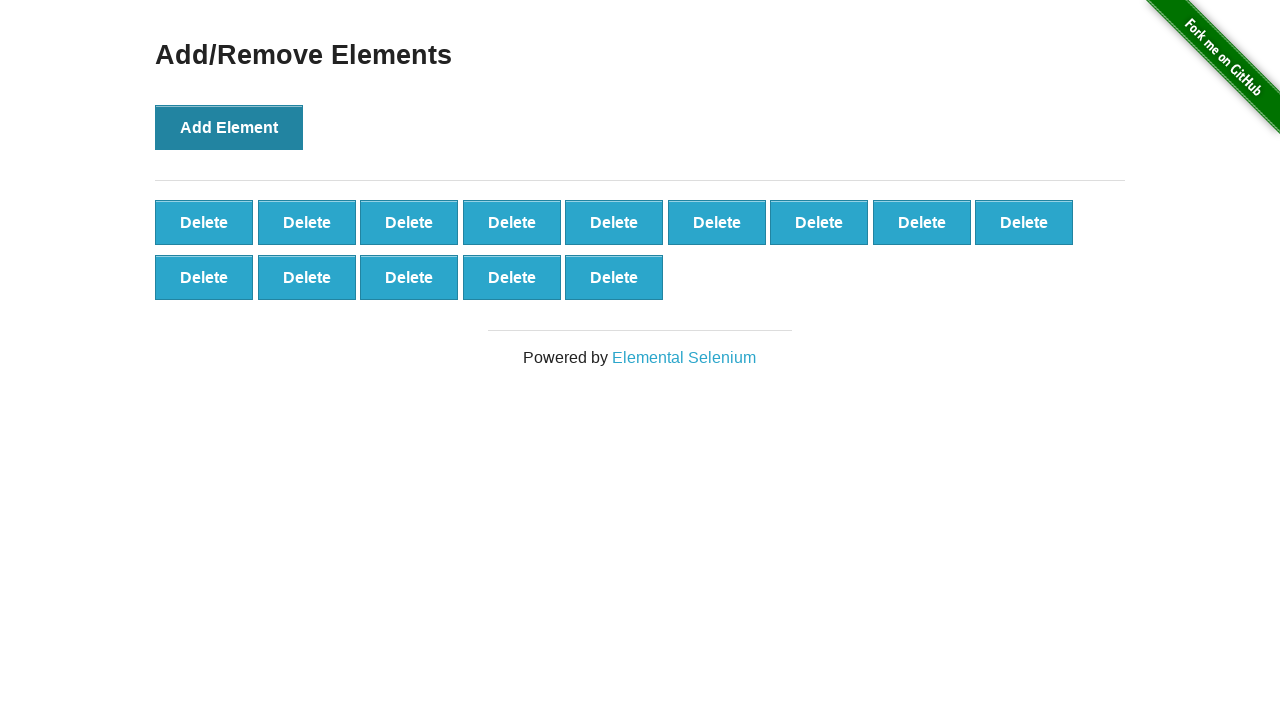

Clicked Add Element button (iteration 15/100) at (229, 127) on button[onclick='addElement()']
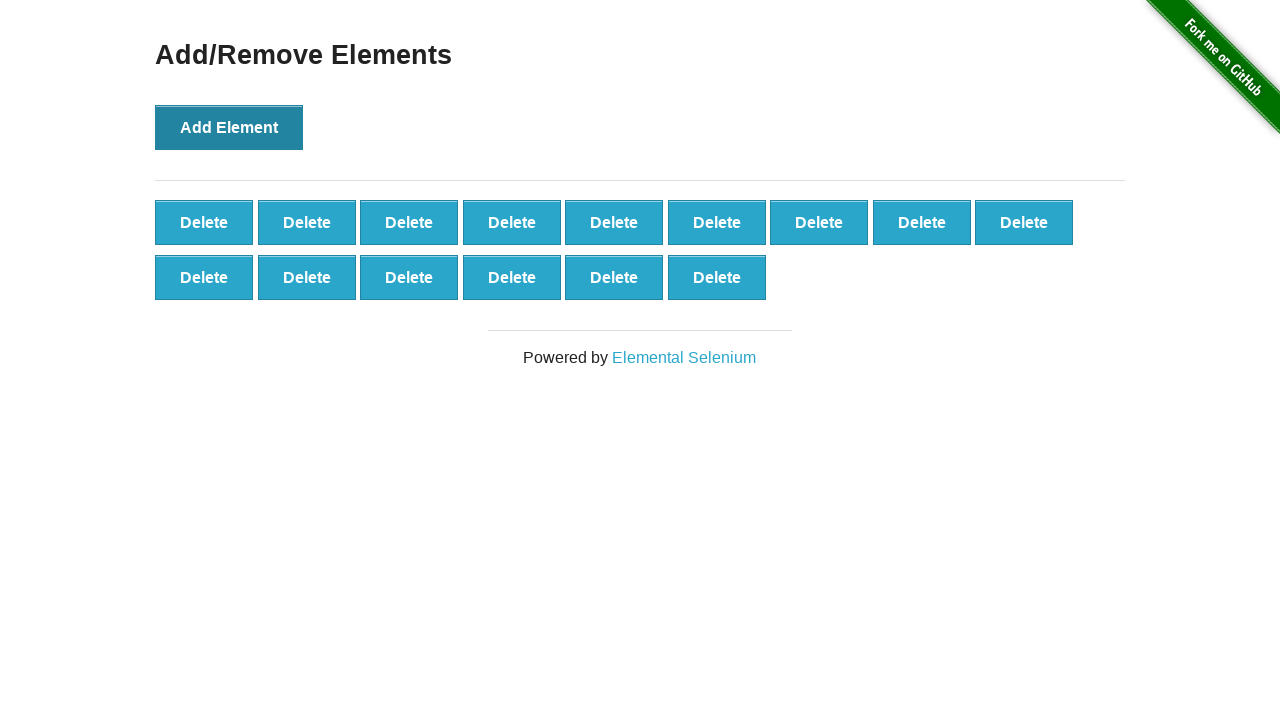

Clicked Add Element button (iteration 16/100) at (229, 127) on button[onclick='addElement()']
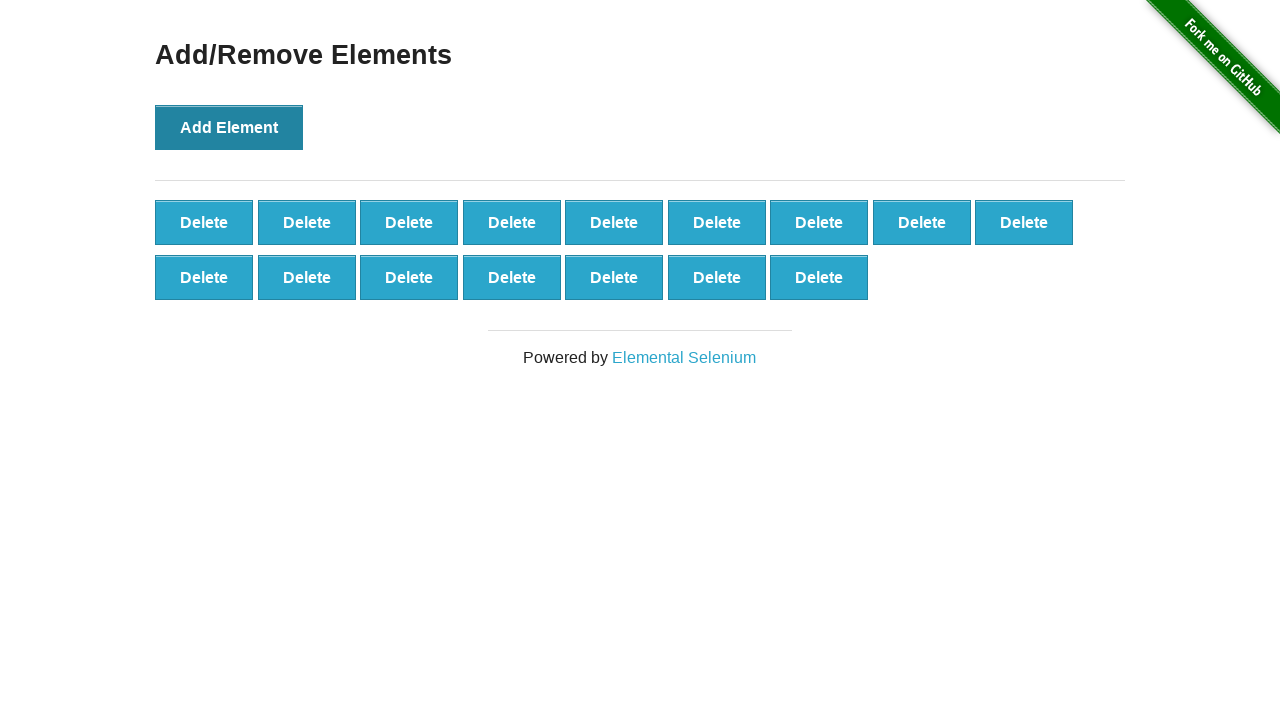

Clicked Add Element button (iteration 17/100) at (229, 127) on button[onclick='addElement()']
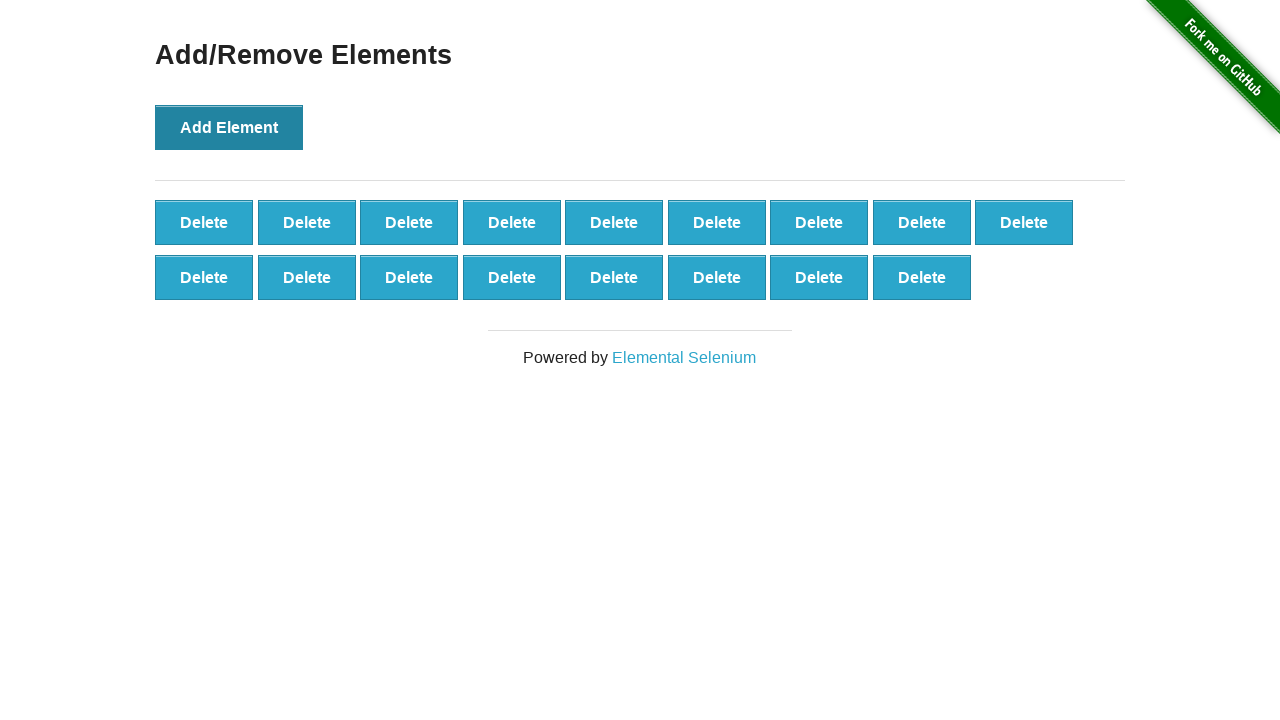

Clicked Add Element button (iteration 18/100) at (229, 127) on button[onclick='addElement()']
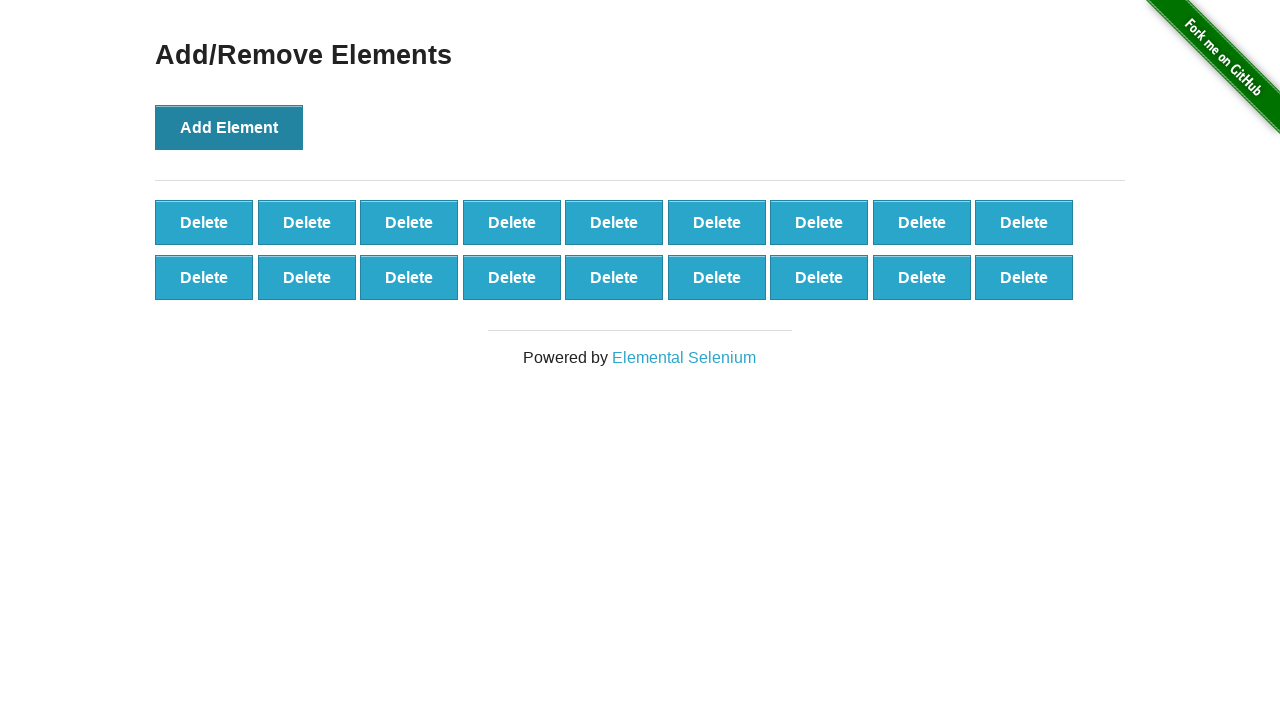

Clicked Add Element button (iteration 19/100) at (229, 127) on button[onclick='addElement()']
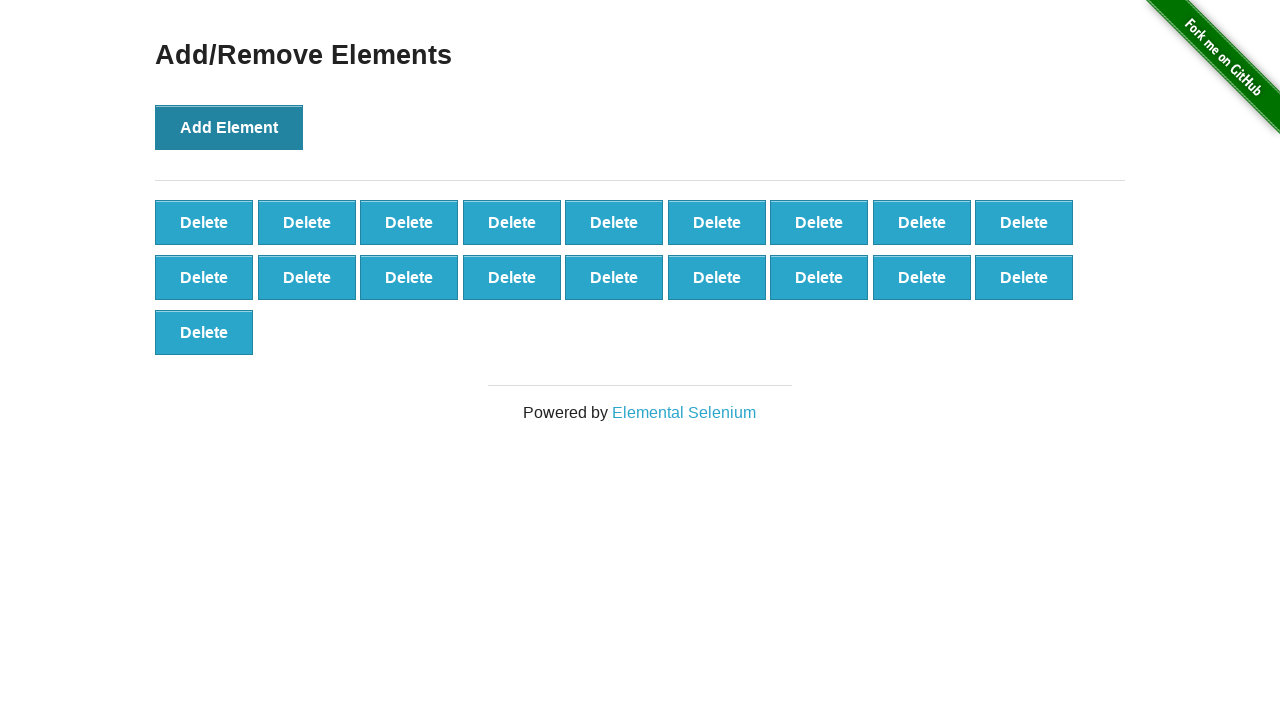

Clicked Add Element button (iteration 20/100) at (229, 127) on button[onclick='addElement()']
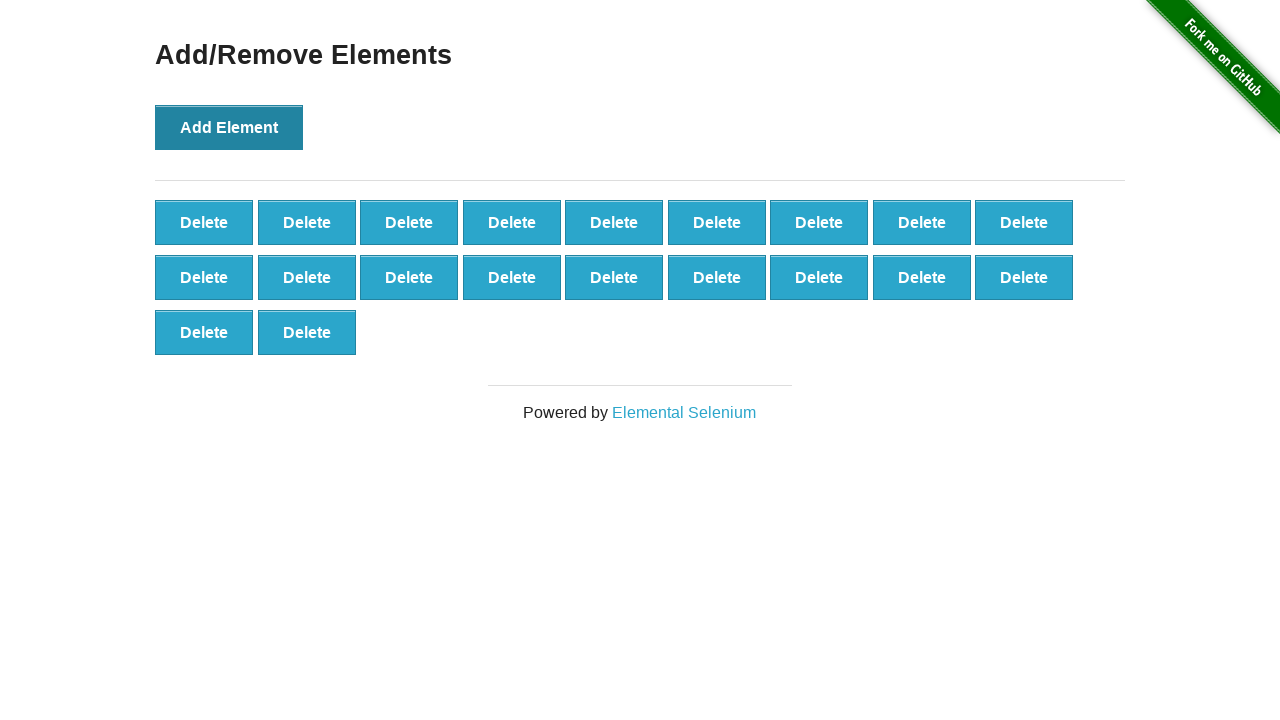

Clicked Add Element button (iteration 21/100) at (229, 127) on button[onclick='addElement()']
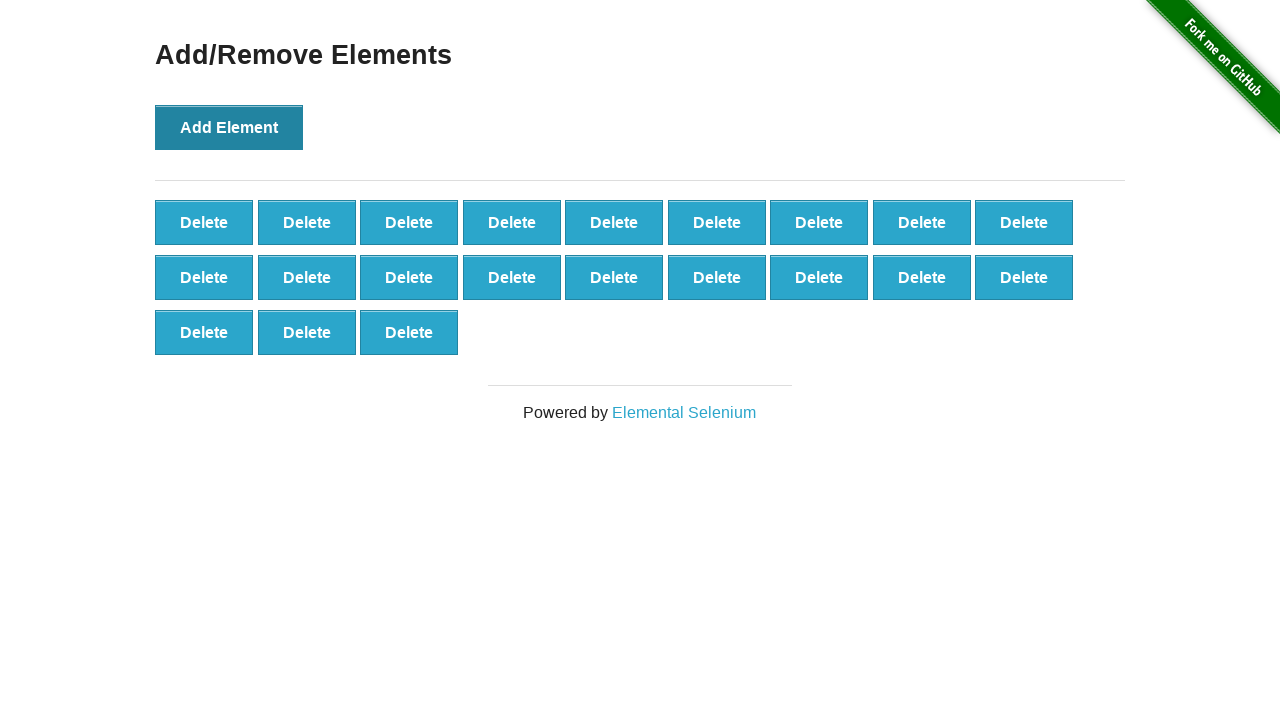

Clicked Add Element button (iteration 22/100) at (229, 127) on button[onclick='addElement()']
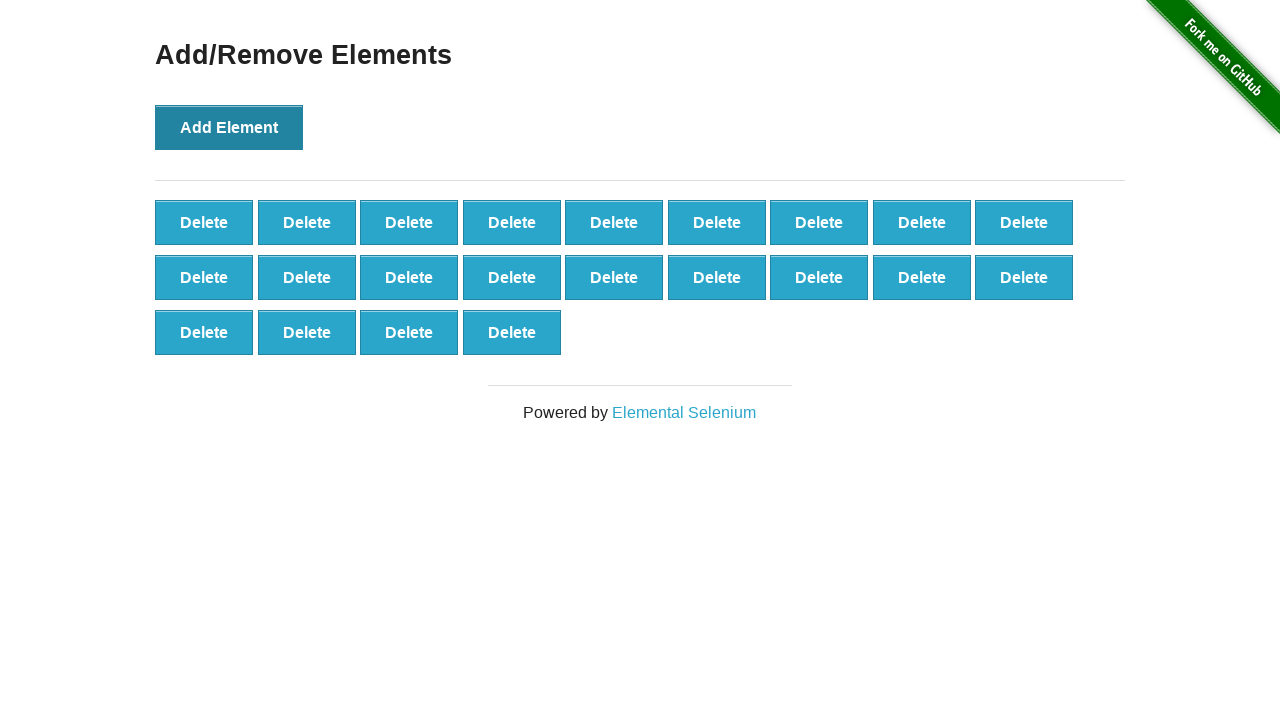

Clicked Add Element button (iteration 23/100) at (229, 127) on button[onclick='addElement()']
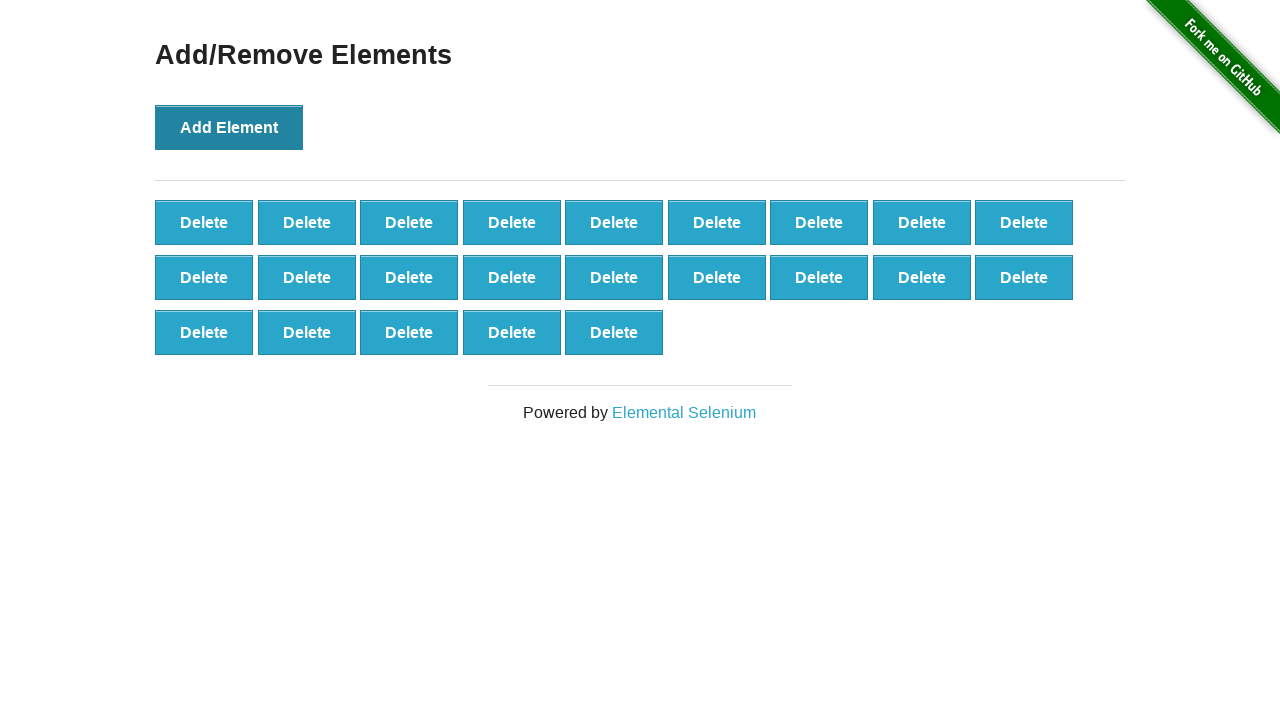

Clicked Add Element button (iteration 24/100) at (229, 127) on button[onclick='addElement()']
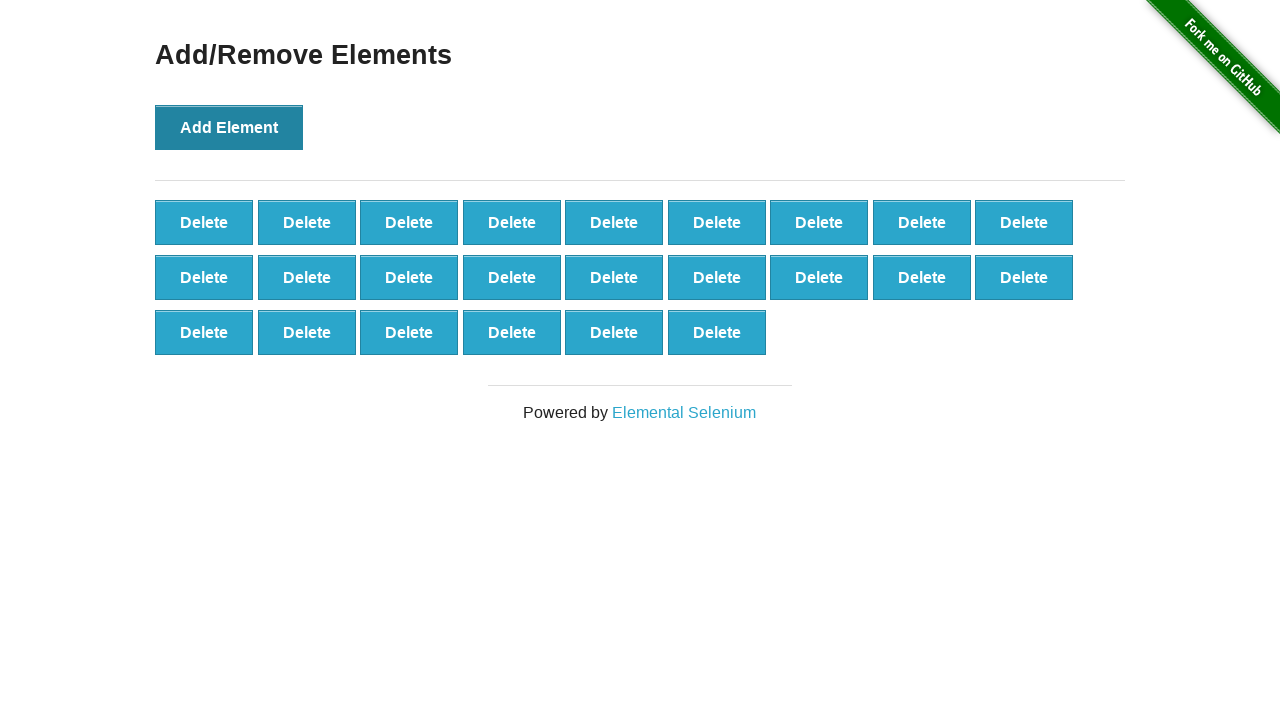

Clicked Add Element button (iteration 25/100) at (229, 127) on button[onclick='addElement()']
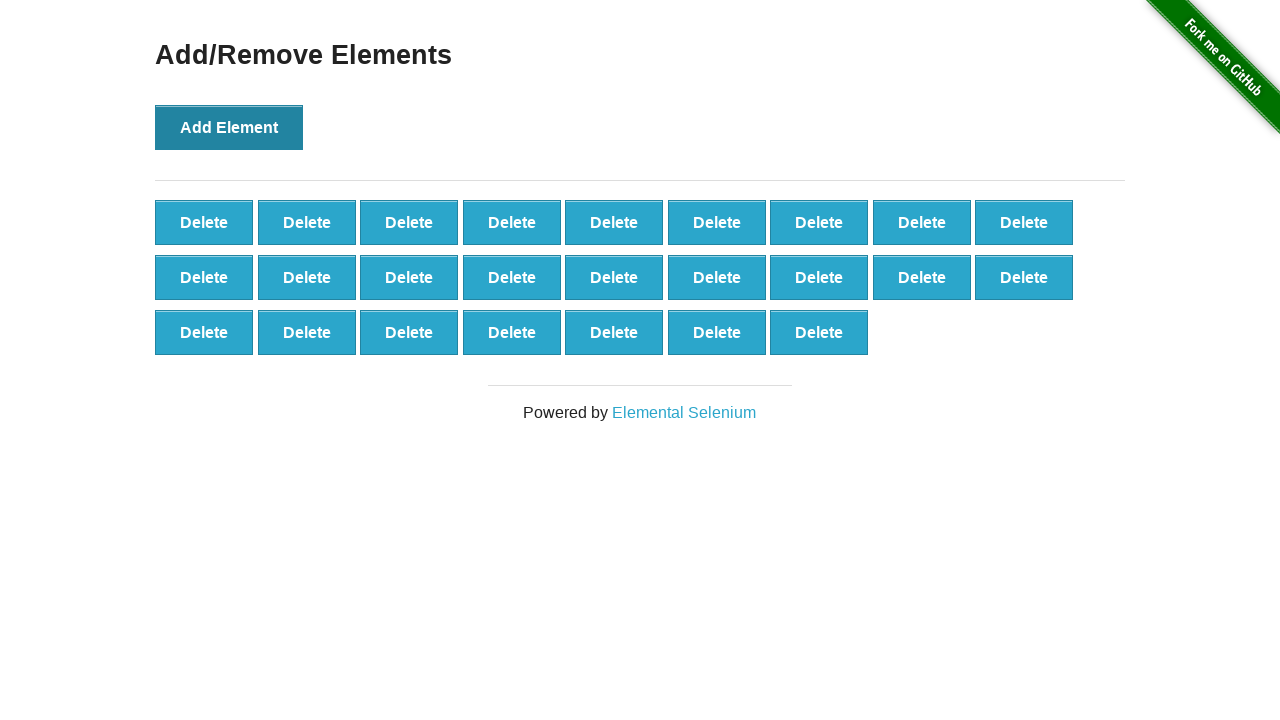

Clicked Add Element button (iteration 26/100) at (229, 127) on button[onclick='addElement()']
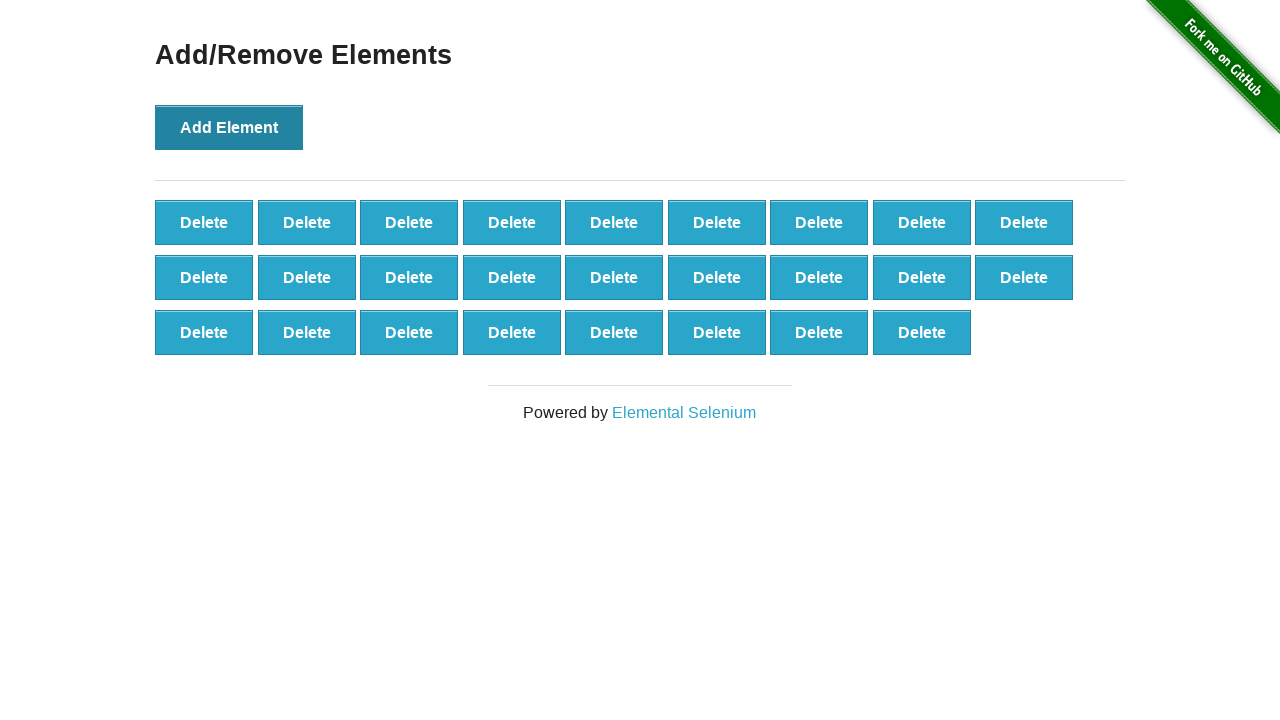

Clicked Add Element button (iteration 27/100) at (229, 127) on button[onclick='addElement()']
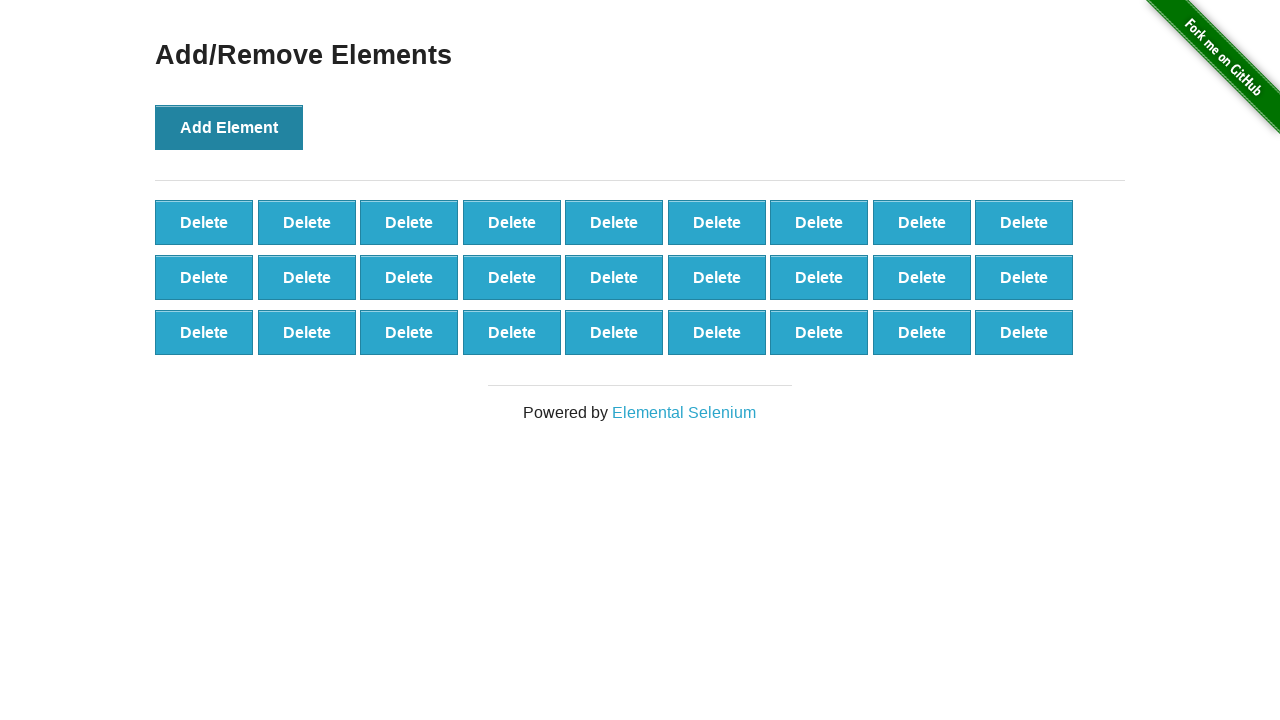

Clicked Add Element button (iteration 28/100) at (229, 127) on button[onclick='addElement()']
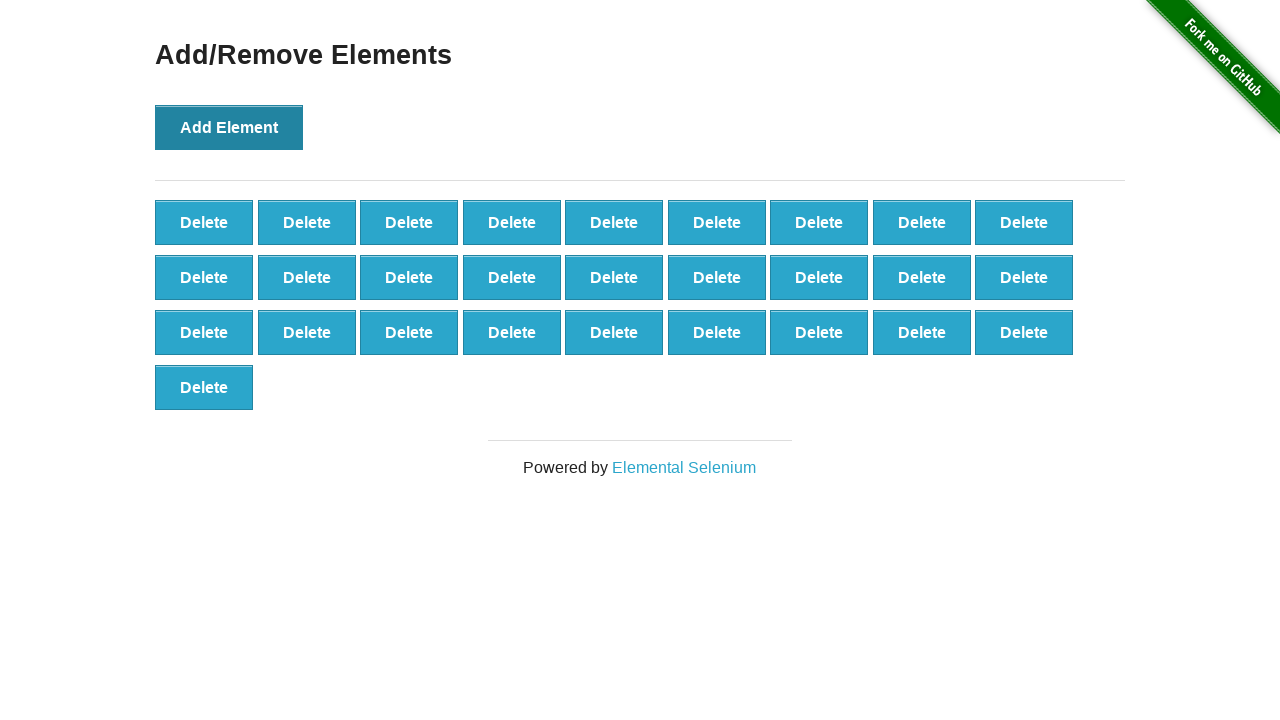

Clicked Add Element button (iteration 29/100) at (229, 127) on button[onclick='addElement()']
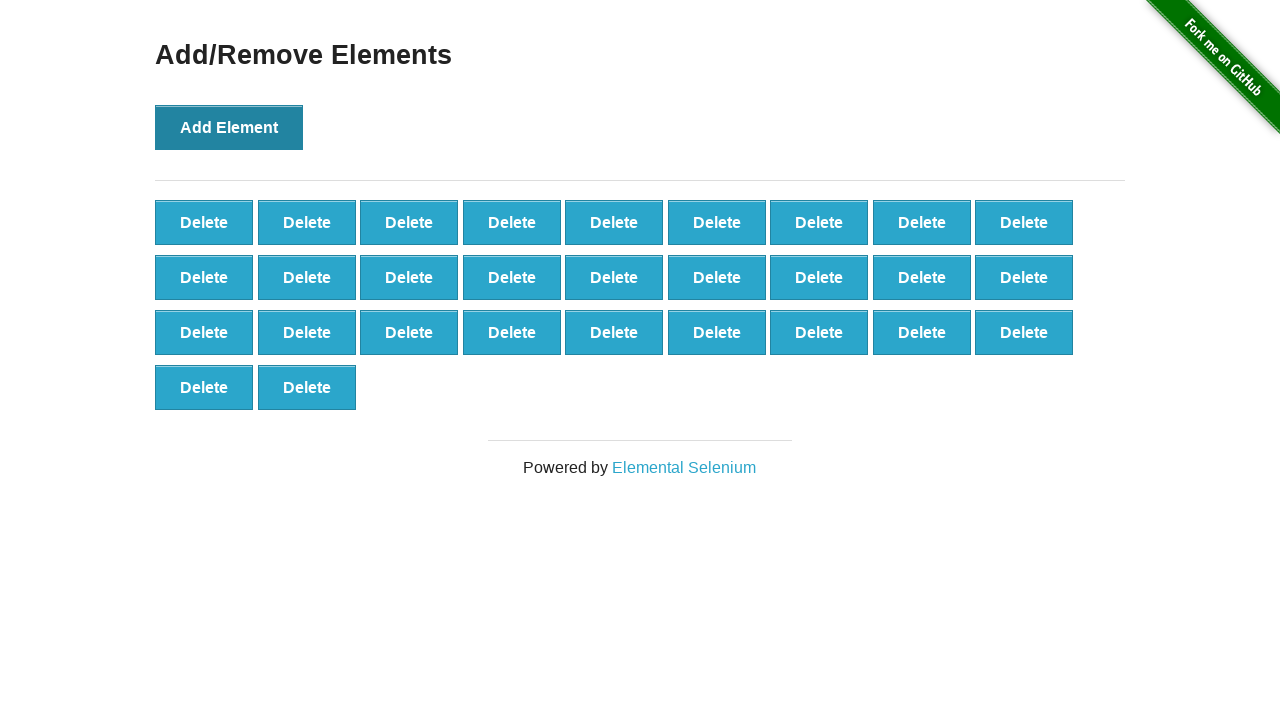

Clicked Add Element button (iteration 30/100) at (229, 127) on button[onclick='addElement()']
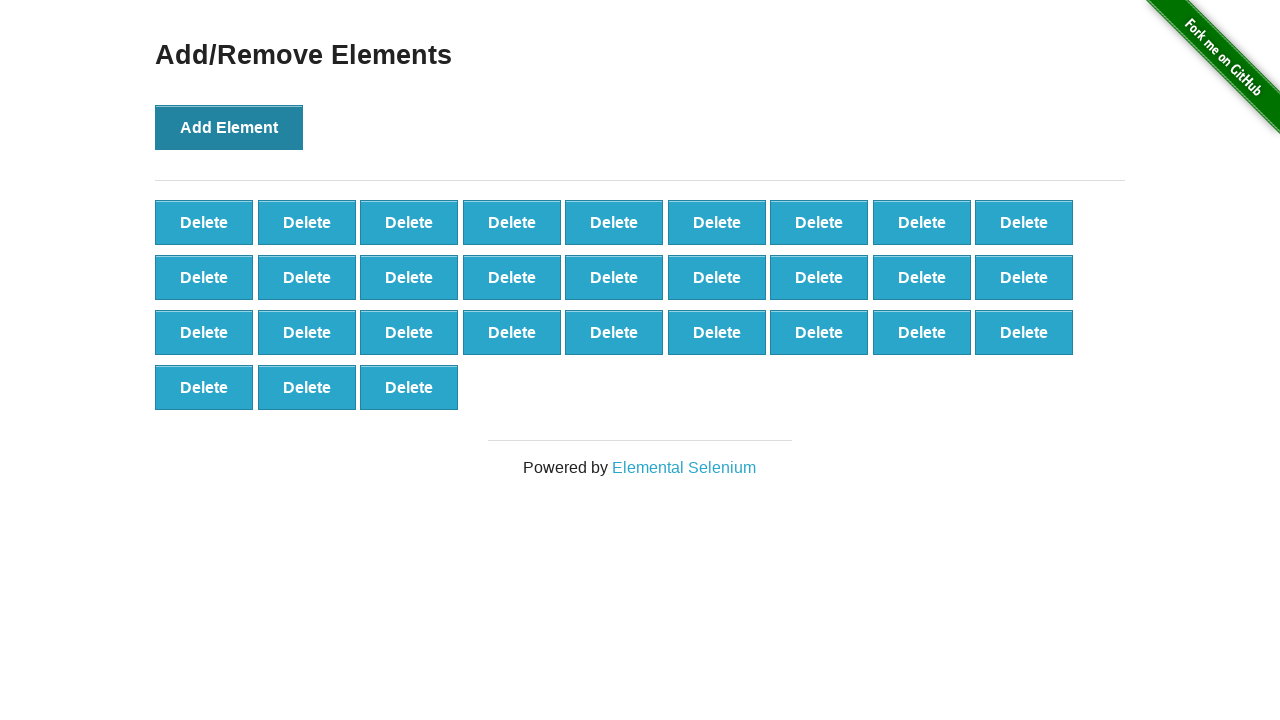

Clicked Add Element button (iteration 31/100) at (229, 127) on button[onclick='addElement()']
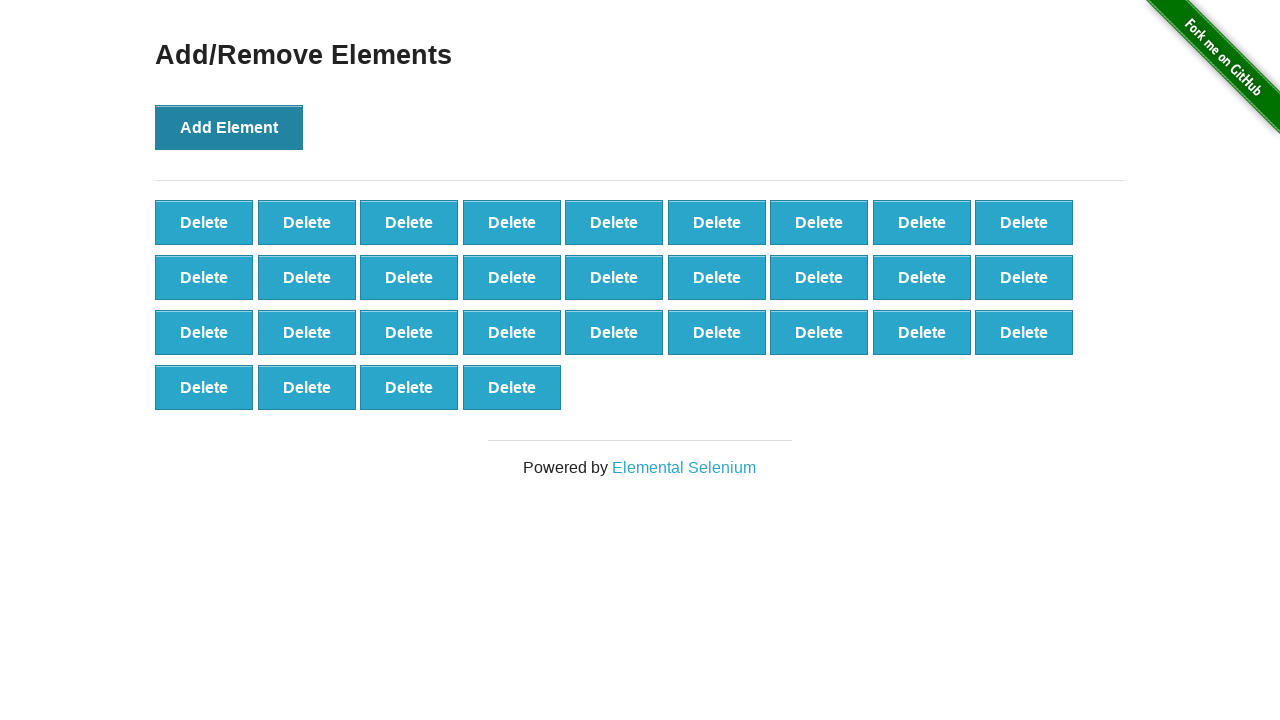

Clicked Add Element button (iteration 32/100) at (229, 127) on button[onclick='addElement()']
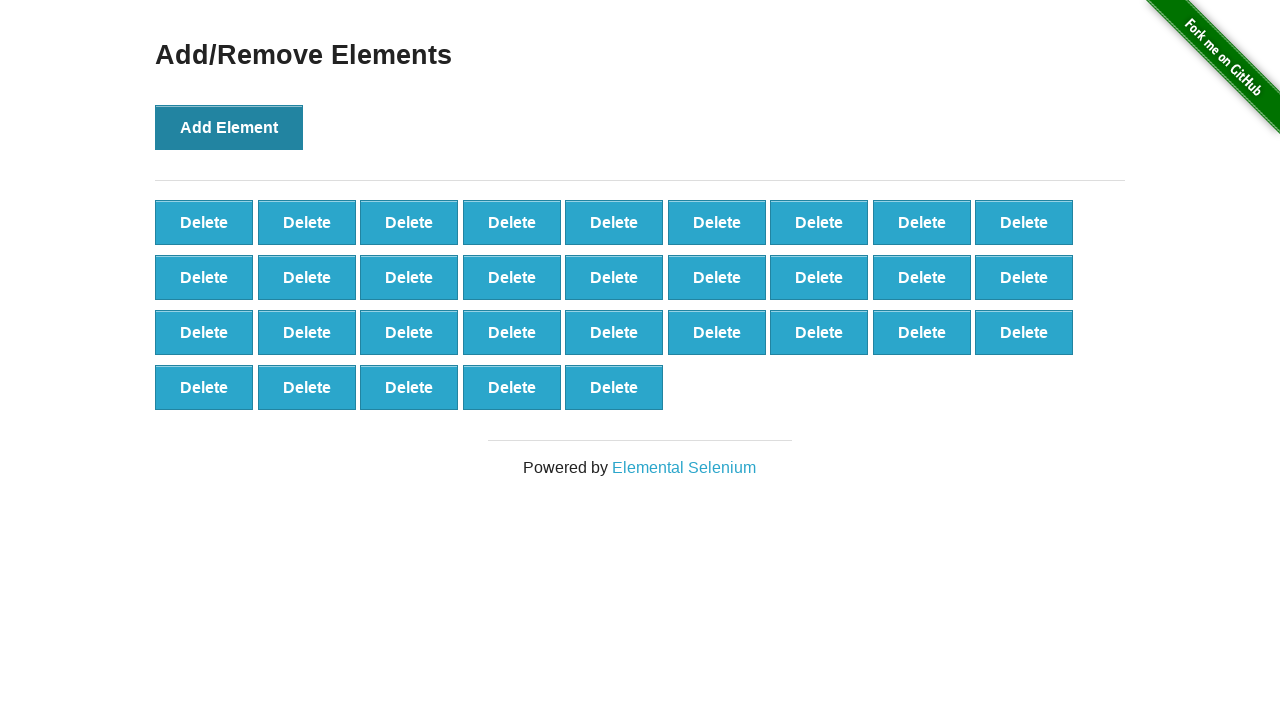

Clicked Add Element button (iteration 33/100) at (229, 127) on button[onclick='addElement()']
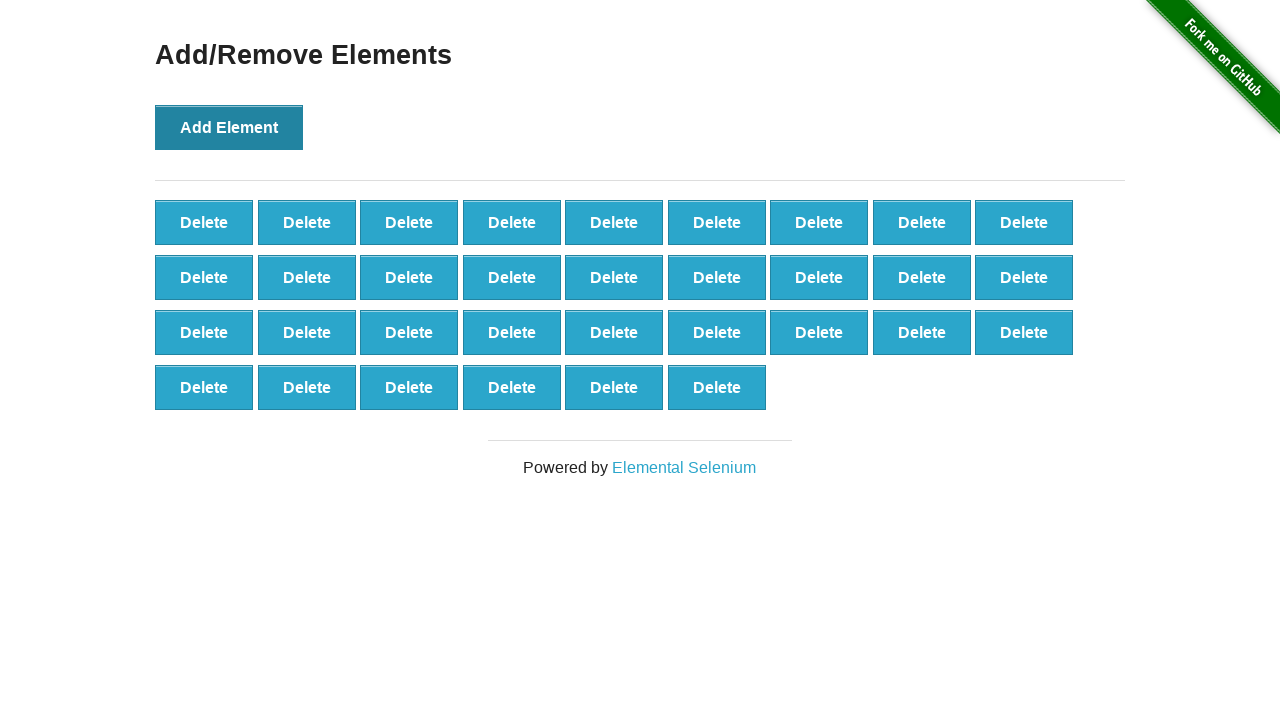

Clicked Add Element button (iteration 34/100) at (229, 127) on button[onclick='addElement()']
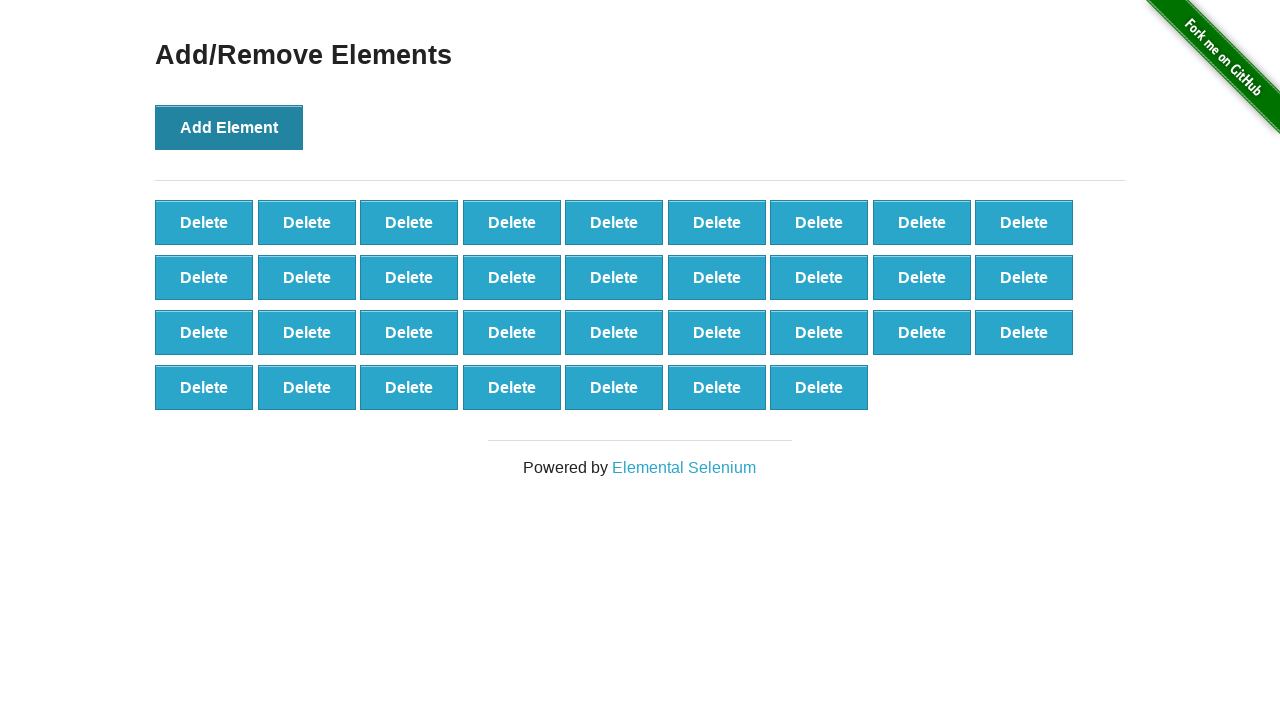

Clicked Add Element button (iteration 35/100) at (229, 127) on button[onclick='addElement()']
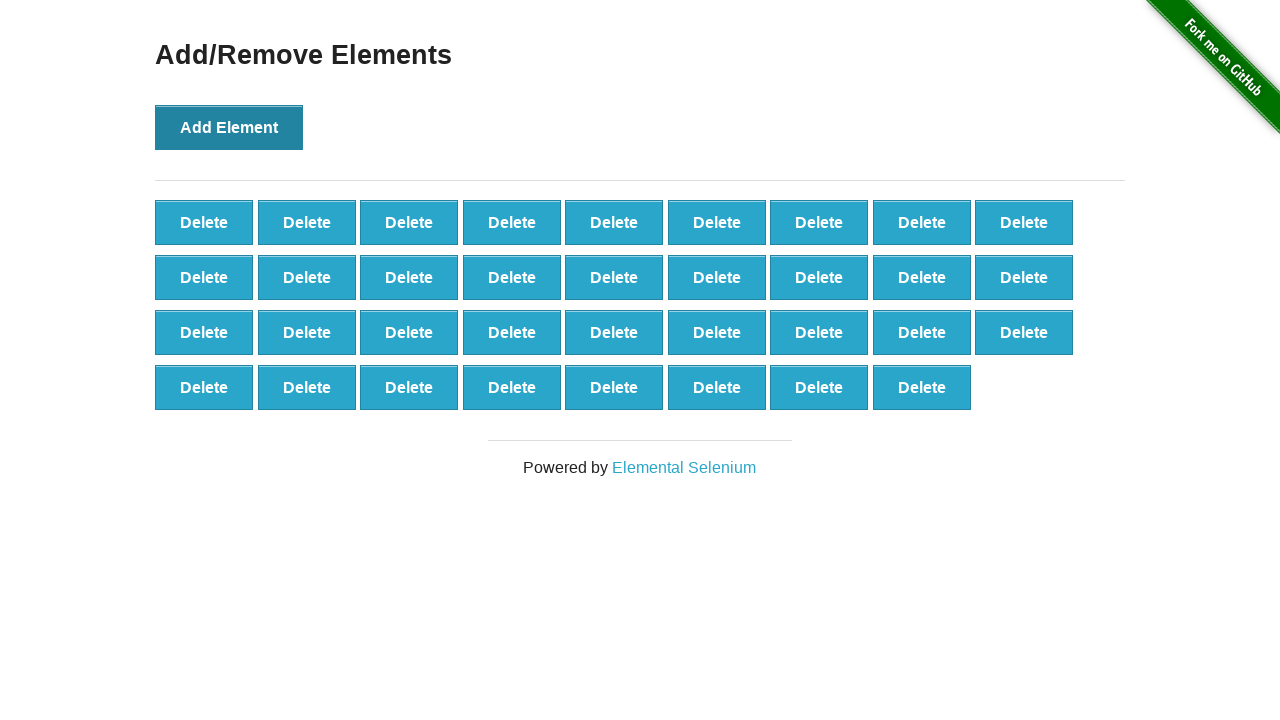

Clicked Add Element button (iteration 36/100) at (229, 127) on button[onclick='addElement()']
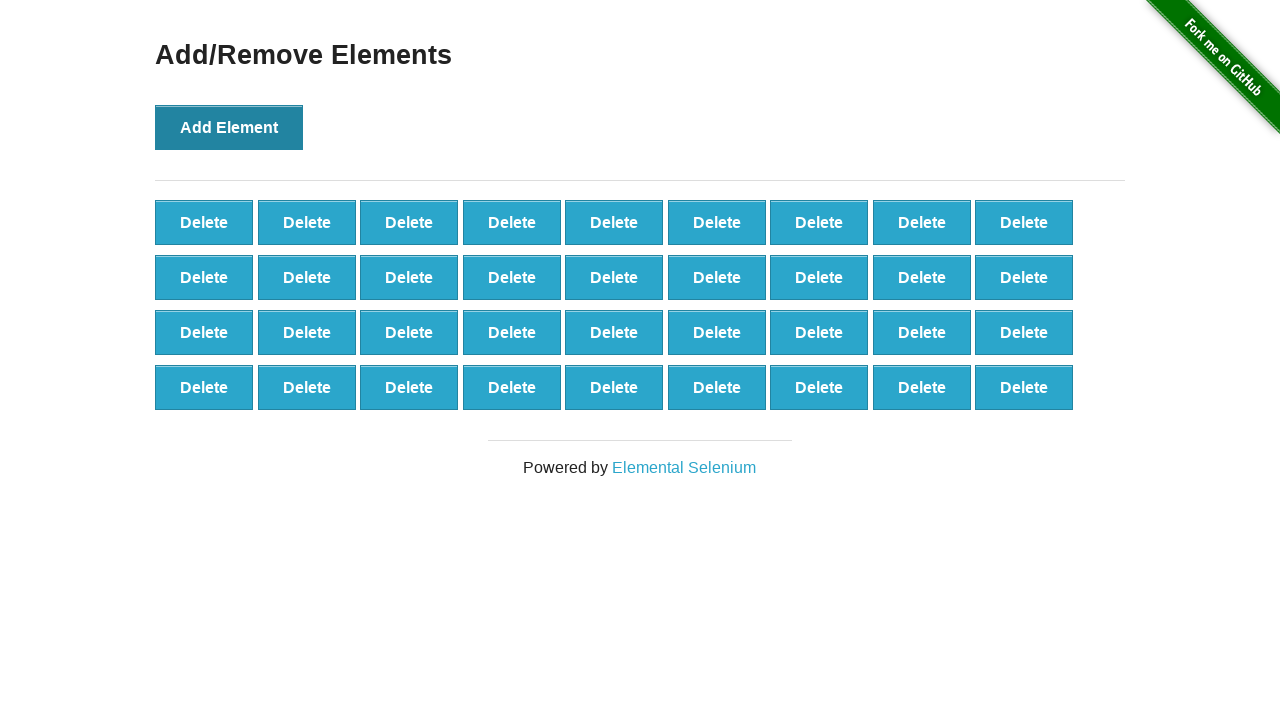

Clicked Add Element button (iteration 37/100) at (229, 127) on button[onclick='addElement()']
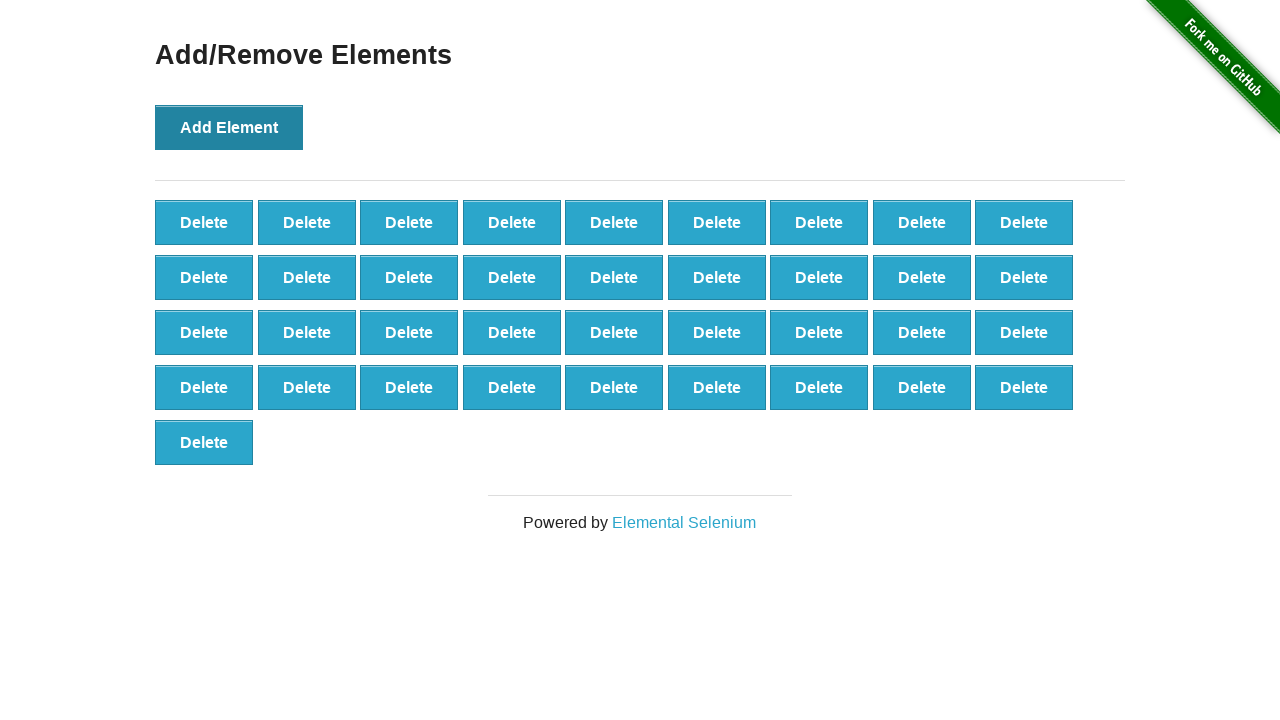

Clicked Add Element button (iteration 38/100) at (229, 127) on button[onclick='addElement()']
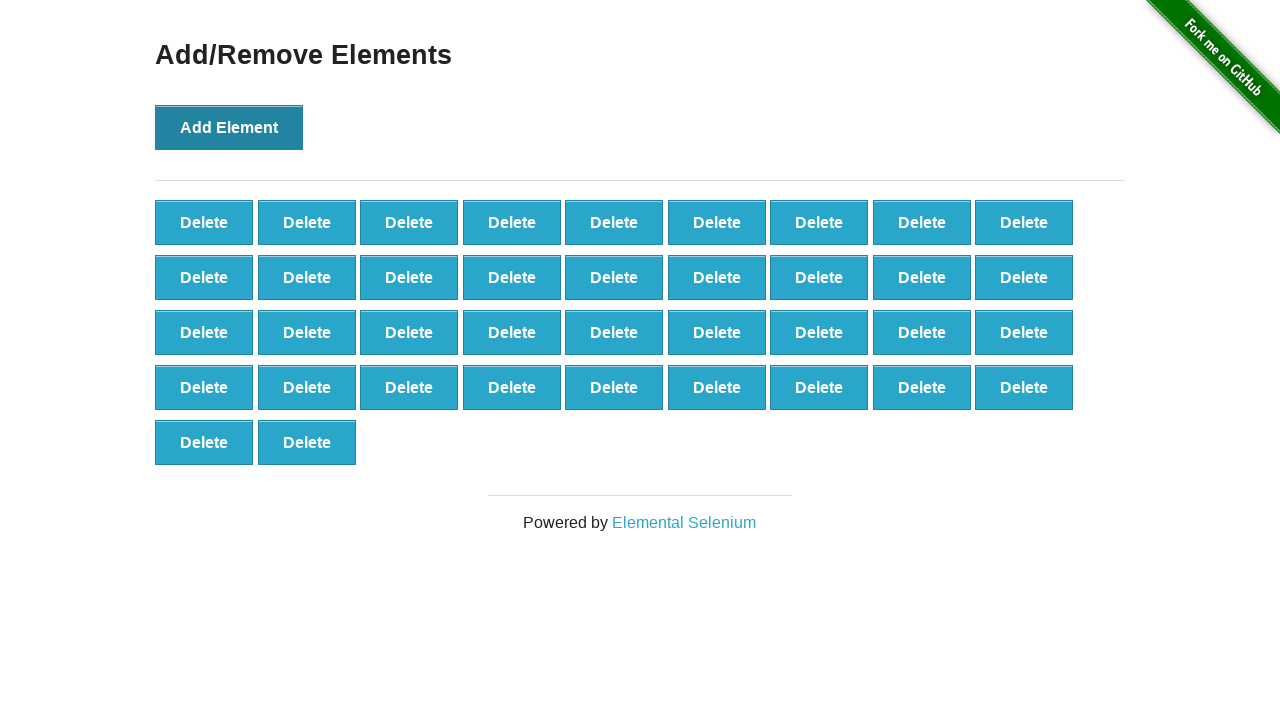

Clicked Add Element button (iteration 39/100) at (229, 127) on button[onclick='addElement()']
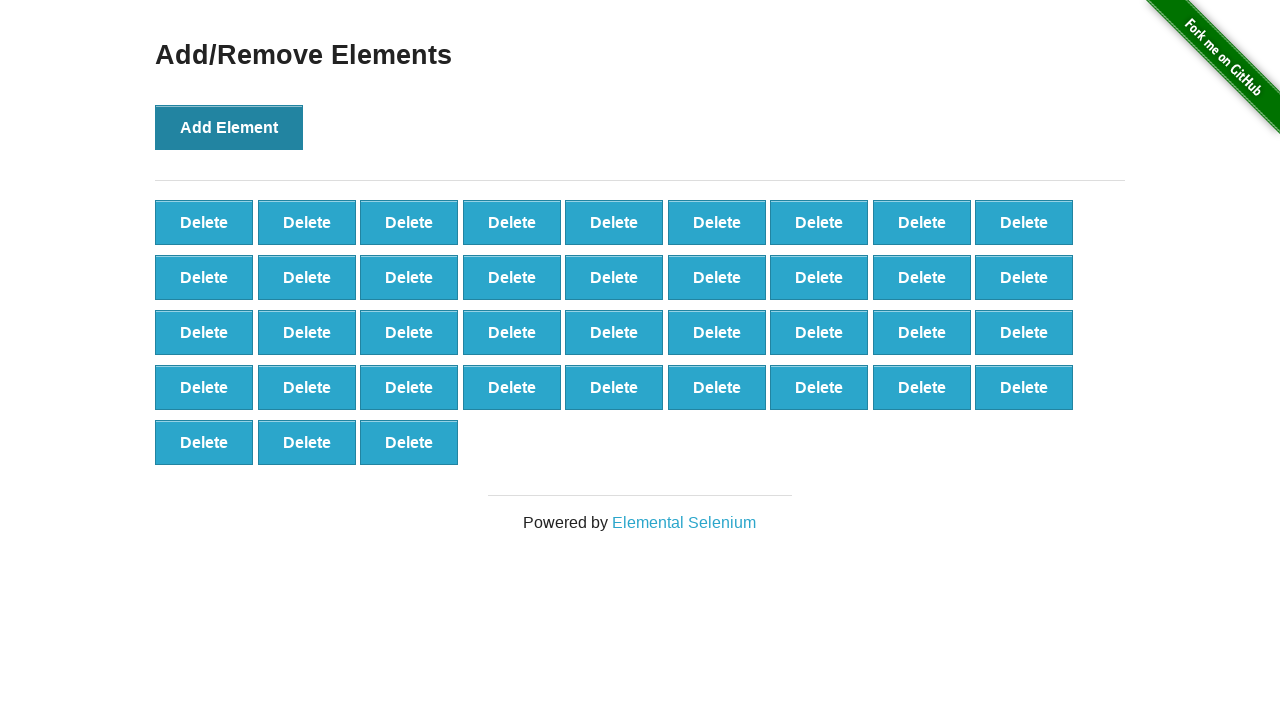

Clicked Add Element button (iteration 40/100) at (229, 127) on button[onclick='addElement()']
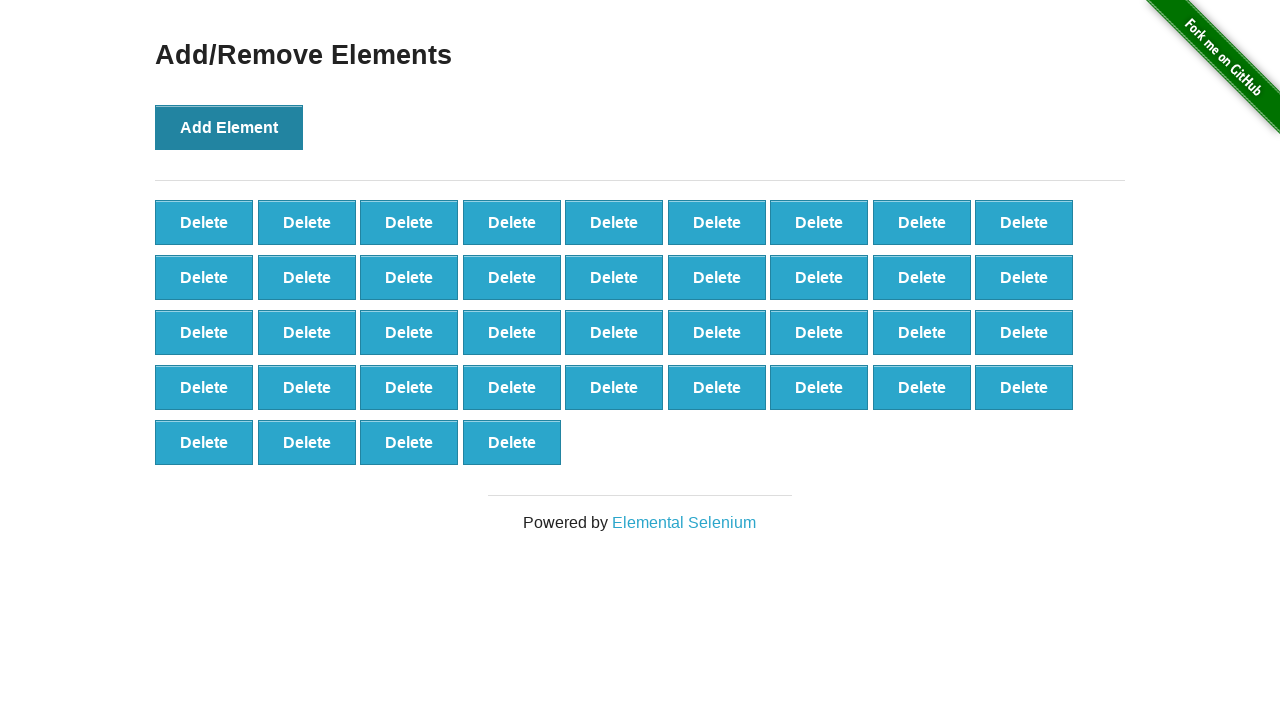

Clicked Add Element button (iteration 41/100) at (229, 127) on button[onclick='addElement()']
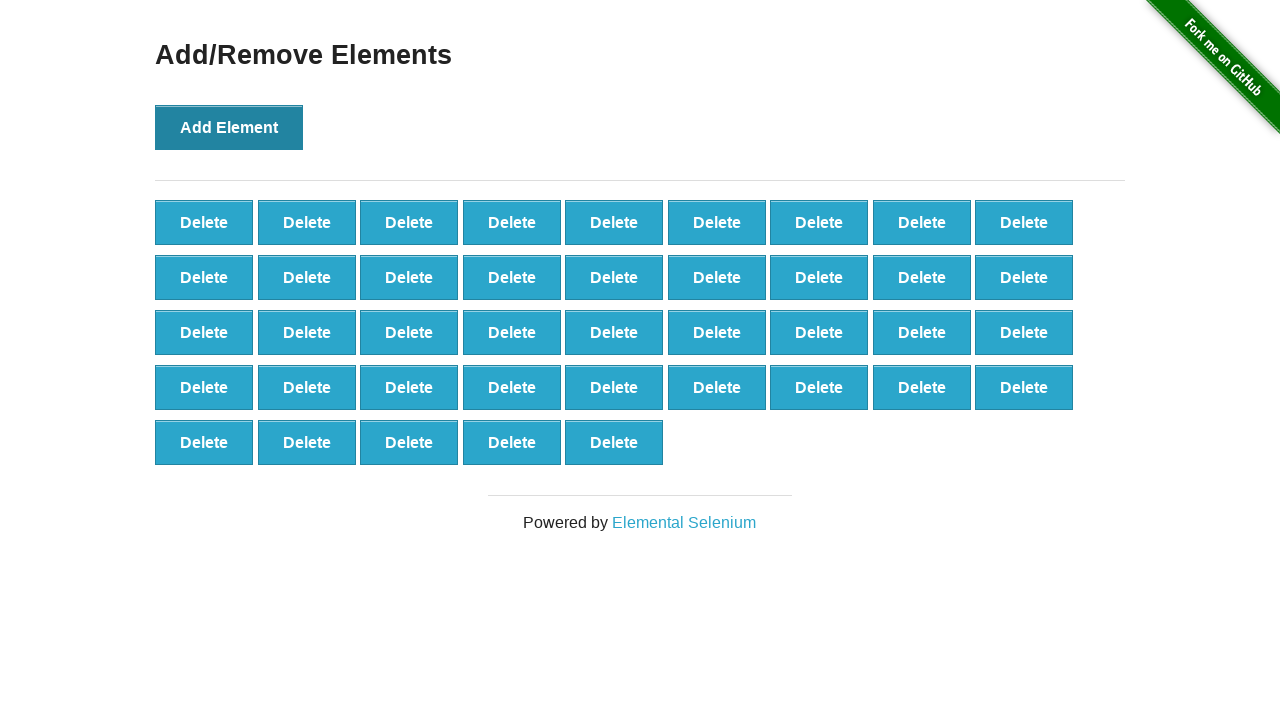

Clicked Add Element button (iteration 42/100) at (229, 127) on button[onclick='addElement()']
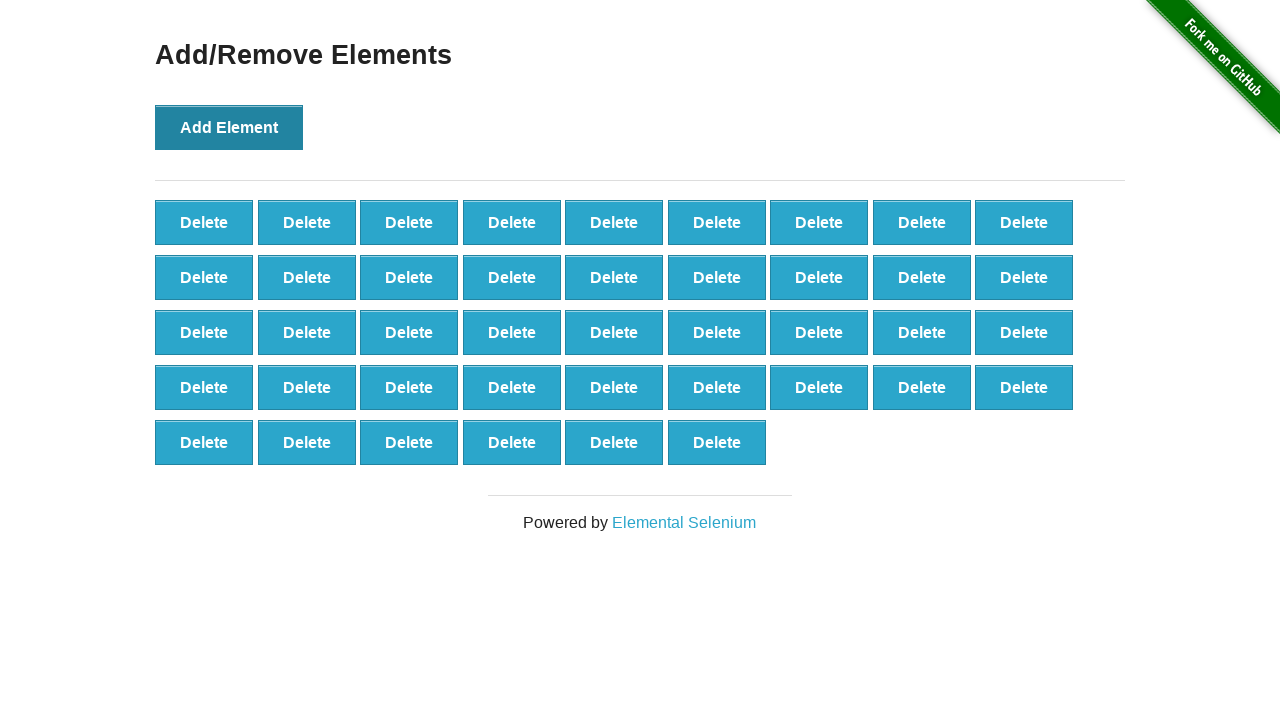

Clicked Add Element button (iteration 43/100) at (229, 127) on button[onclick='addElement()']
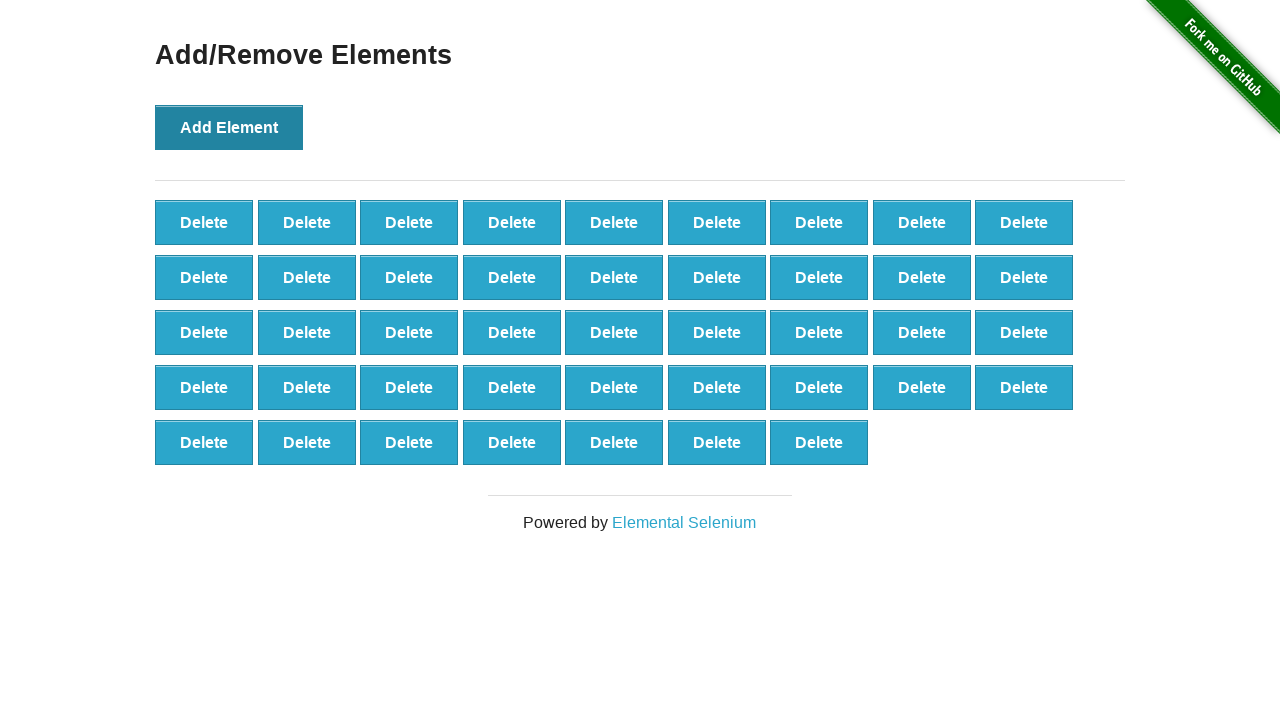

Clicked Add Element button (iteration 44/100) at (229, 127) on button[onclick='addElement()']
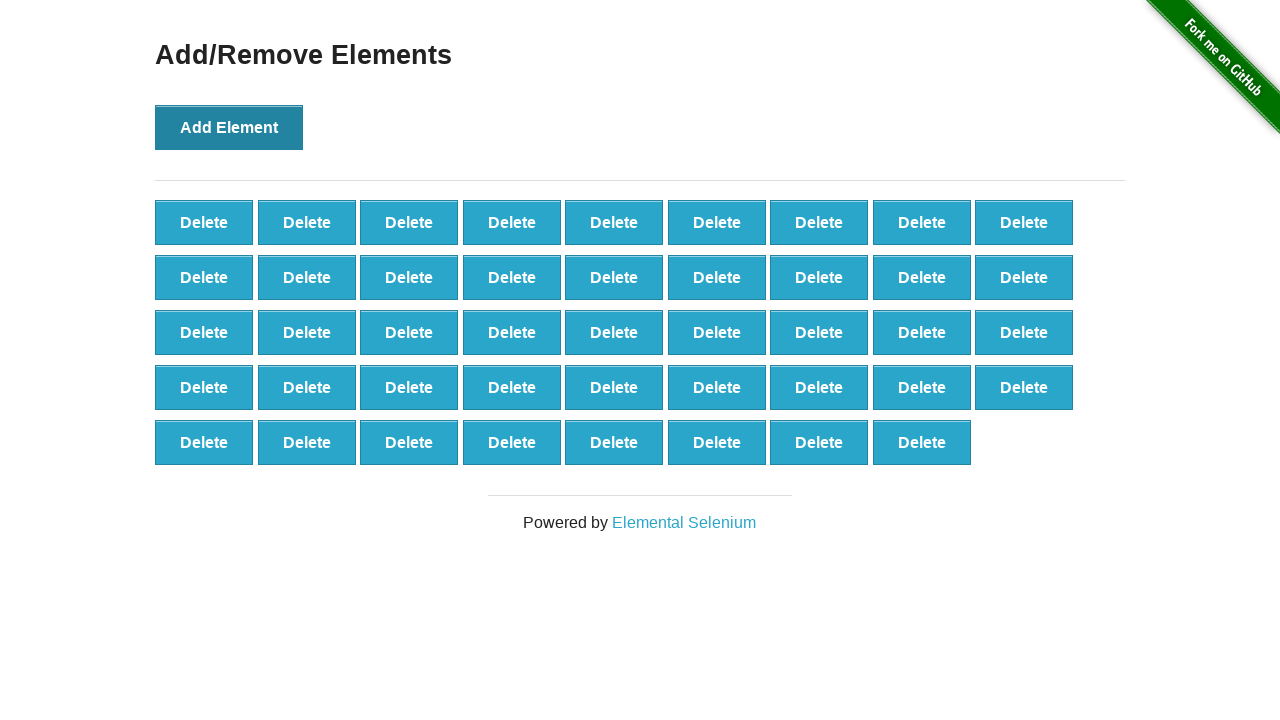

Clicked Add Element button (iteration 45/100) at (229, 127) on button[onclick='addElement()']
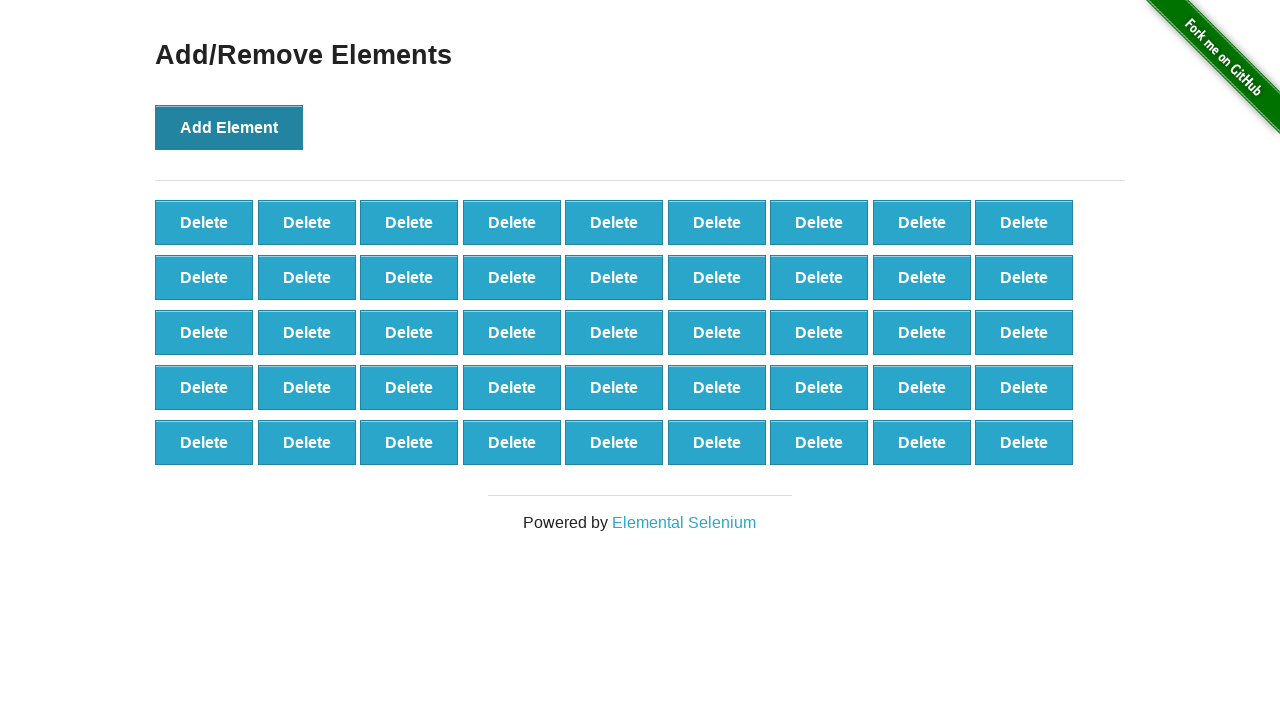

Clicked Add Element button (iteration 46/100) at (229, 127) on button[onclick='addElement()']
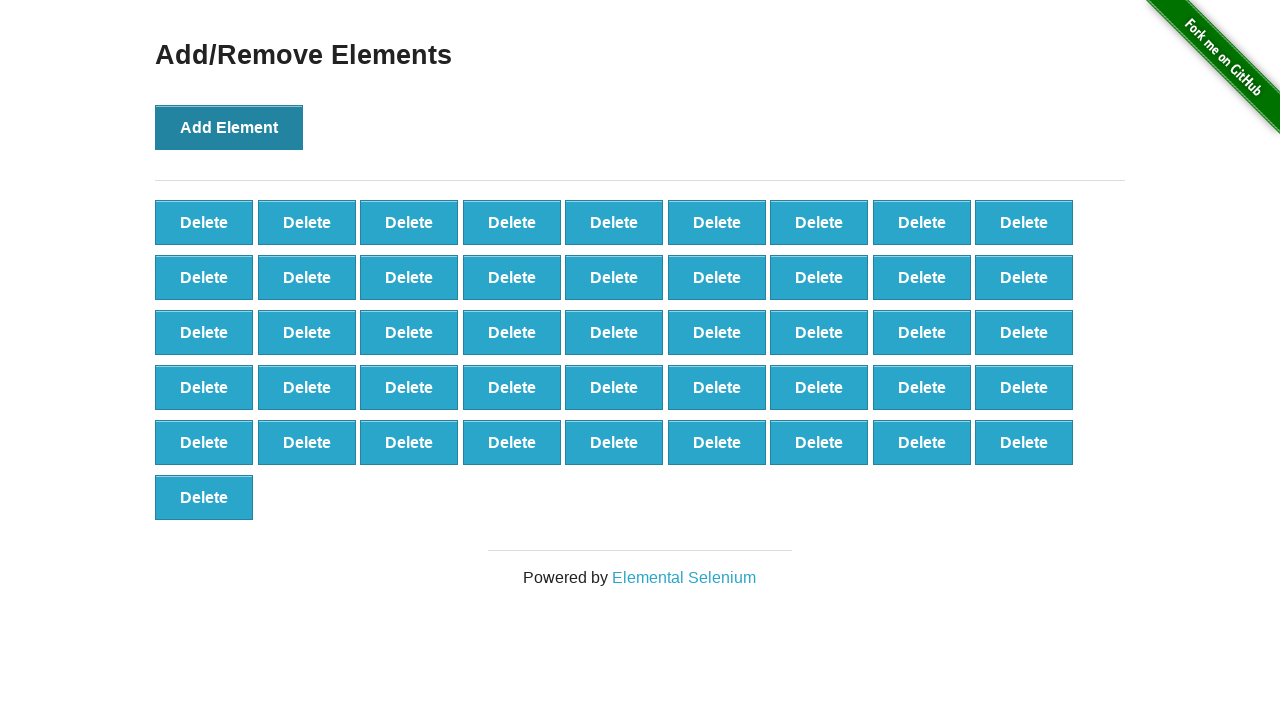

Clicked Add Element button (iteration 47/100) at (229, 127) on button[onclick='addElement()']
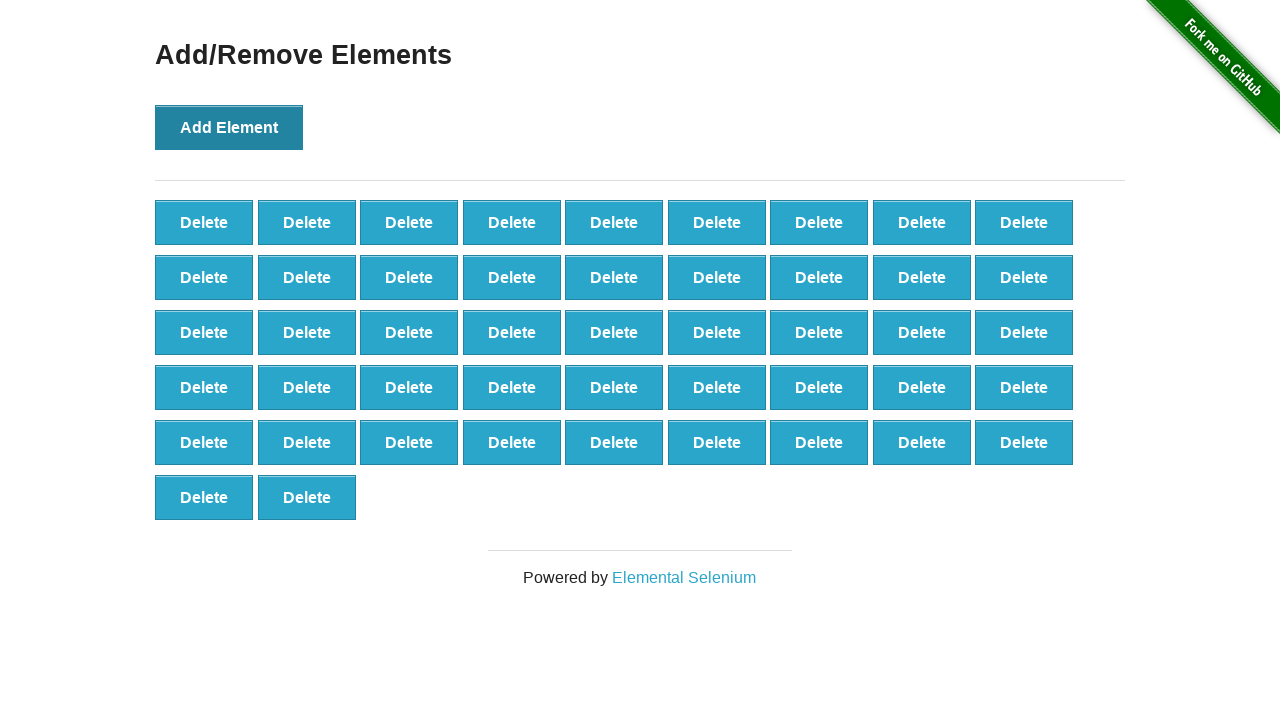

Clicked Add Element button (iteration 48/100) at (229, 127) on button[onclick='addElement()']
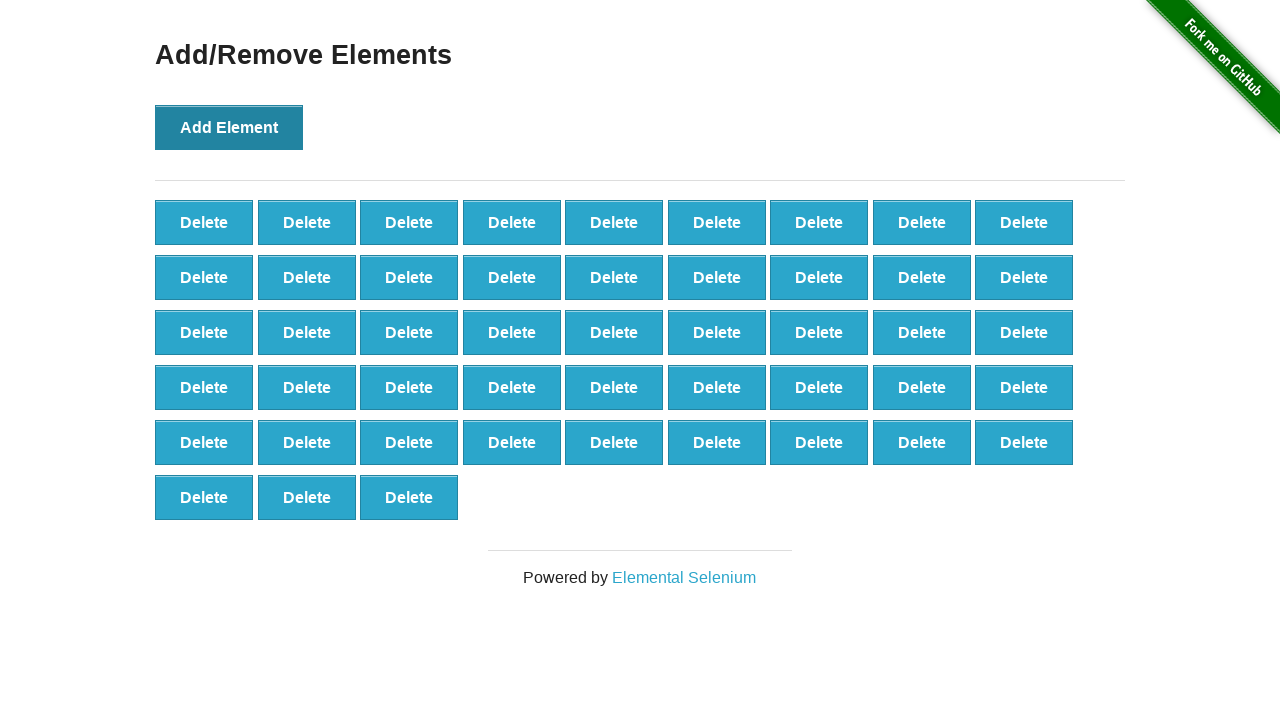

Clicked Add Element button (iteration 49/100) at (229, 127) on button[onclick='addElement()']
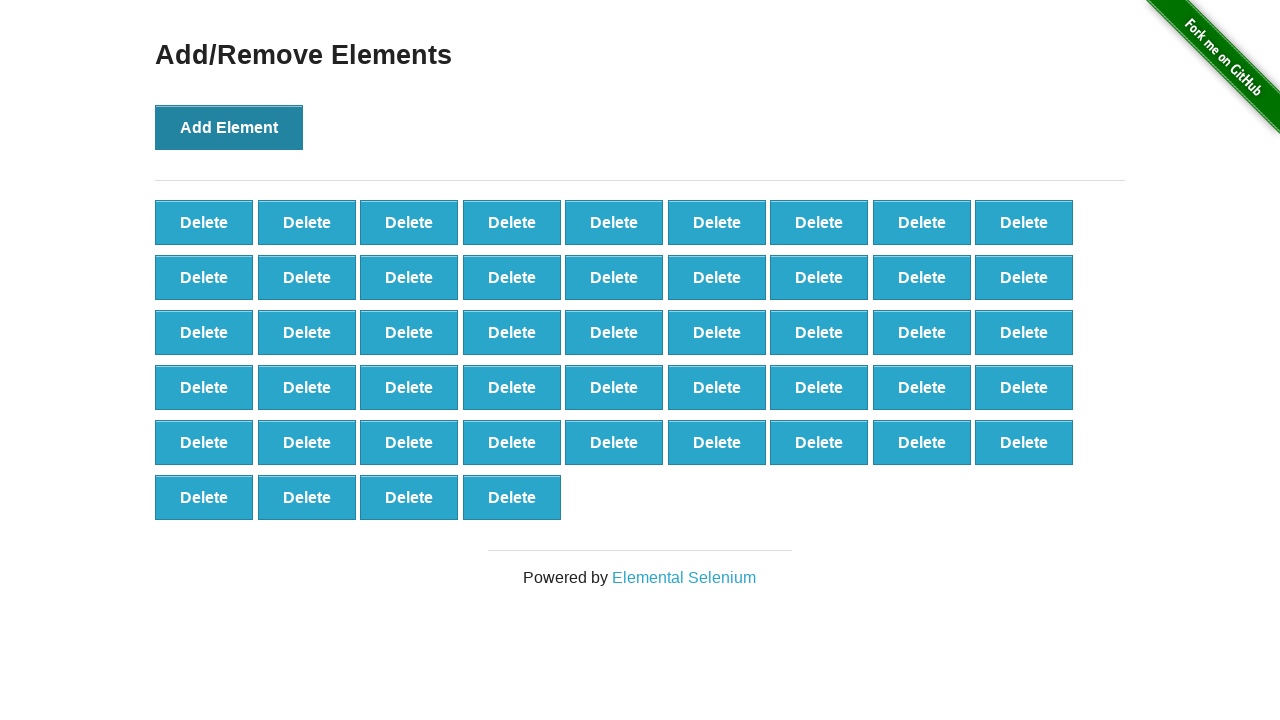

Clicked Add Element button (iteration 50/100) at (229, 127) on button[onclick='addElement()']
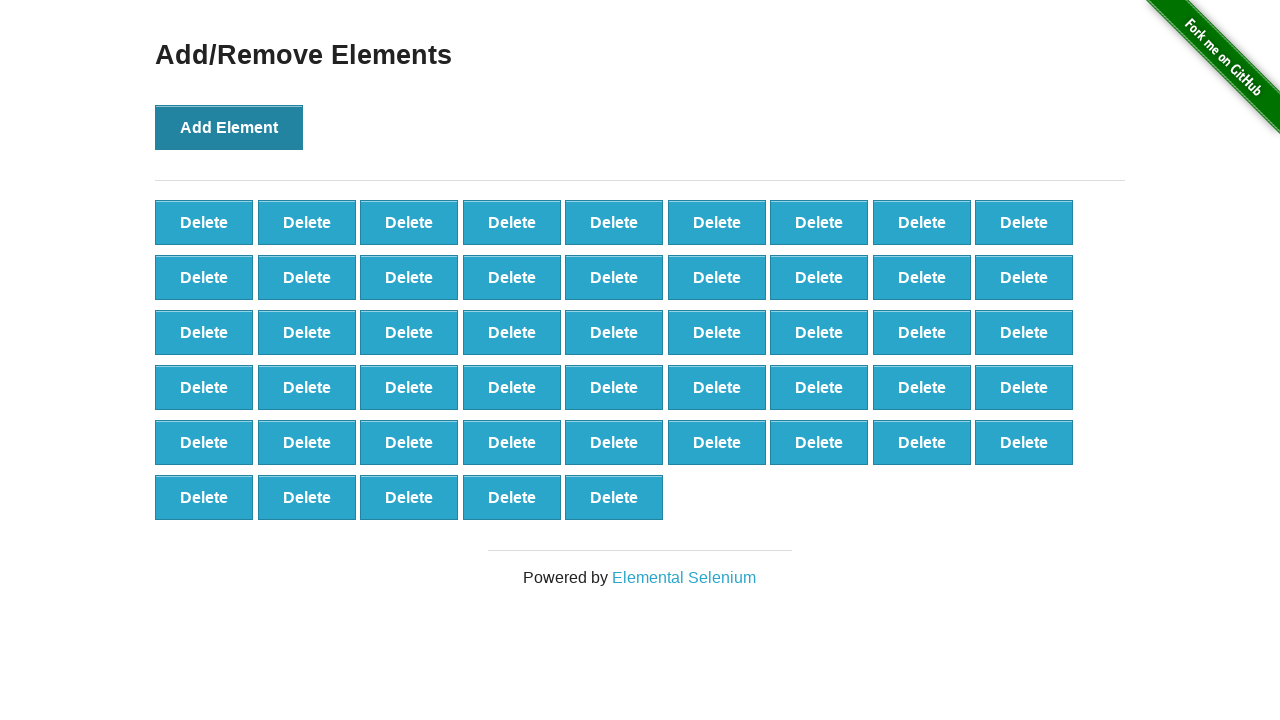

Clicked Add Element button (iteration 51/100) at (229, 127) on button[onclick='addElement()']
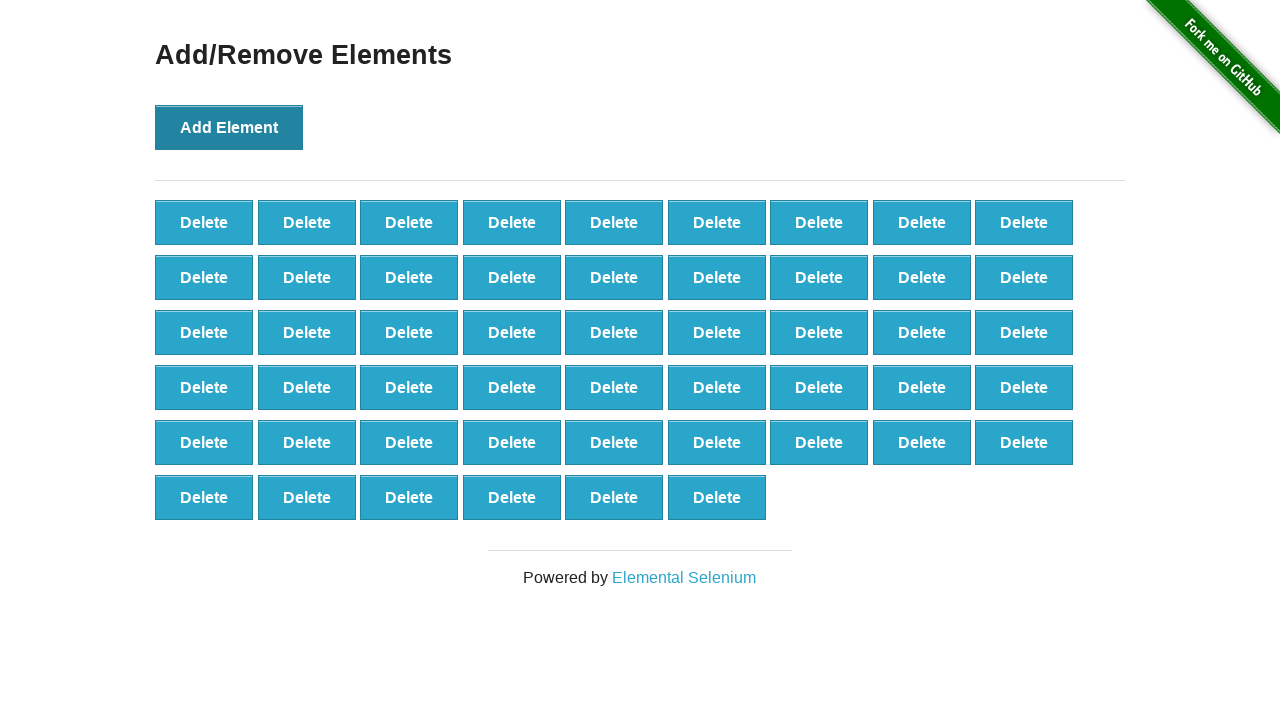

Clicked Add Element button (iteration 52/100) at (229, 127) on button[onclick='addElement()']
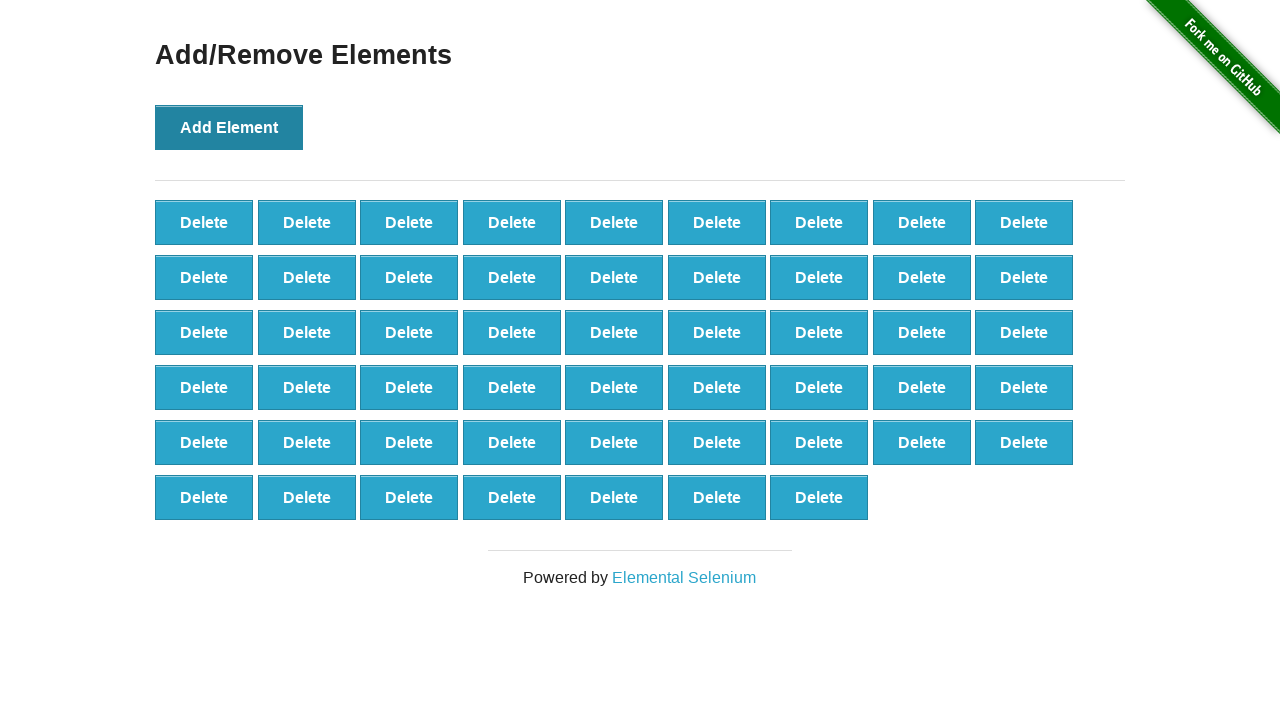

Clicked Add Element button (iteration 53/100) at (229, 127) on button[onclick='addElement()']
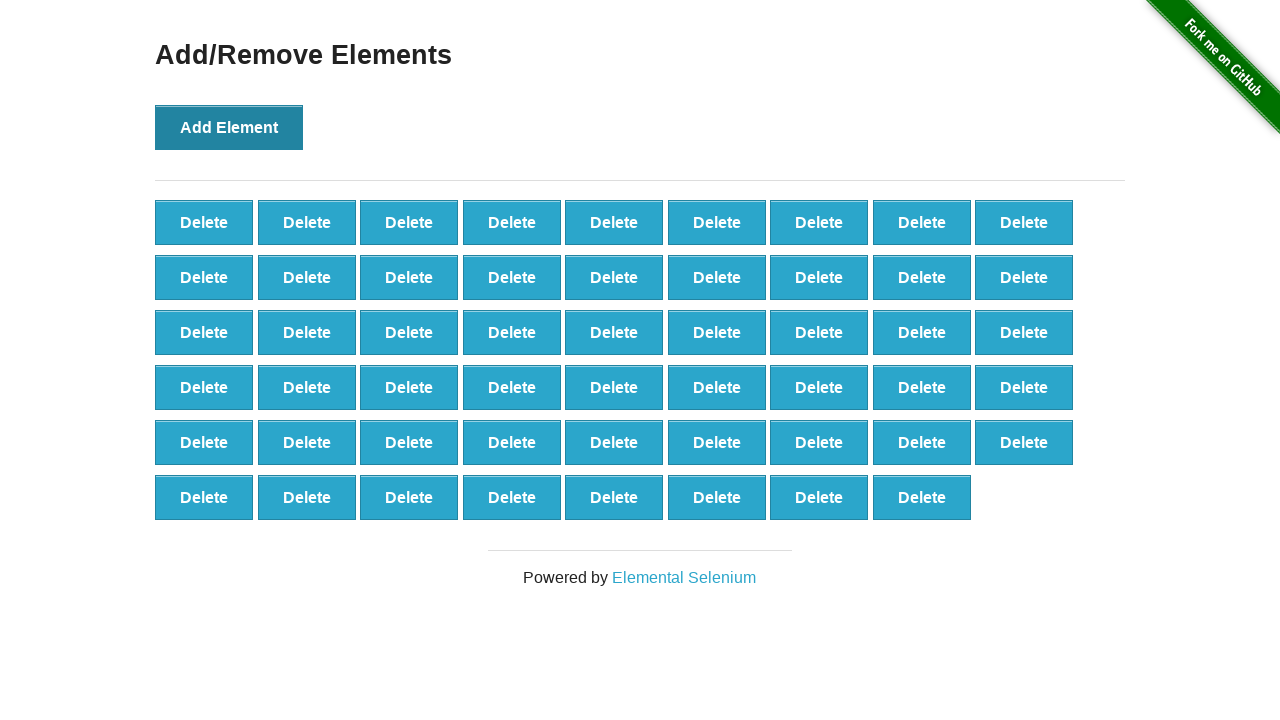

Clicked Add Element button (iteration 54/100) at (229, 127) on button[onclick='addElement()']
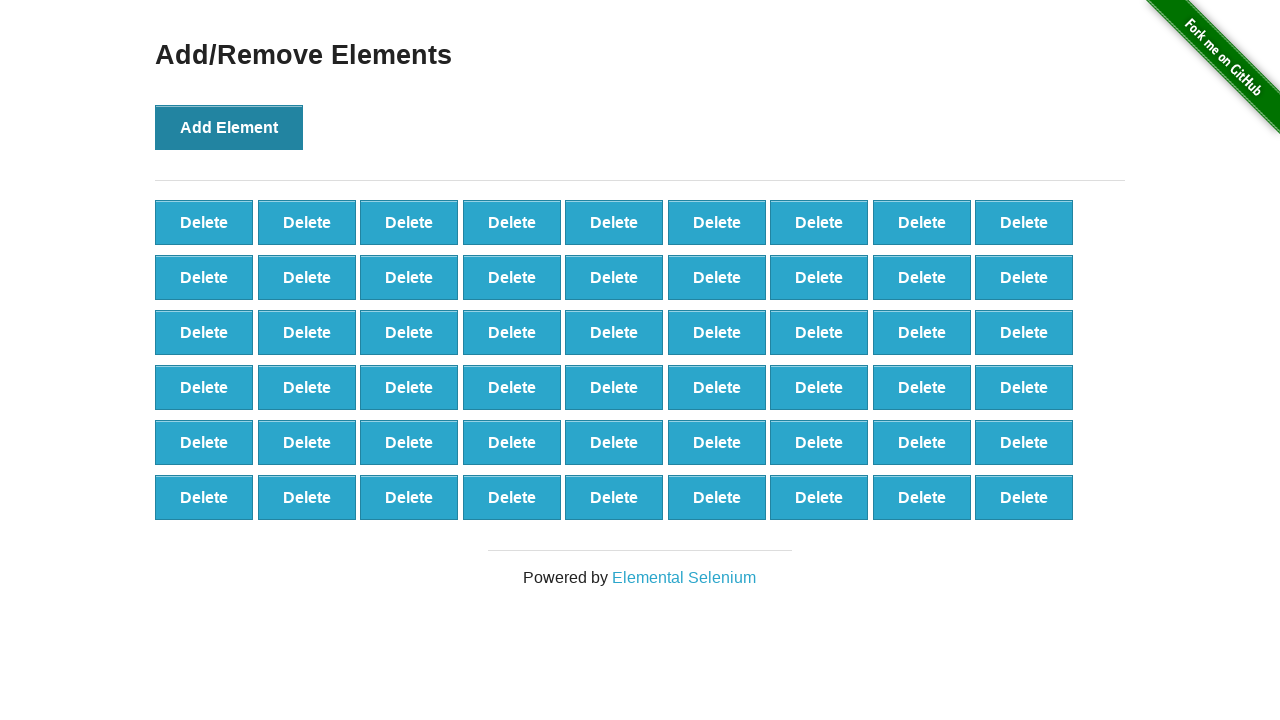

Clicked Add Element button (iteration 55/100) at (229, 127) on button[onclick='addElement()']
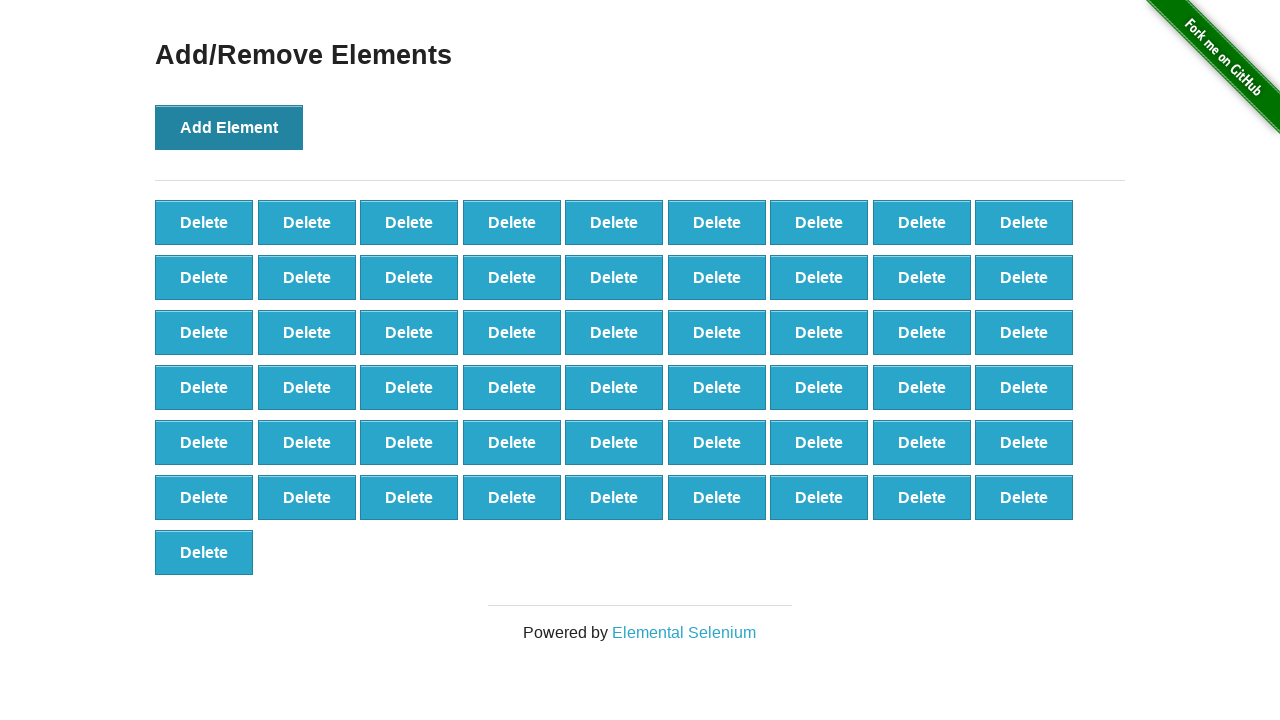

Clicked Add Element button (iteration 56/100) at (229, 127) on button[onclick='addElement()']
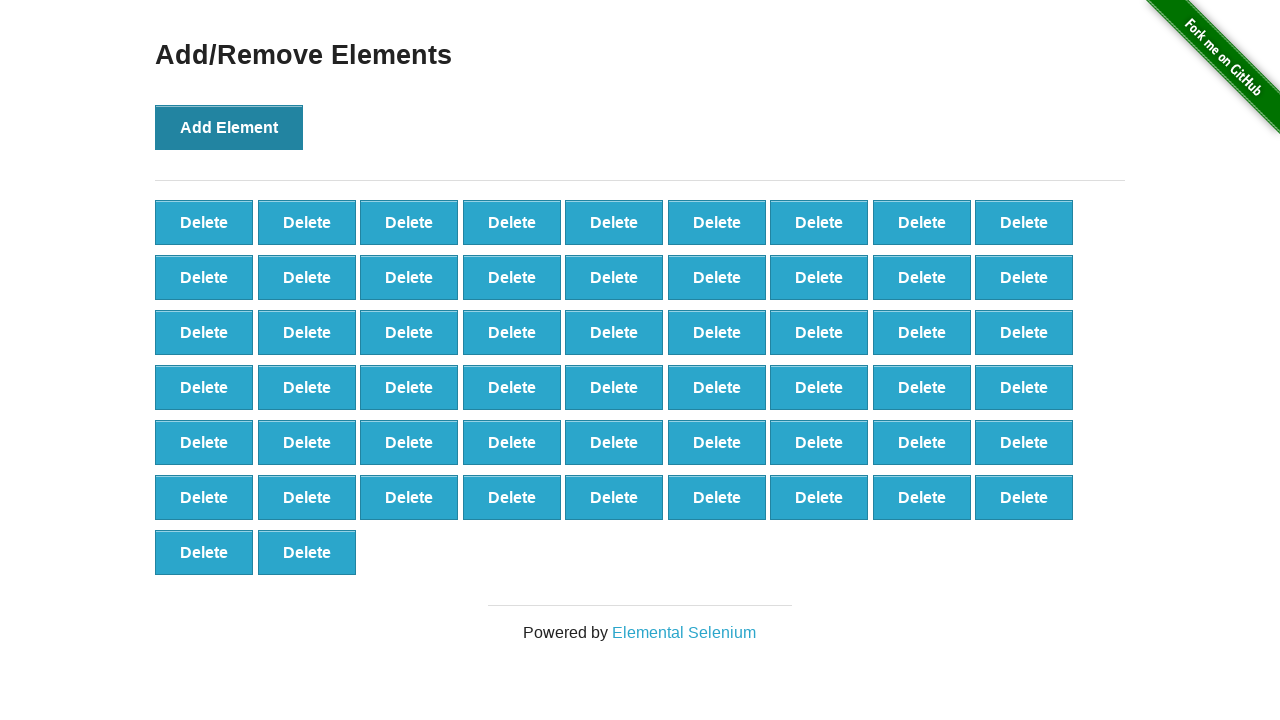

Clicked Add Element button (iteration 57/100) at (229, 127) on button[onclick='addElement()']
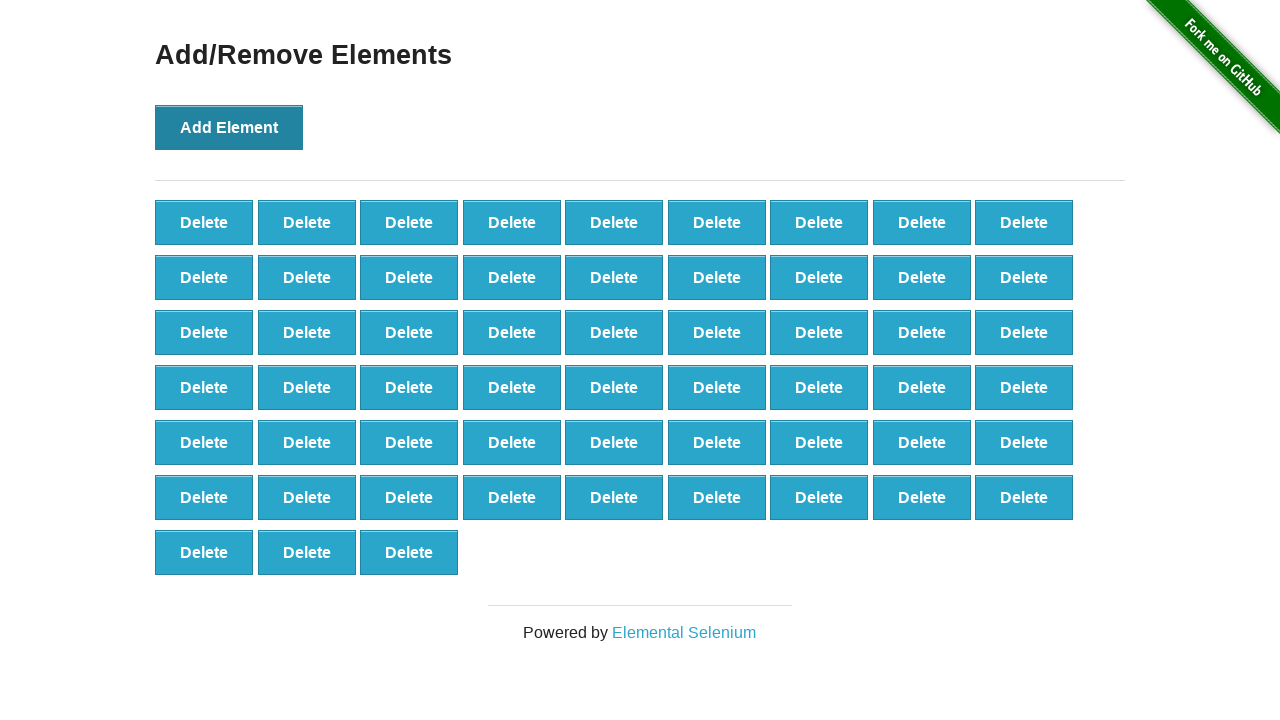

Clicked Add Element button (iteration 58/100) at (229, 127) on button[onclick='addElement()']
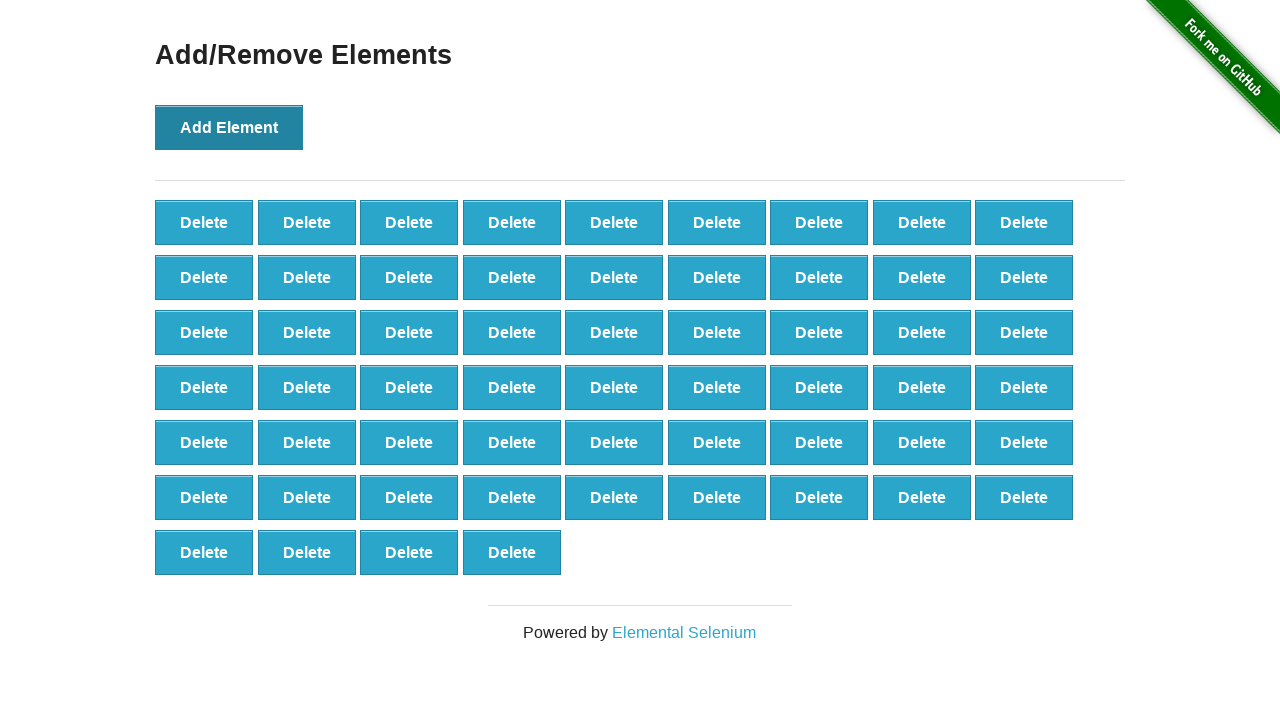

Clicked Add Element button (iteration 59/100) at (229, 127) on button[onclick='addElement()']
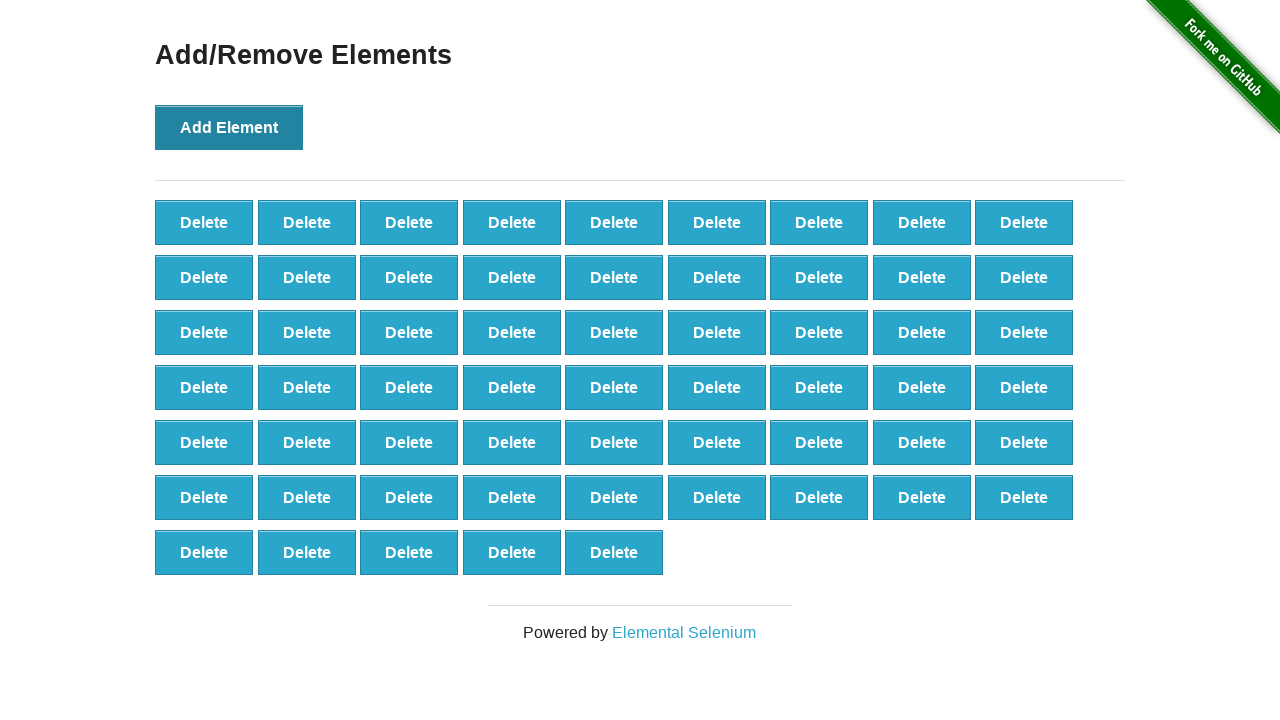

Clicked Add Element button (iteration 60/100) at (229, 127) on button[onclick='addElement()']
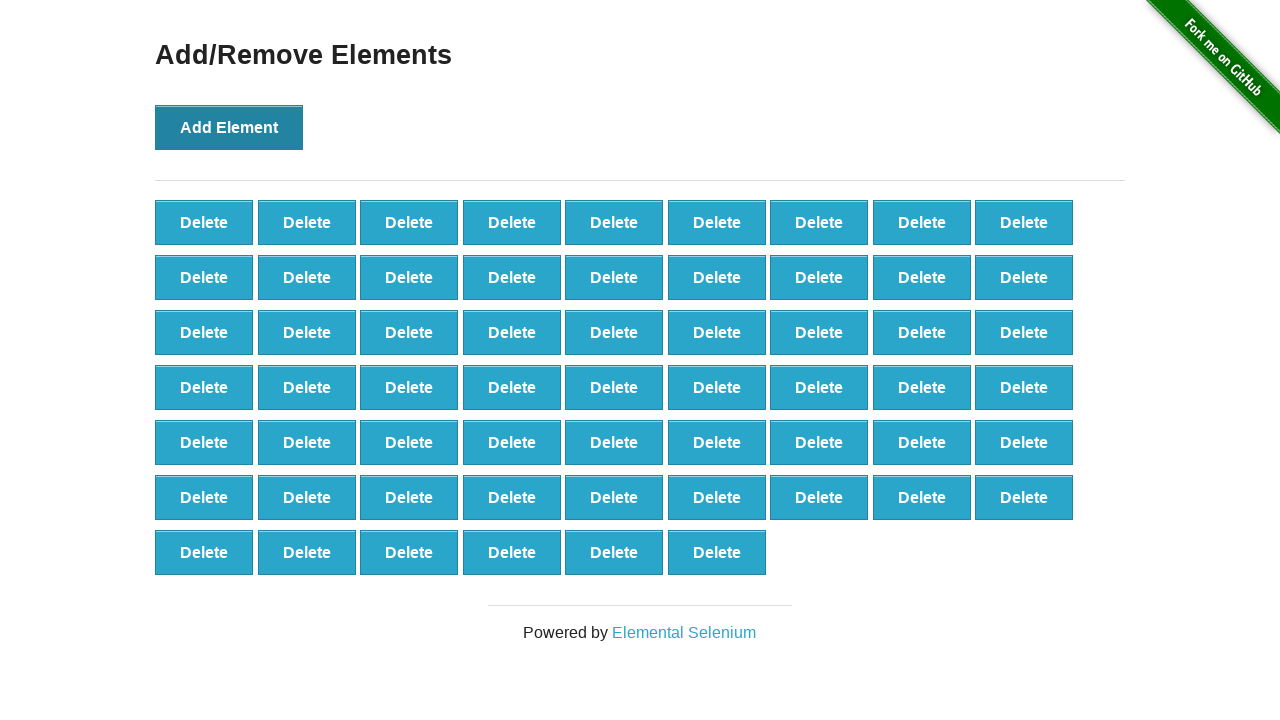

Clicked Add Element button (iteration 61/100) at (229, 127) on button[onclick='addElement()']
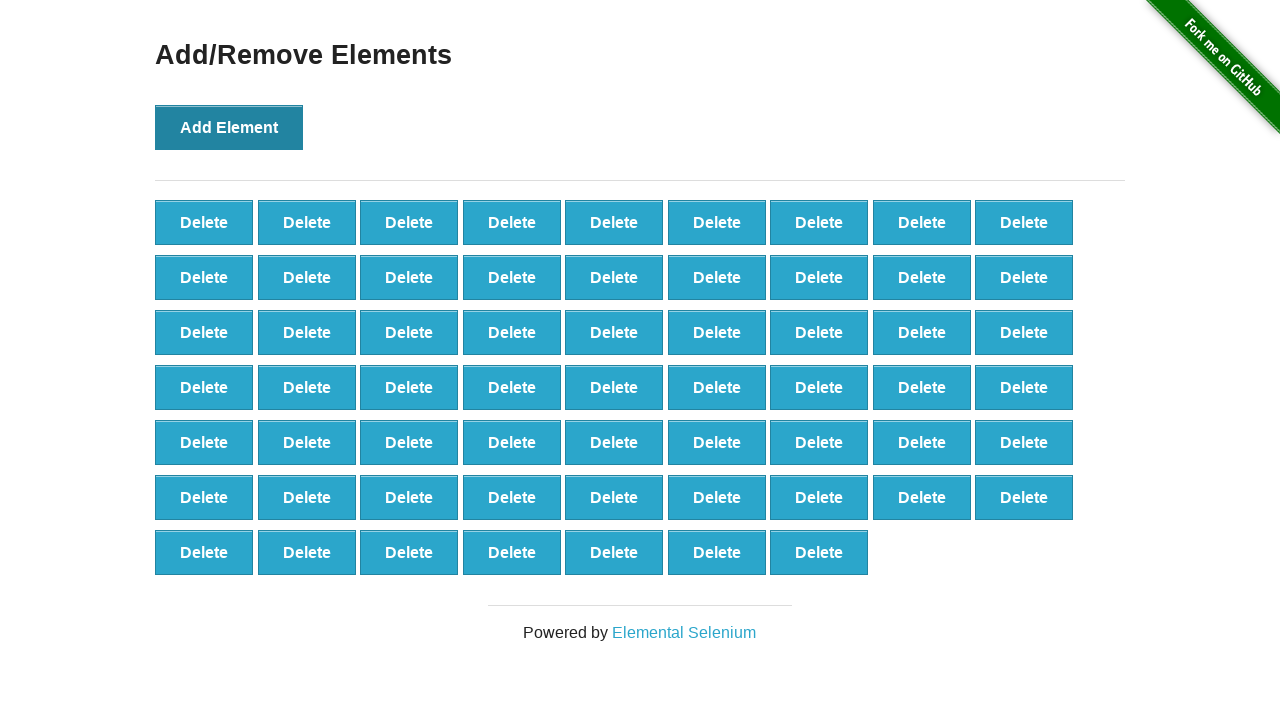

Clicked Add Element button (iteration 62/100) at (229, 127) on button[onclick='addElement()']
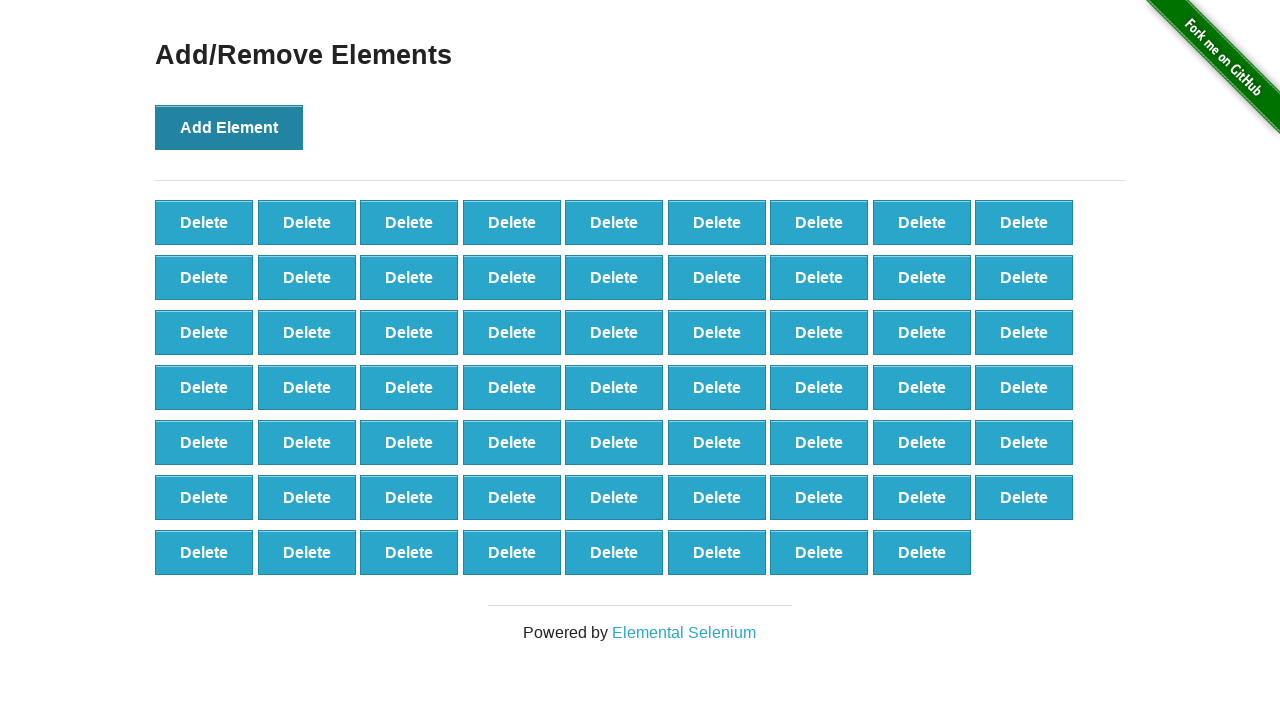

Clicked Add Element button (iteration 63/100) at (229, 127) on button[onclick='addElement()']
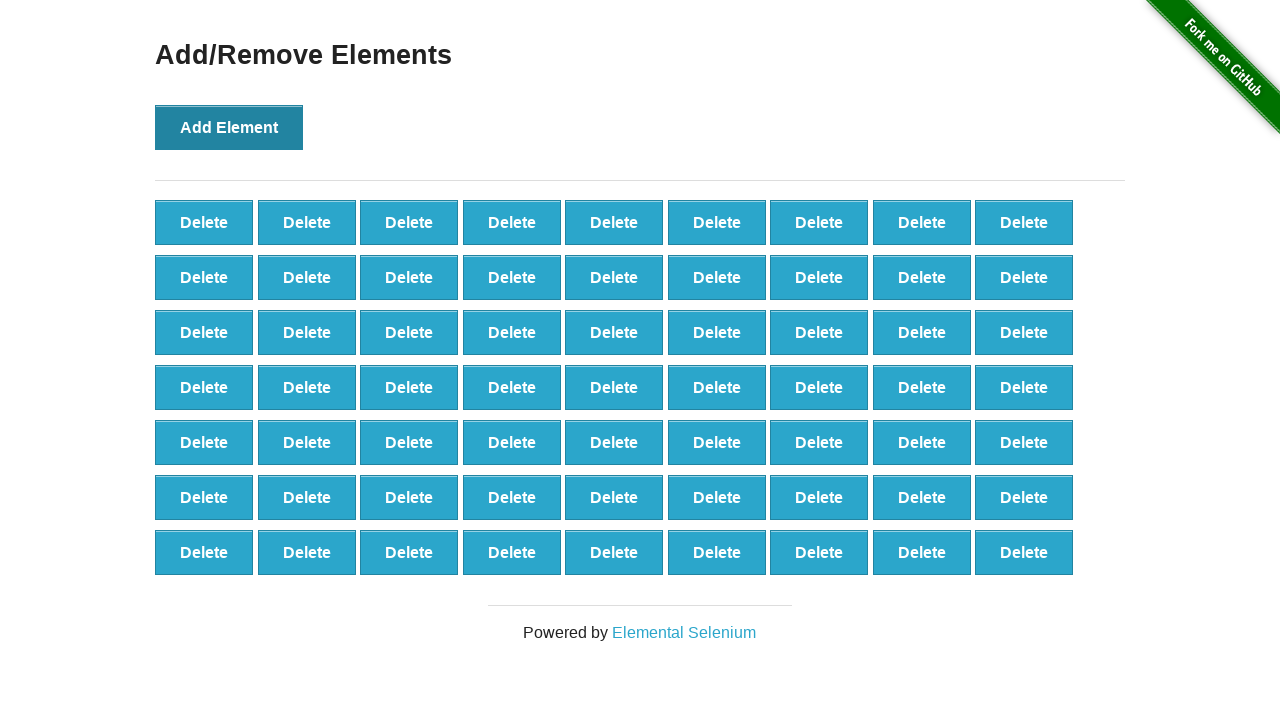

Clicked Add Element button (iteration 64/100) at (229, 127) on button[onclick='addElement()']
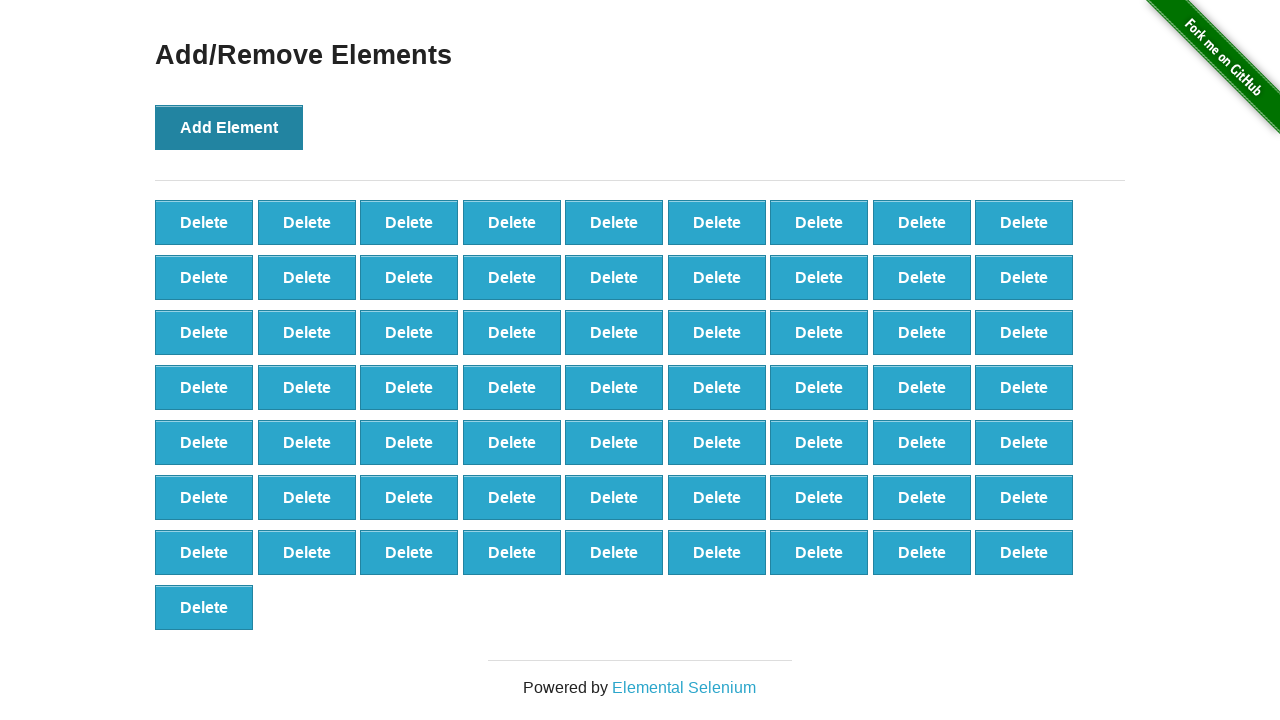

Clicked Add Element button (iteration 65/100) at (229, 127) on button[onclick='addElement()']
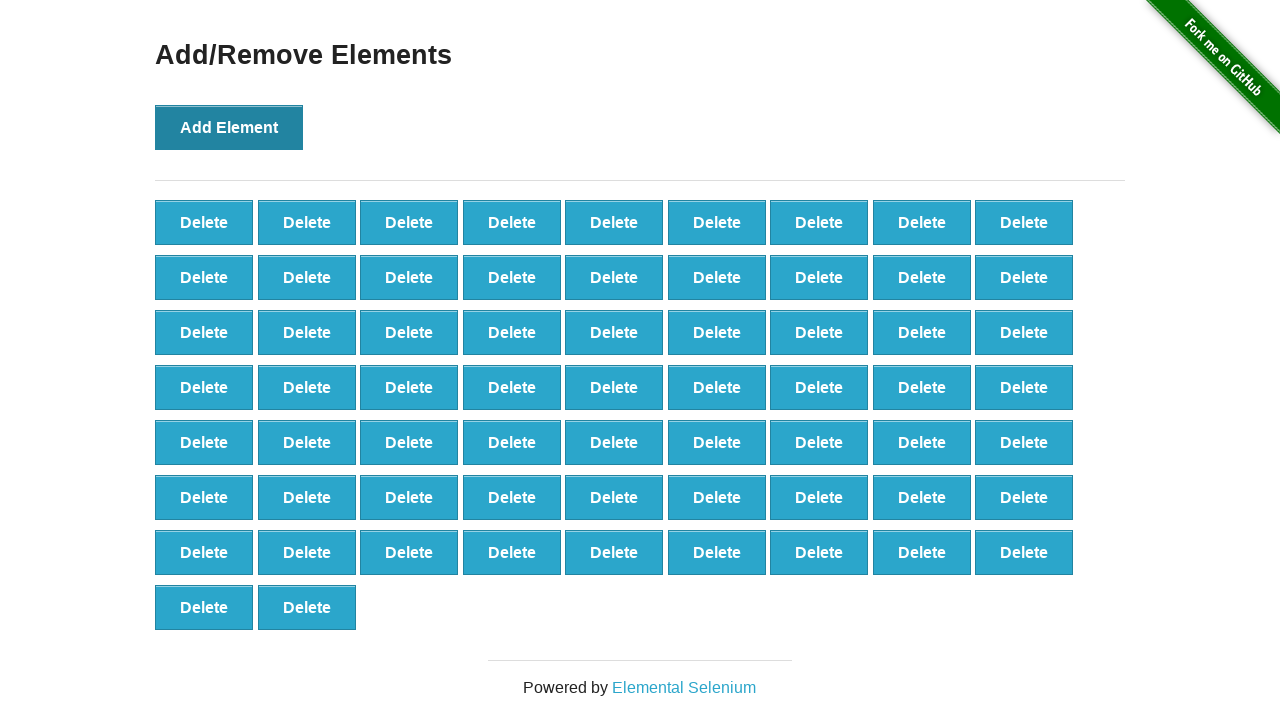

Clicked Add Element button (iteration 66/100) at (229, 127) on button[onclick='addElement()']
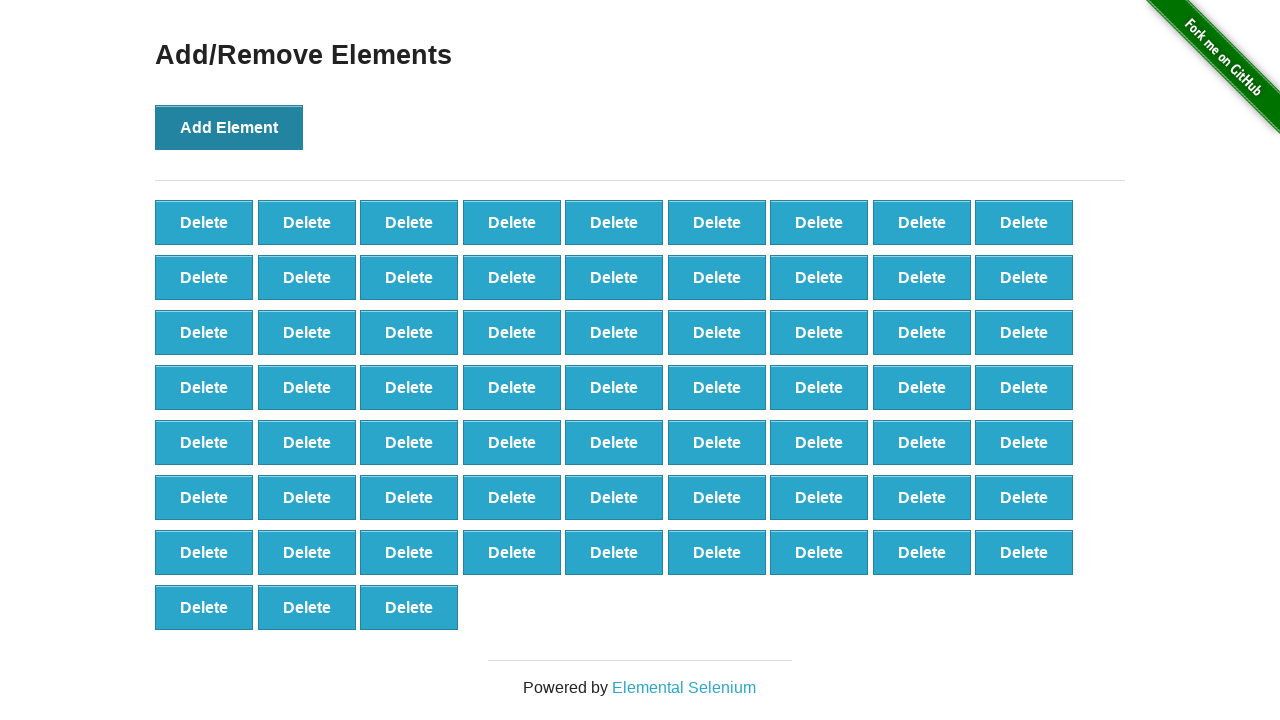

Clicked Add Element button (iteration 67/100) at (229, 127) on button[onclick='addElement()']
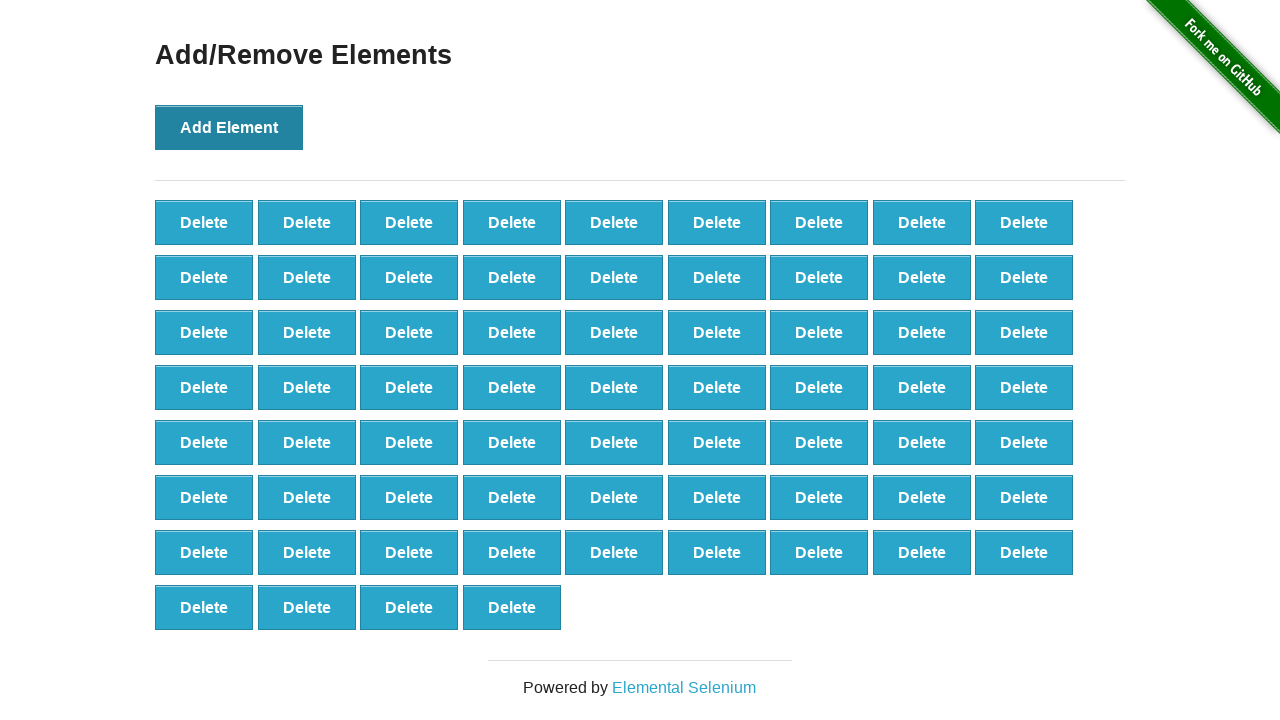

Clicked Add Element button (iteration 68/100) at (229, 127) on button[onclick='addElement()']
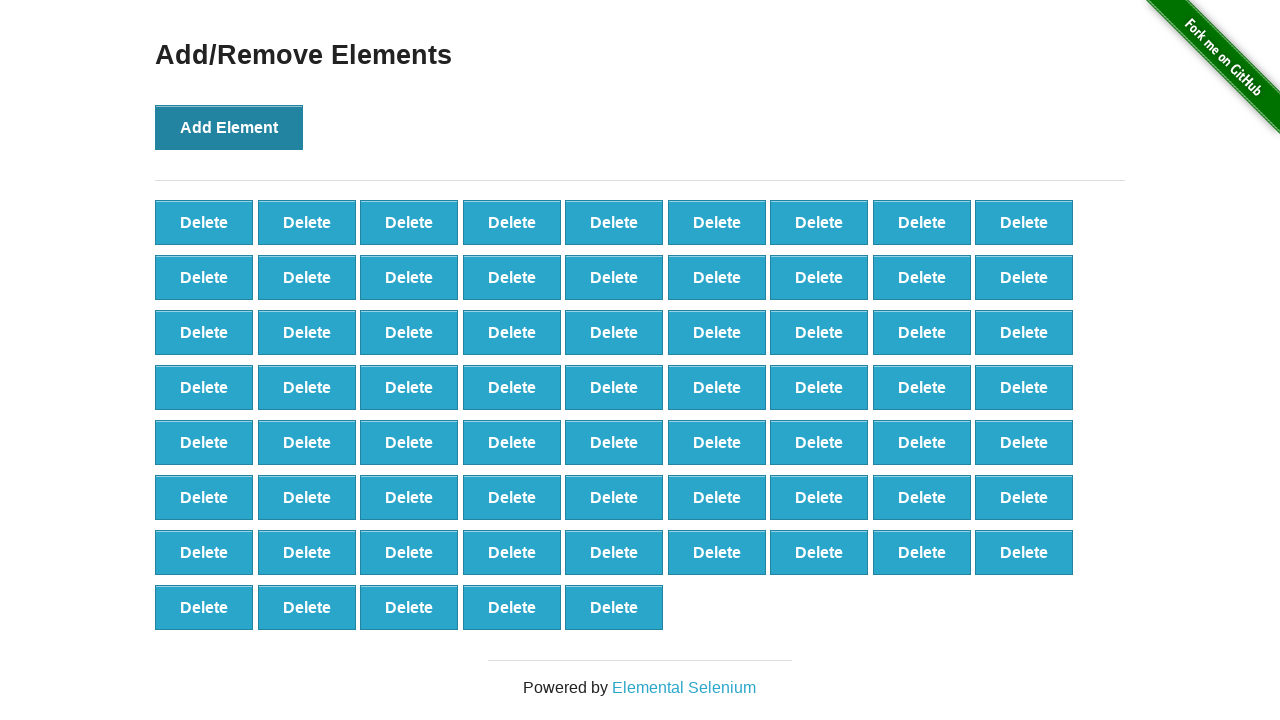

Clicked Add Element button (iteration 69/100) at (229, 127) on button[onclick='addElement()']
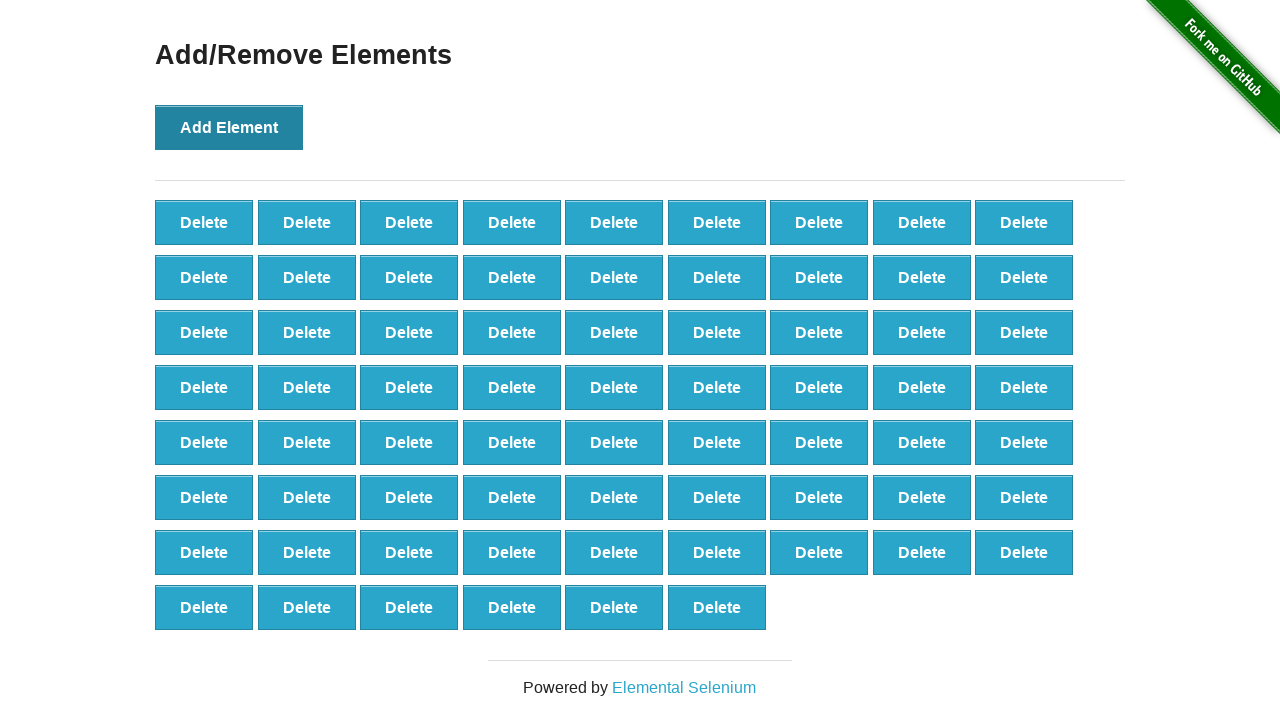

Clicked Add Element button (iteration 70/100) at (229, 127) on button[onclick='addElement()']
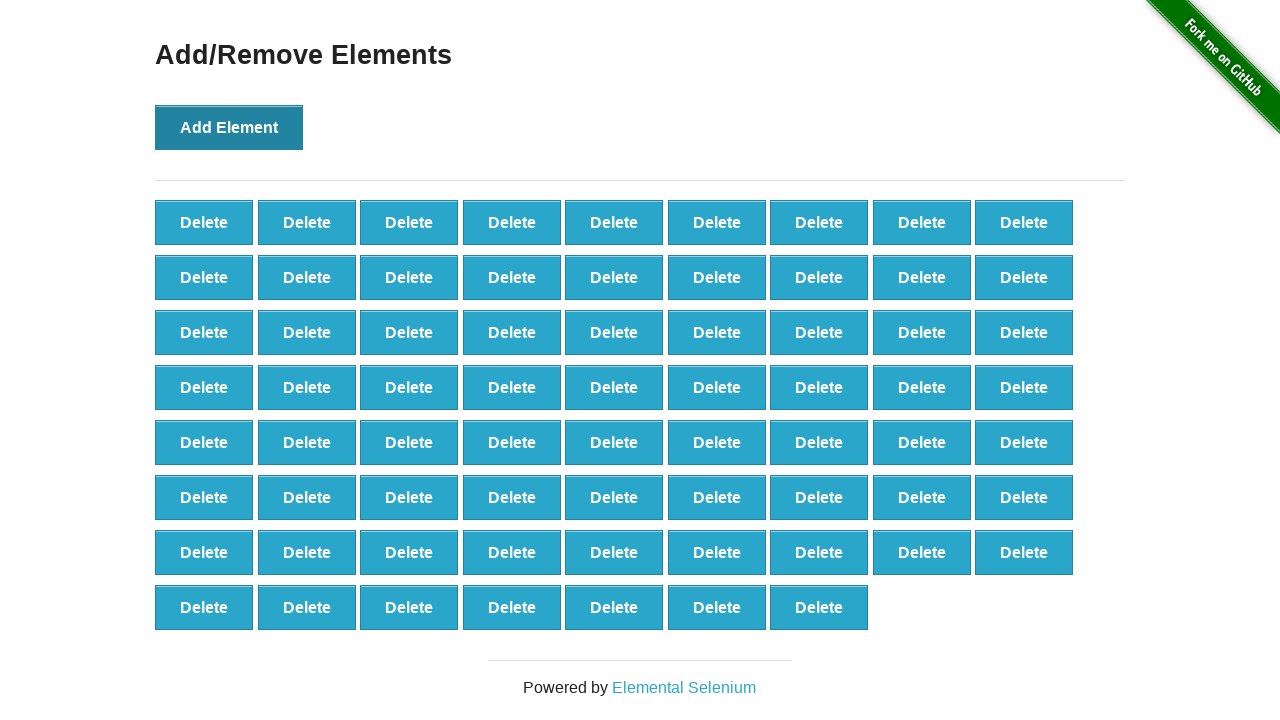

Clicked Add Element button (iteration 71/100) at (229, 127) on button[onclick='addElement()']
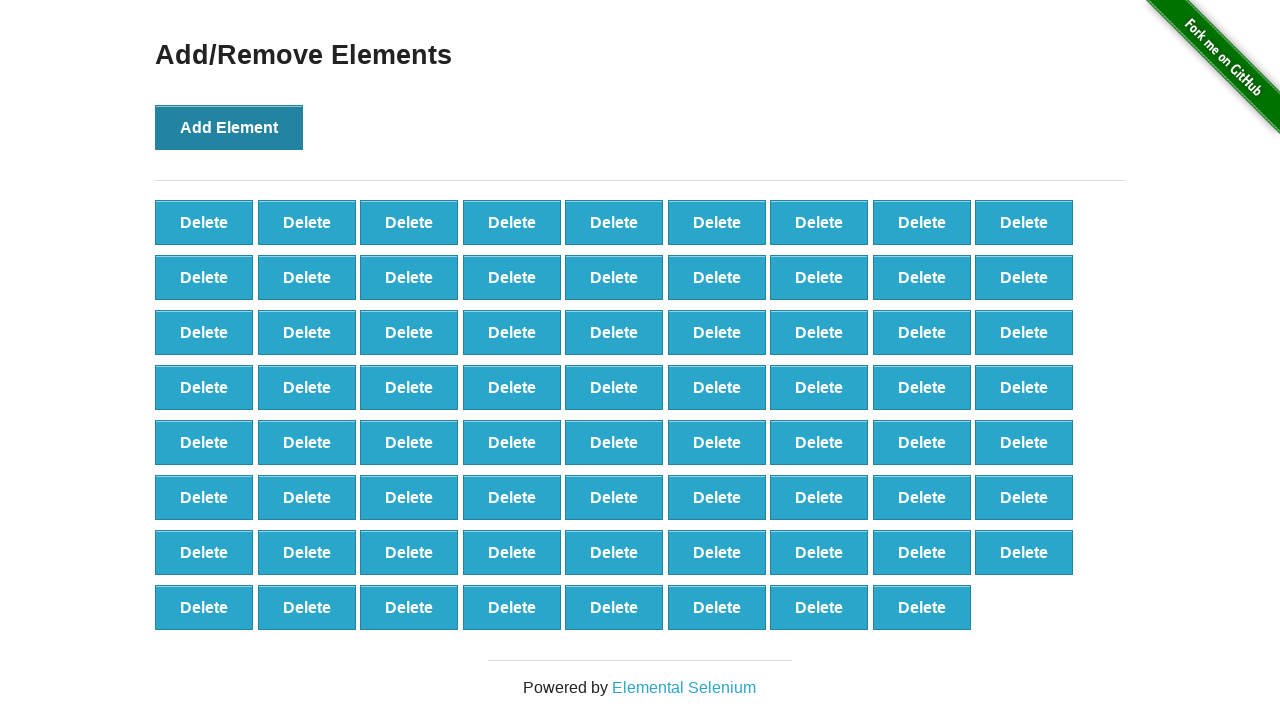

Clicked Add Element button (iteration 72/100) at (229, 127) on button[onclick='addElement()']
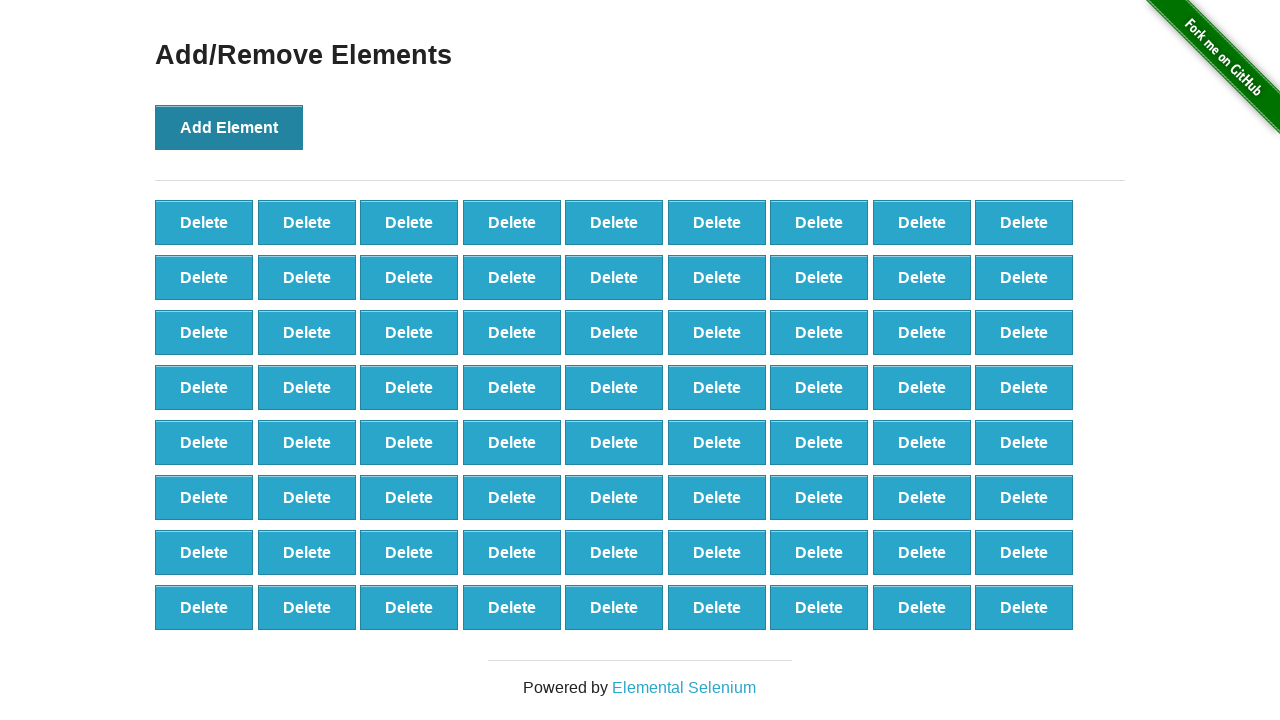

Clicked Add Element button (iteration 73/100) at (229, 127) on button[onclick='addElement()']
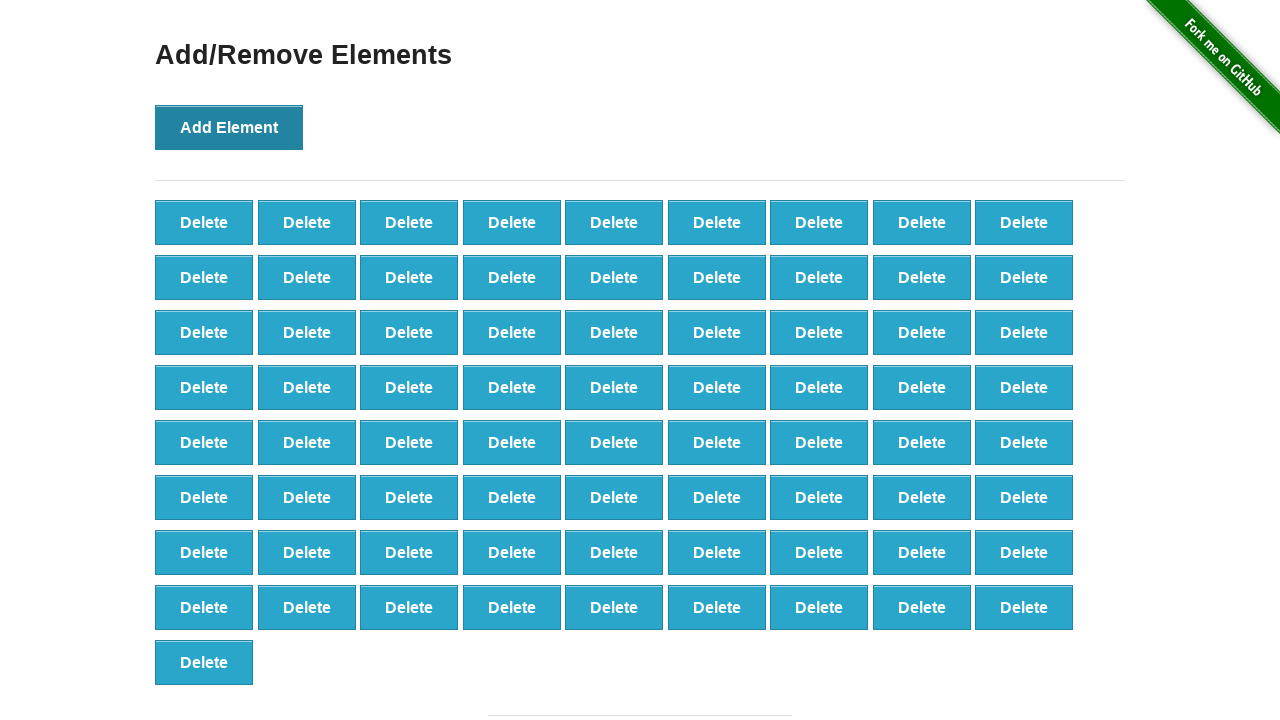

Clicked Add Element button (iteration 74/100) at (229, 127) on button[onclick='addElement()']
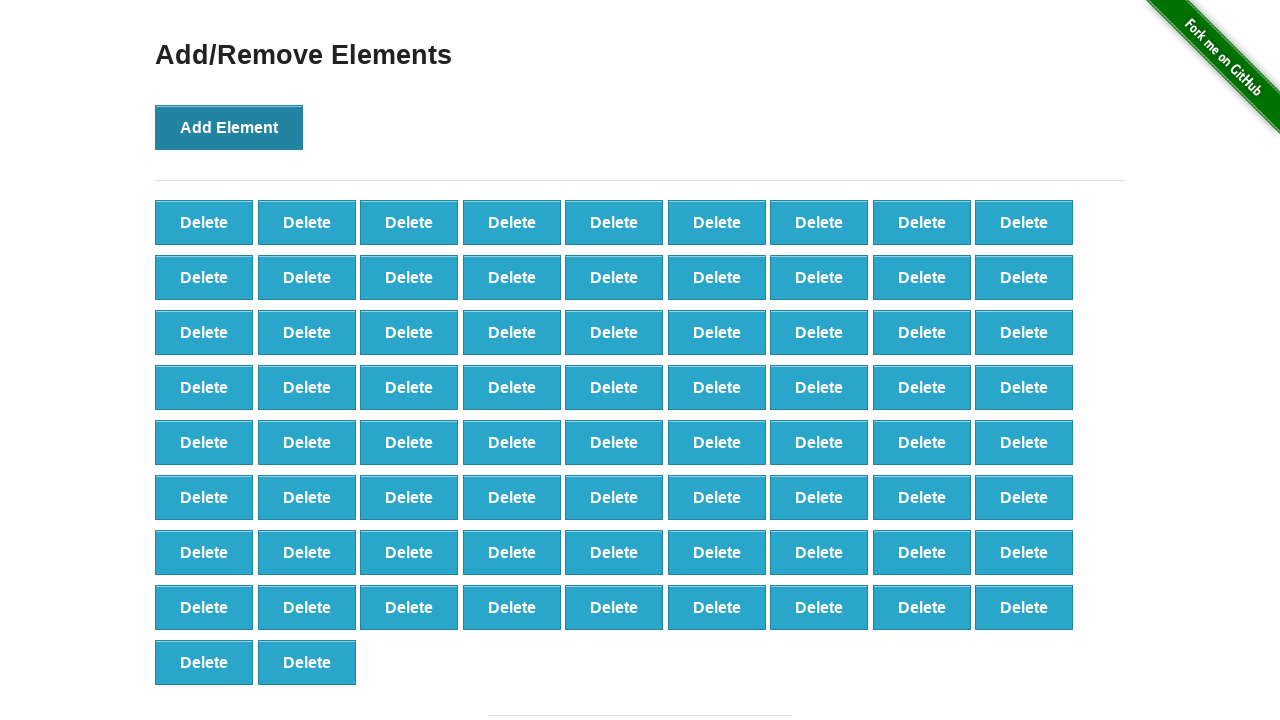

Clicked Add Element button (iteration 75/100) at (229, 127) on button[onclick='addElement()']
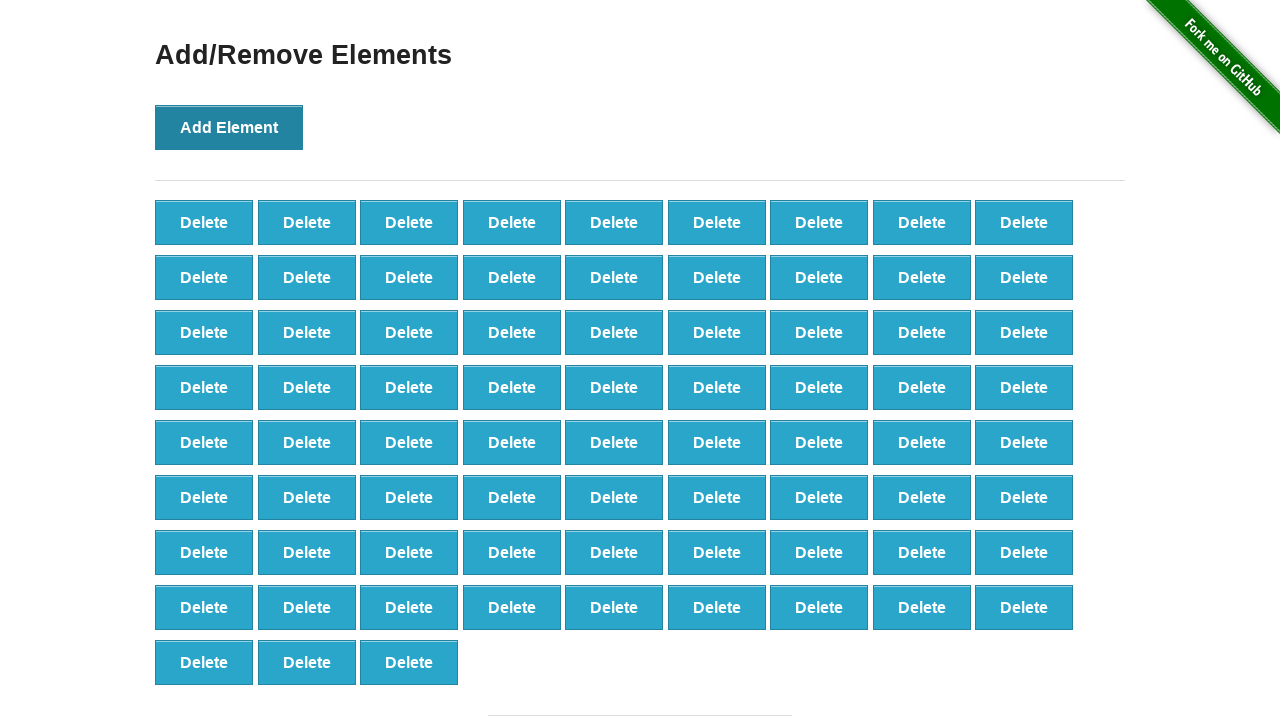

Clicked Add Element button (iteration 76/100) at (229, 127) on button[onclick='addElement()']
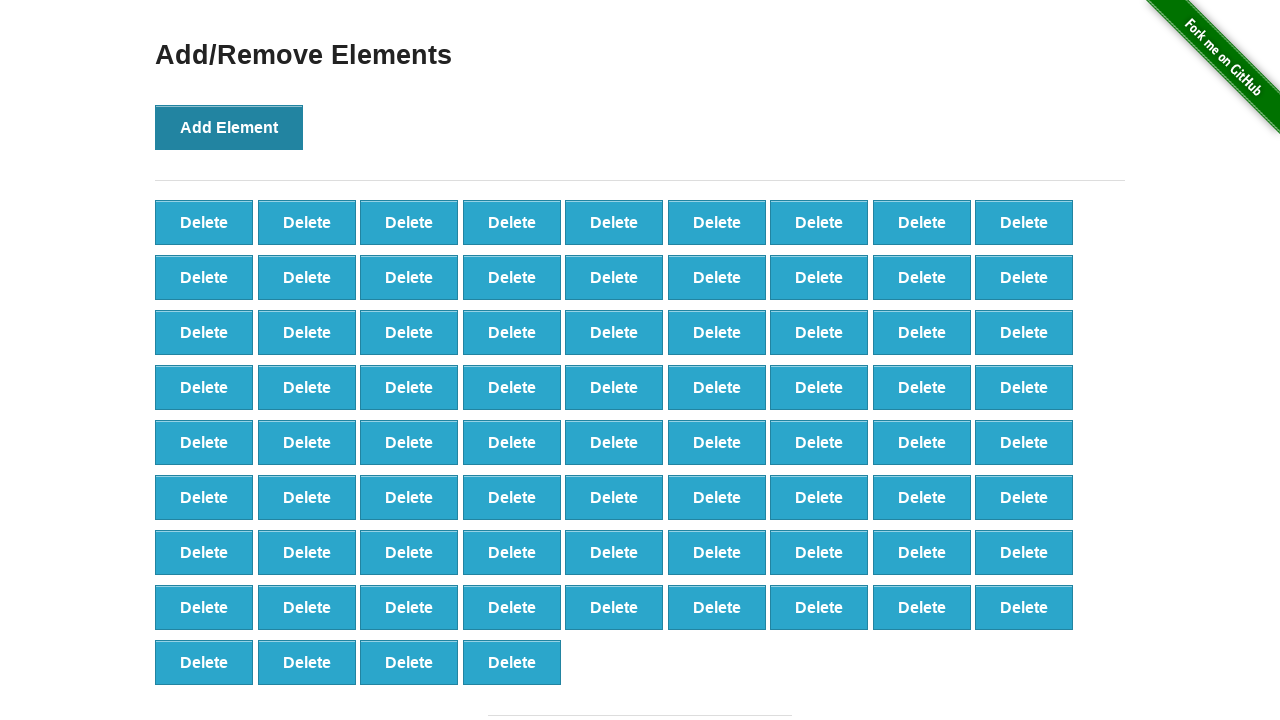

Clicked Add Element button (iteration 77/100) at (229, 127) on button[onclick='addElement()']
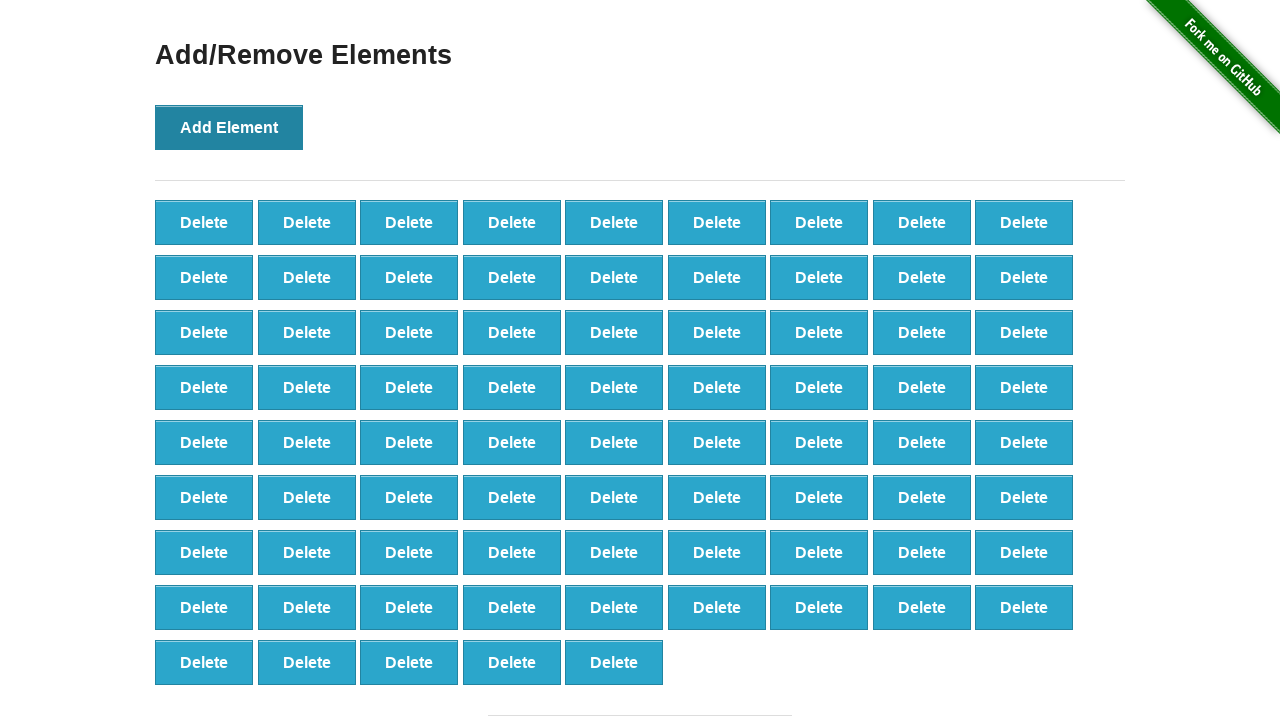

Clicked Add Element button (iteration 78/100) at (229, 127) on button[onclick='addElement()']
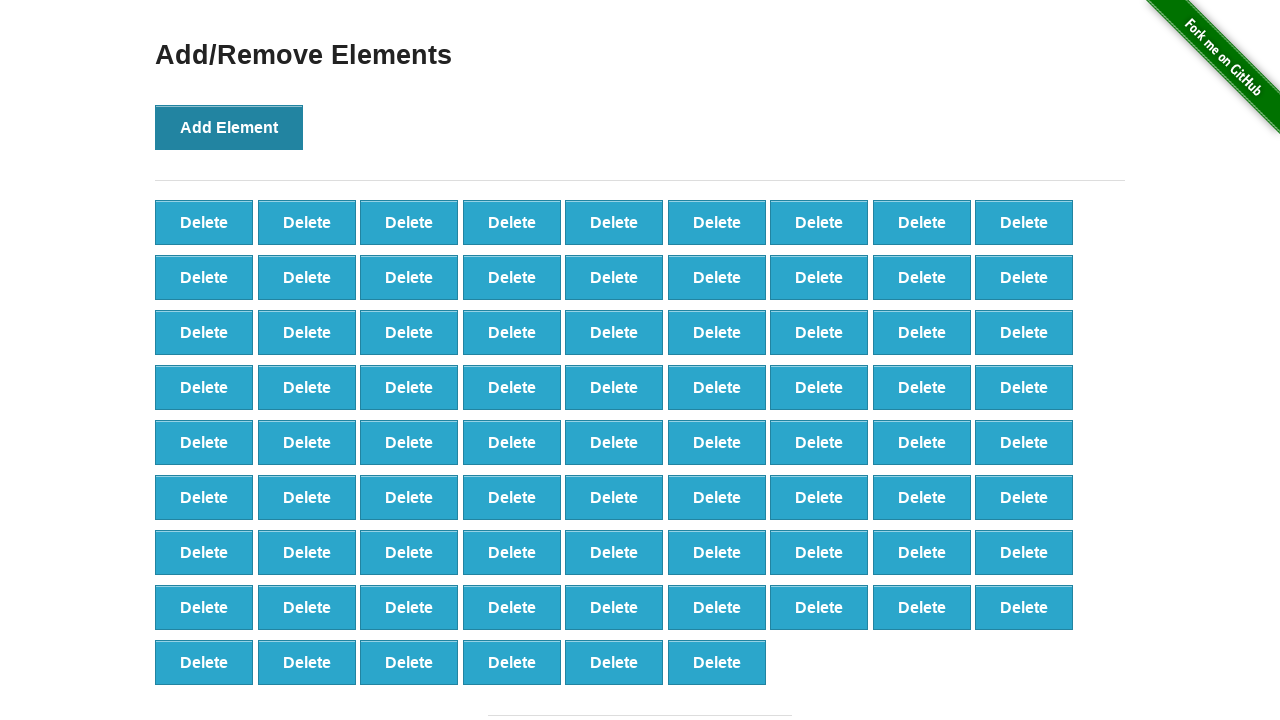

Clicked Add Element button (iteration 79/100) at (229, 127) on button[onclick='addElement()']
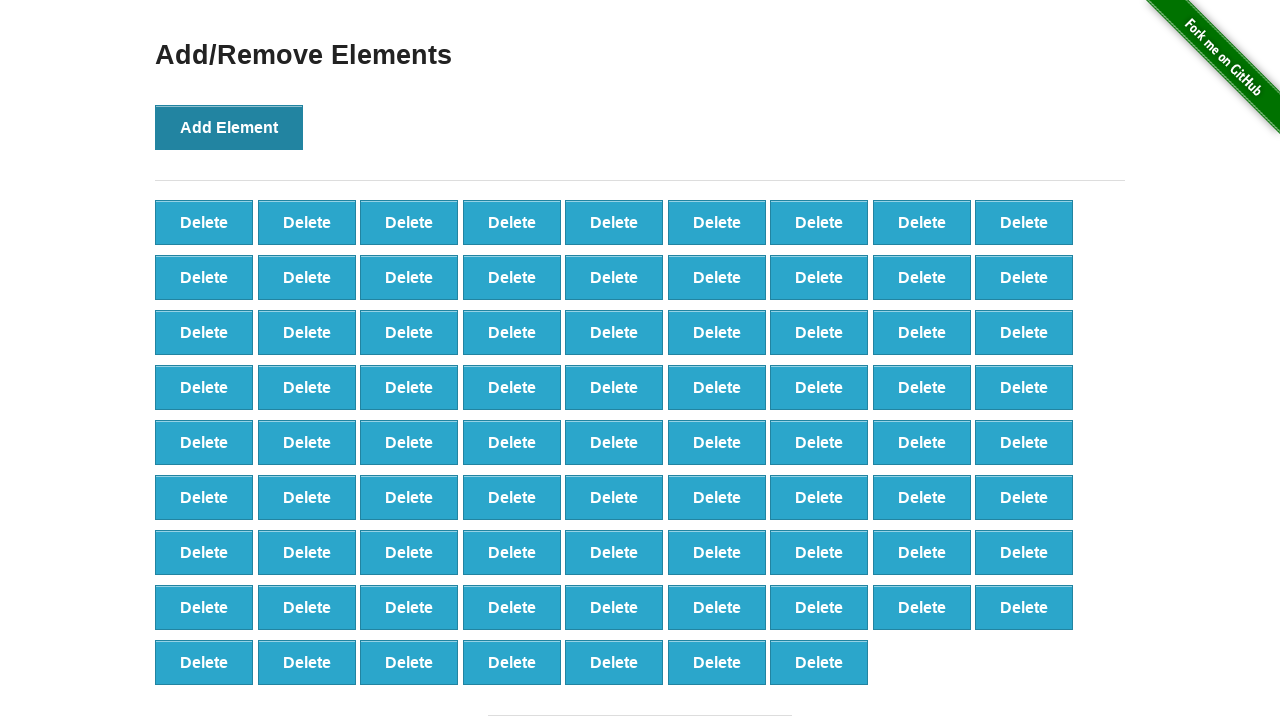

Clicked Add Element button (iteration 80/100) at (229, 127) on button[onclick='addElement()']
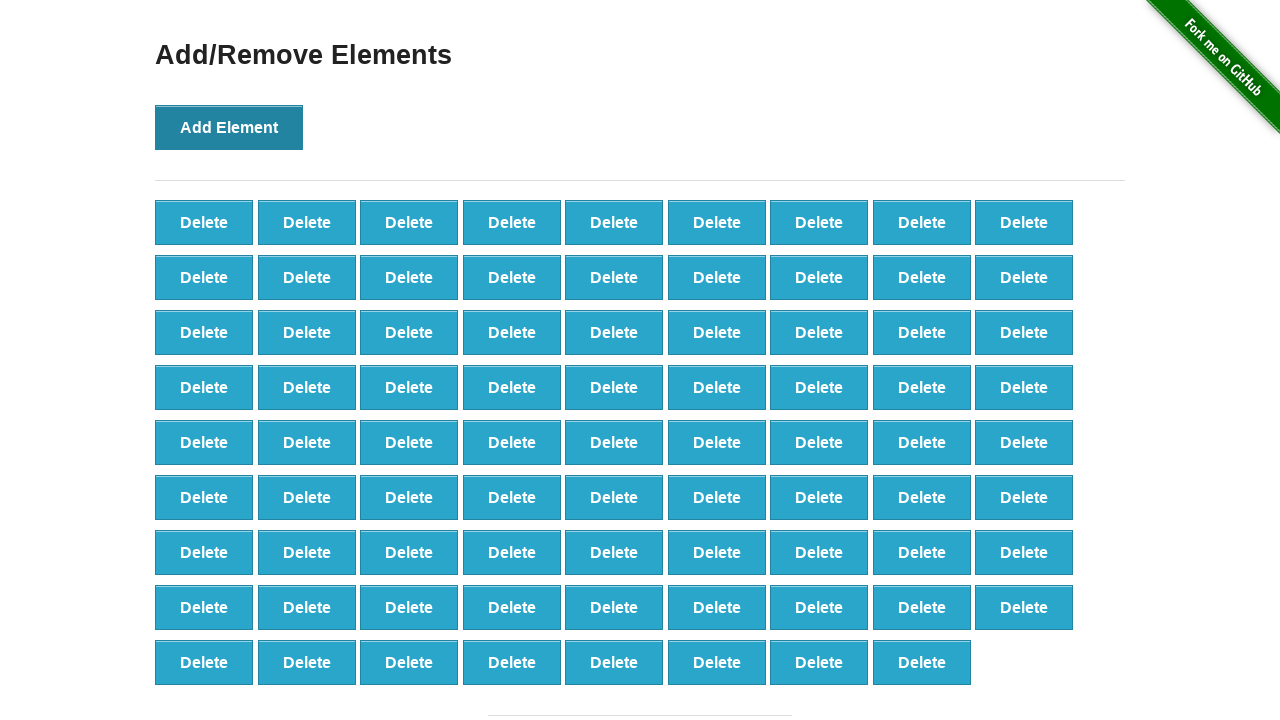

Clicked Add Element button (iteration 81/100) at (229, 127) on button[onclick='addElement()']
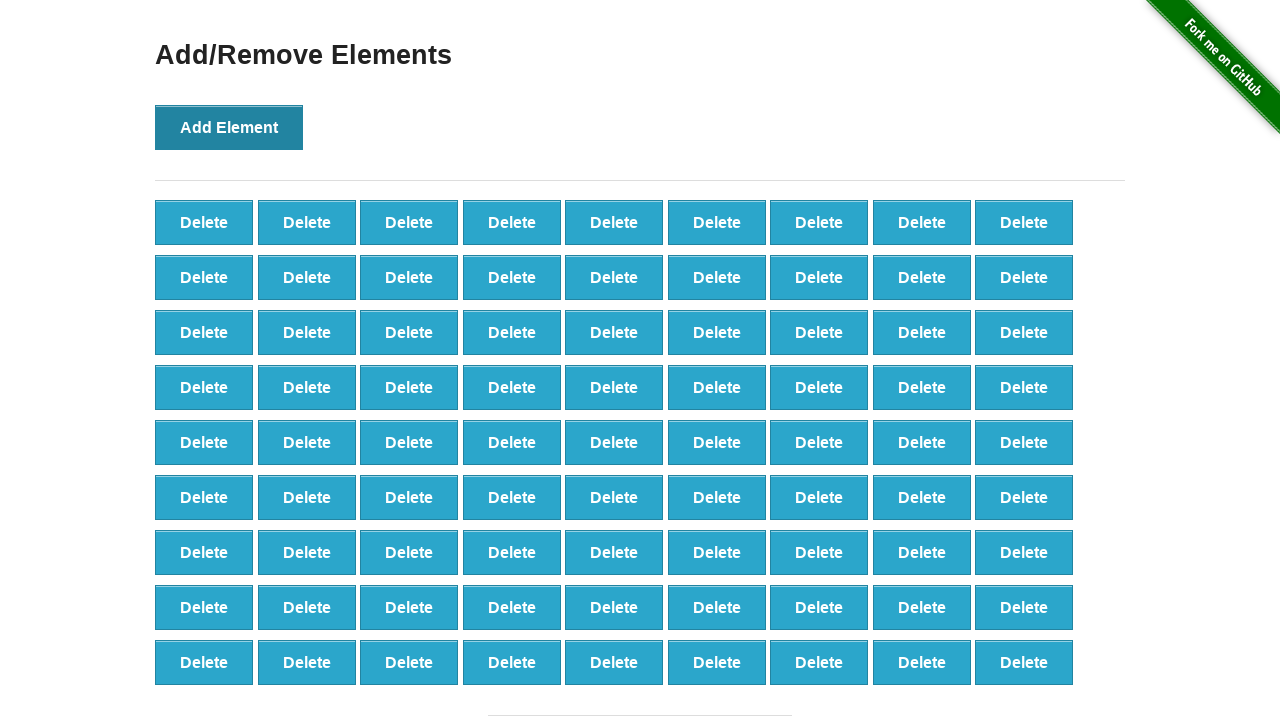

Clicked Add Element button (iteration 82/100) at (229, 127) on button[onclick='addElement()']
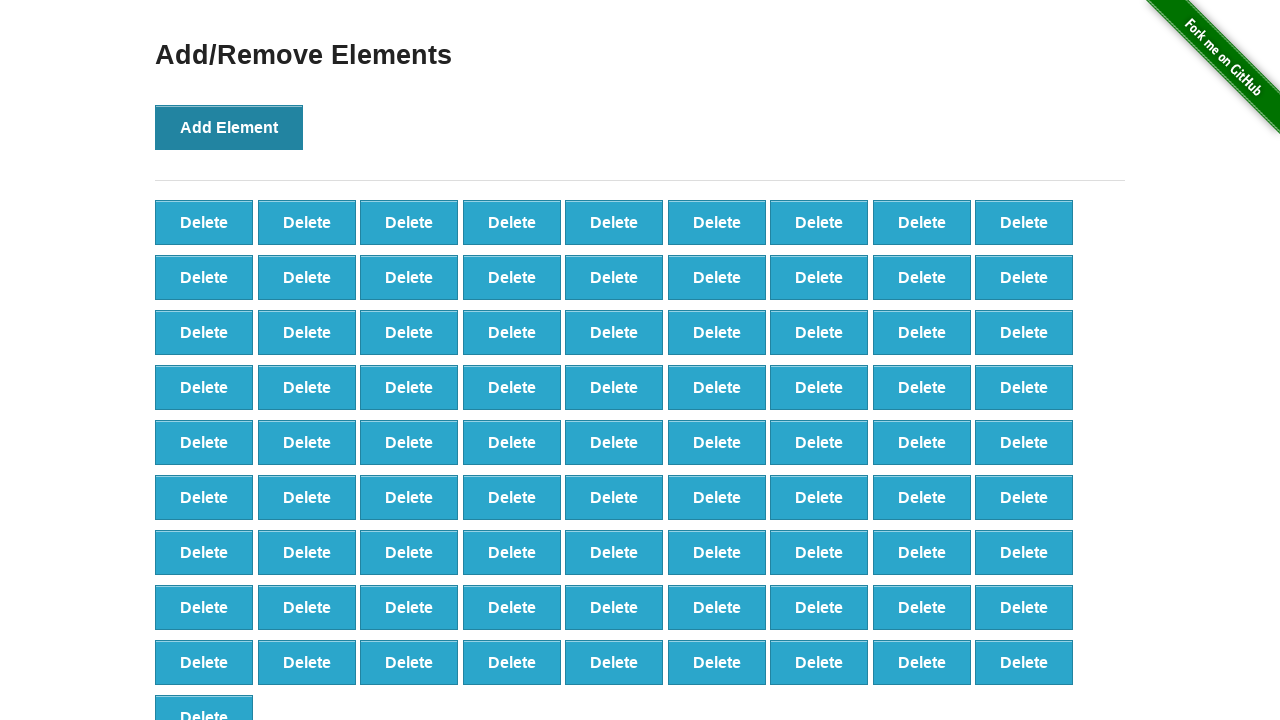

Clicked Add Element button (iteration 83/100) at (229, 127) on button[onclick='addElement()']
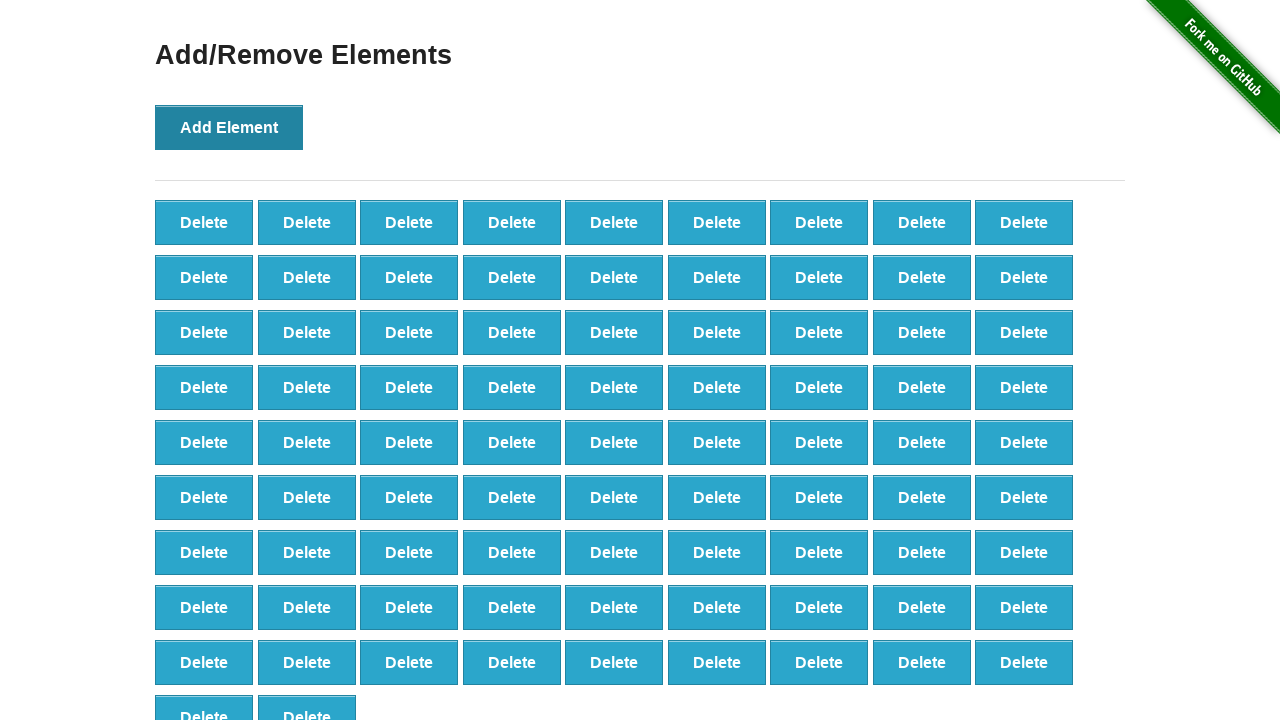

Clicked Add Element button (iteration 84/100) at (229, 127) on button[onclick='addElement()']
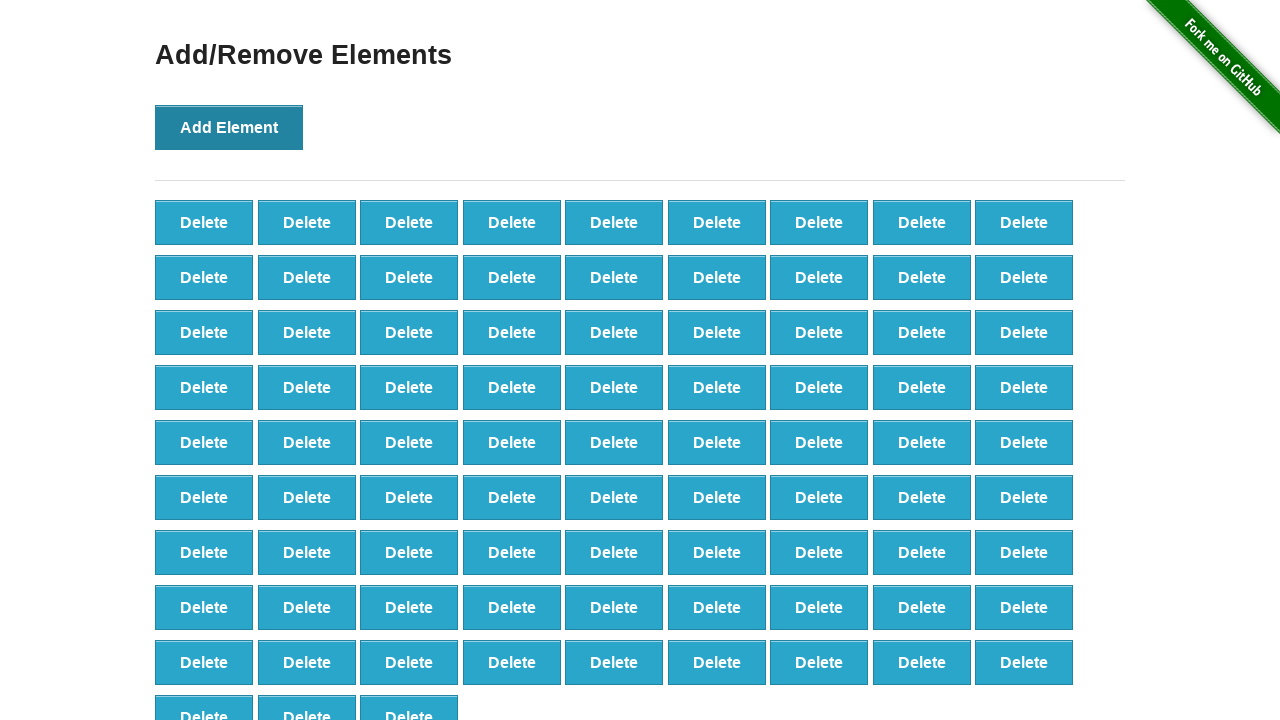

Clicked Add Element button (iteration 85/100) at (229, 127) on button[onclick='addElement()']
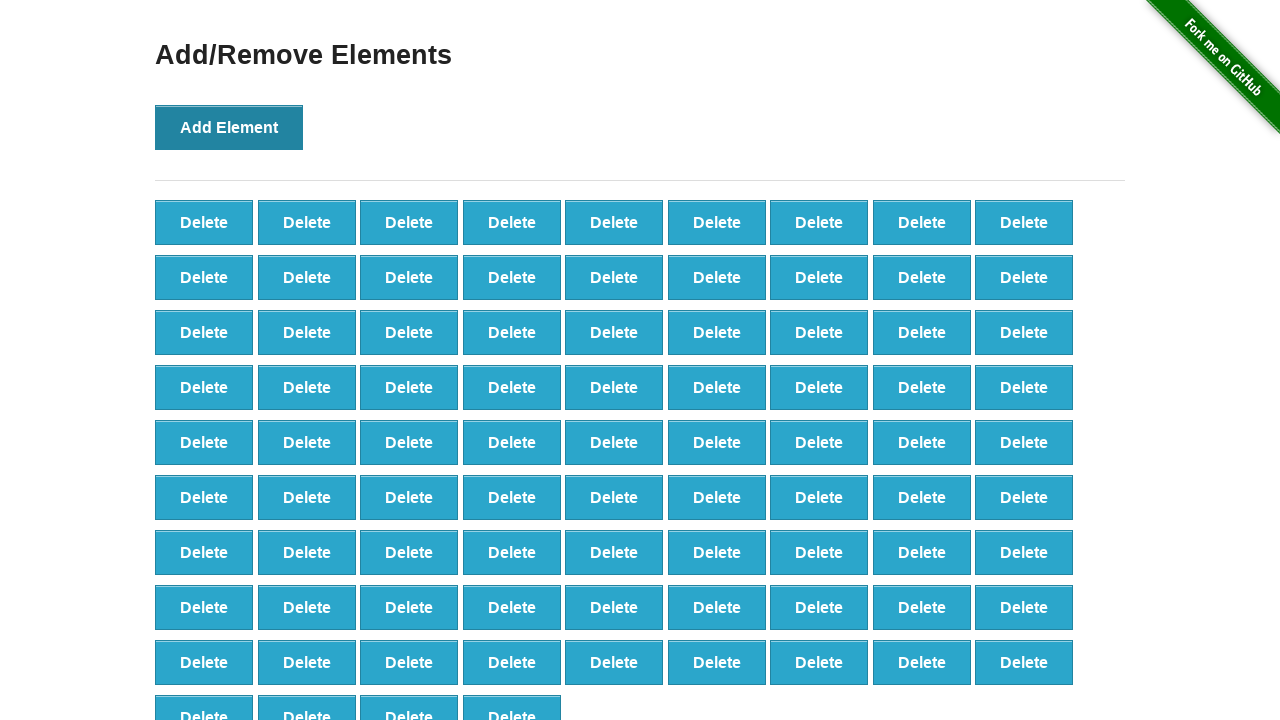

Clicked Add Element button (iteration 86/100) at (229, 127) on button[onclick='addElement()']
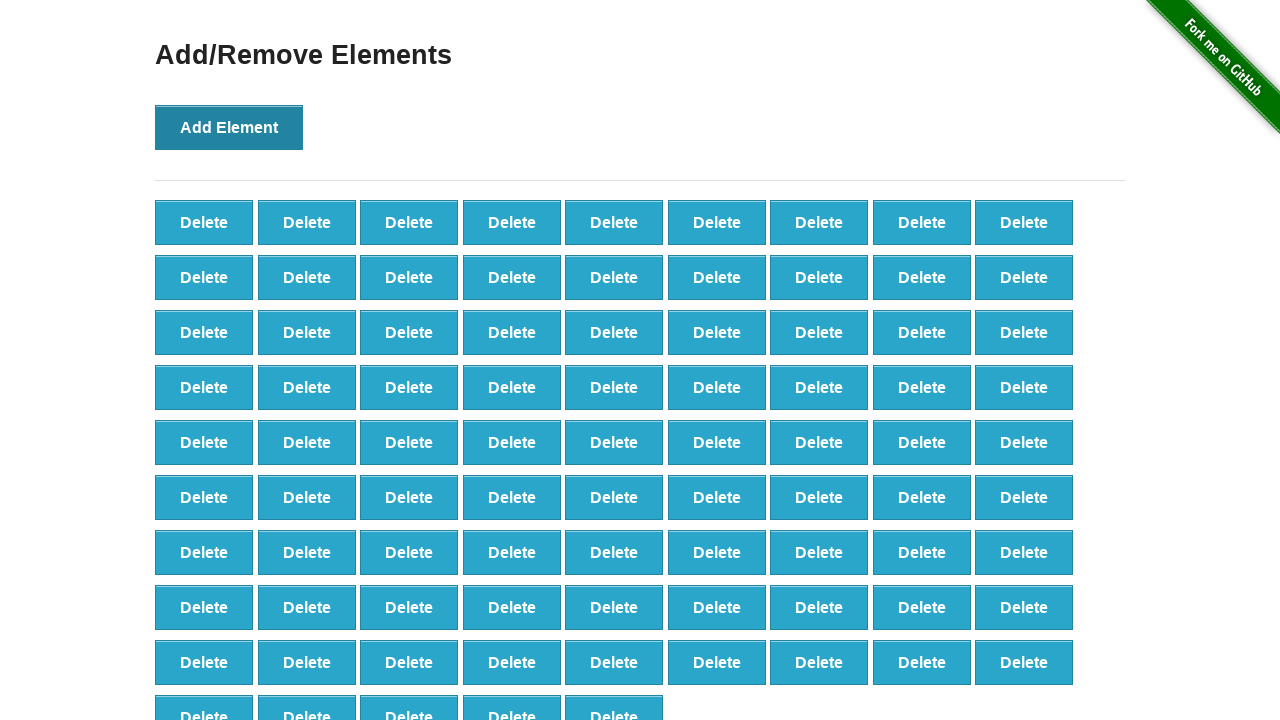

Clicked Add Element button (iteration 87/100) at (229, 127) on button[onclick='addElement()']
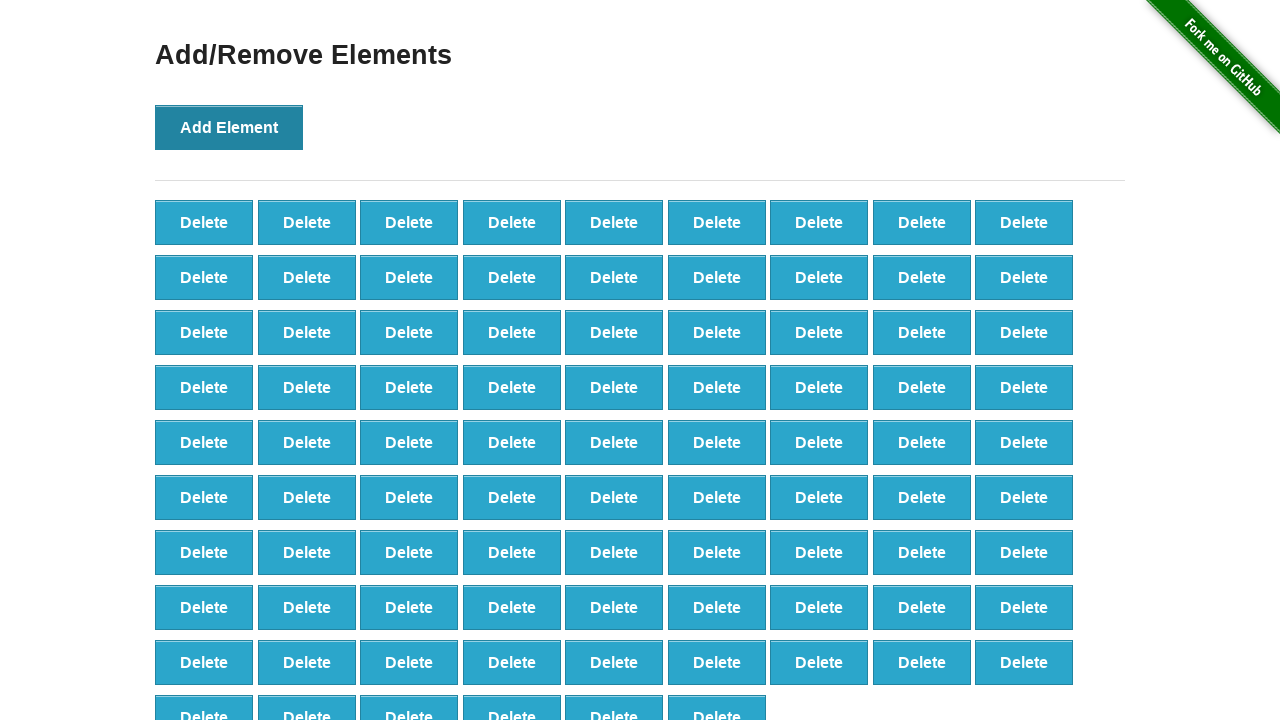

Clicked Add Element button (iteration 88/100) at (229, 127) on button[onclick='addElement()']
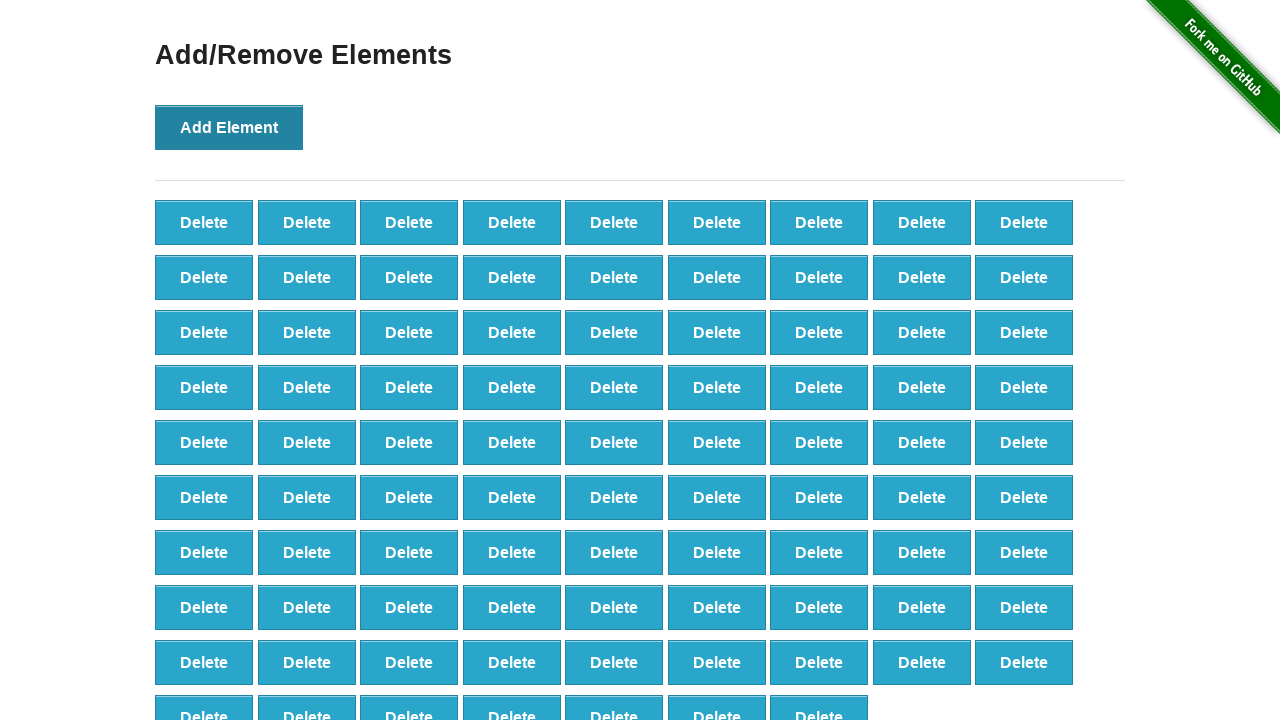

Clicked Add Element button (iteration 89/100) at (229, 127) on button[onclick='addElement()']
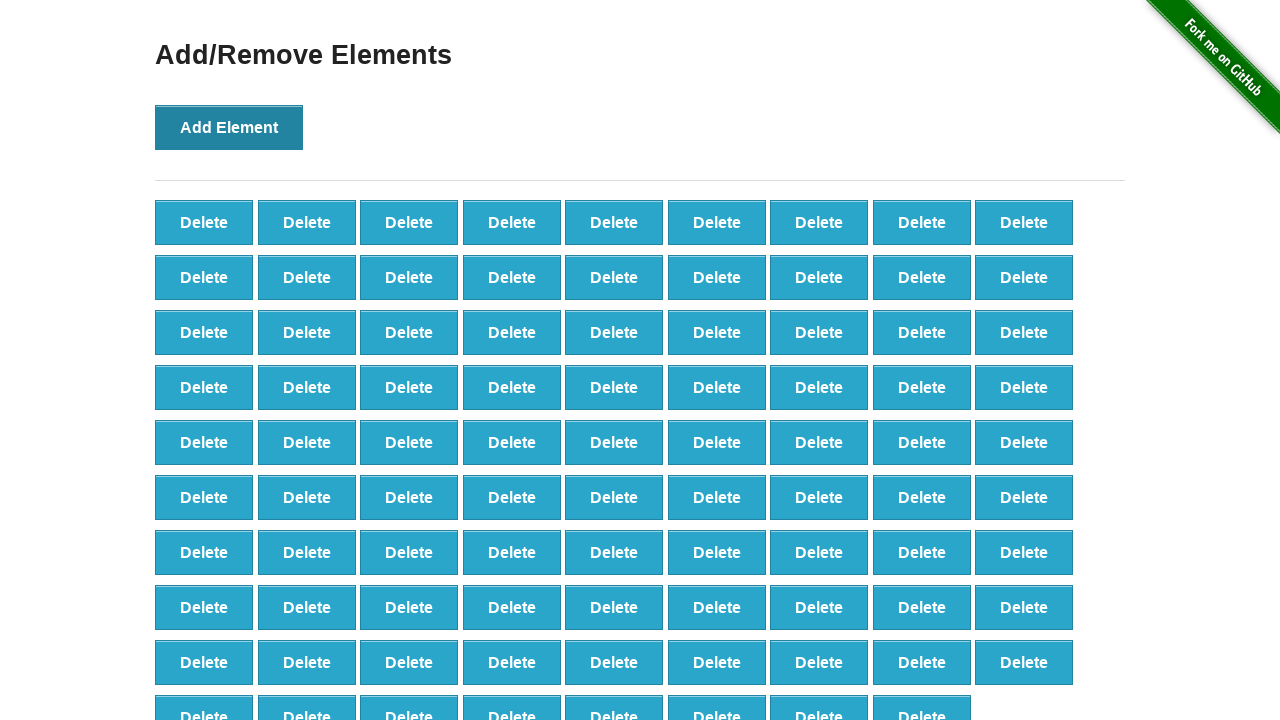

Clicked Add Element button (iteration 90/100) at (229, 127) on button[onclick='addElement()']
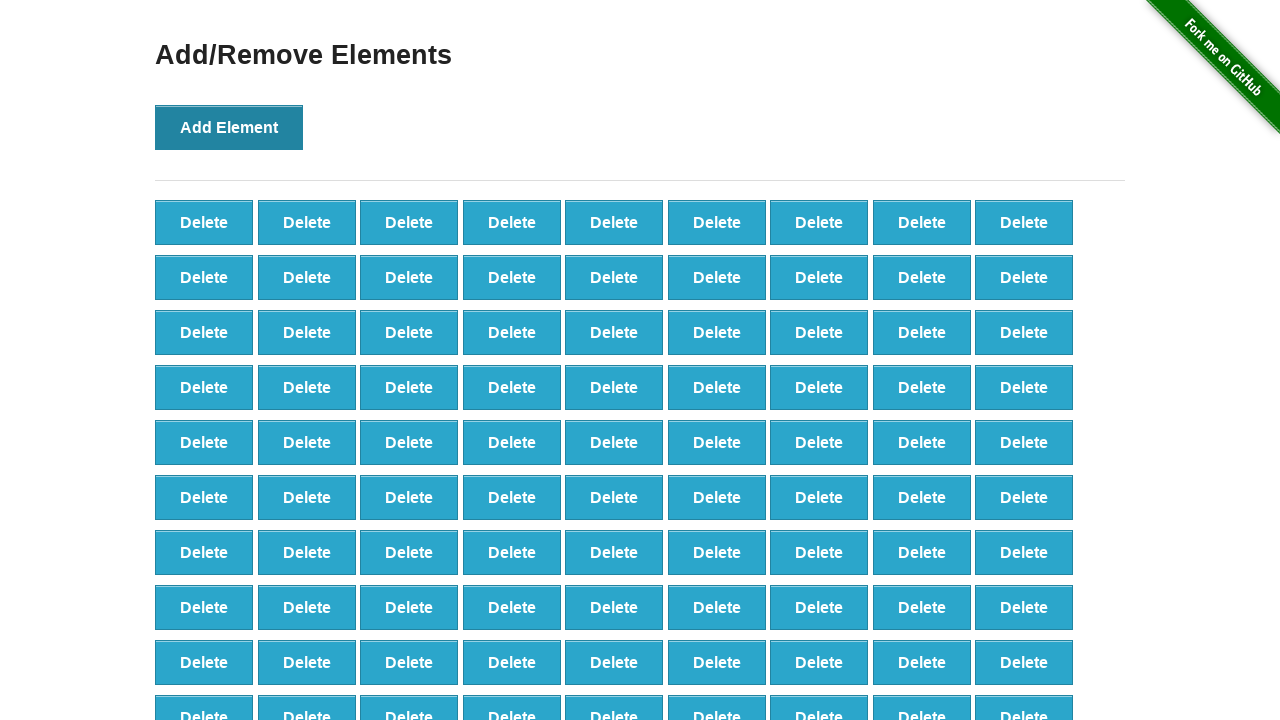

Clicked Add Element button (iteration 91/100) at (229, 127) on button[onclick='addElement()']
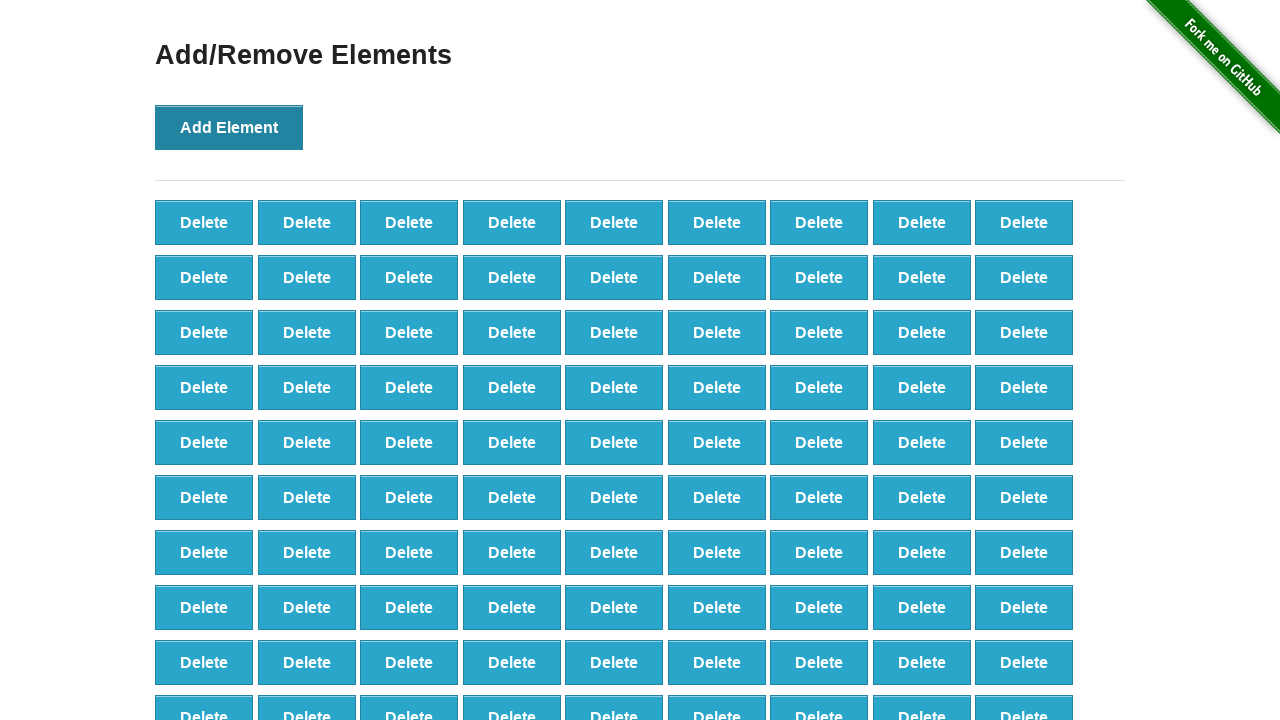

Clicked Add Element button (iteration 92/100) at (229, 127) on button[onclick='addElement()']
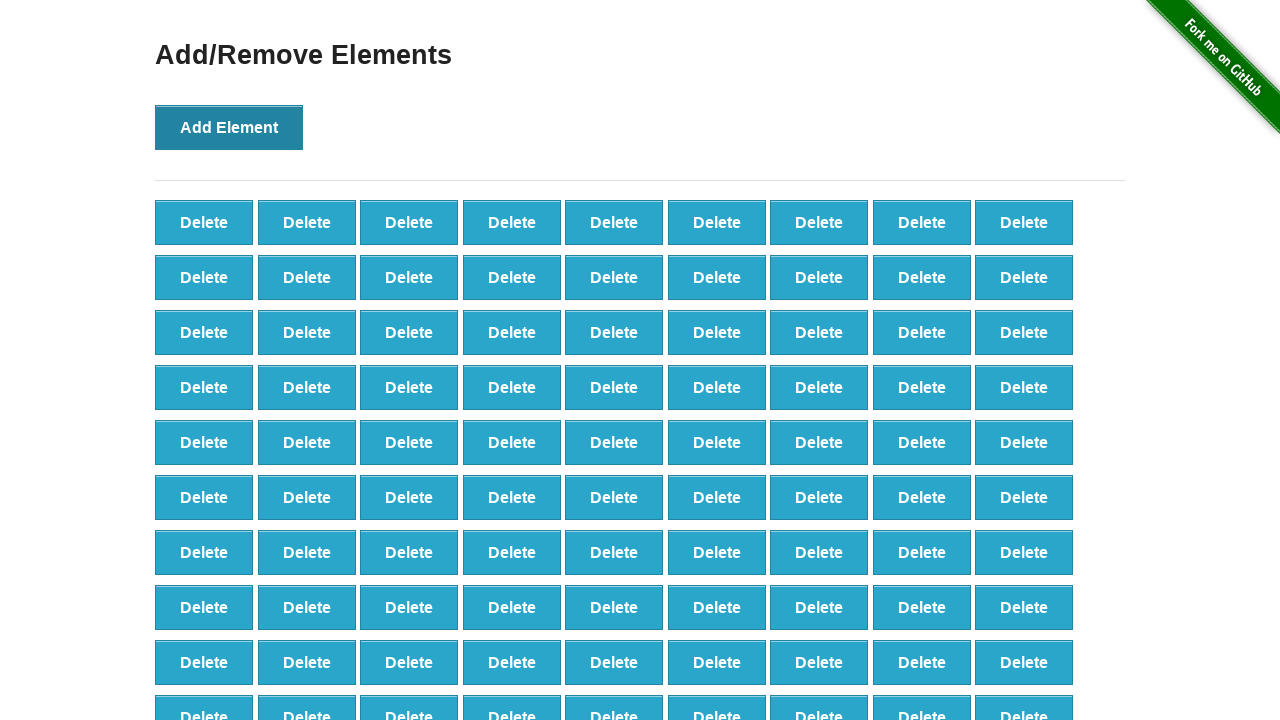

Clicked Add Element button (iteration 93/100) at (229, 127) on button[onclick='addElement()']
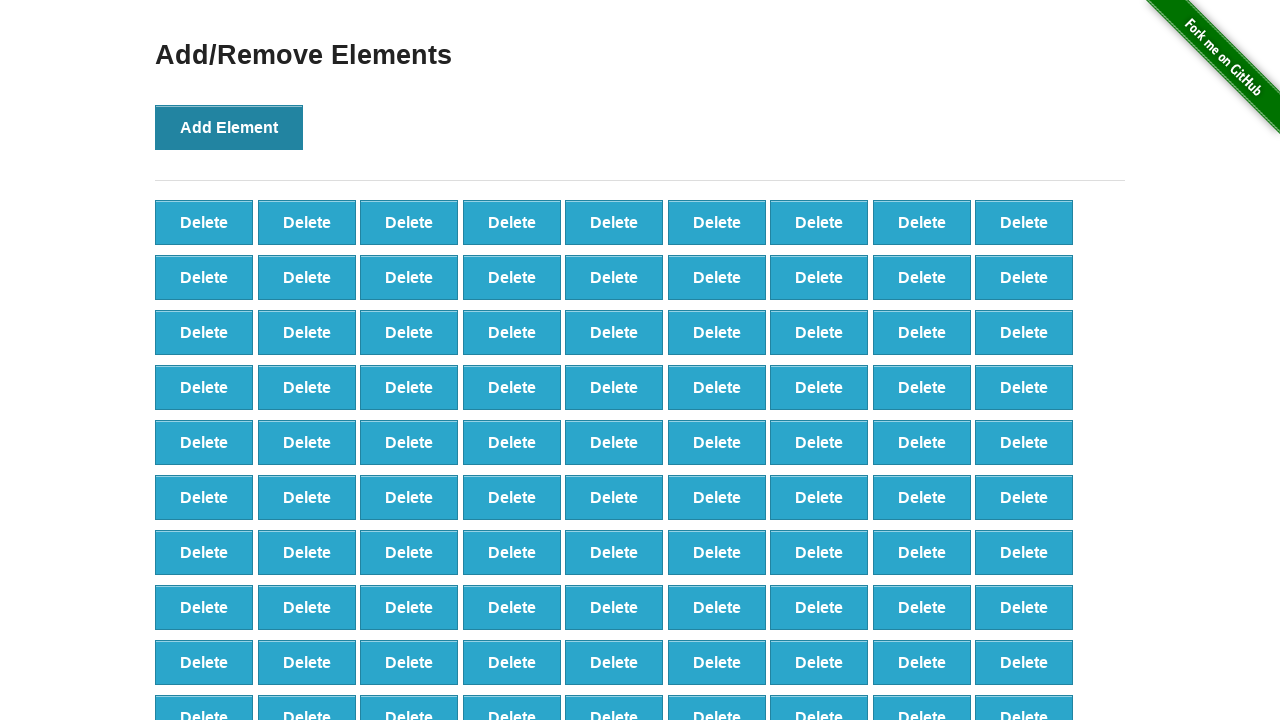

Clicked Add Element button (iteration 94/100) at (229, 127) on button[onclick='addElement()']
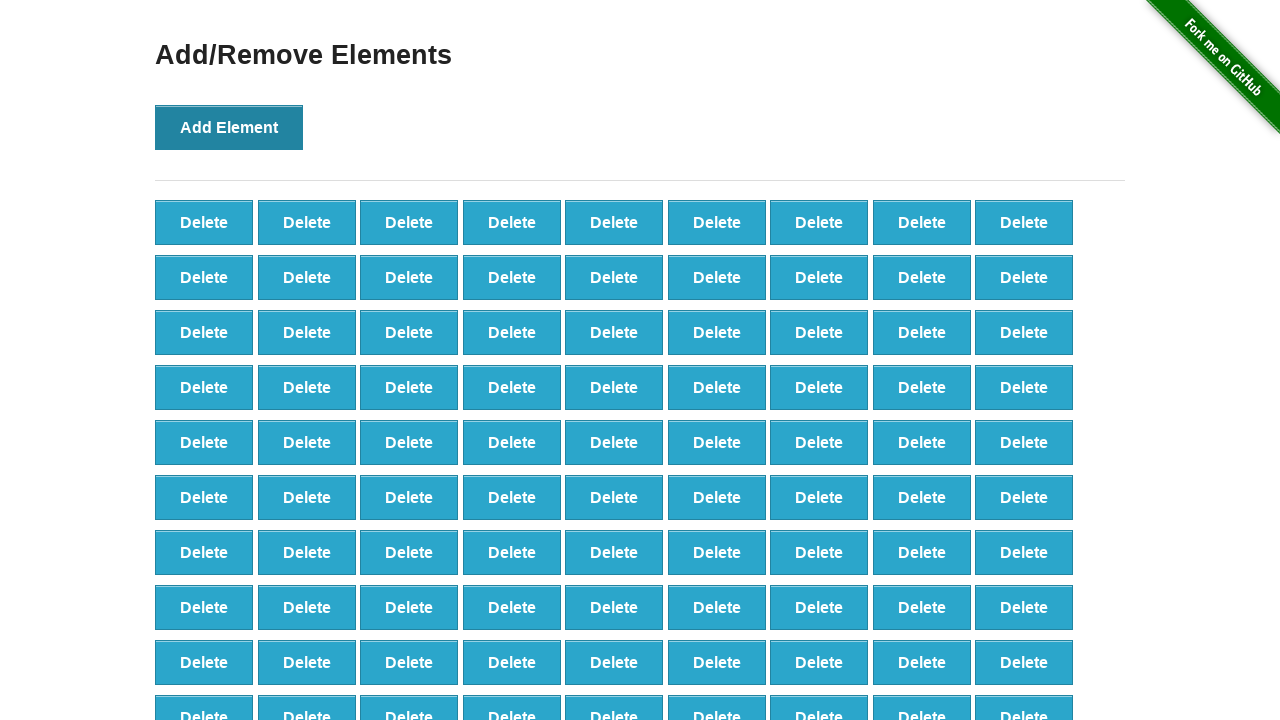

Clicked Add Element button (iteration 95/100) at (229, 127) on button[onclick='addElement()']
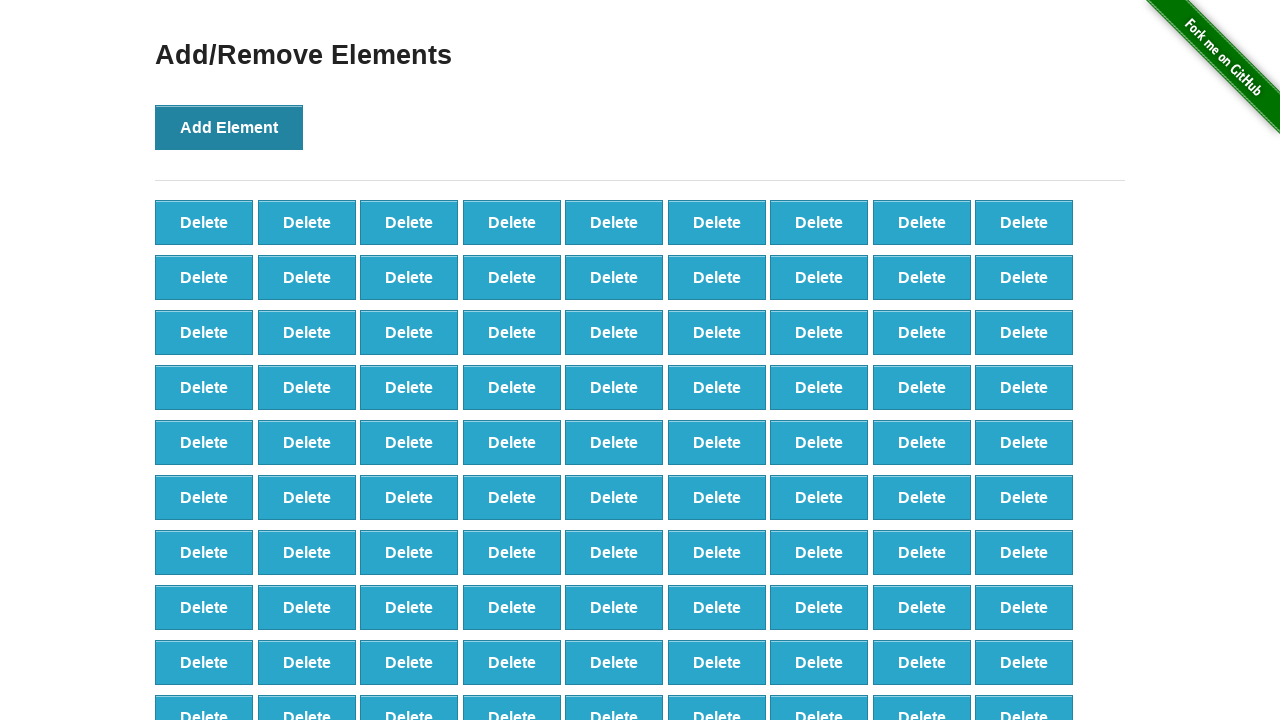

Clicked Add Element button (iteration 96/100) at (229, 127) on button[onclick='addElement()']
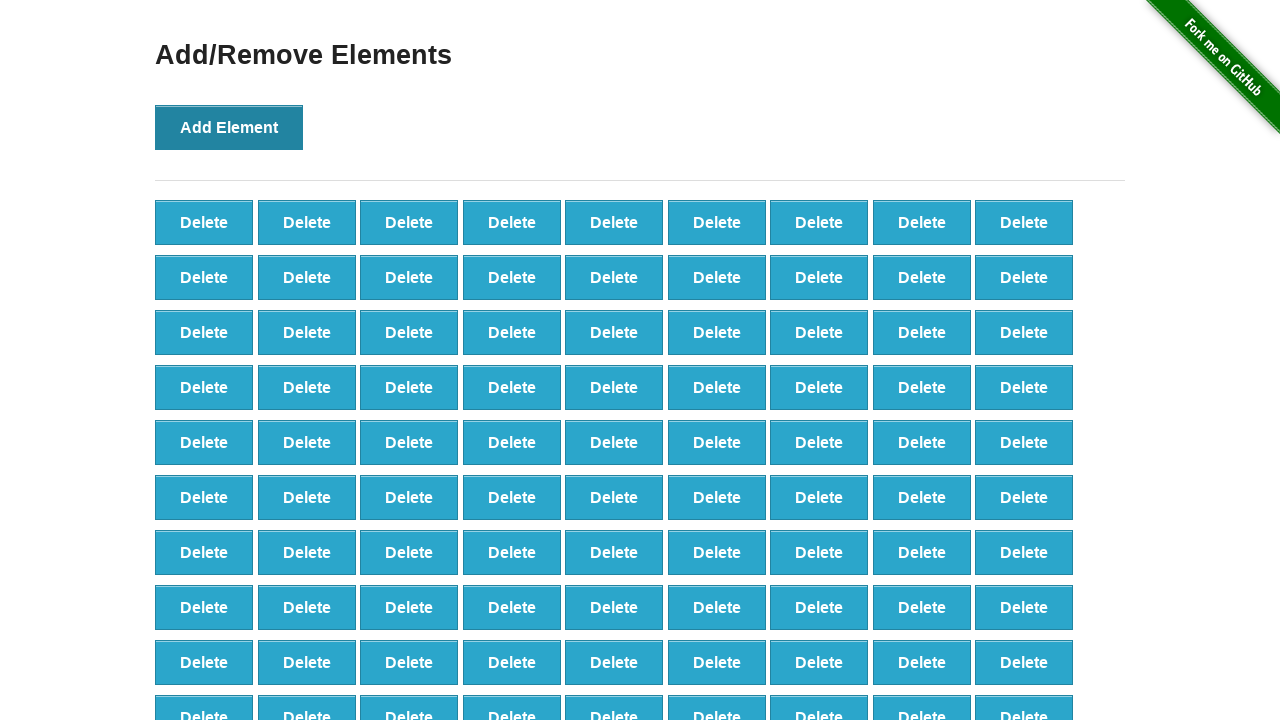

Clicked Add Element button (iteration 97/100) at (229, 127) on button[onclick='addElement()']
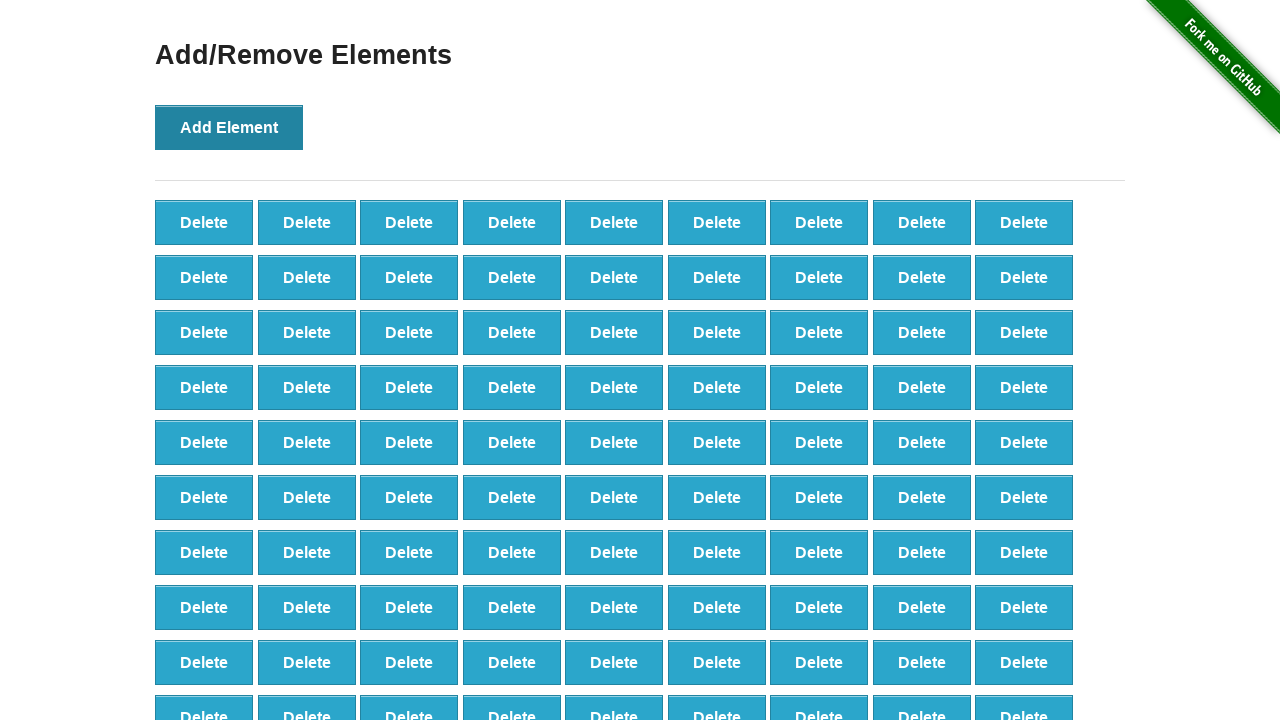

Clicked Add Element button (iteration 98/100) at (229, 127) on button[onclick='addElement()']
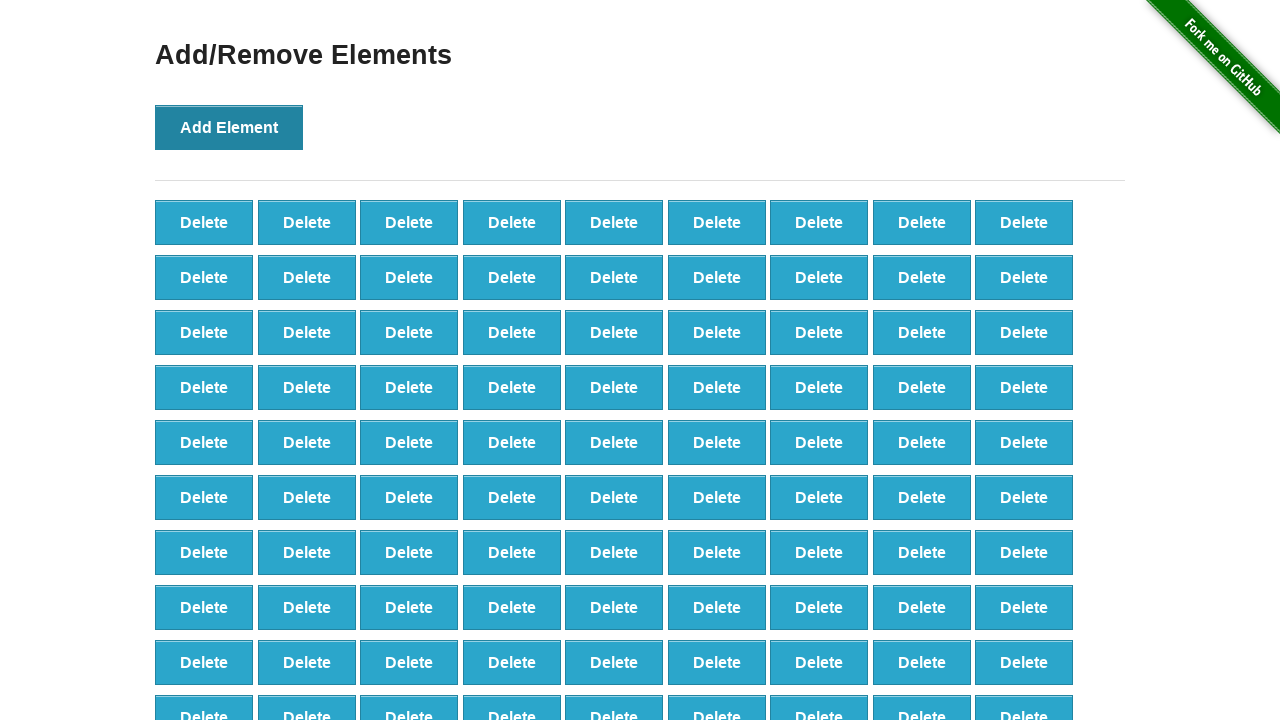

Clicked Add Element button (iteration 99/100) at (229, 127) on button[onclick='addElement()']
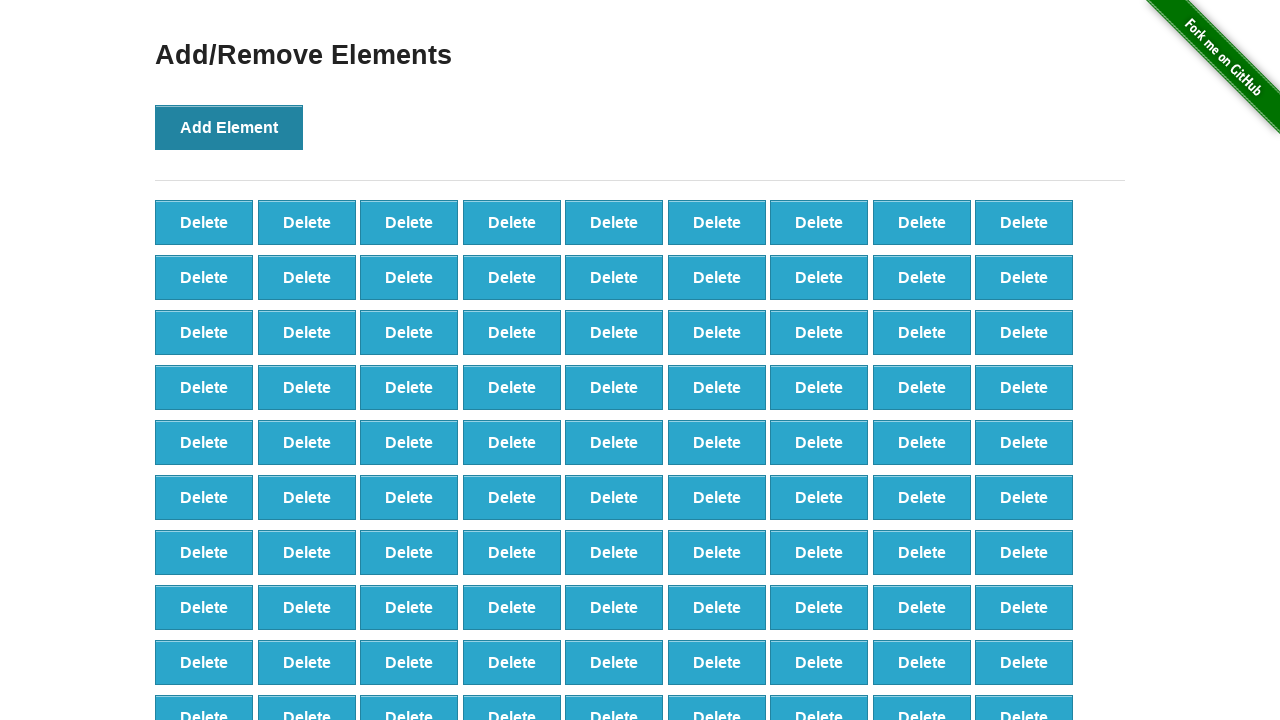

Clicked Add Element button (iteration 100/100) at (229, 127) on button[onclick='addElement()']
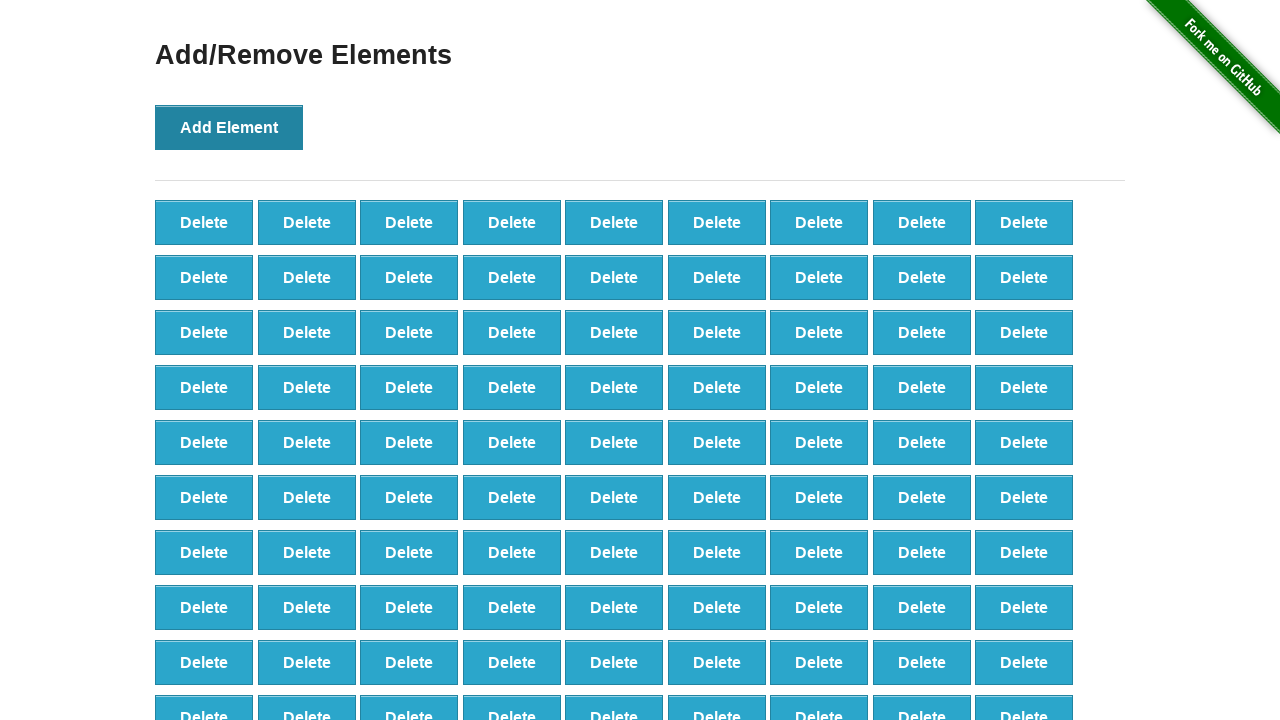

Located all delete buttons after adding 100 elements
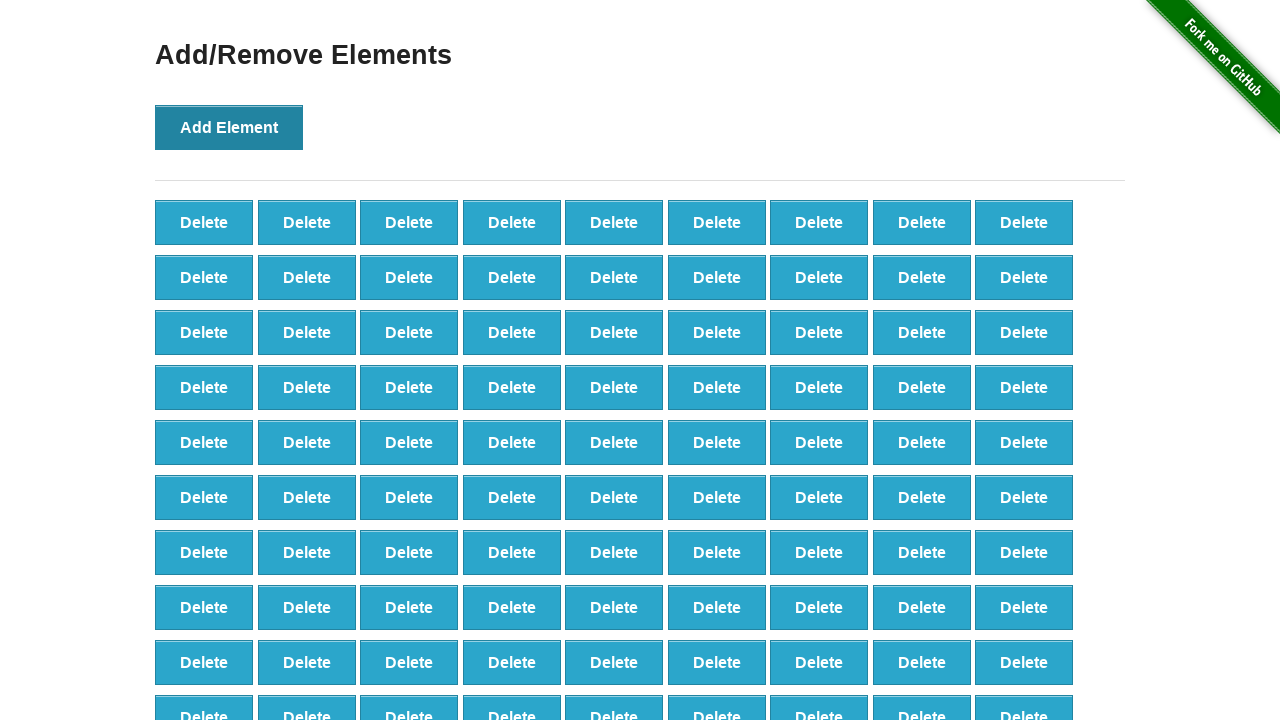

Verified that 100 delete buttons were created
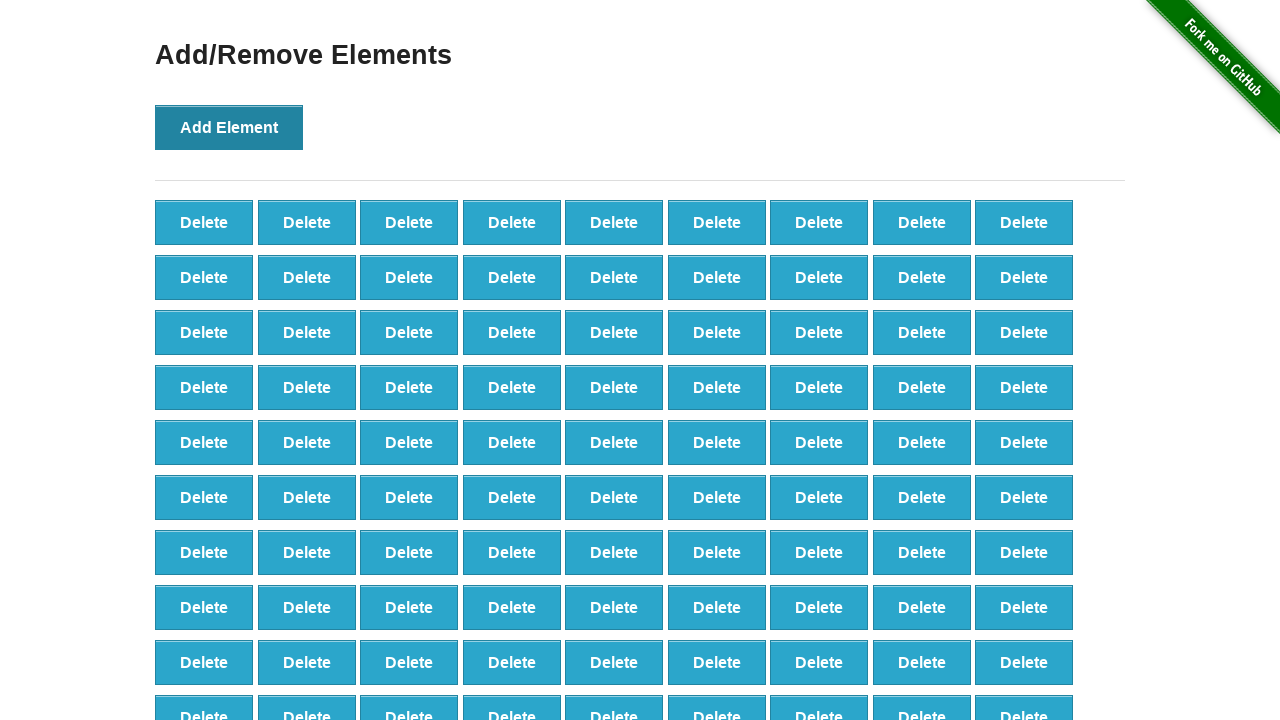

Clicked Delete button (iteration 1/90) at (204, 222) on button[onclick='deleteElement()']
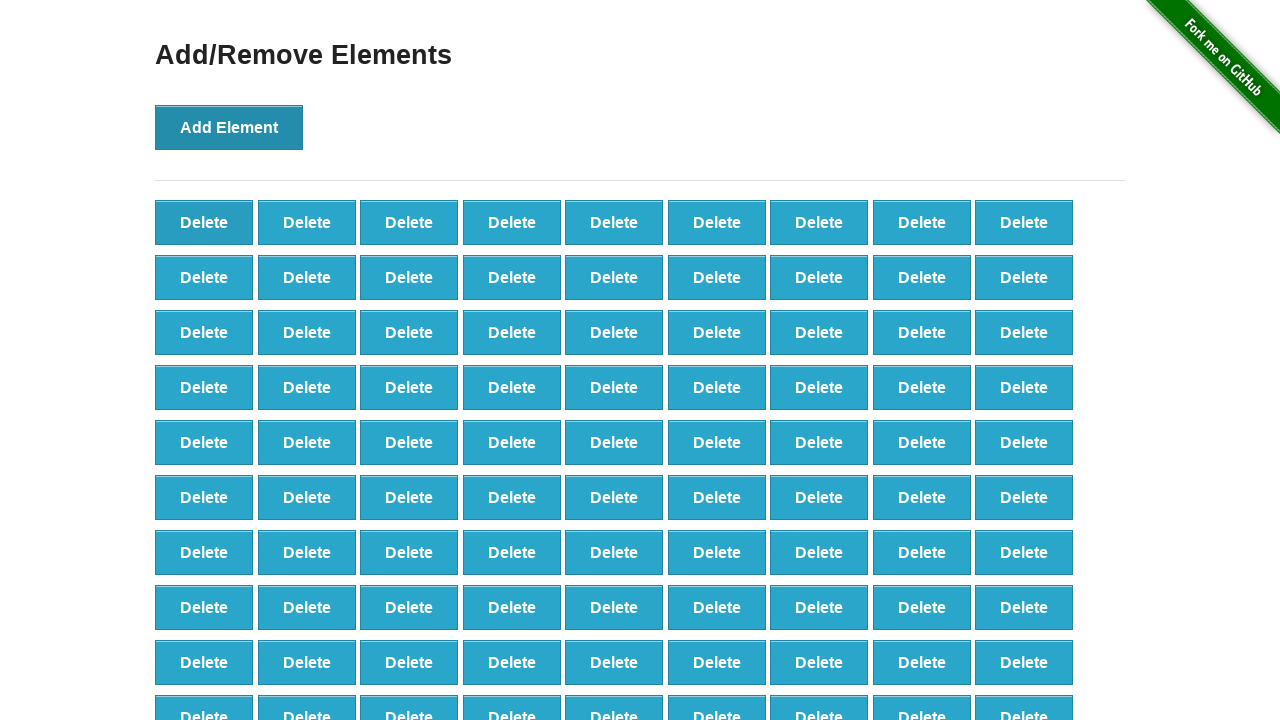

Clicked Delete button (iteration 2/90) at (204, 222) on button[onclick='deleteElement()']
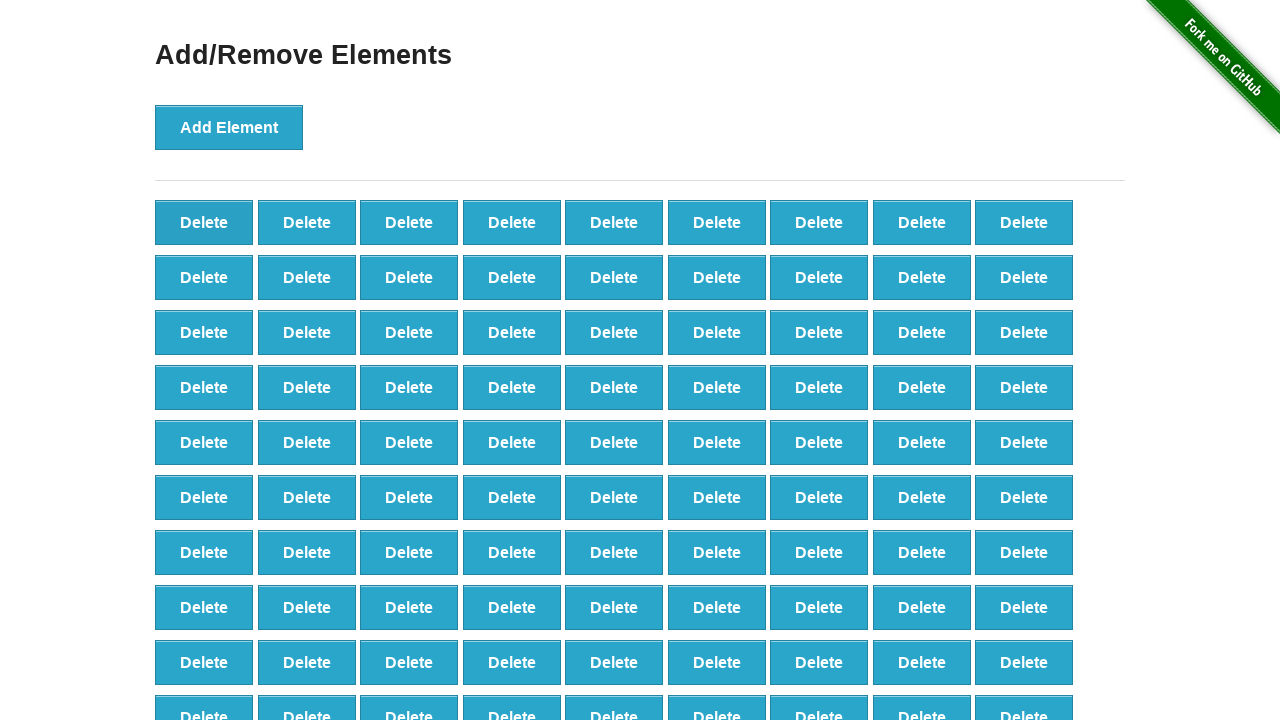

Clicked Delete button (iteration 3/90) at (204, 222) on button[onclick='deleteElement()']
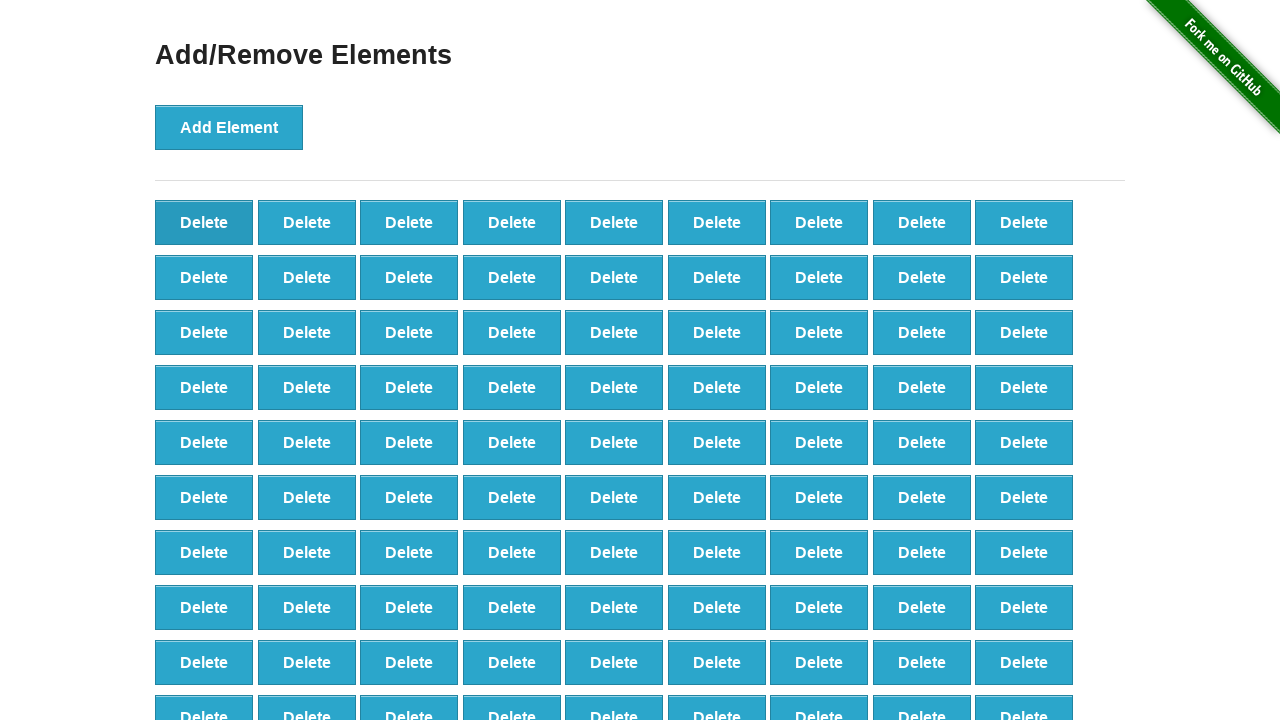

Clicked Delete button (iteration 4/90) at (204, 222) on button[onclick='deleteElement()']
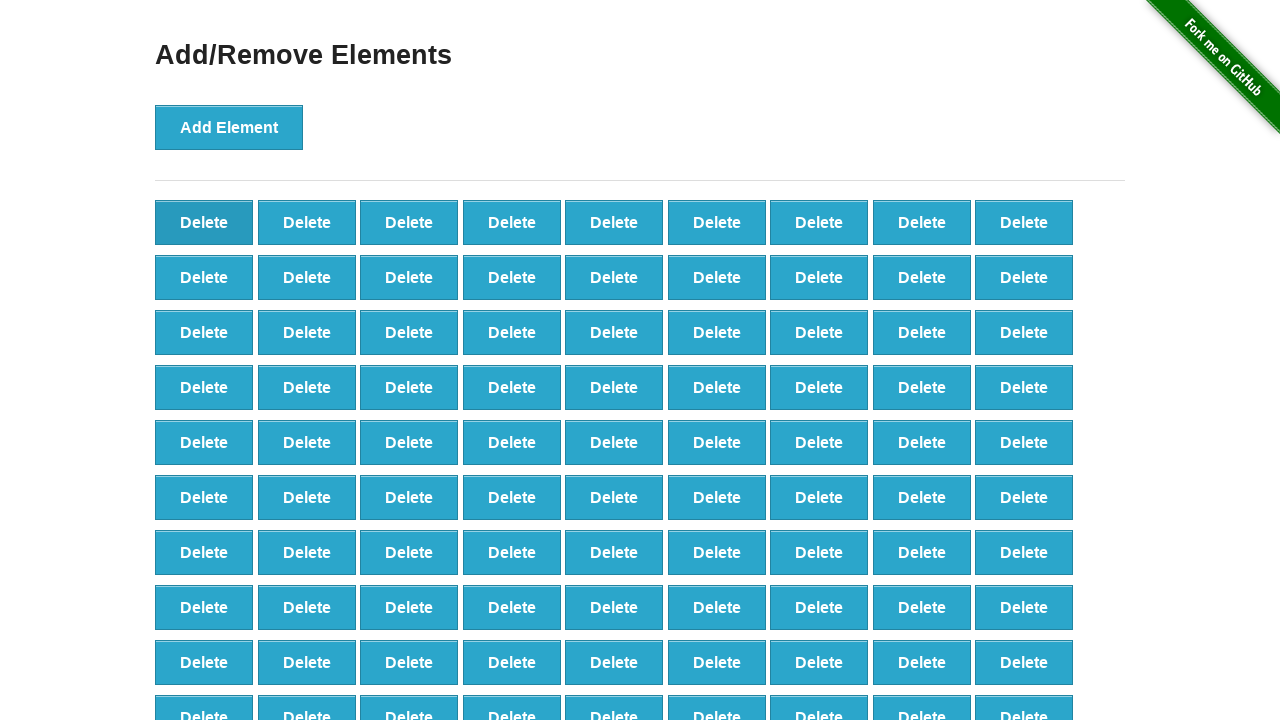

Clicked Delete button (iteration 5/90) at (204, 222) on button[onclick='deleteElement()']
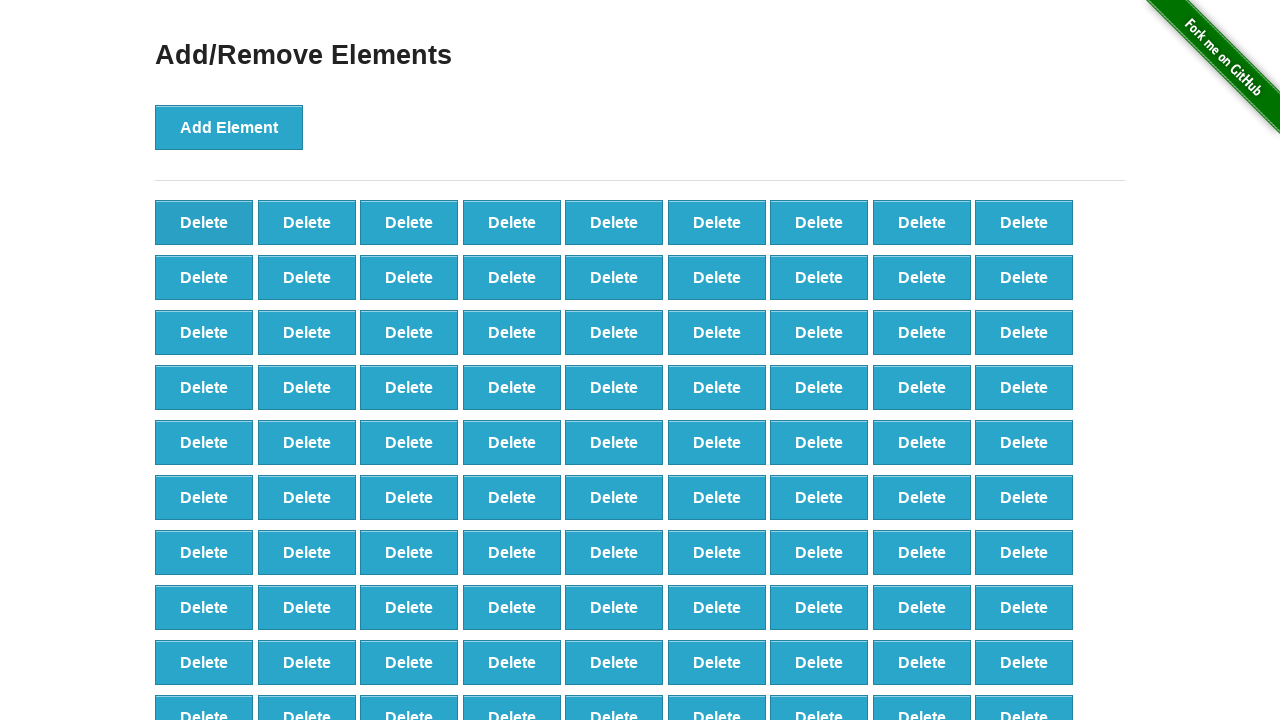

Clicked Delete button (iteration 6/90) at (204, 222) on button[onclick='deleteElement()']
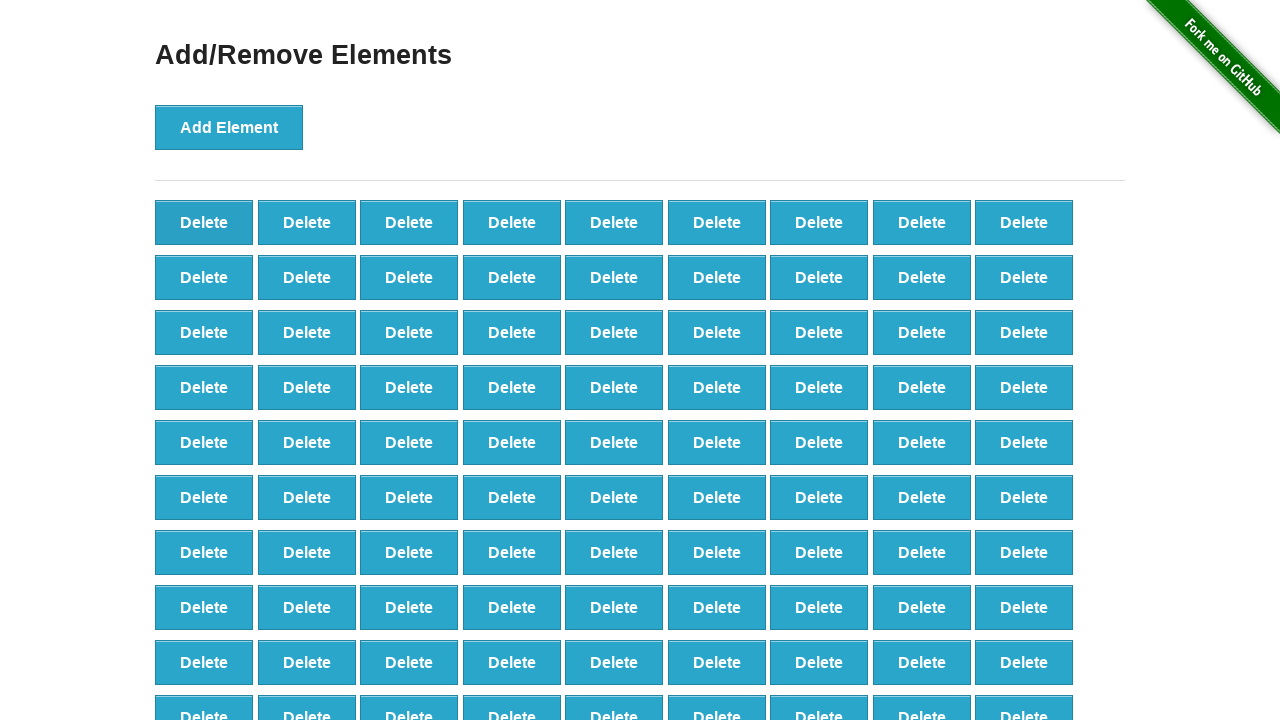

Clicked Delete button (iteration 7/90) at (204, 222) on button[onclick='deleteElement()']
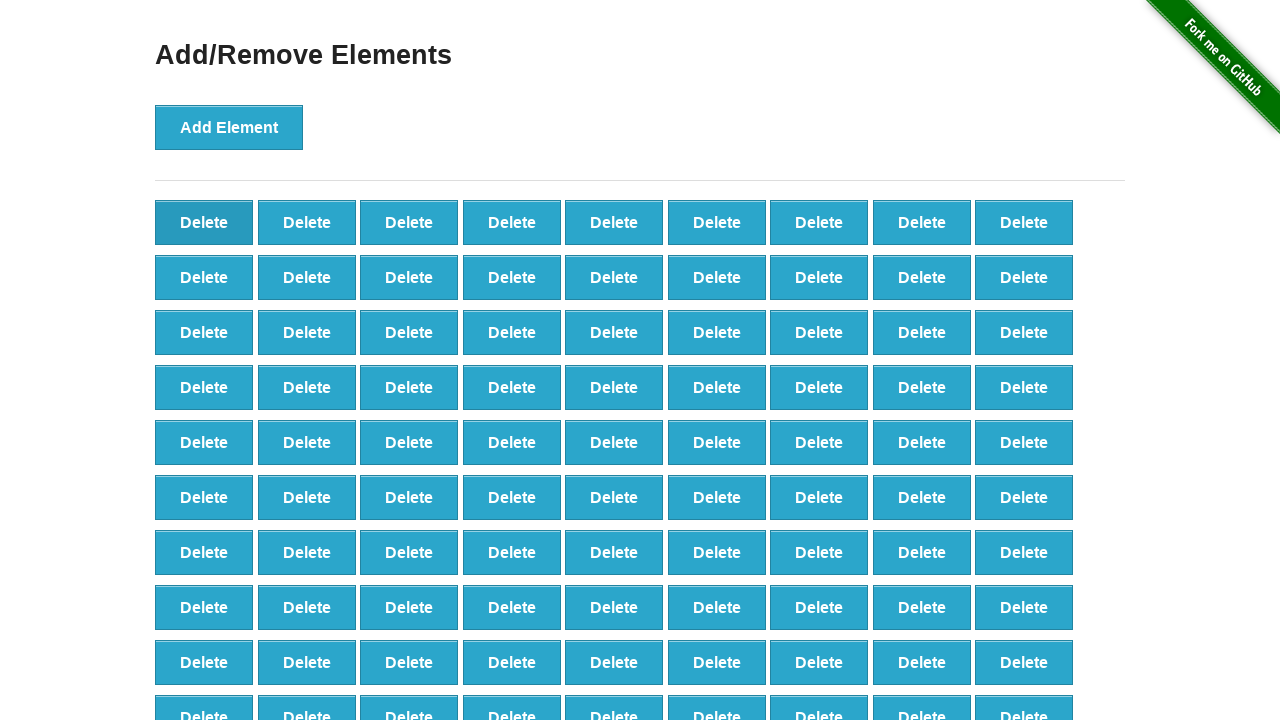

Clicked Delete button (iteration 8/90) at (204, 222) on button[onclick='deleteElement()']
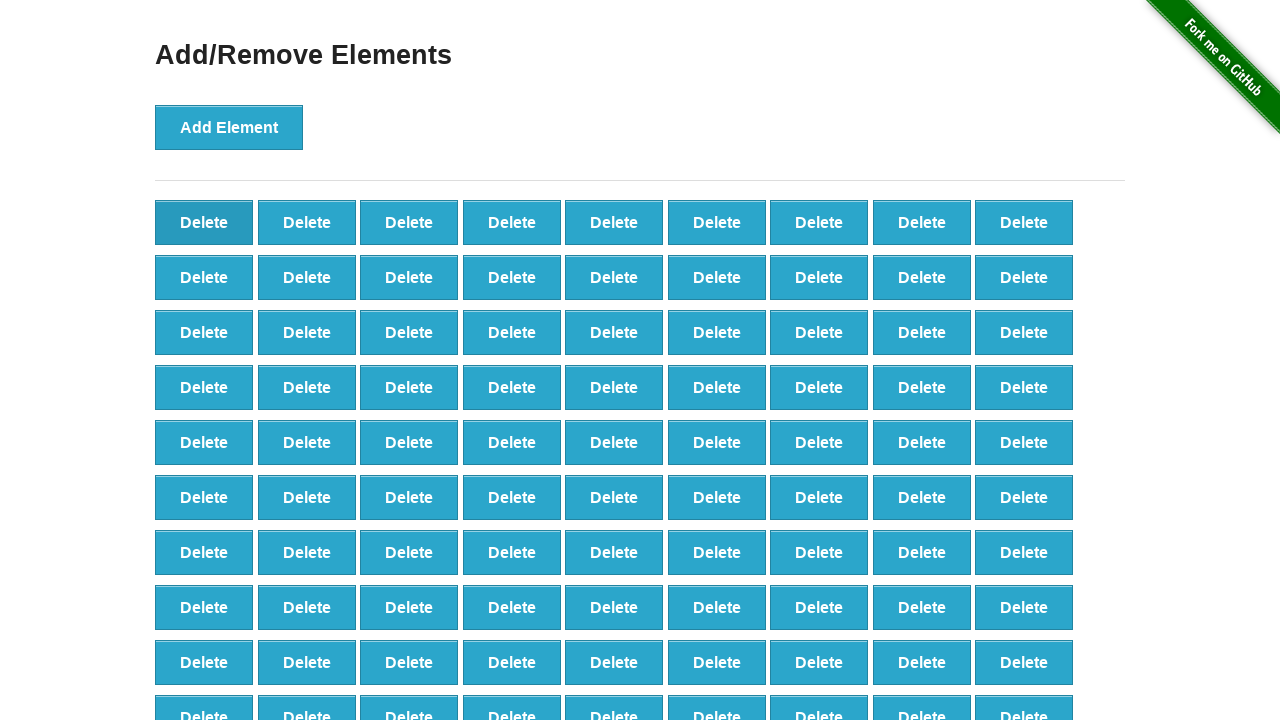

Clicked Delete button (iteration 9/90) at (204, 222) on button[onclick='deleteElement()']
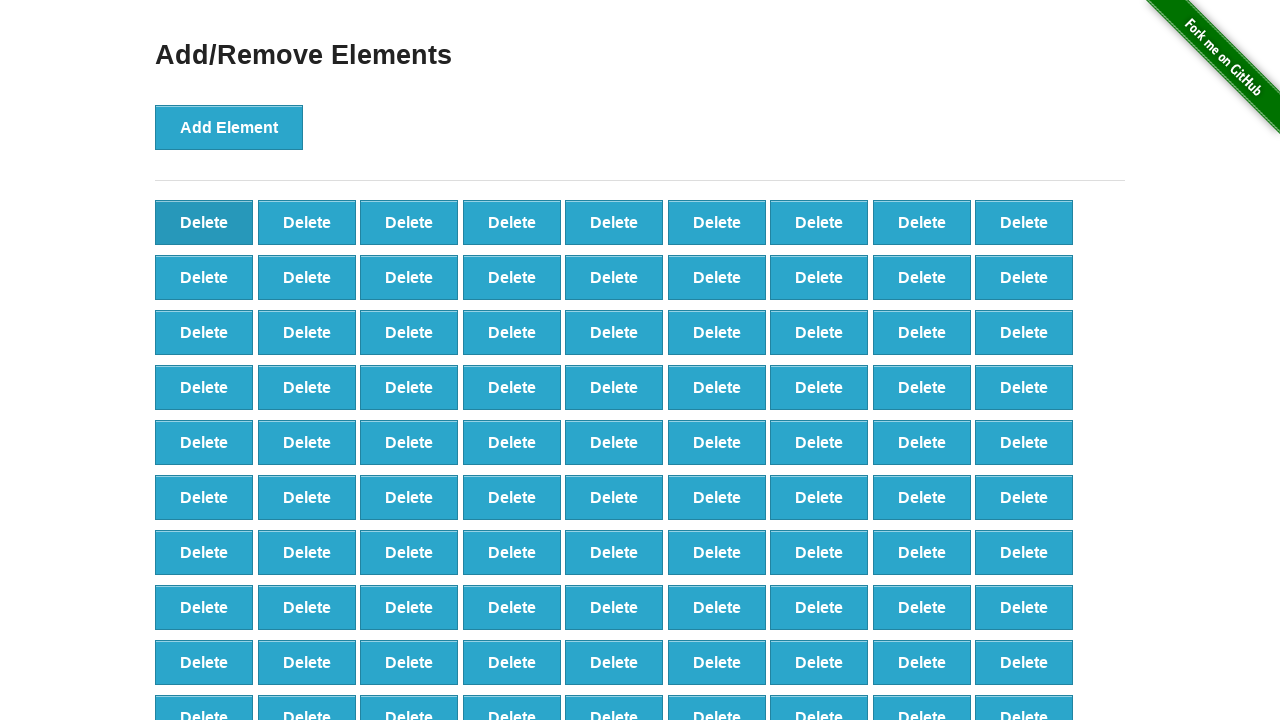

Clicked Delete button (iteration 10/90) at (204, 222) on button[onclick='deleteElement()']
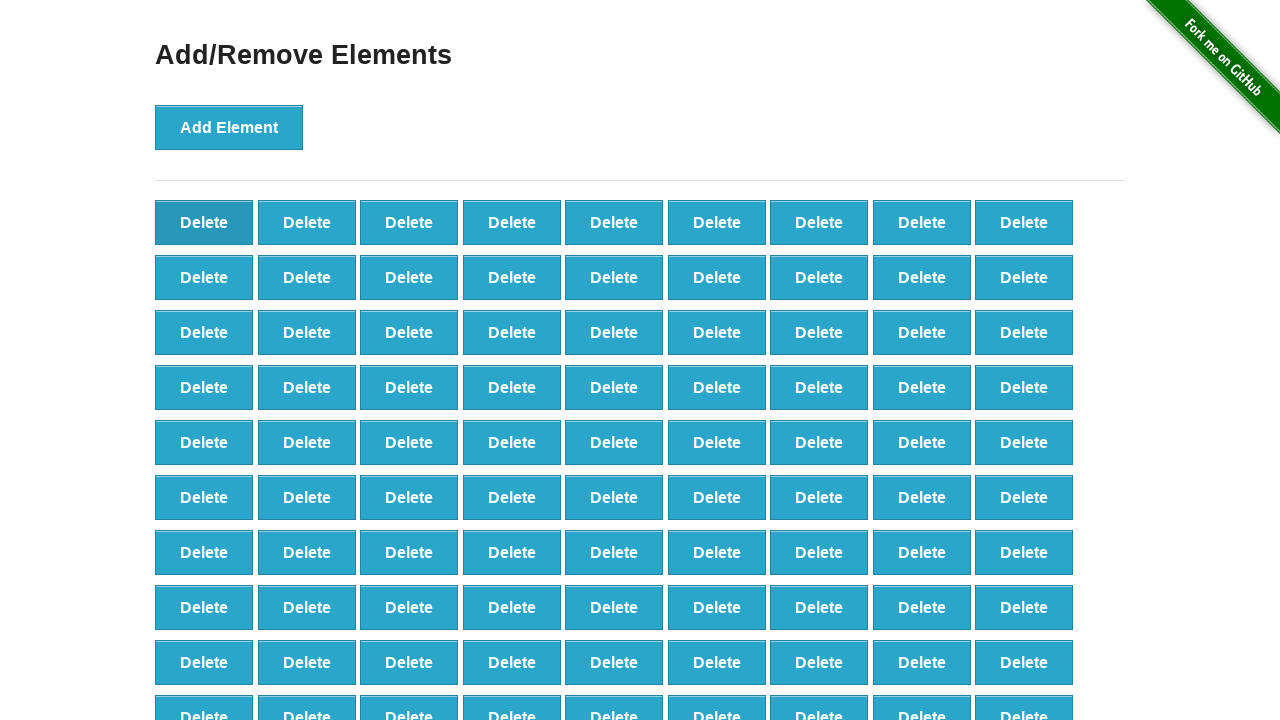

Clicked Delete button (iteration 11/90) at (204, 222) on button[onclick='deleteElement()']
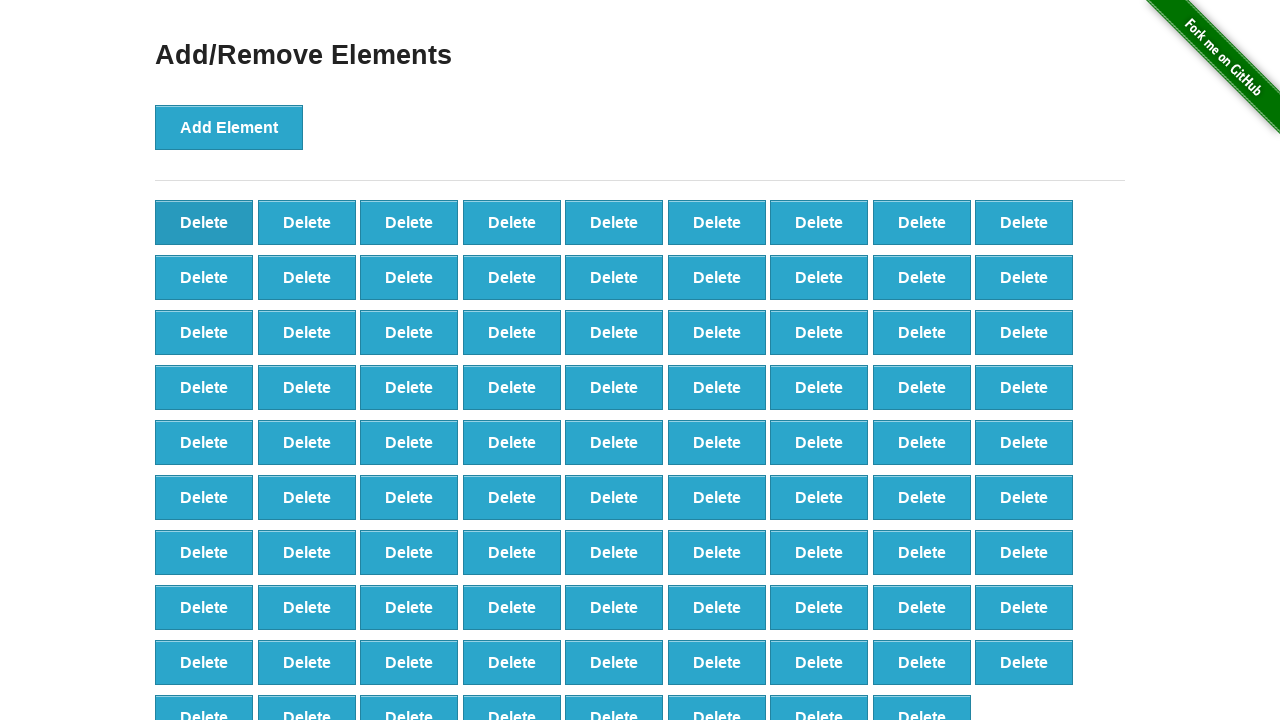

Clicked Delete button (iteration 12/90) at (204, 222) on button[onclick='deleteElement()']
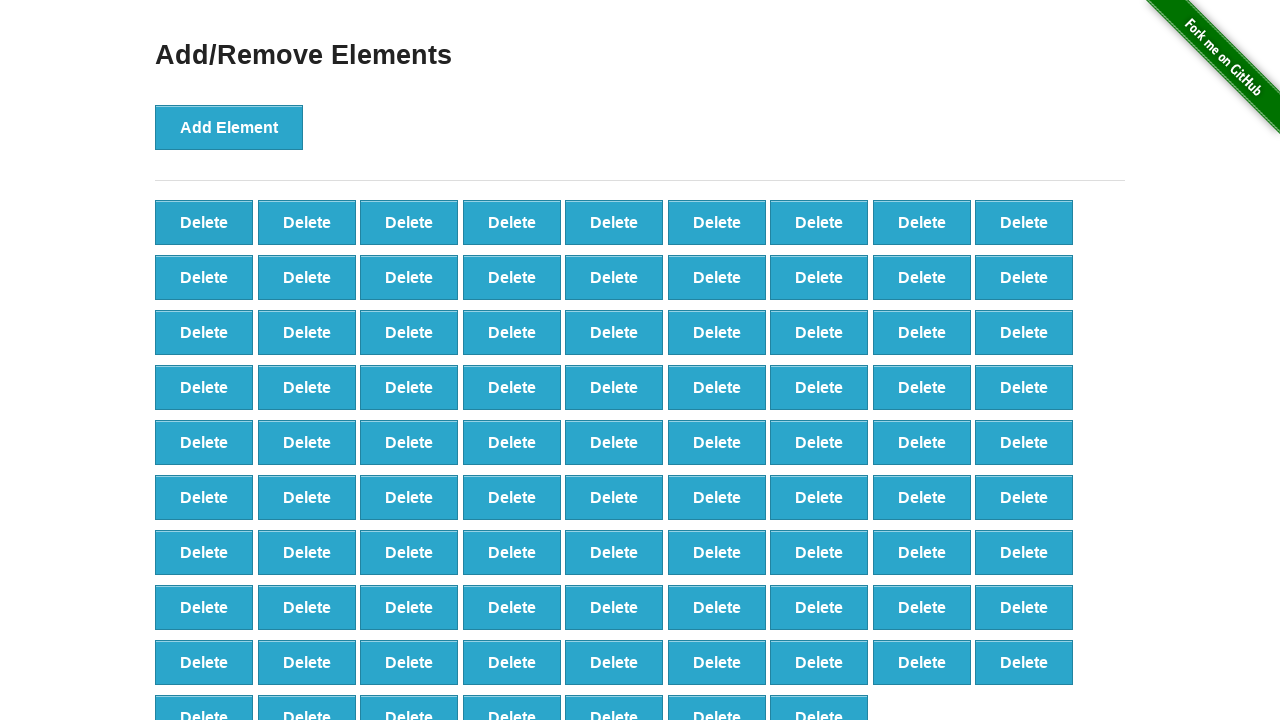

Clicked Delete button (iteration 13/90) at (204, 222) on button[onclick='deleteElement()']
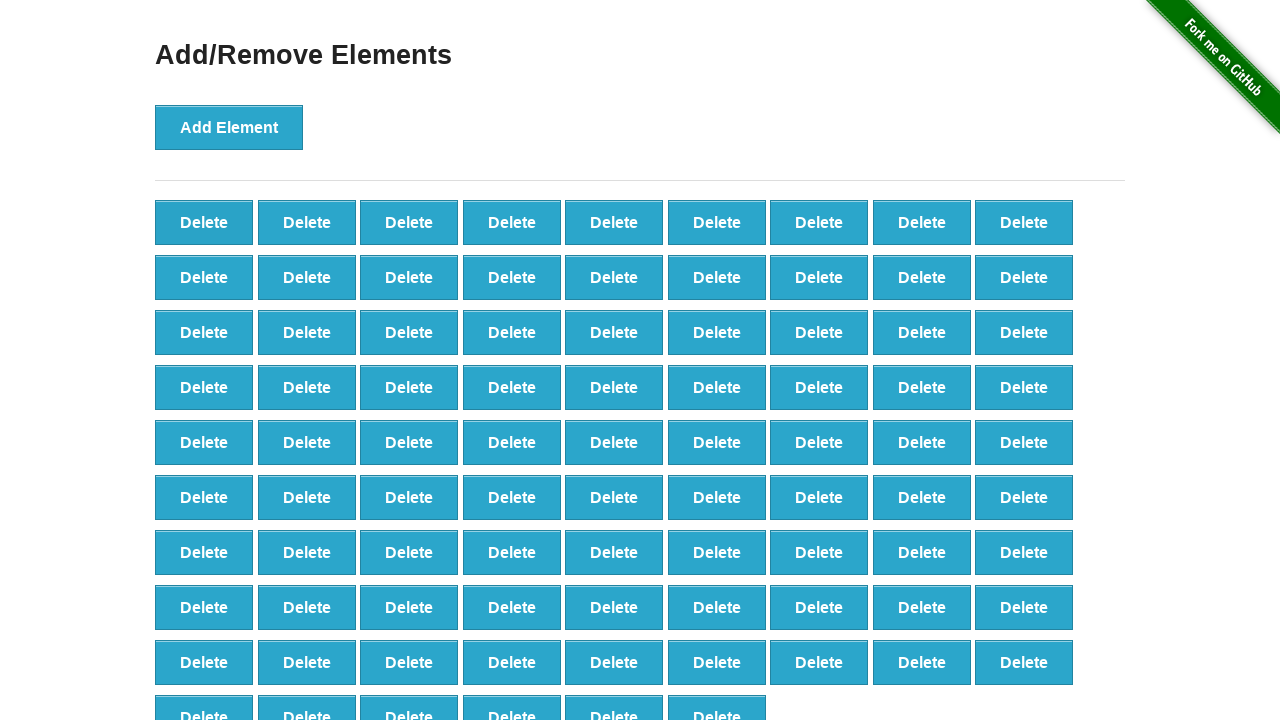

Clicked Delete button (iteration 14/90) at (204, 222) on button[onclick='deleteElement()']
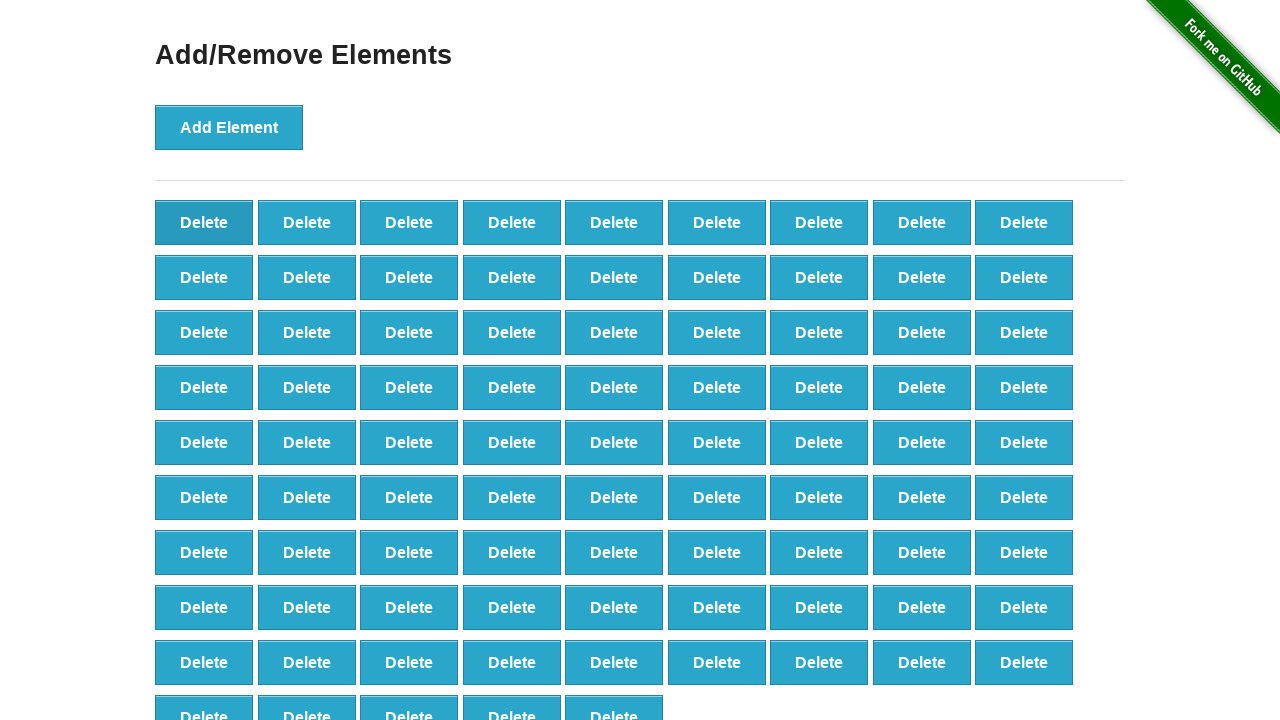

Clicked Delete button (iteration 15/90) at (204, 222) on button[onclick='deleteElement()']
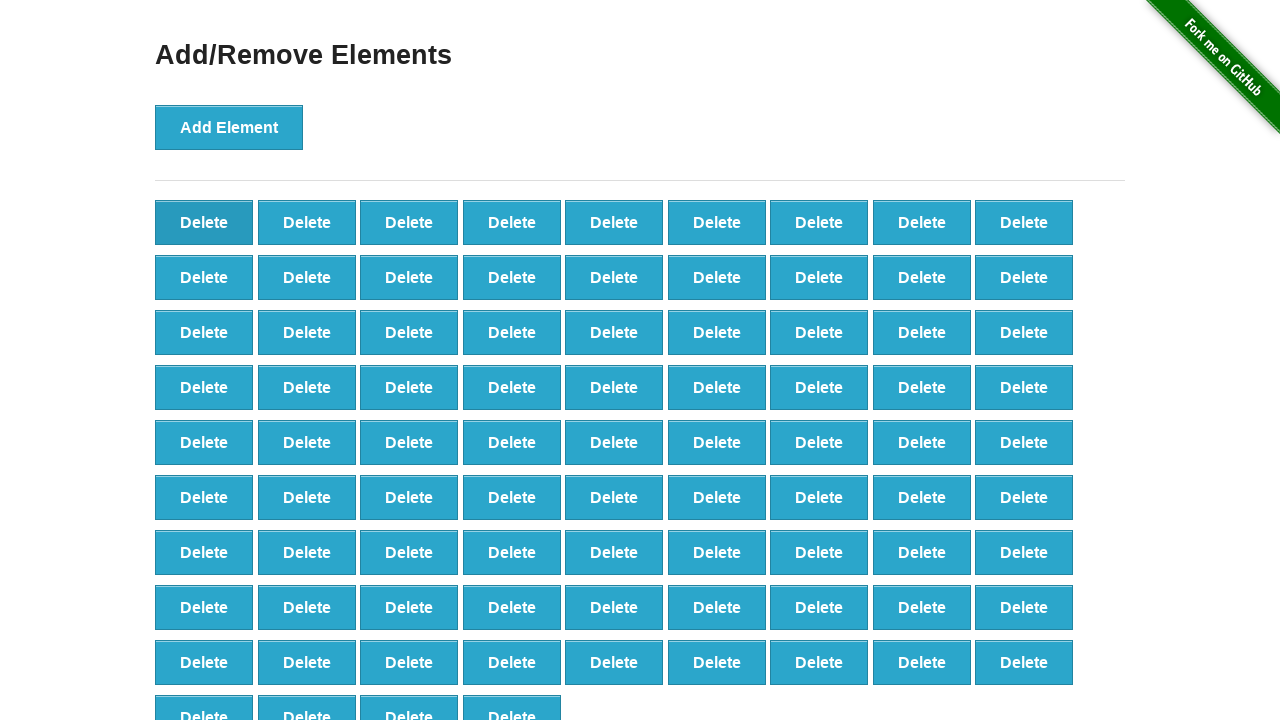

Clicked Delete button (iteration 16/90) at (204, 222) on button[onclick='deleteElement()']
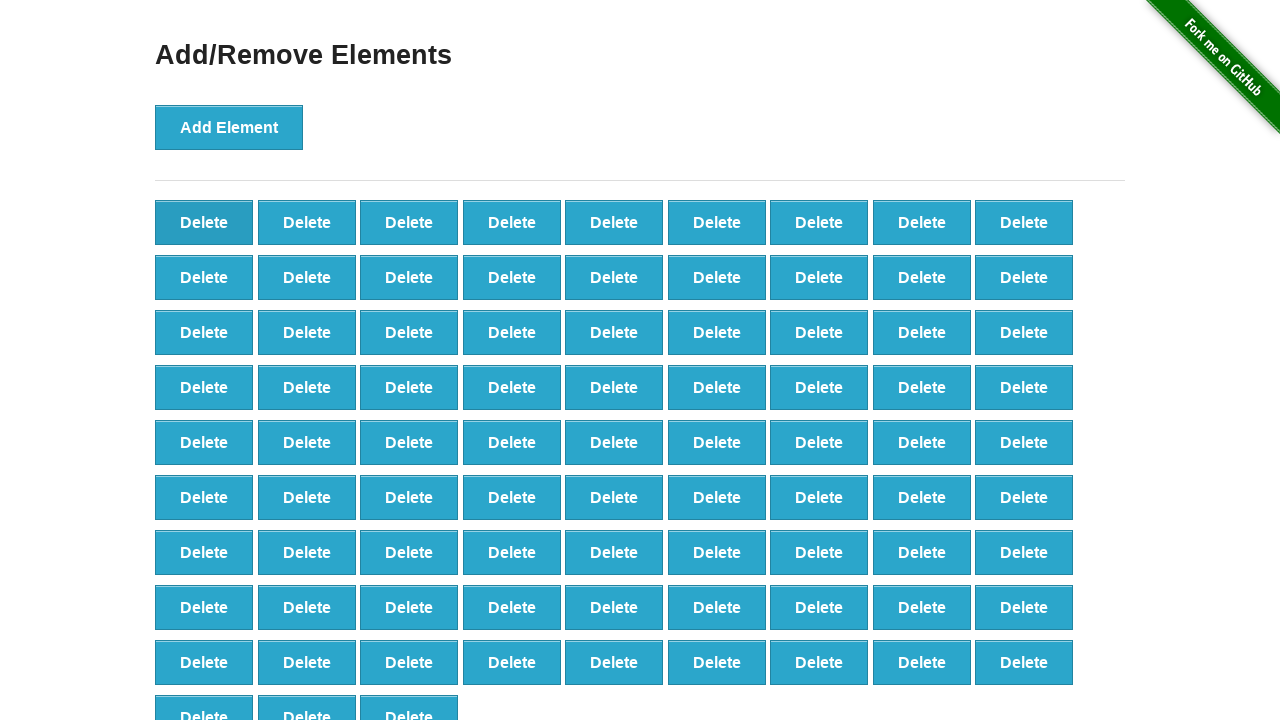

Clicked Delete button (iteration 17/90) at (204, 222) on button[onclick='deleteElement()']
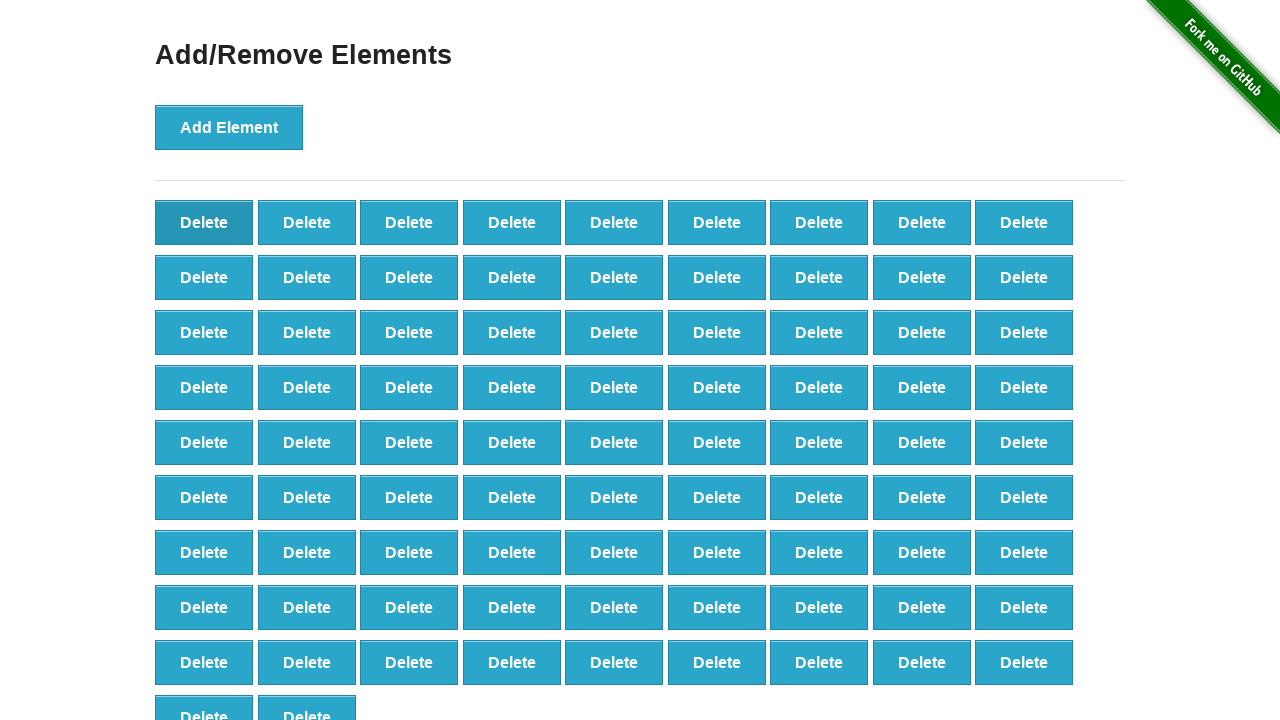

Clicked Delete button (iteration 18/90) at (204, 222) on button[onclick='deleteElement()']
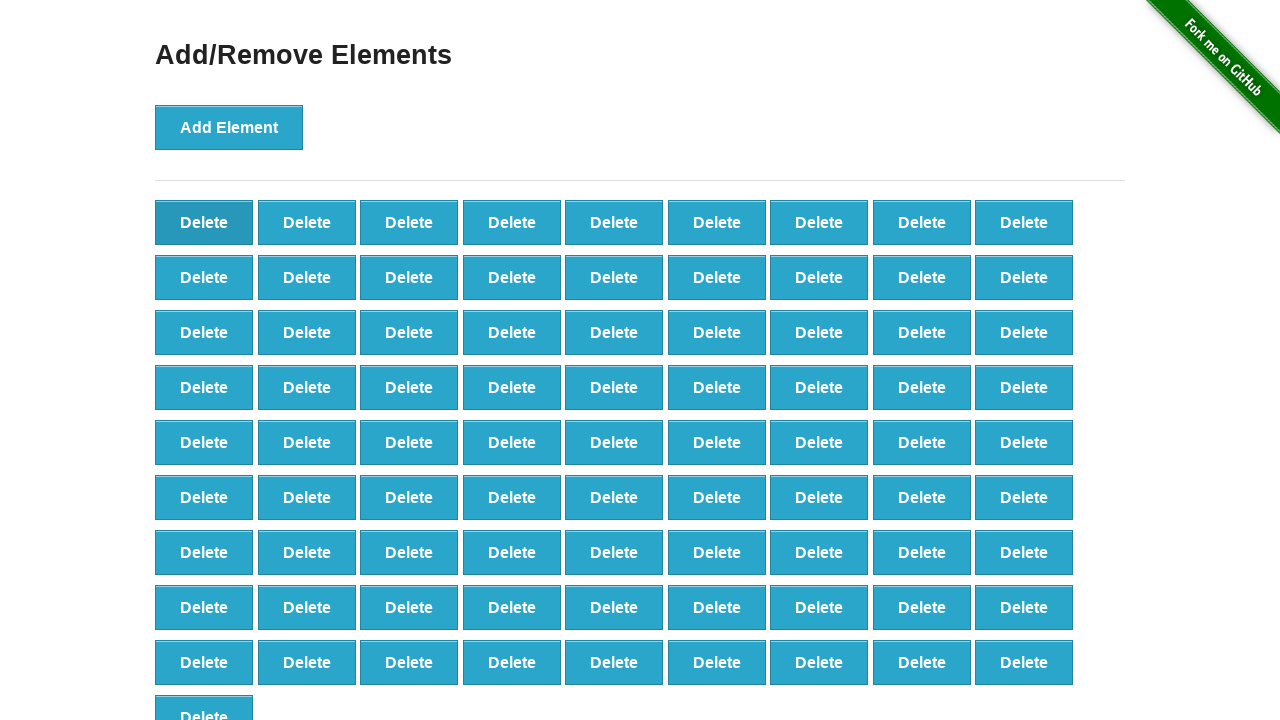

Clicked Delete button (iteration 19/90) at (204, 222) on button[onclick='deleteElement()']
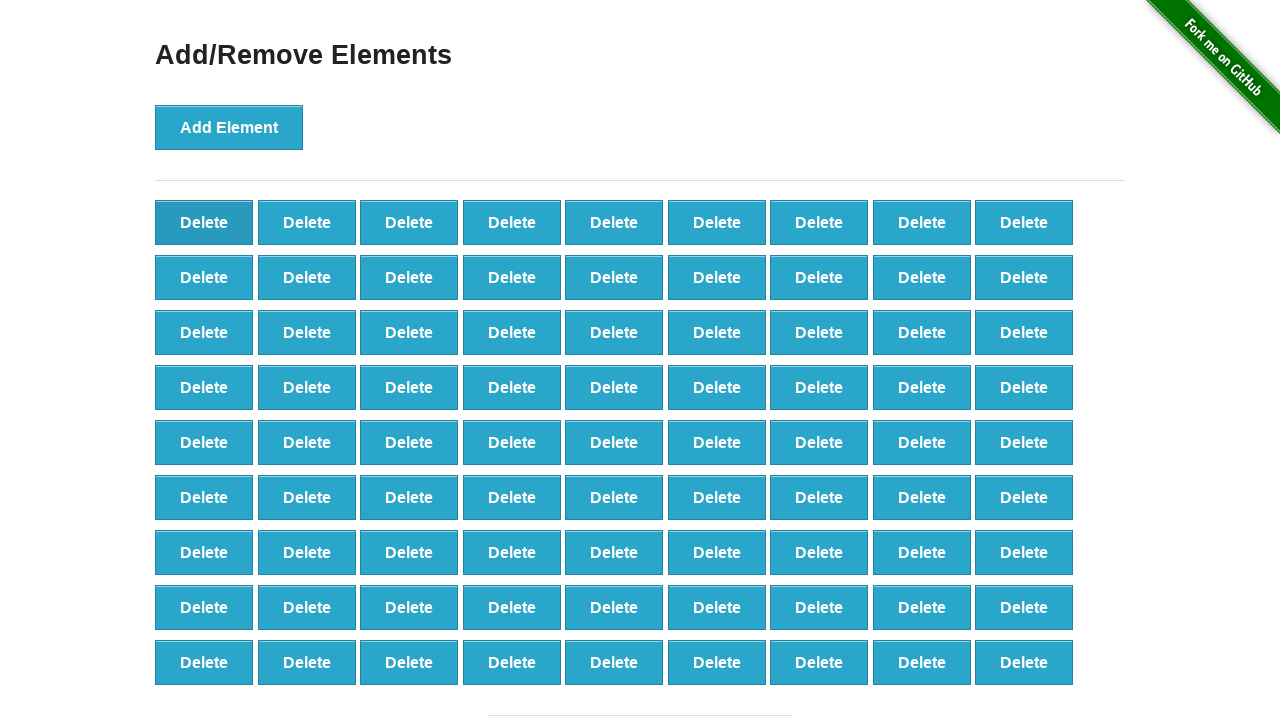

Clicked Delete button (iteration 20/90) at (204, 222) on button[onclick='deleteElement()']
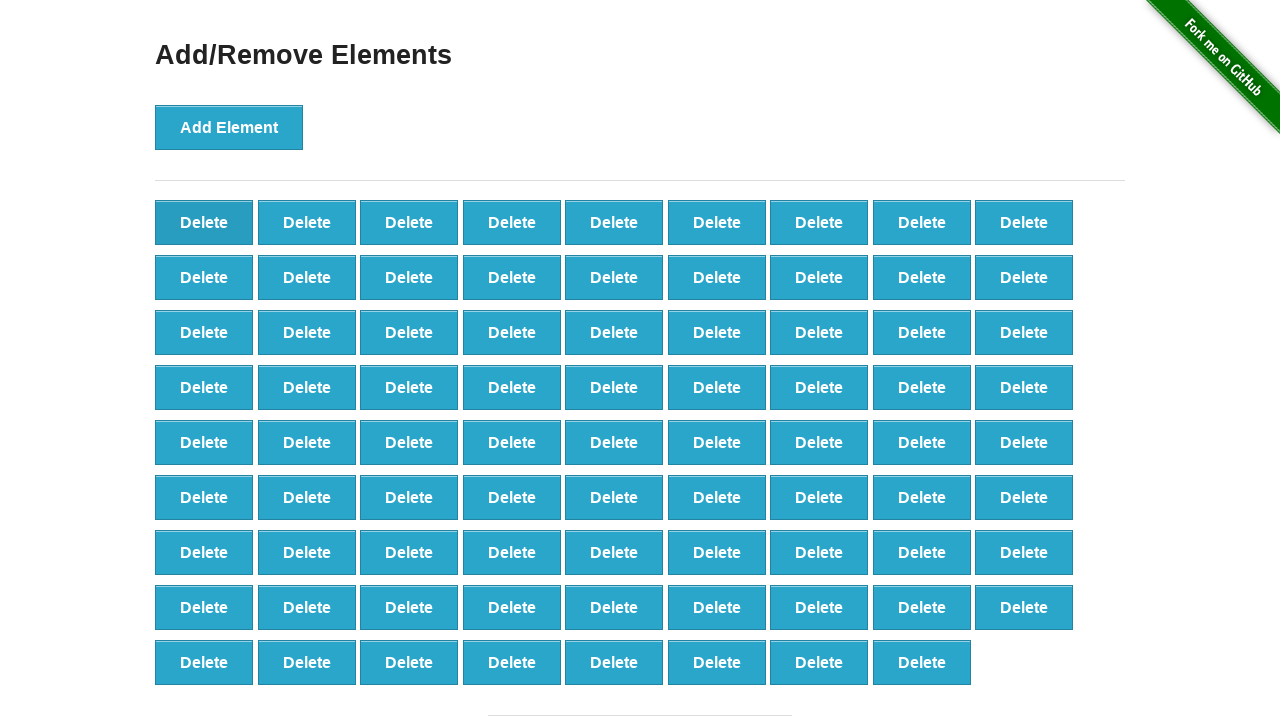

Clicked Delete button (iteration 21/90) at (204, 222) on button[onclick='deleteElement()']
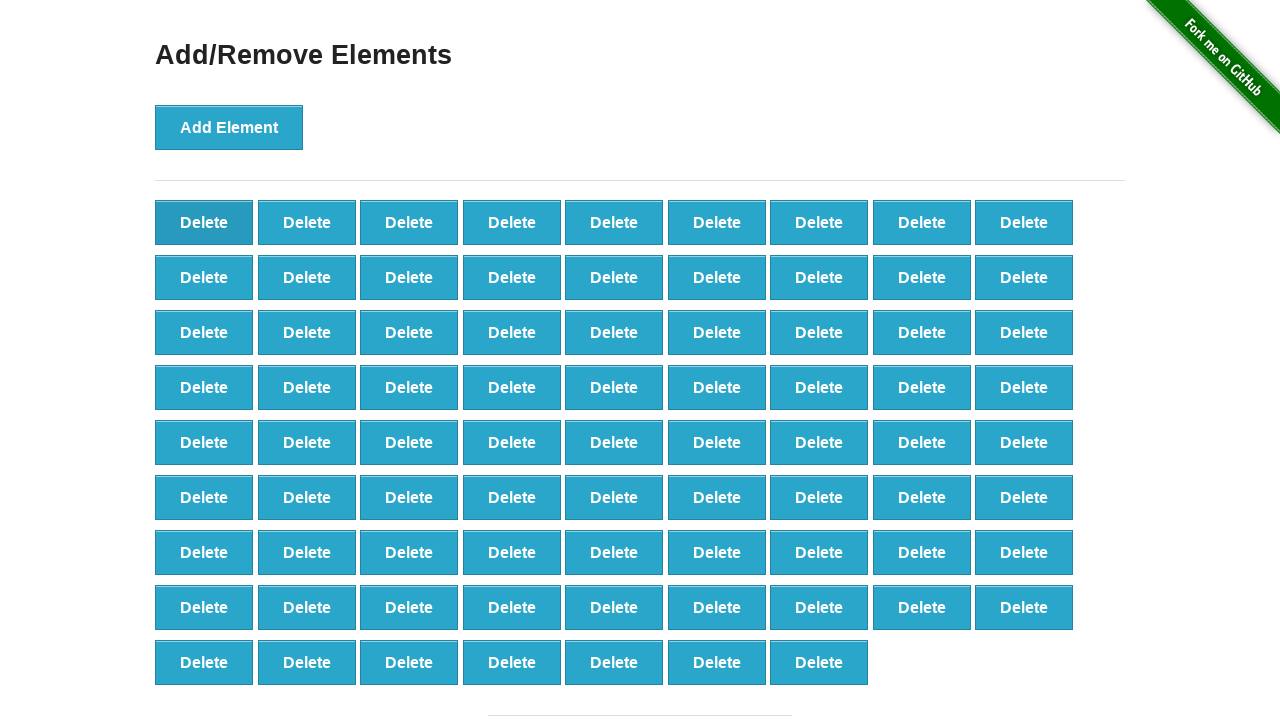

Clicked Delete button (iteration 22/90) at (204, 222) on button[onclick='deleteElement()']
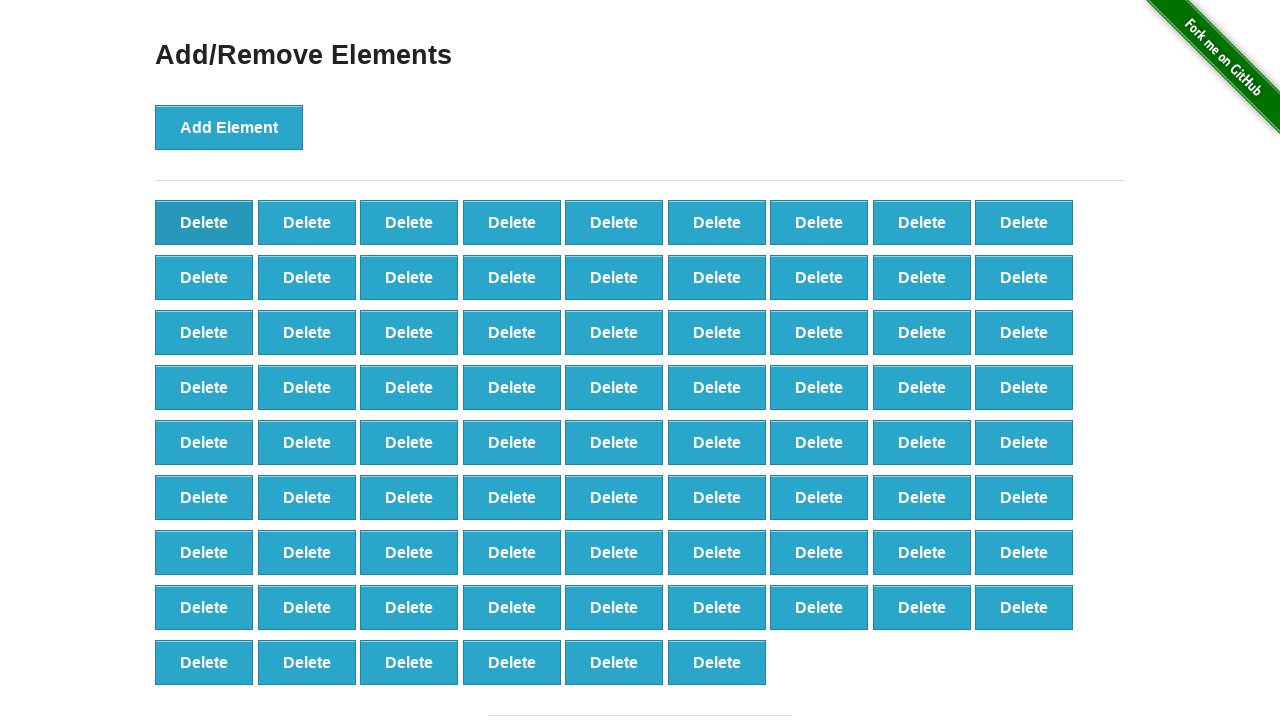

Clicked Delete button (iteration 23/90) at (204, 222) on button[onclick='deleteElement()']
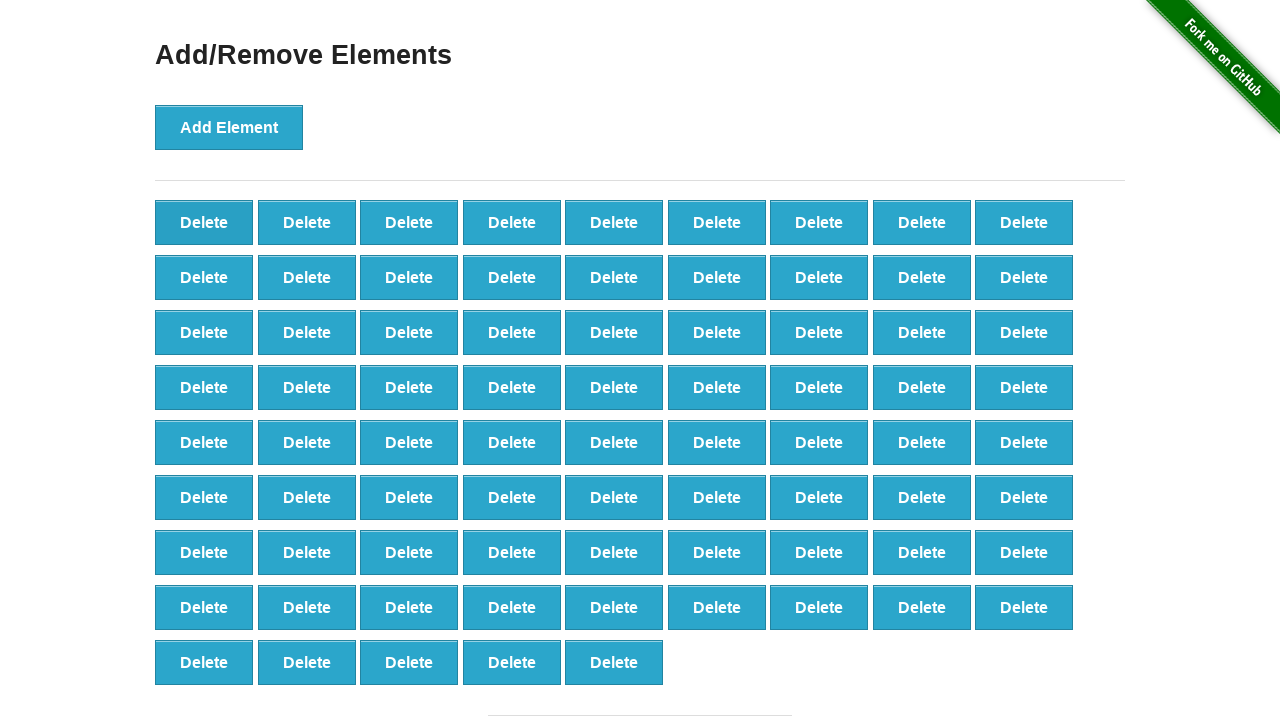

Clicked Delete button (iteration 24/90) at (204, 222) on button[onclick='deleteElement()']
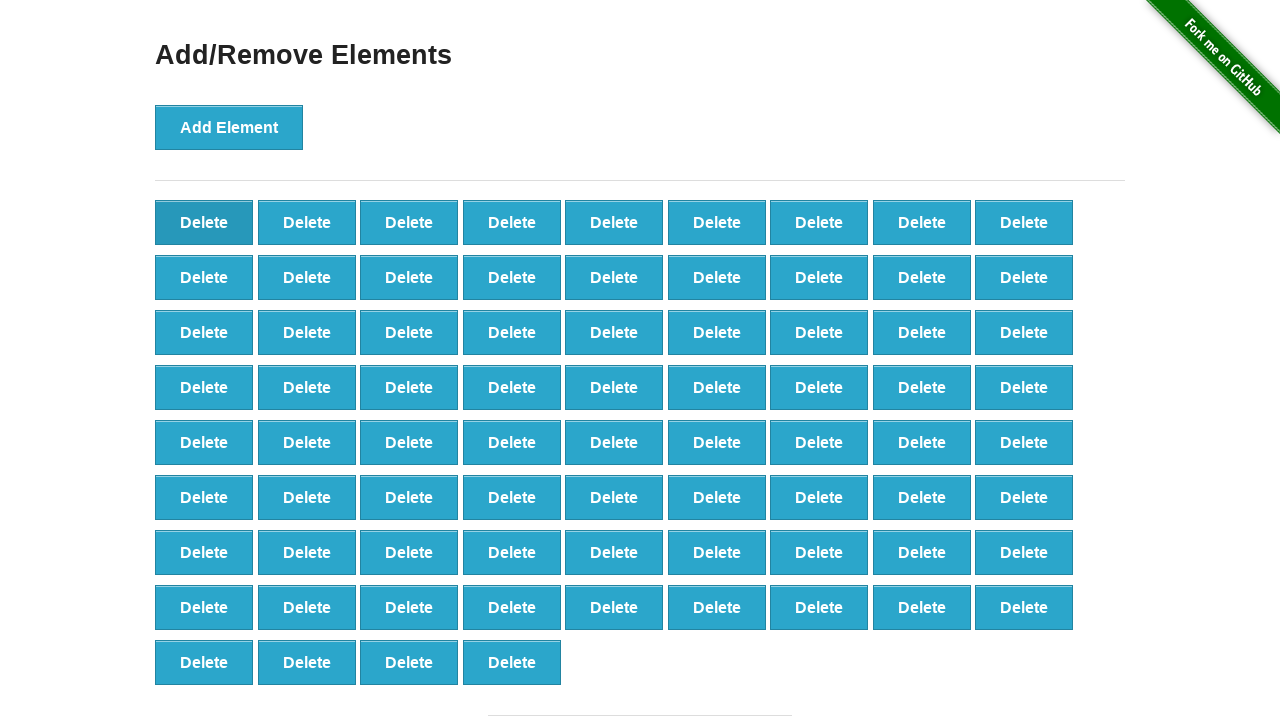

Clicked Delete button (iteration 25/90) at (204, 222) on button[onclick='deleteElement()']
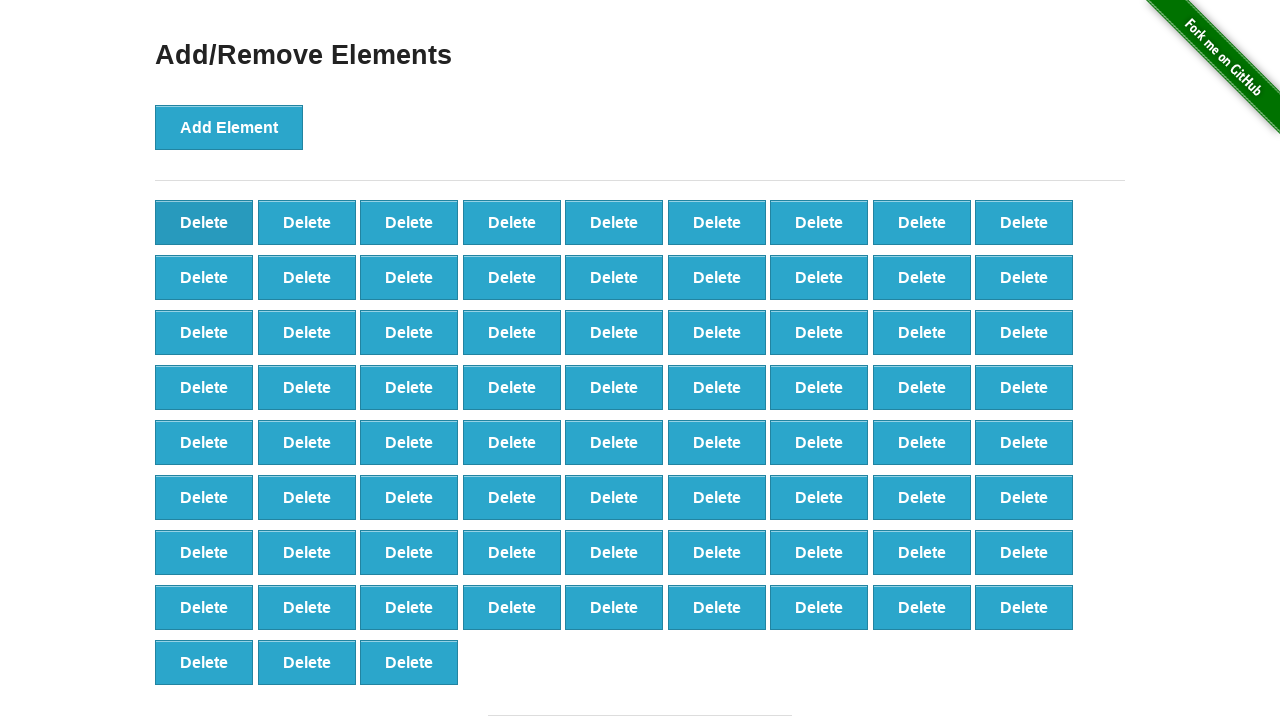

Clicked Delete button (iteration 26/90) at (204, 222) on button[onclick='deleteElement()']
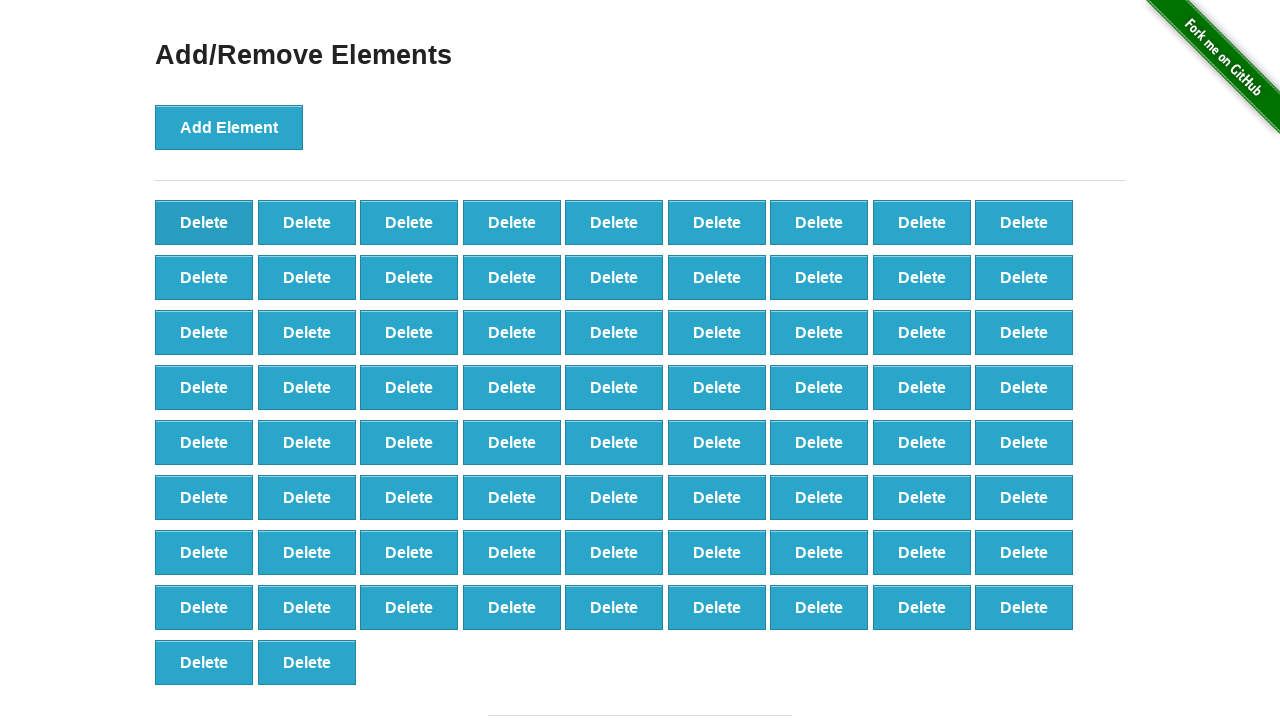

Clicked Delete button (iteration 27/90) at (204, 222) on button[onclick='deleteElement()']
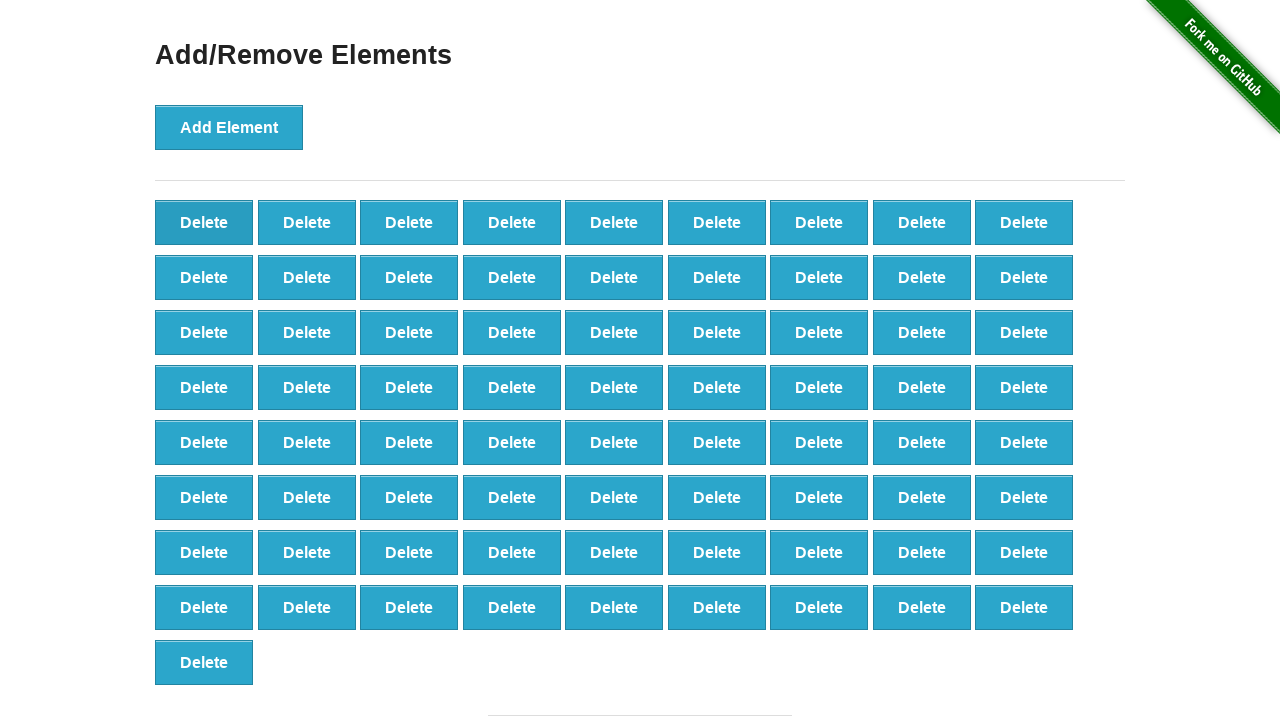

Clicked Delete button (iteration 28/90) at (204, 222) on button[onclick='deleteElement()']
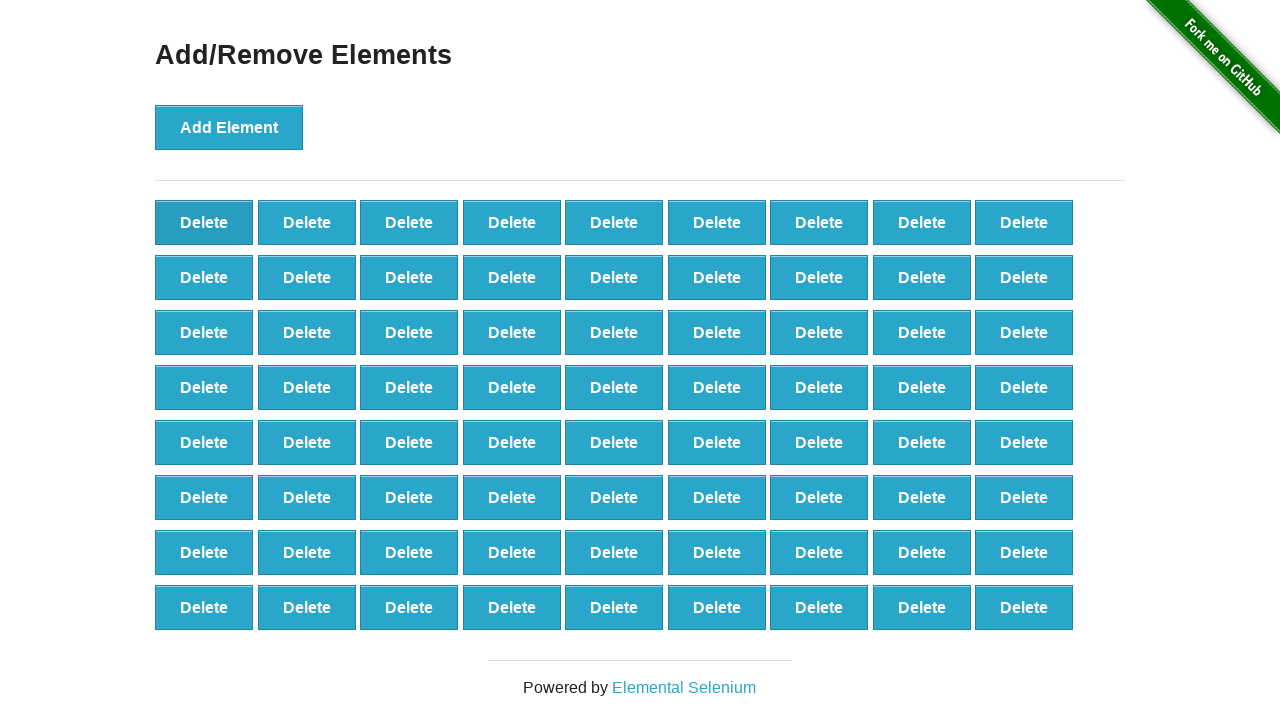

Clicked Delete button (iteration 29/90) at (204, 222) on button[onclick='deleteElement()']
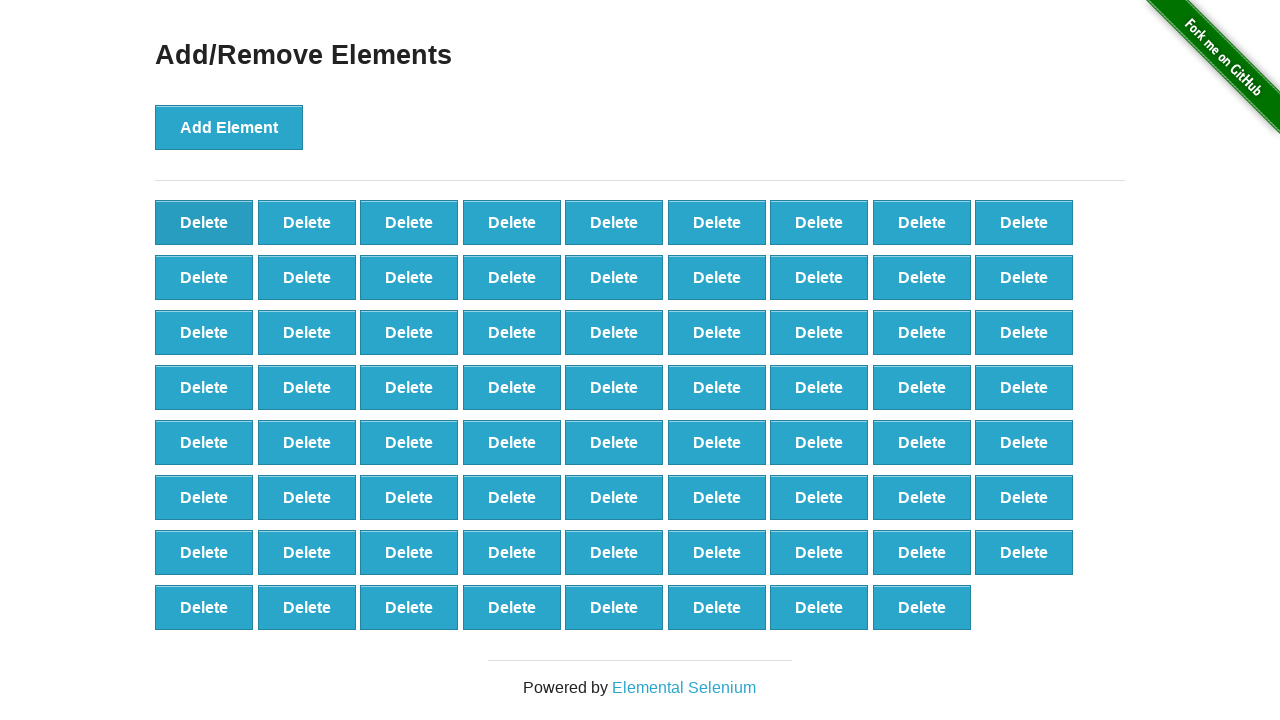

Clicked Delete button (iteration 30/90) at (204, 222) on button[onclick='deleteElement()']
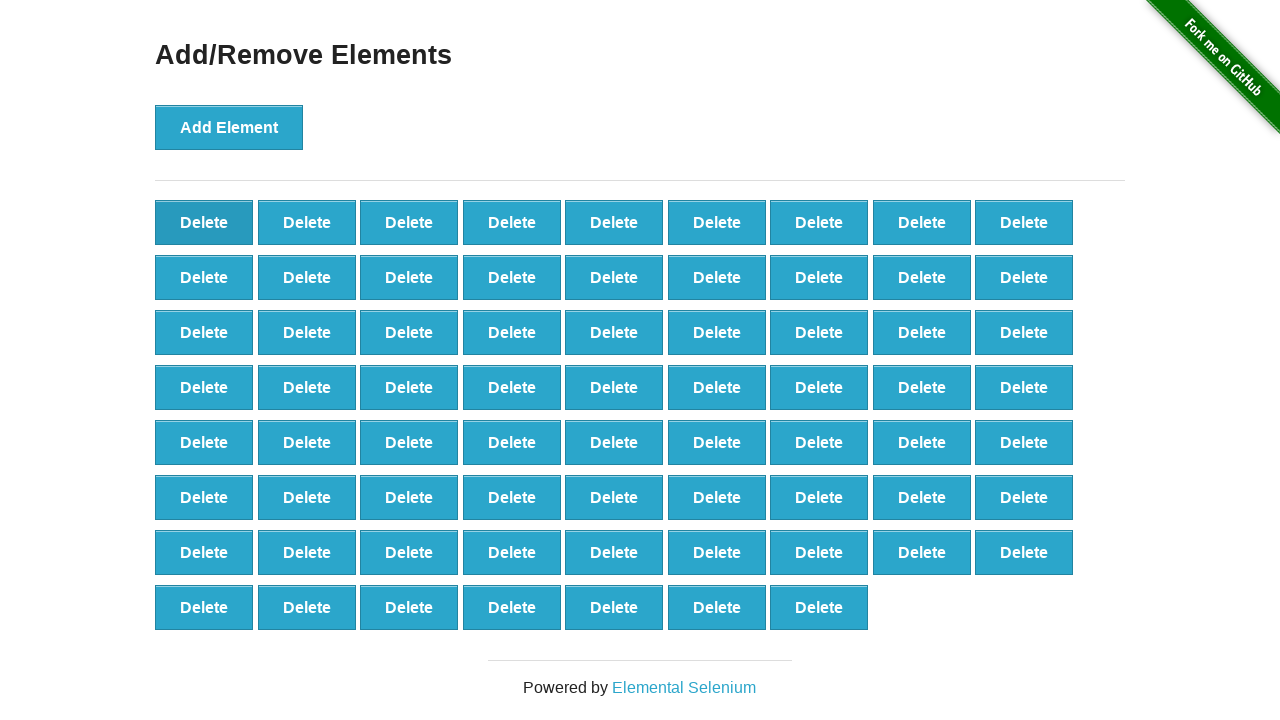

Clicked Delete button (iteration 31/90) at (204, 222) on button[onclick='deleteElement()']
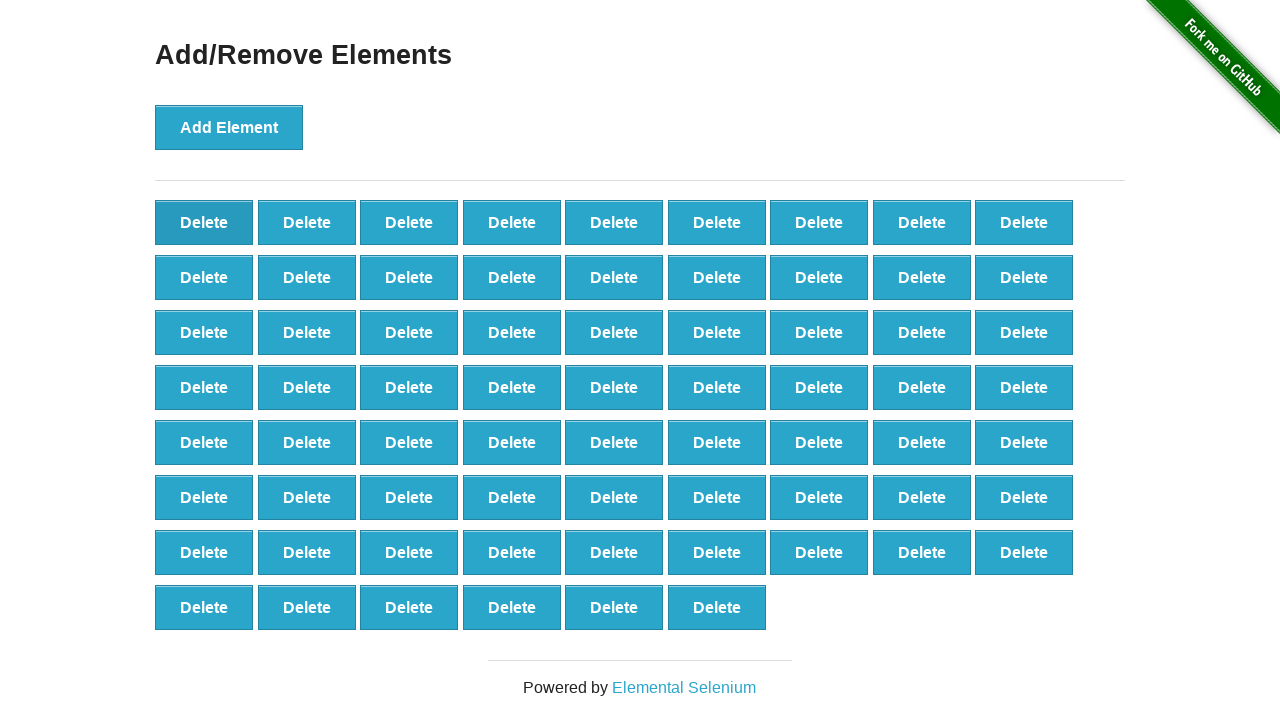

Clicked Delete button (iteration 32/90) at (204, 222) on button[onclick='deleteElement()']
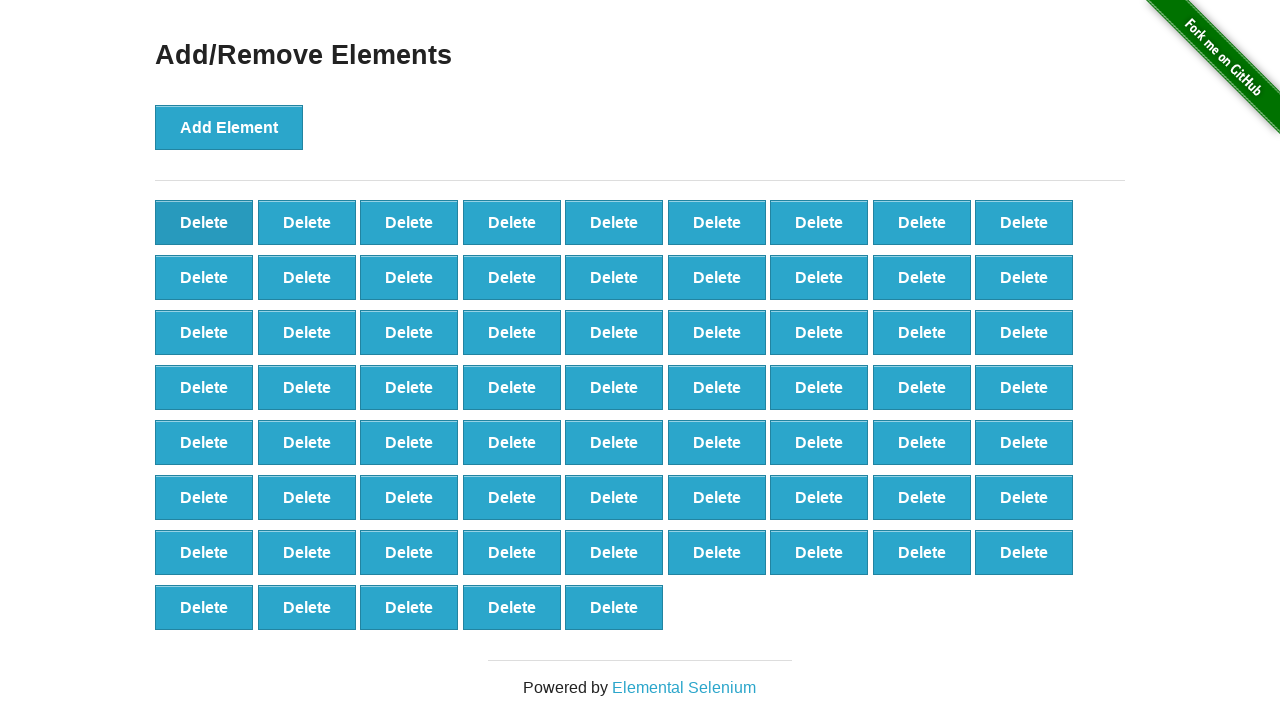

Clicked Delete button (iteration 33/90) at (204, 222) on button[onclick='deleteElement()']
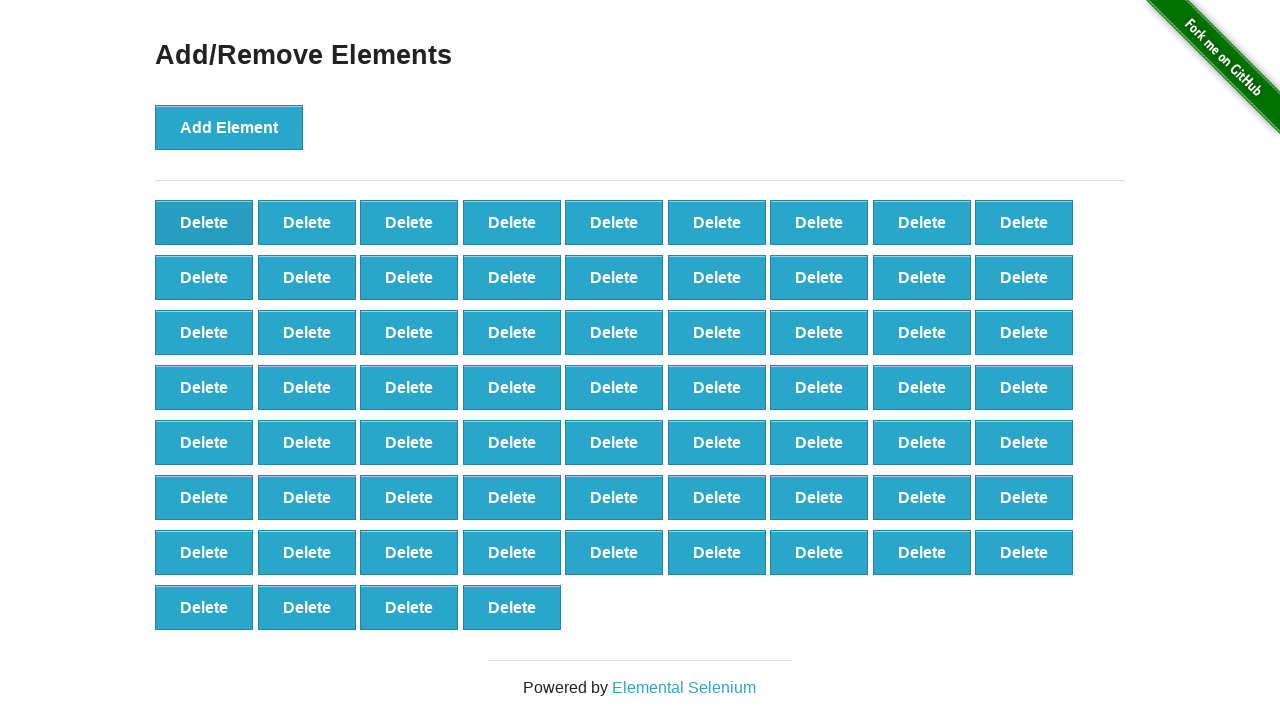

Clicked Delete button (iteration 34/90) at (204, 222) on button[onclick='deleteElement()']
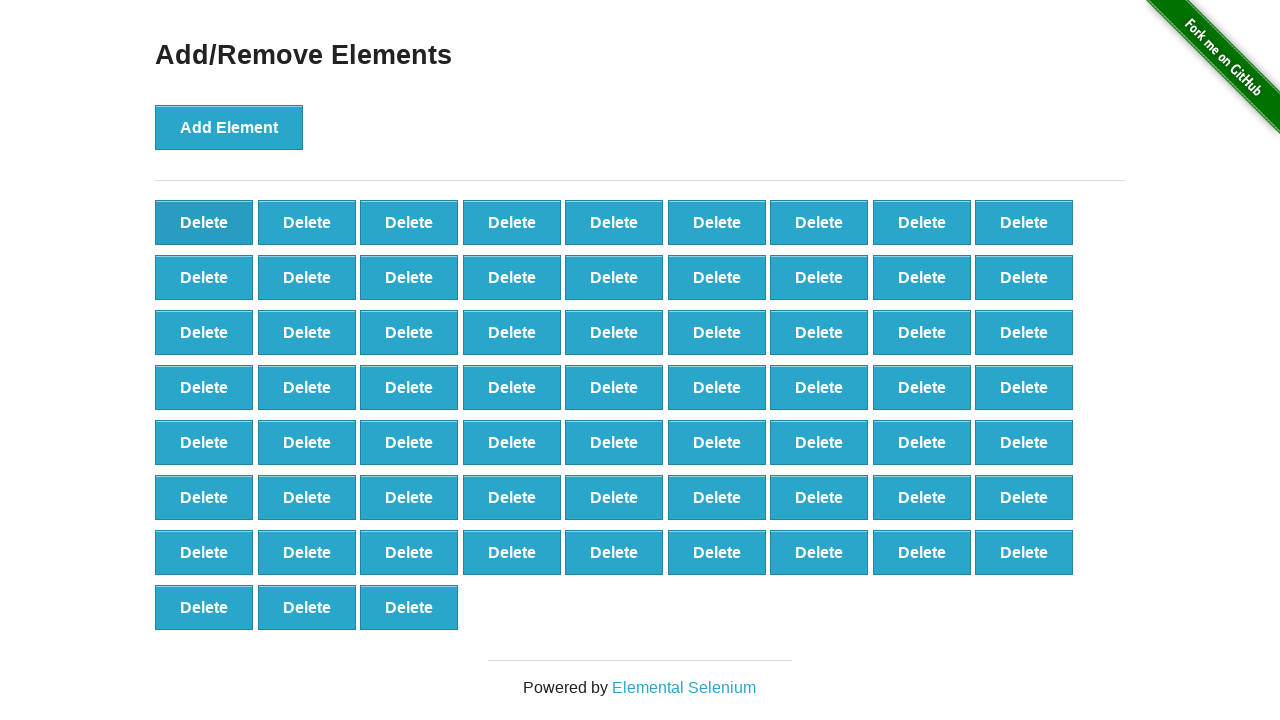

Clicked Delete button (iteration 35/90) at (204, 222) on button[onclick='deleteElement()']
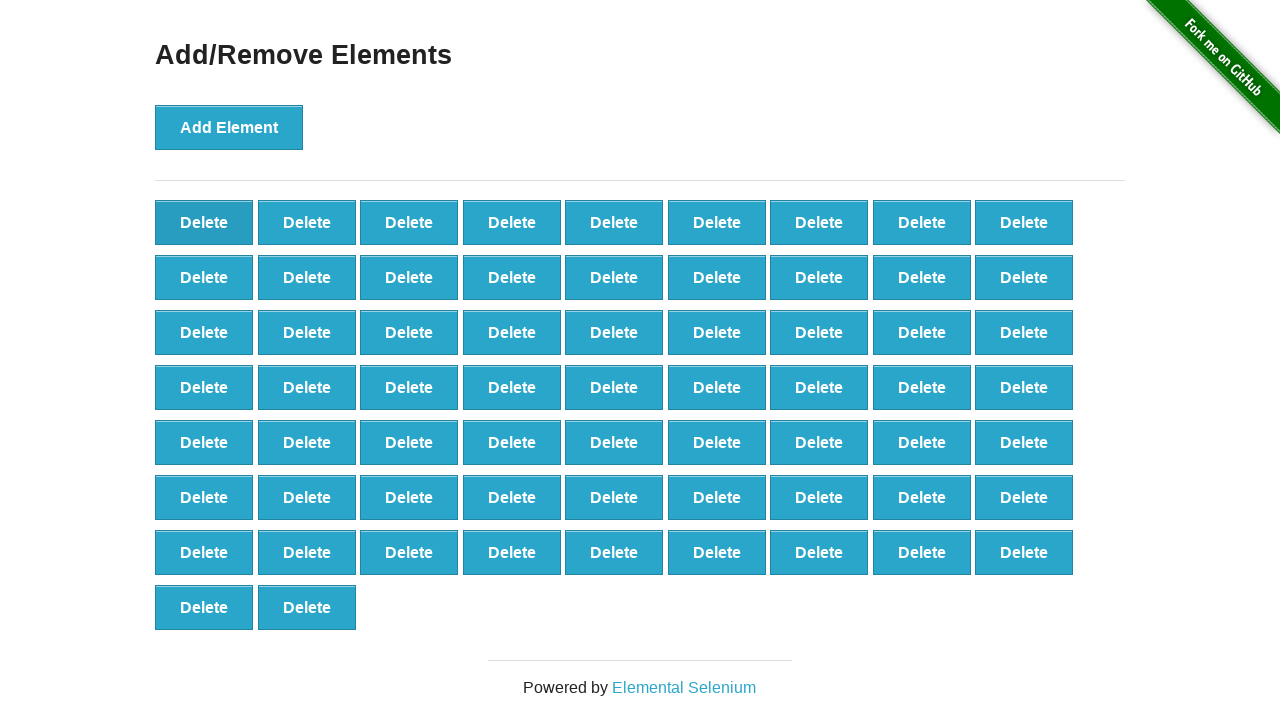

Clicked Delete button (iteration 36/90) at (204, 222) on button[onclick='deleteElement()']
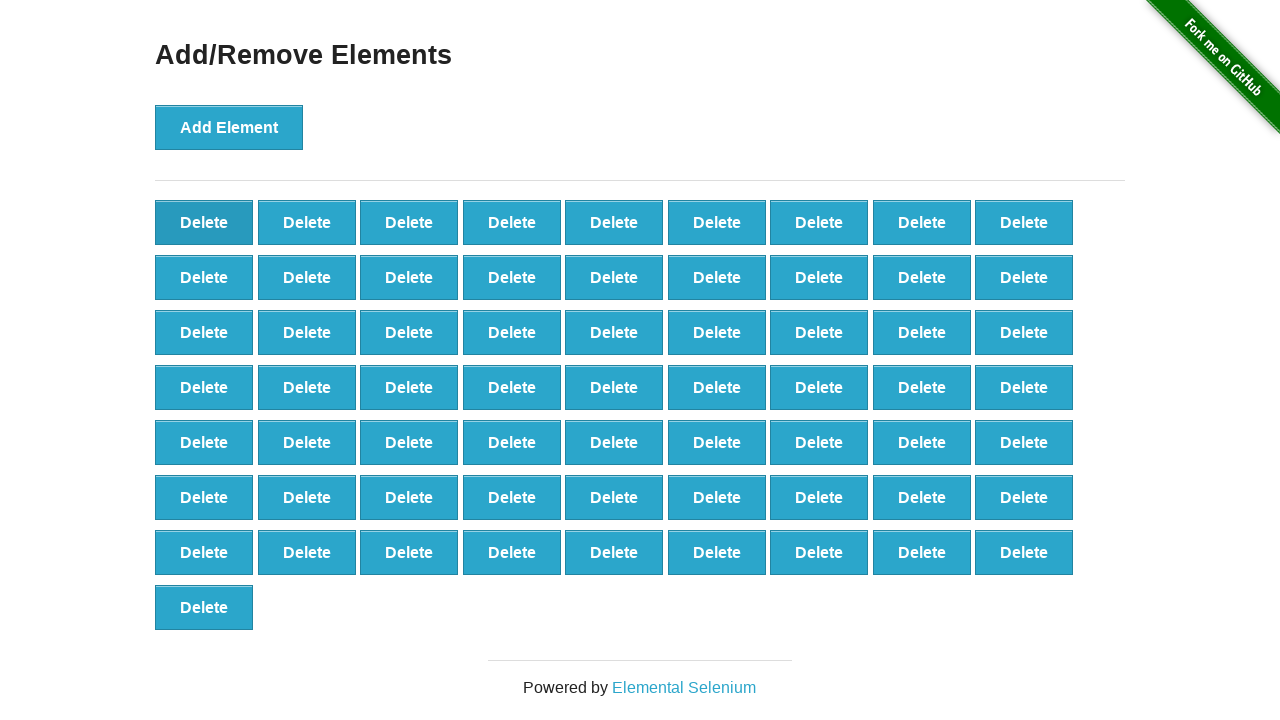

Clicked Delete button (iteration 37/90) at (204, 222) on button[onclick='deleteElement()']
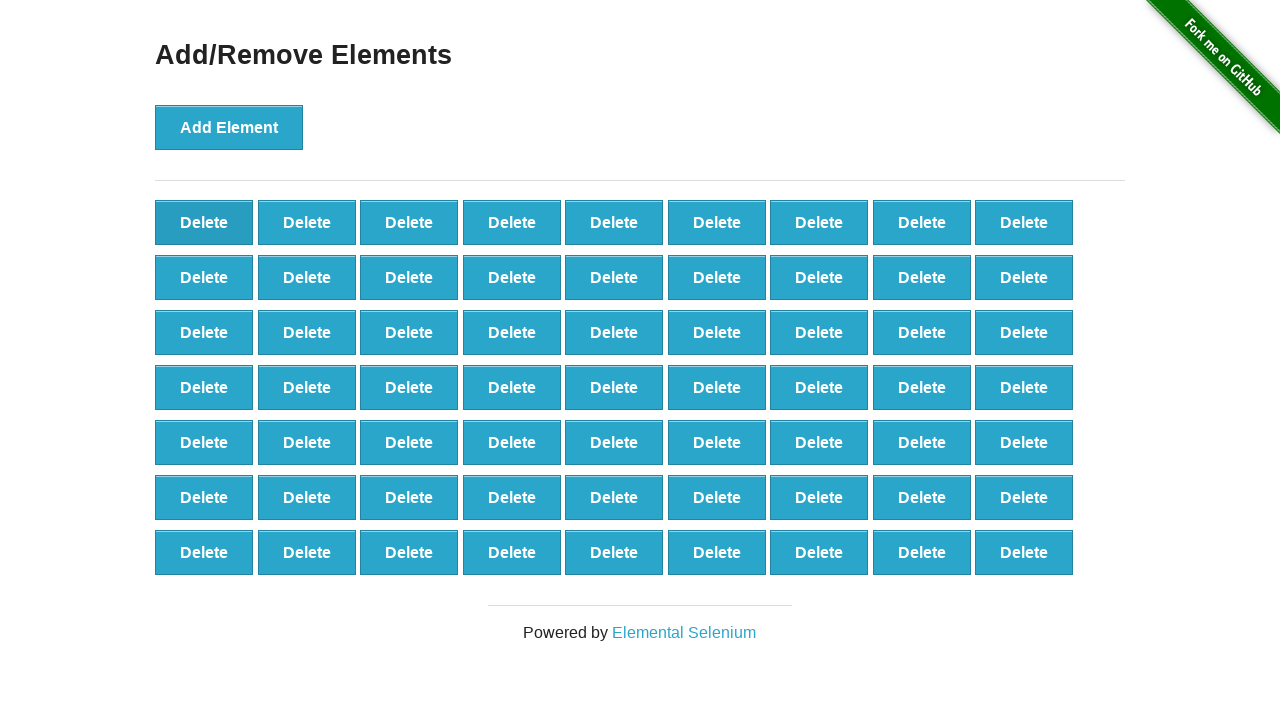

Clicked Delete button (iteration 38/90) at (204, 222) on button[onclick='deleteElement()']
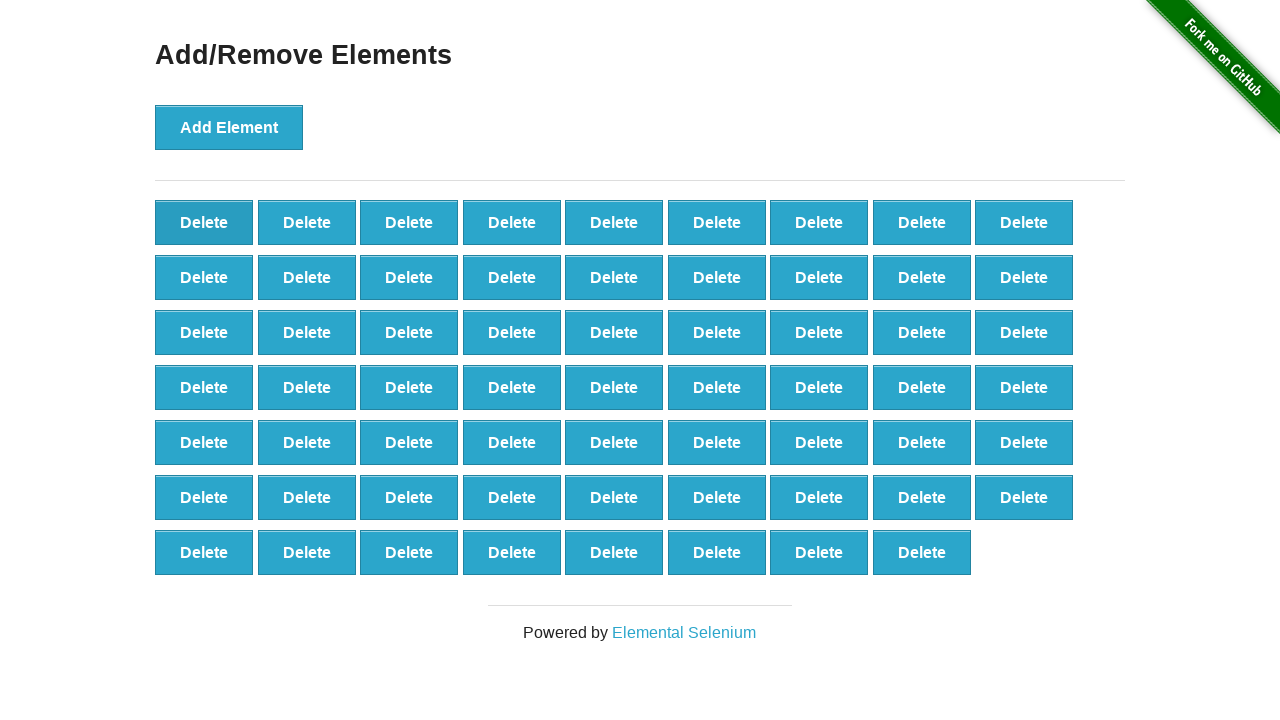

Clicked Delete button (iteration 39/90) at (204, 222) on button[onclick='deleteElement()']
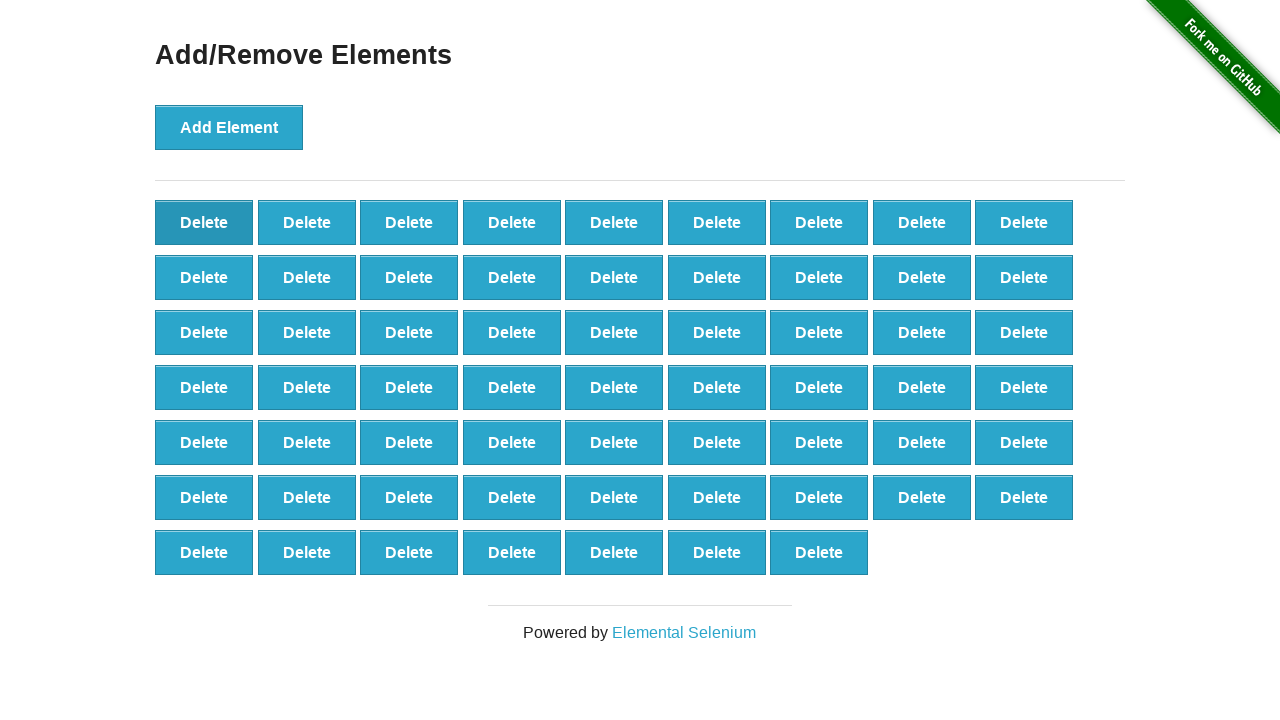

Clicked Delete button (iteration 40/90) at (204, 222) on button[onclick='deleteElement()']
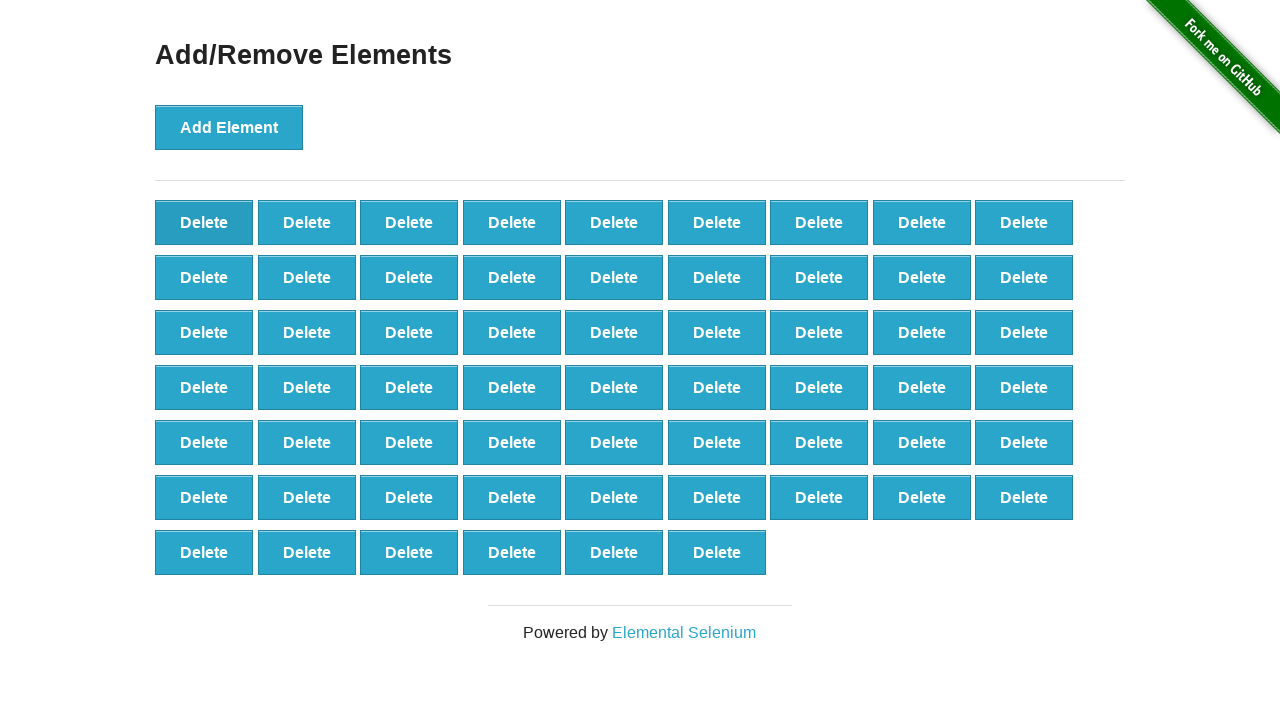

Clicked Delete button (iteration 41/90) at (204, 222) on button[onclick='deleteElement()']
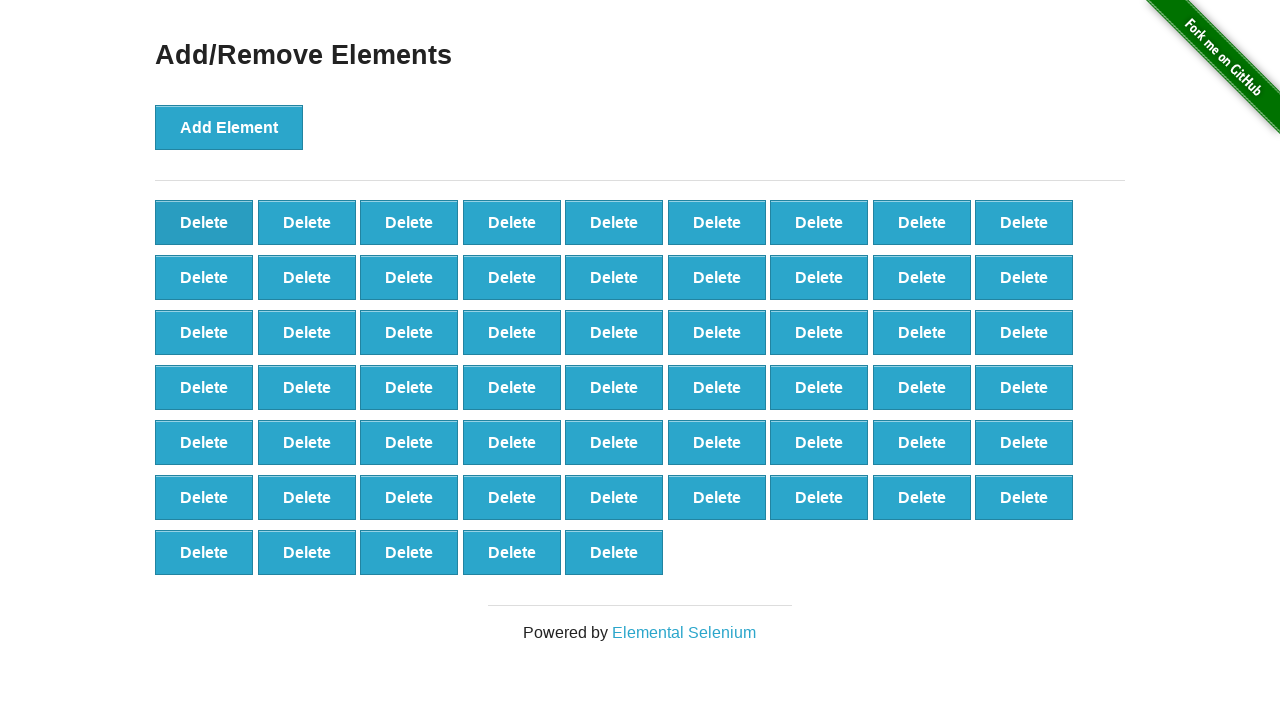

Clicked Delete button (iteration 42/90) at (204, 222) on button[onclick='deleteElement()']
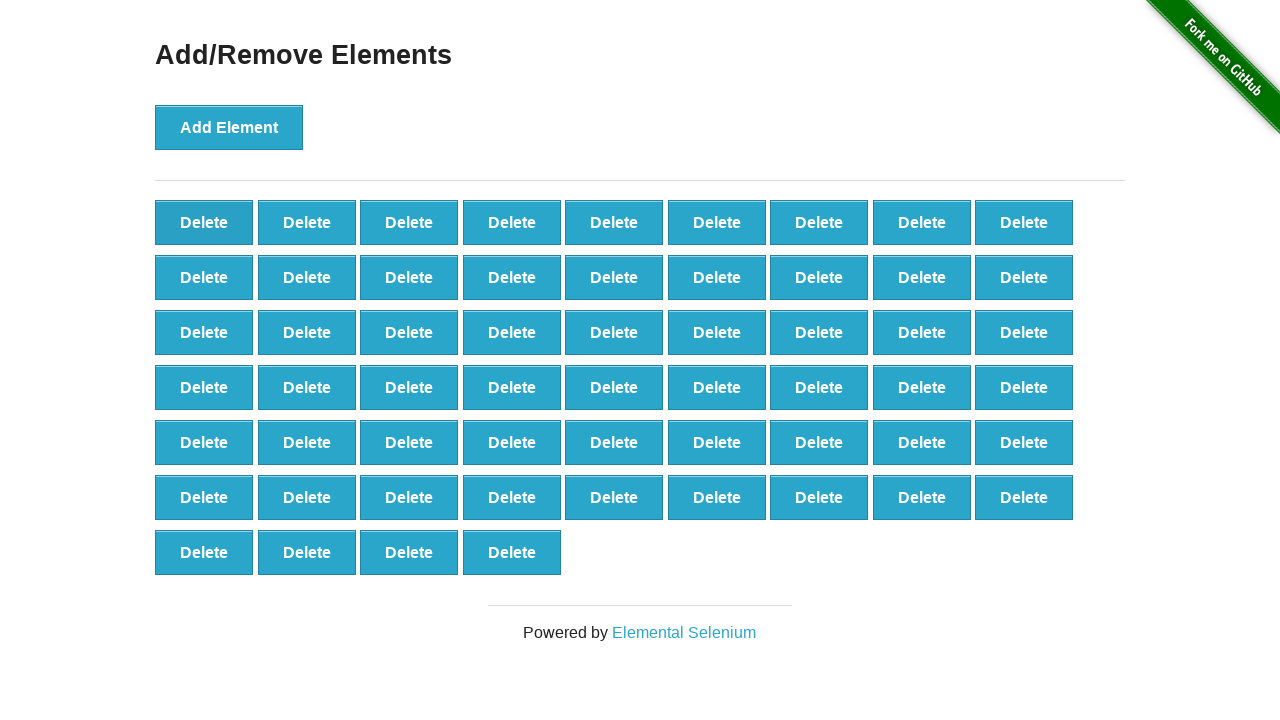

Clicked Delete button (iteration 43/90) at (204, 222) on button[onclick='deleteElement()']
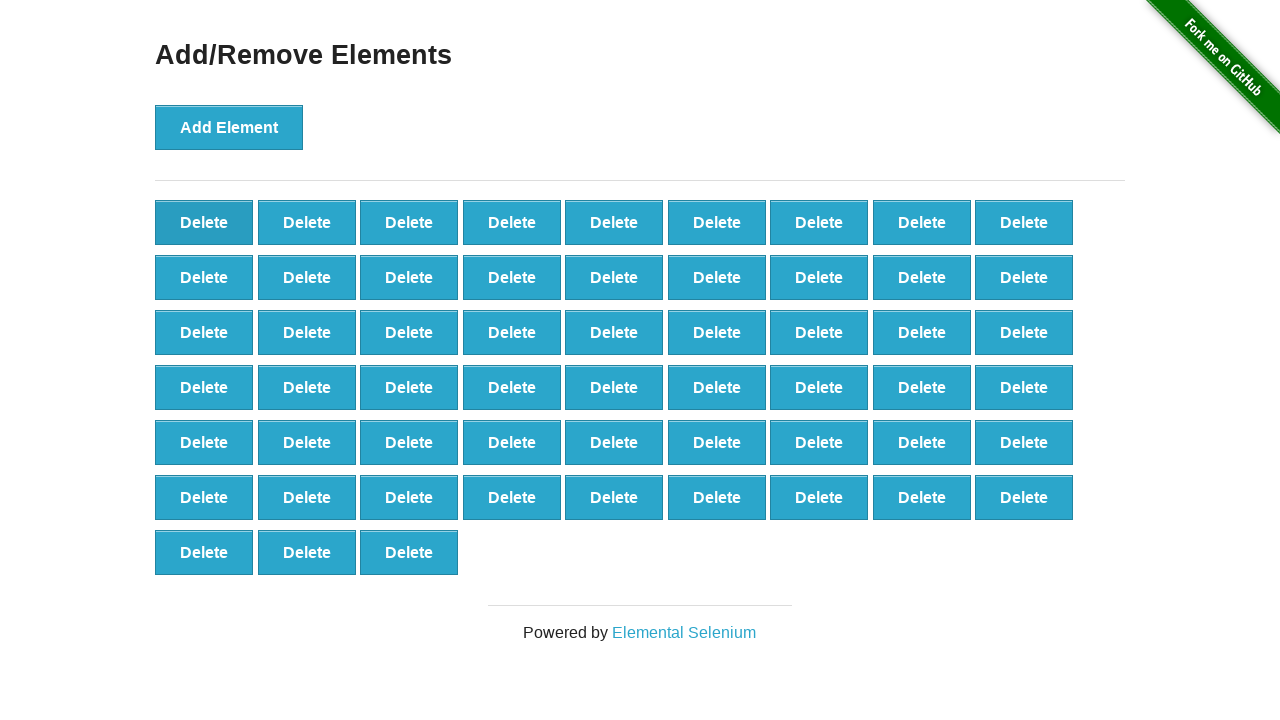

Clicked Delete button (iteration 44/90) at (204, 222) on button[onclick='deleteElement()']
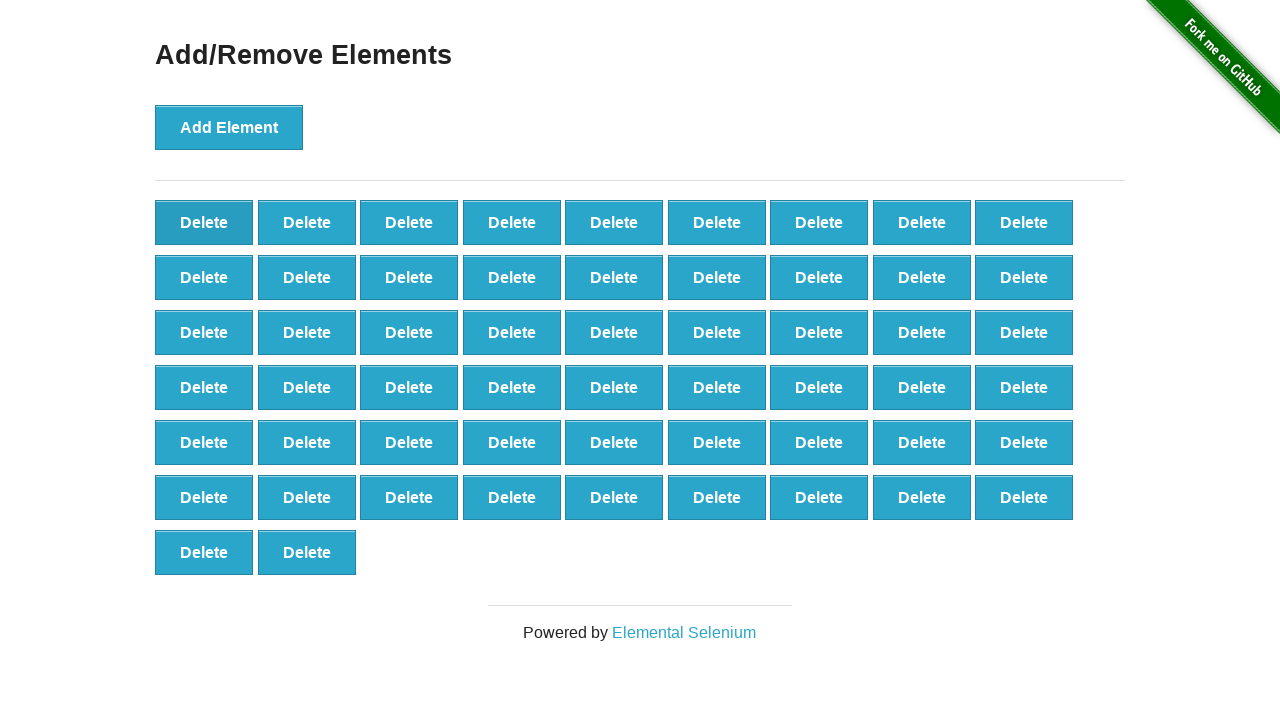

Clicked Delete button (iteration 45/90) at (204, 222) on button[onclick='deleteElement()']
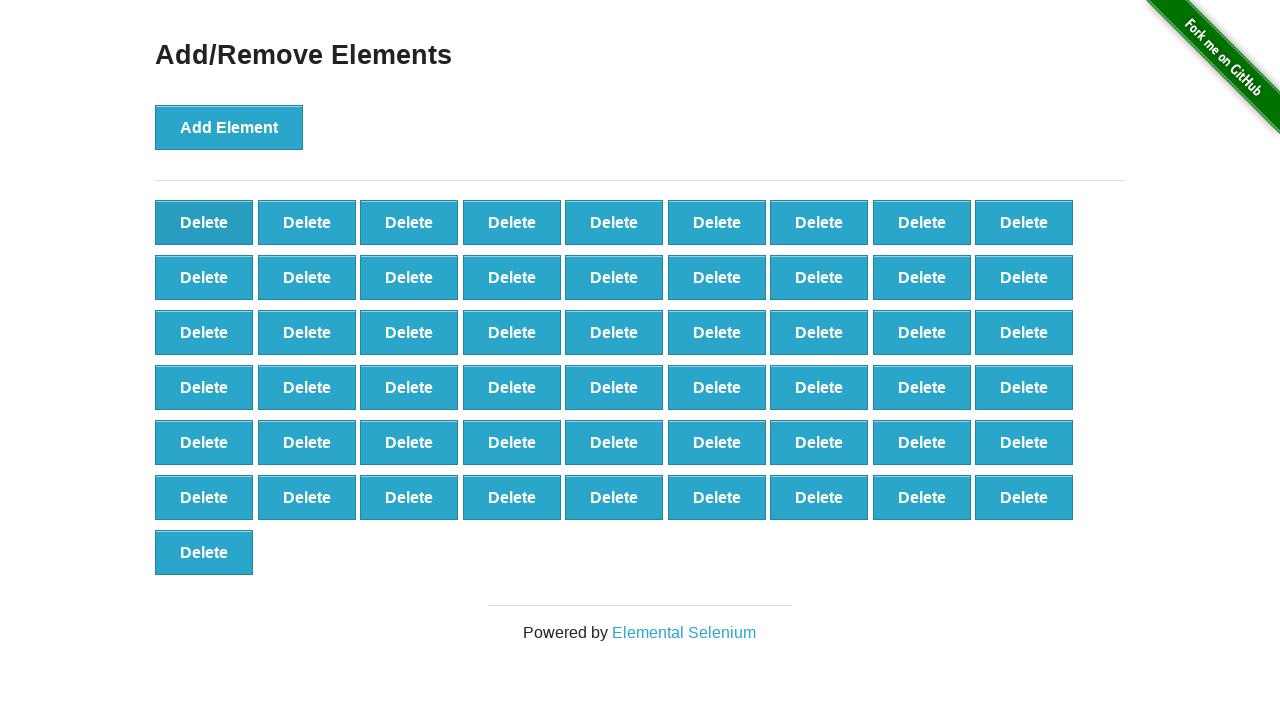

Clicked Delete button (iteration 46/90) at (204, 222) on button[onclick='deleteElement()']
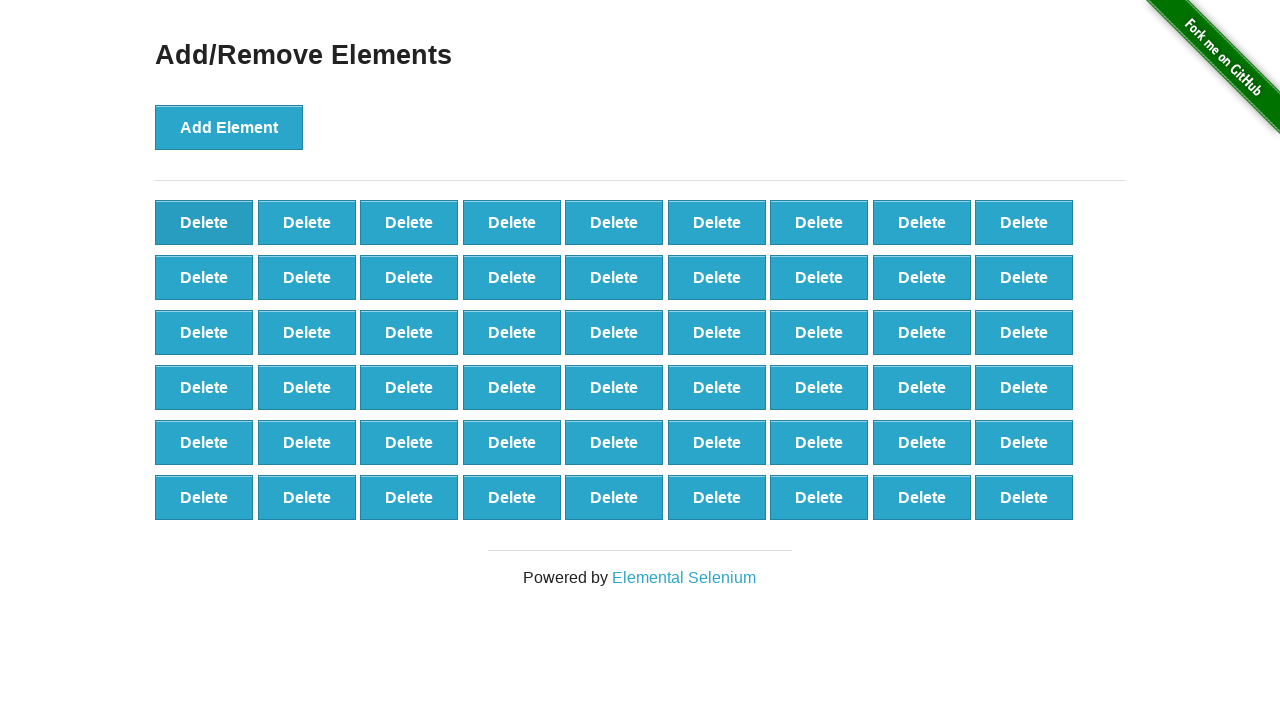

Clicked Delete button (iteration 47/90) at (204, 222) on button[onclick='deleteElement()']
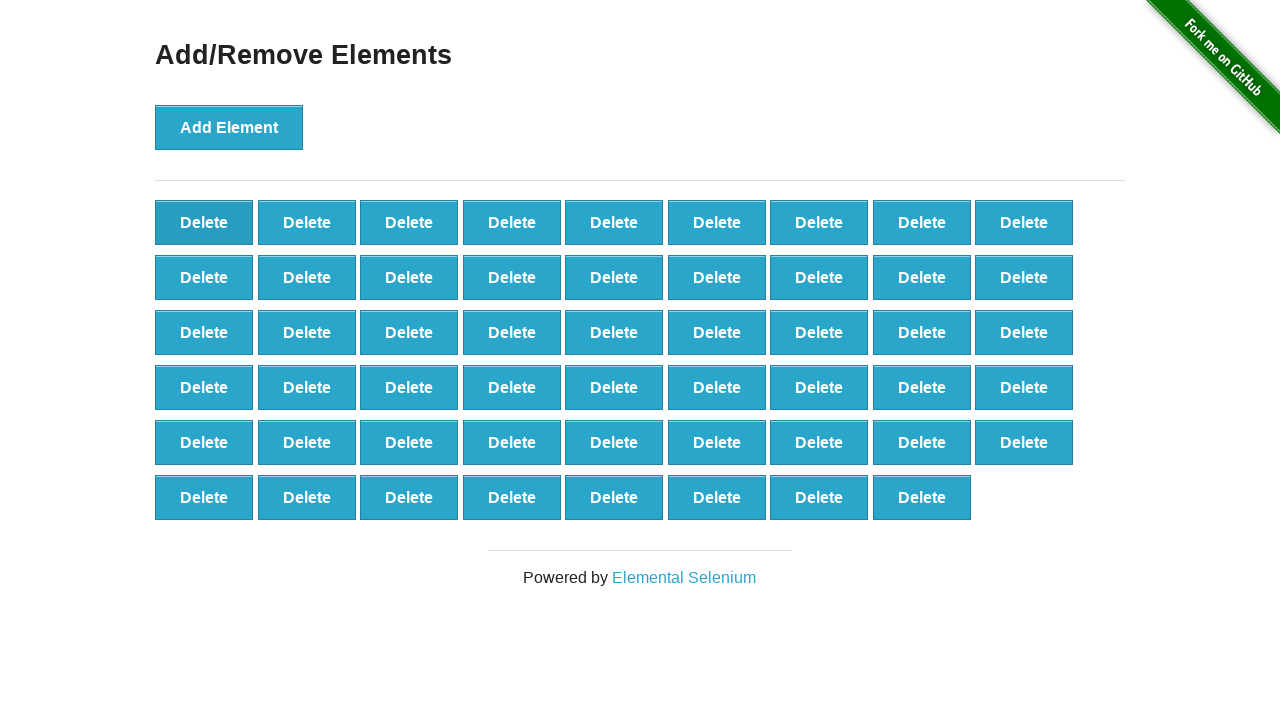

Clicked Delete button (iteration 48/90) at (204, 222) on button[onclick='deleteElement()']
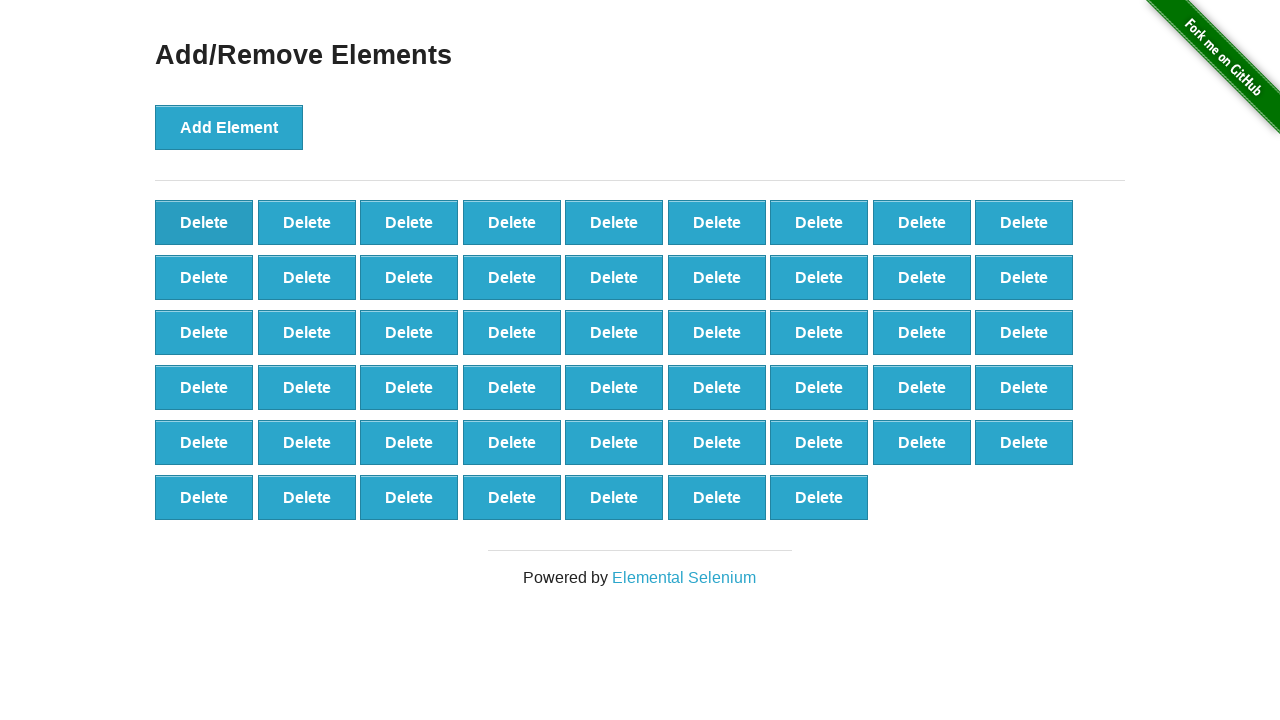

Clicked Delete button (iteration 49/90) at (204, 222) on button[onclick='deleteElement()']
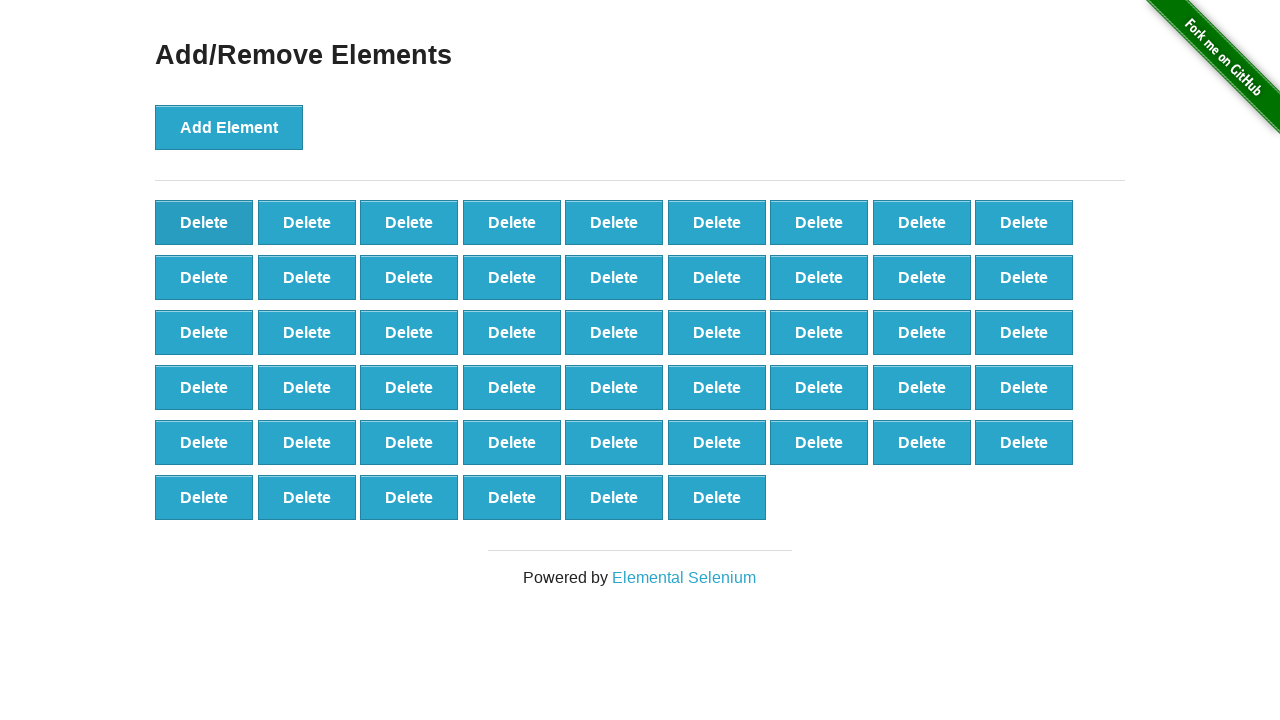

Clicked Delete button (iteration 50/90) at (204, 222) on button[onclick='deleteElement()']
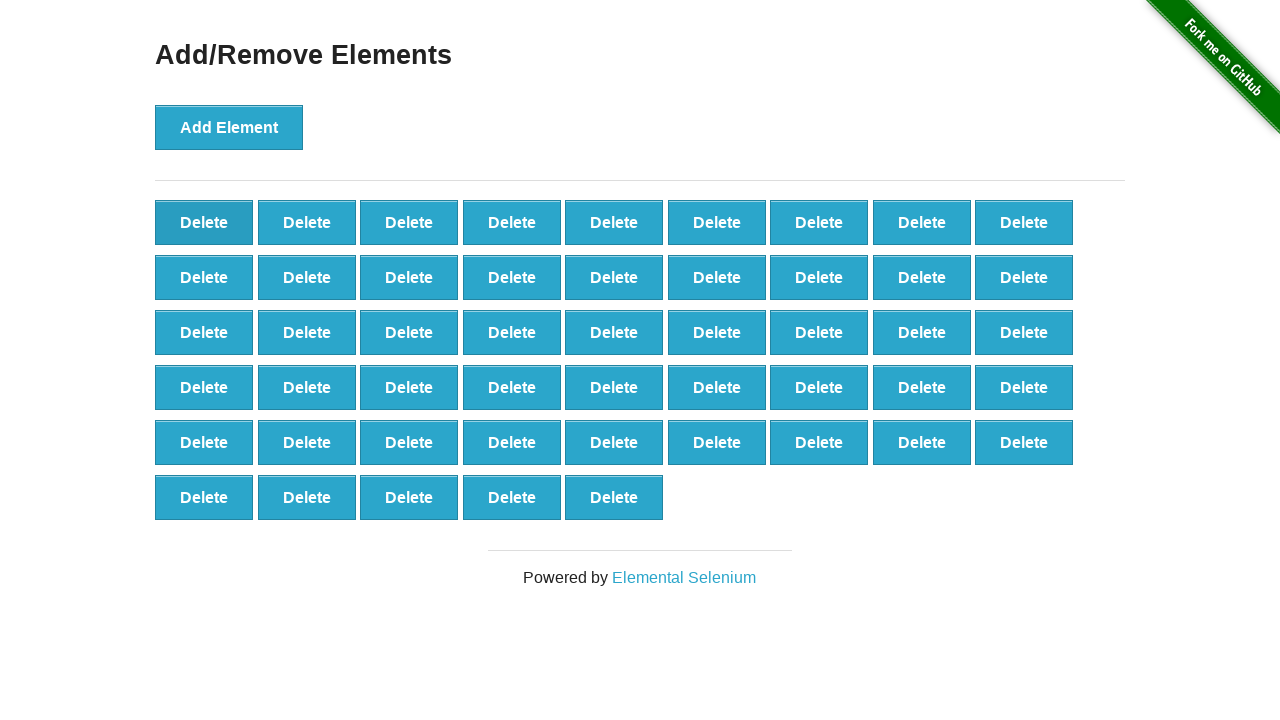

Clicked Delete button (iteration 51/90) at (204, 222) on button[onclick='deleteElement()']
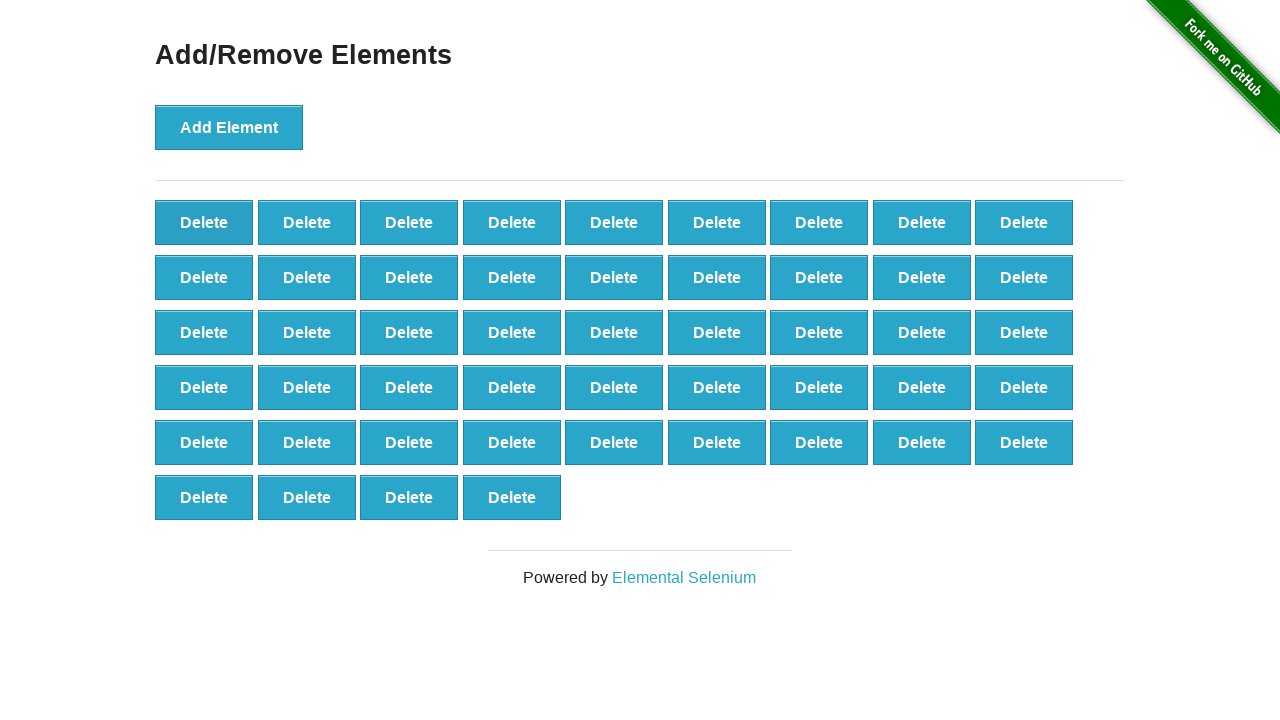

Clicked Delete button (iteration 52/90) at (204, 222) on button[onclick='deleteElement()']
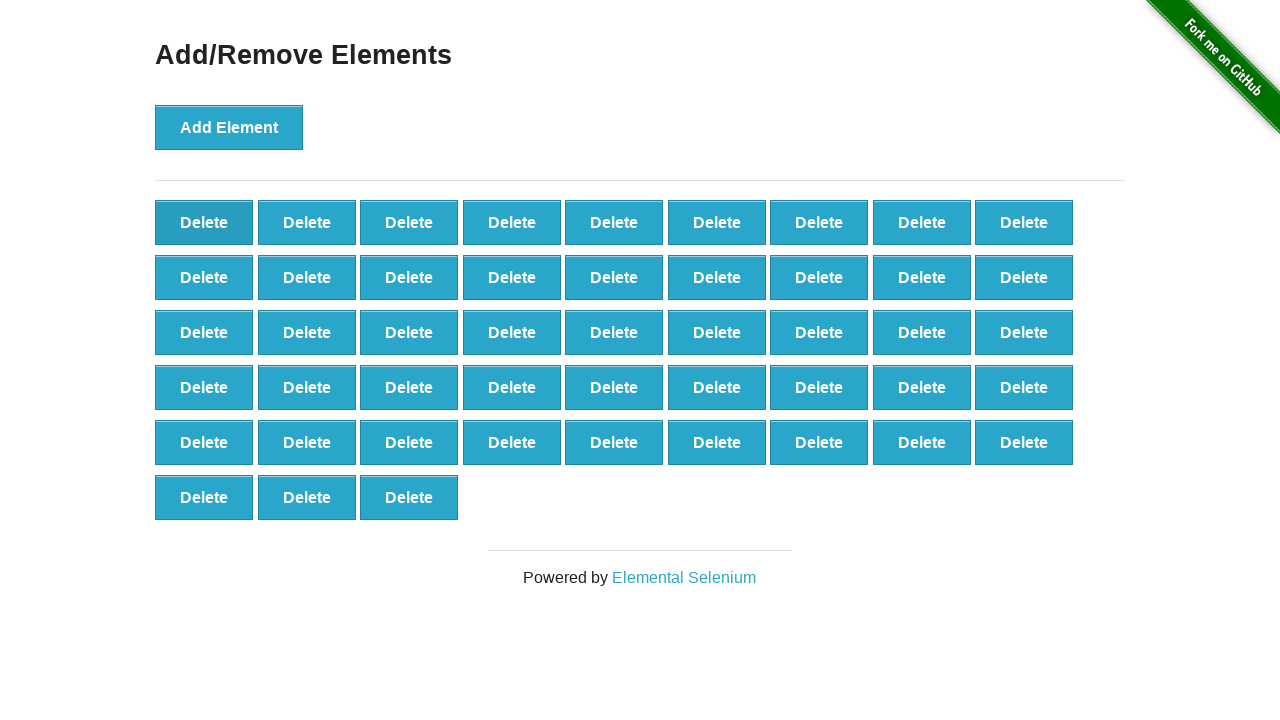

Clicked Delete button (iteration 53/90) at (204, 222) on button[onclick='deleteElement()']
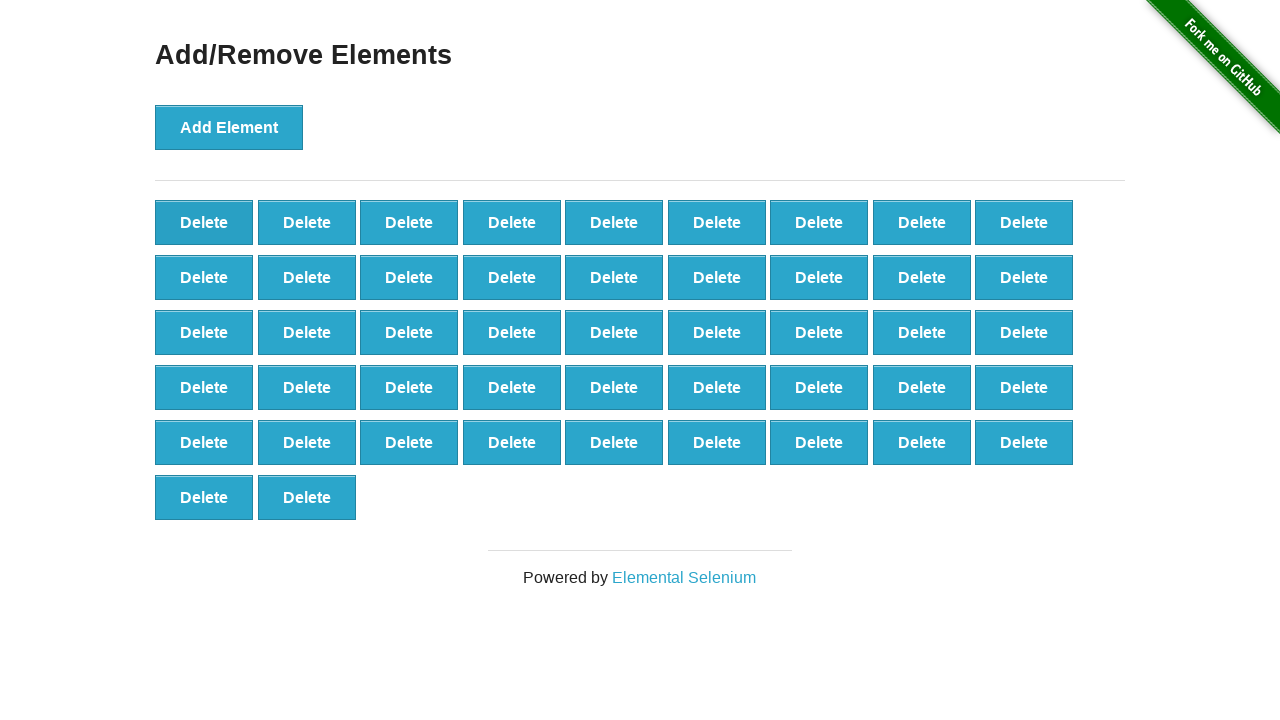

Clicked Delete button (iteration 54/90) at (204, 222) on button[onclick='deleteElement()']
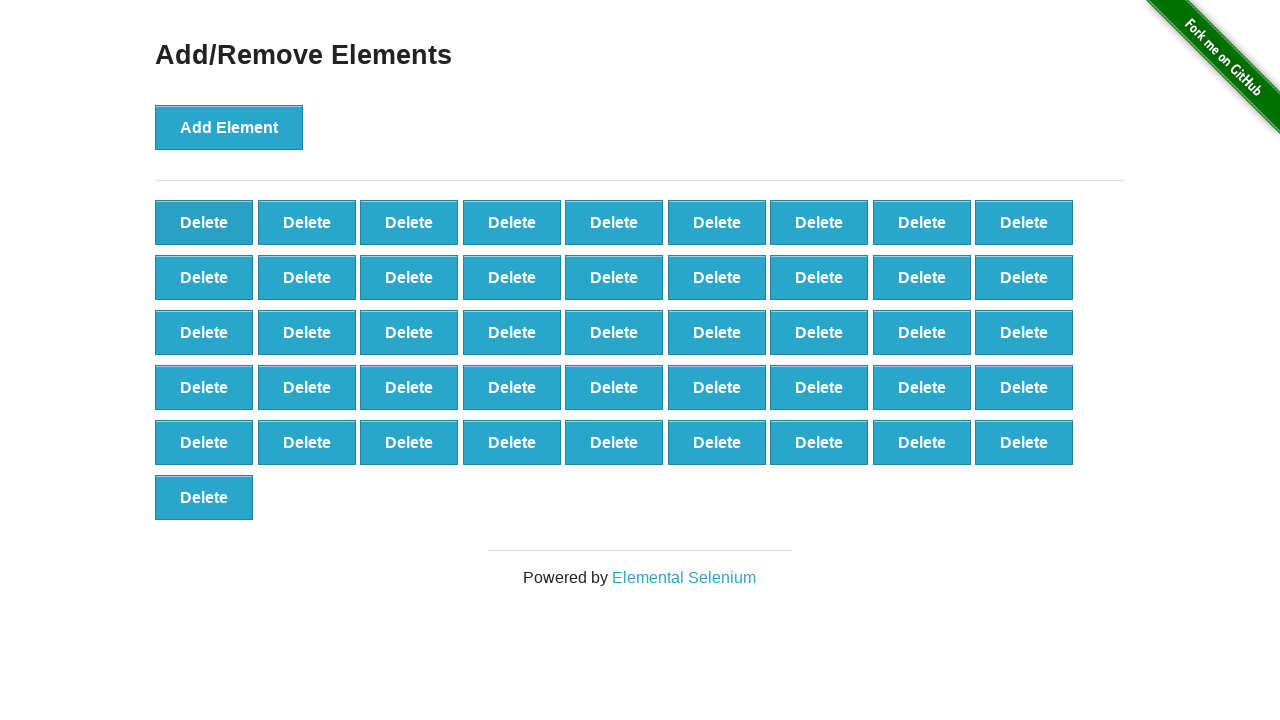

Clicked Delete button (iteration 55/90) at (204, 222) on button[onclick='deleteElement()']
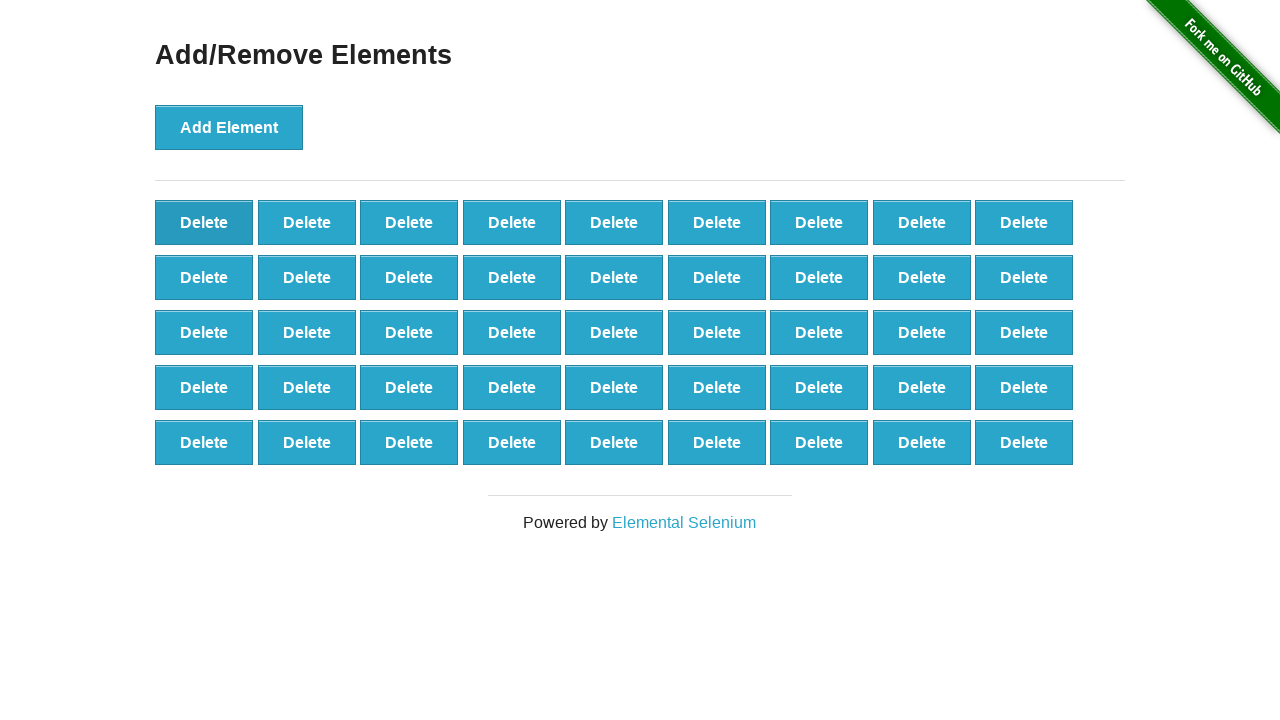

Clicked Delete button (iteration 56/90) at (204, 222) on button[onclick='deleteElement()']
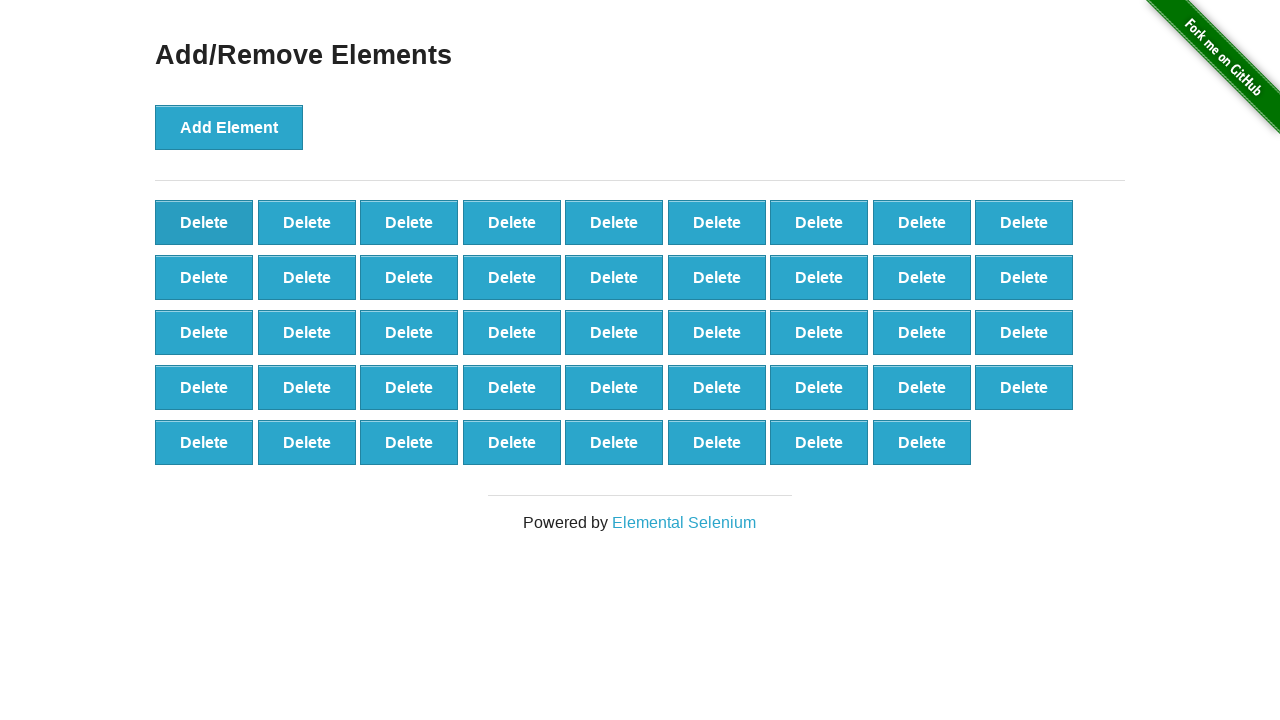

Clicked Delete button (iteration 57/90) at (204, 222) on button[onclick='deleteElement()']
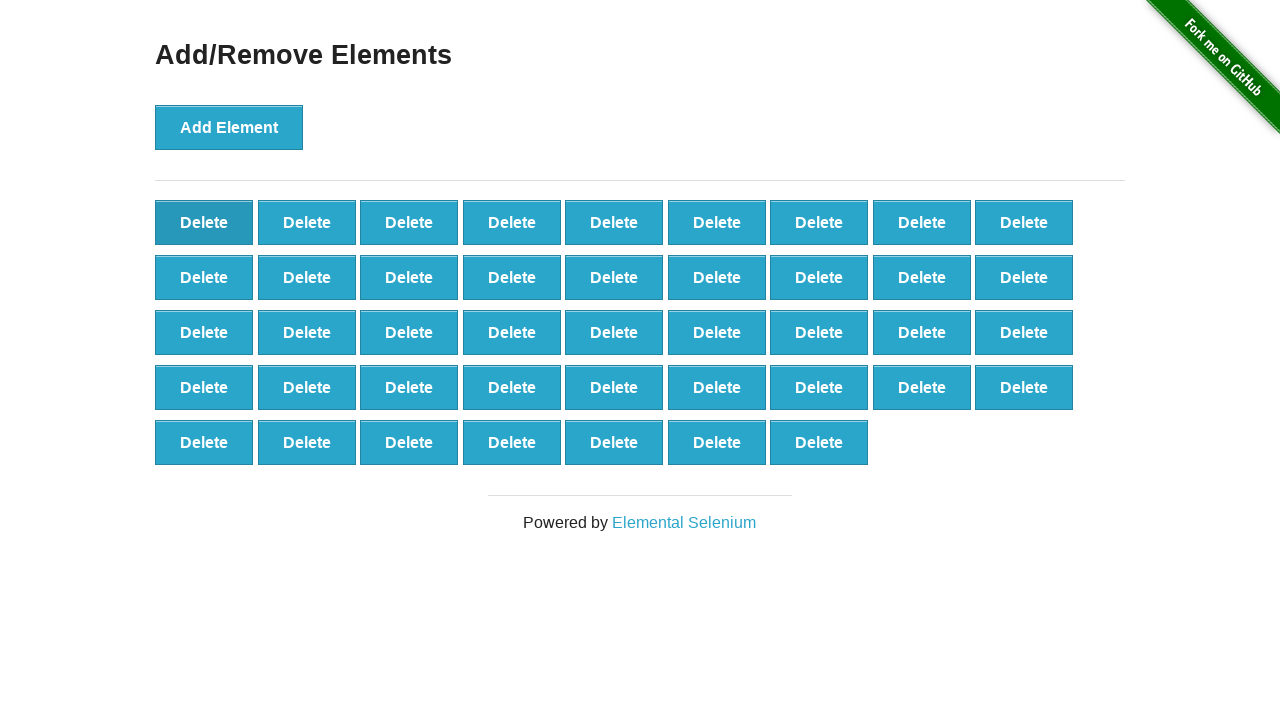

Clicked Delete button (iteration 58/90) at (204, 222) on button[onclick='deleteElement()']
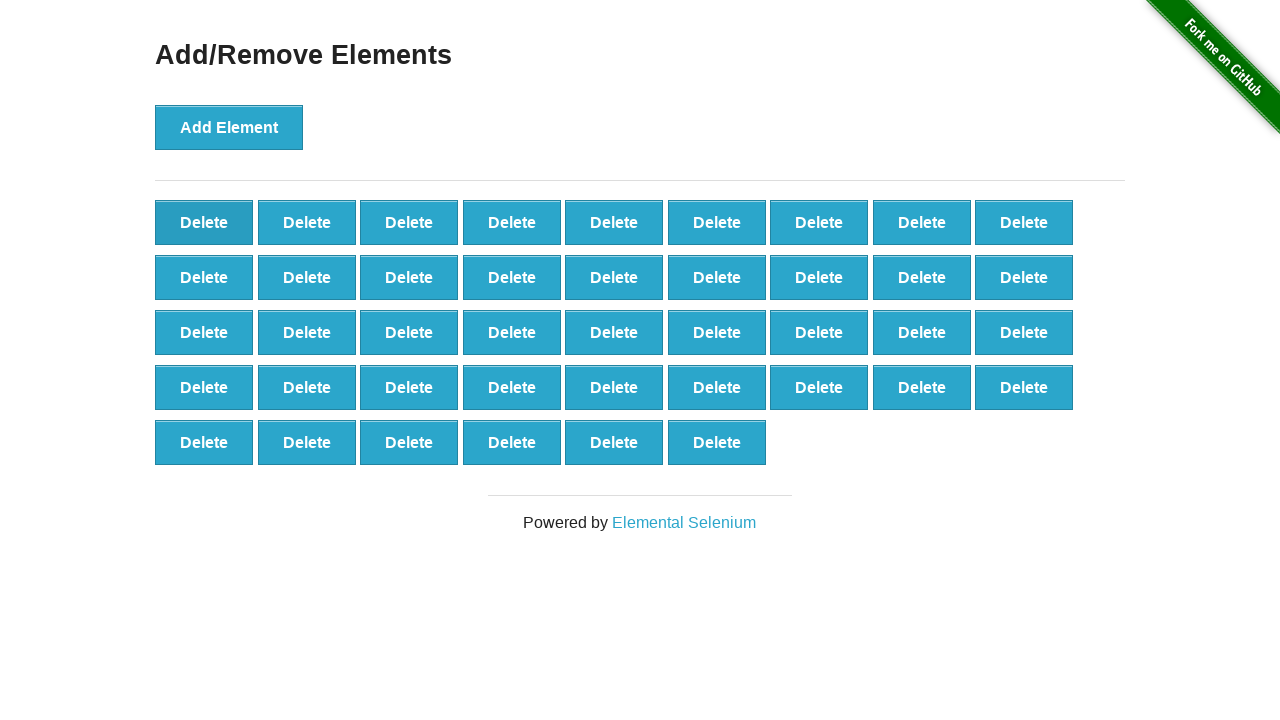

Clicked Delete button (iteration 59/90) at (204, 222) on button[onclick='deleteElement()']
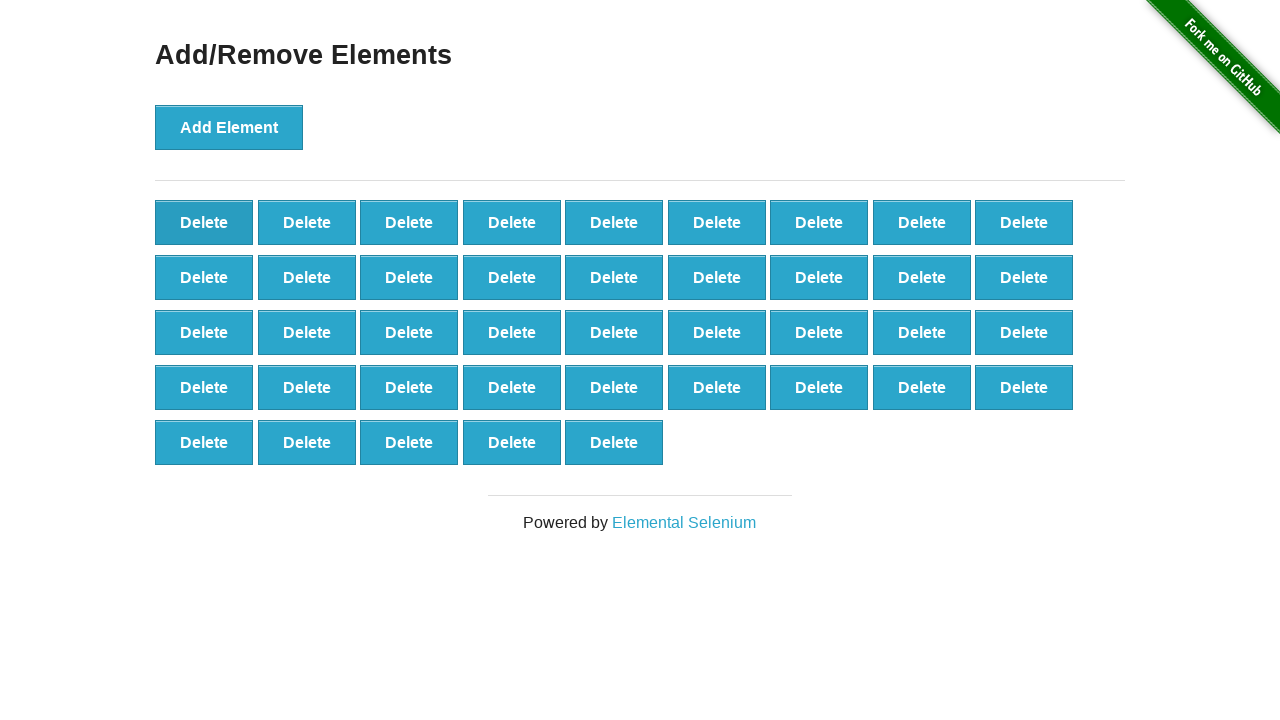

Clicked Delete button (iteration 60/90) at (204, 222) on button[onclick='deleteElement()']
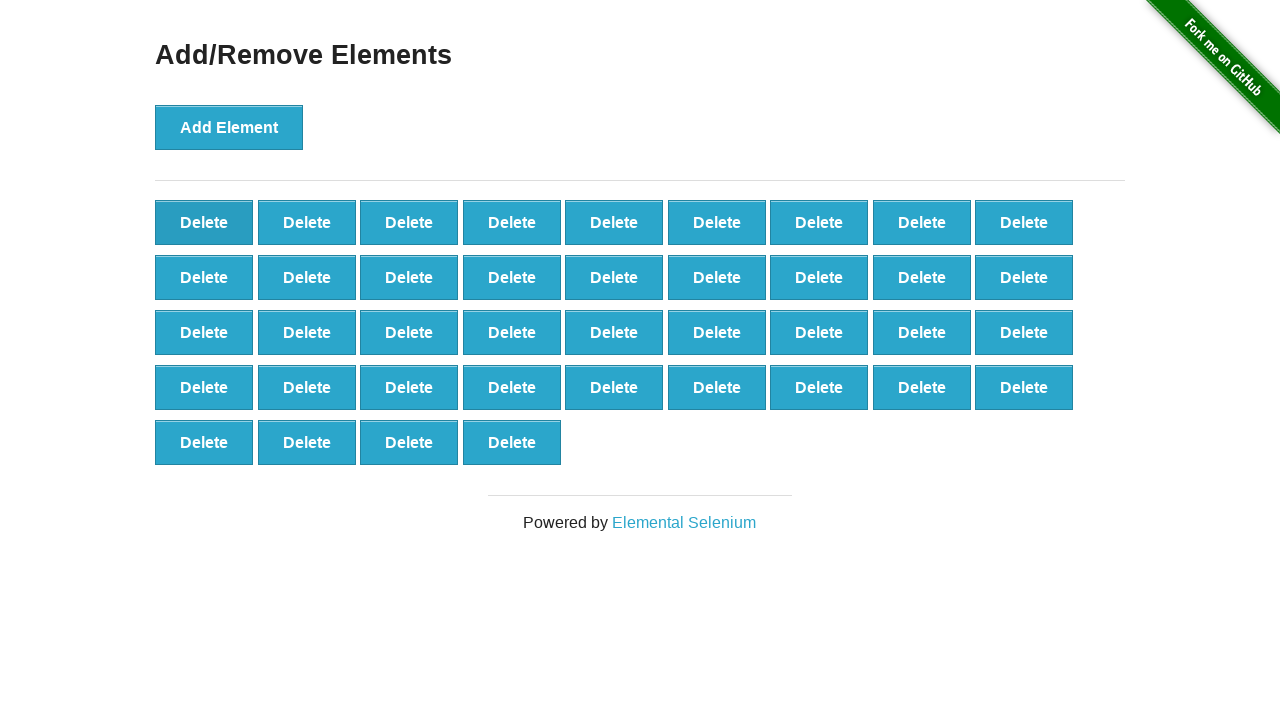

Clicked Delete button (iteration 61/90) at (204, 222) on button[onclick='deleteElement()']
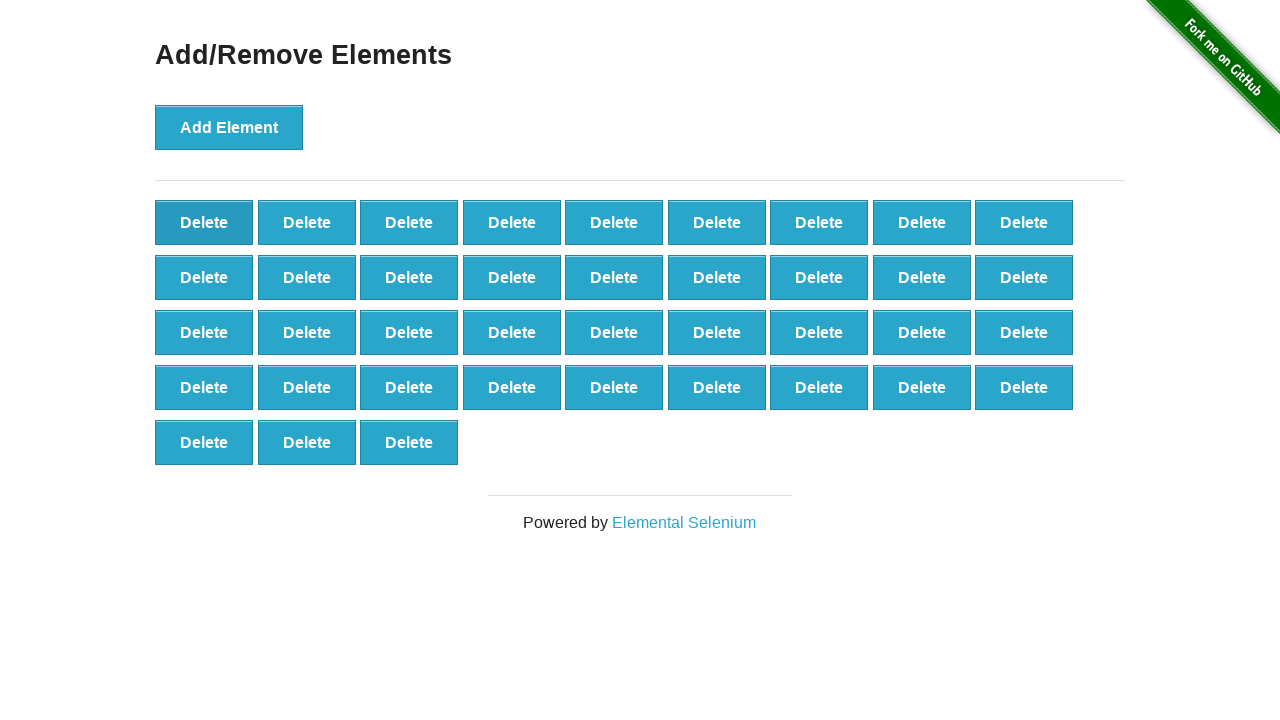

Clicked Delete button (iteration 62/90) at (204, 222) on button[onclick='deleteElement()']
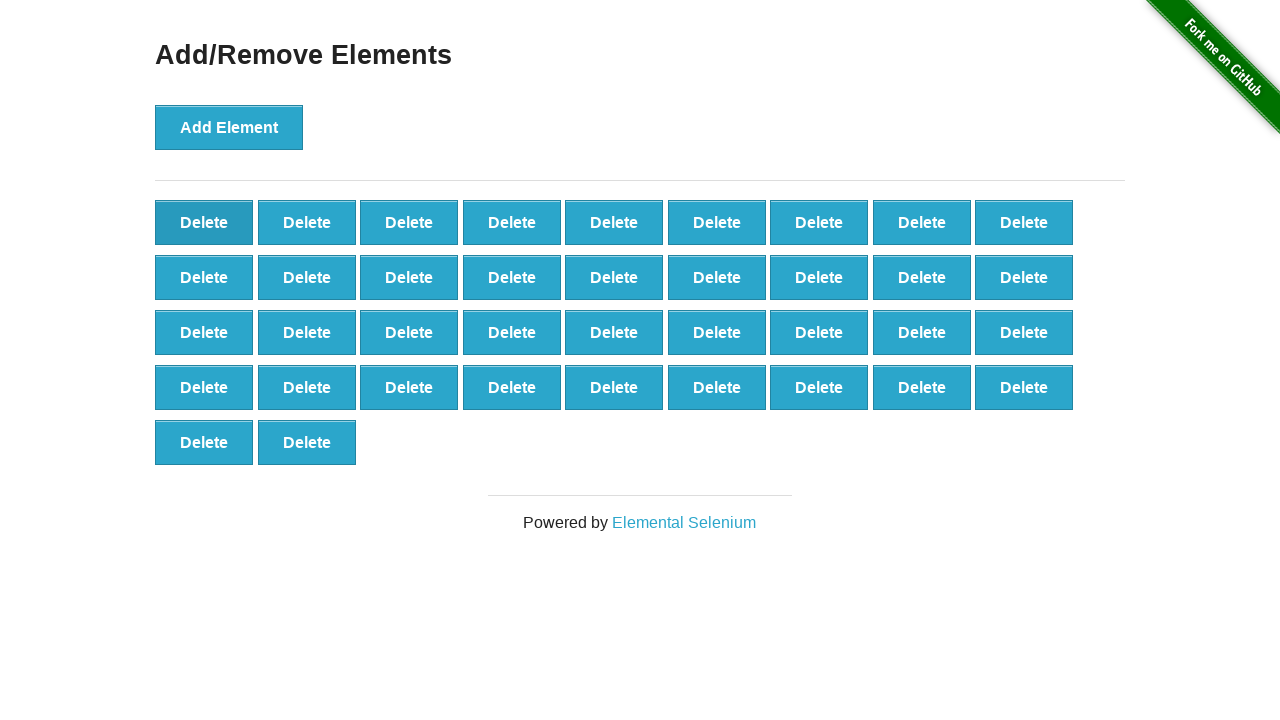

Clicked Delete button (iteration 63/90) at (204, 222) on button[onclick='deleteElement()']
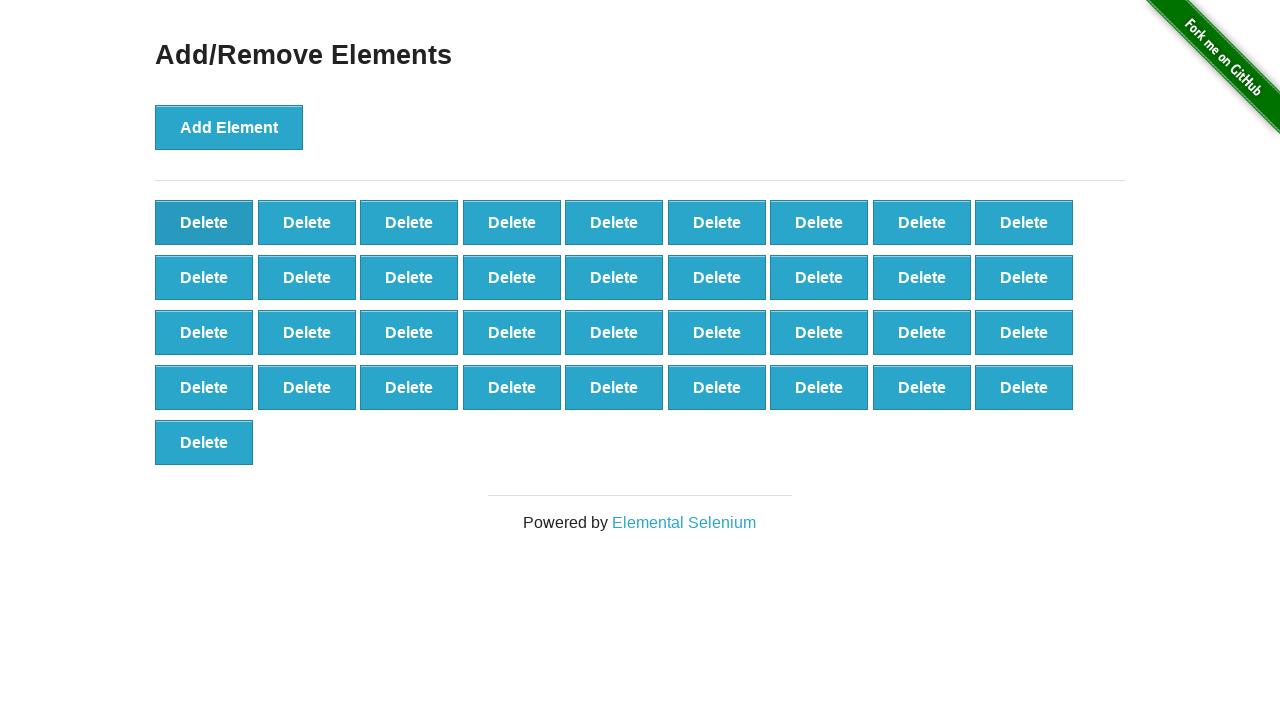

Clicked Delete button (iteration 64/90) at (204, 222) on button[onclick='deleteElement()']
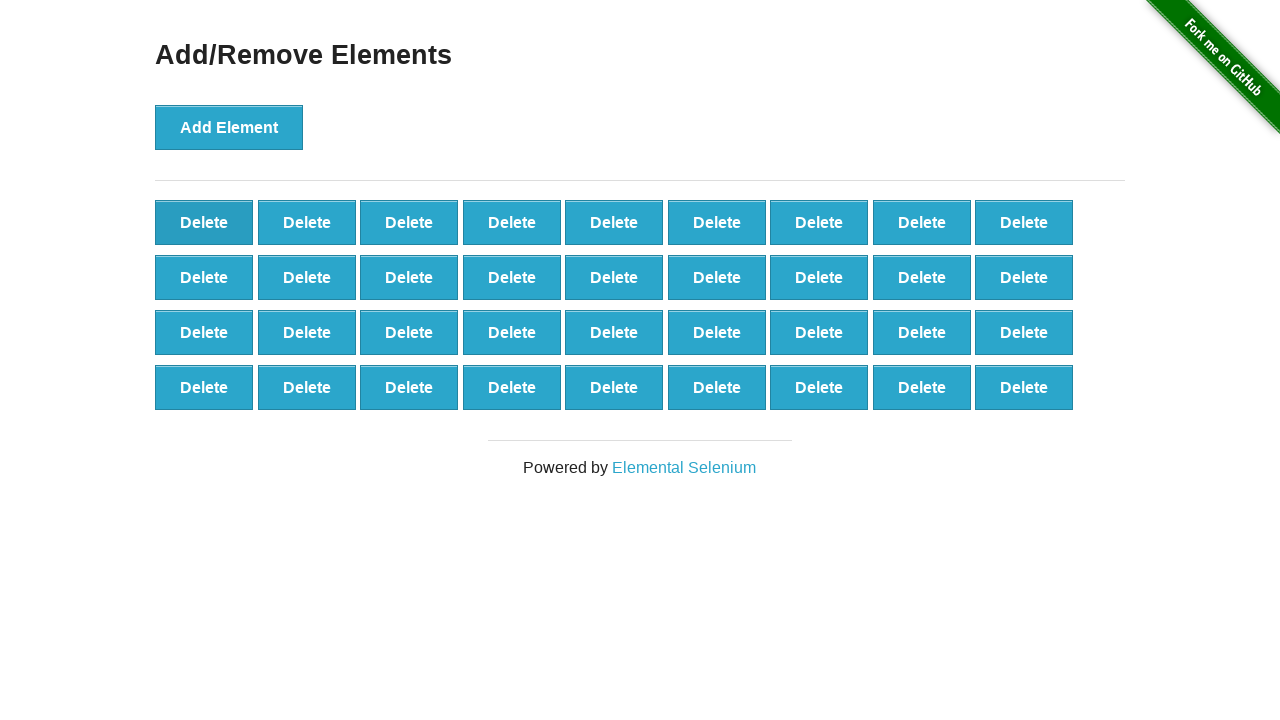

Clicked Delete button (iteration 65/90) at (204, 222) on button[onclick='deleteElement()']
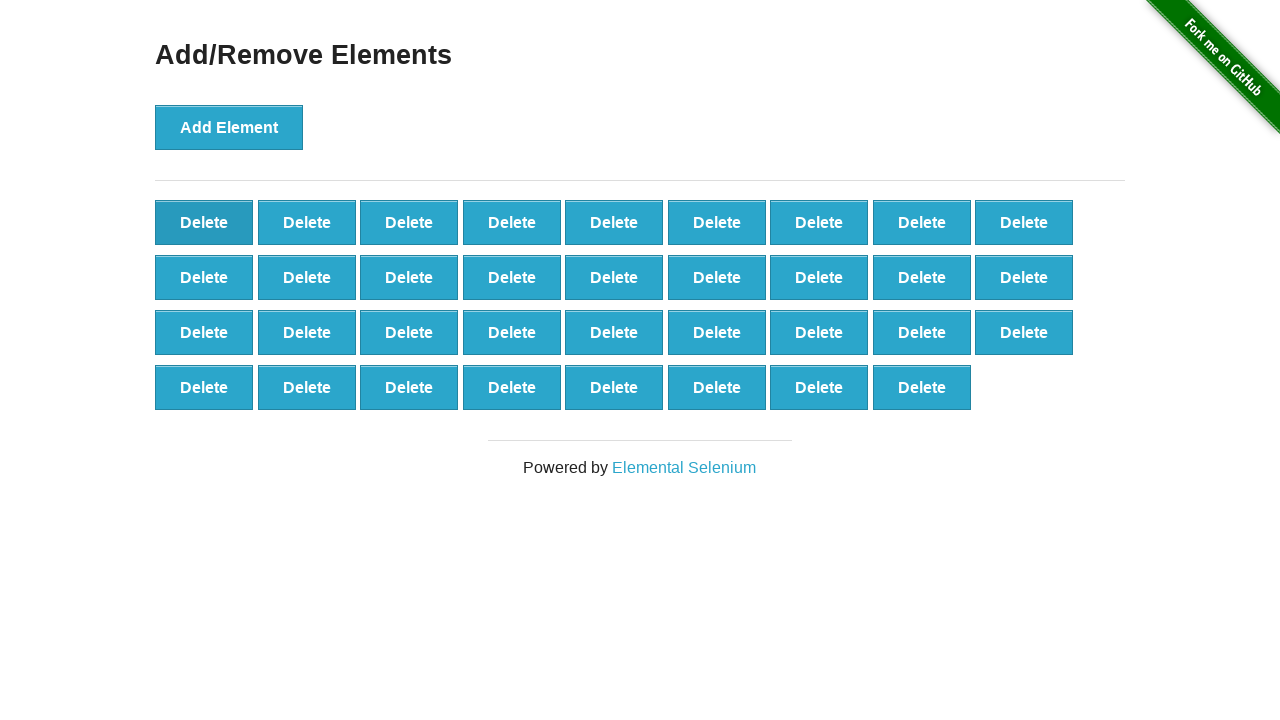

Clicked Delete button (iteration 66/90) at (204, 222) on button[onclick='deleteElement()']
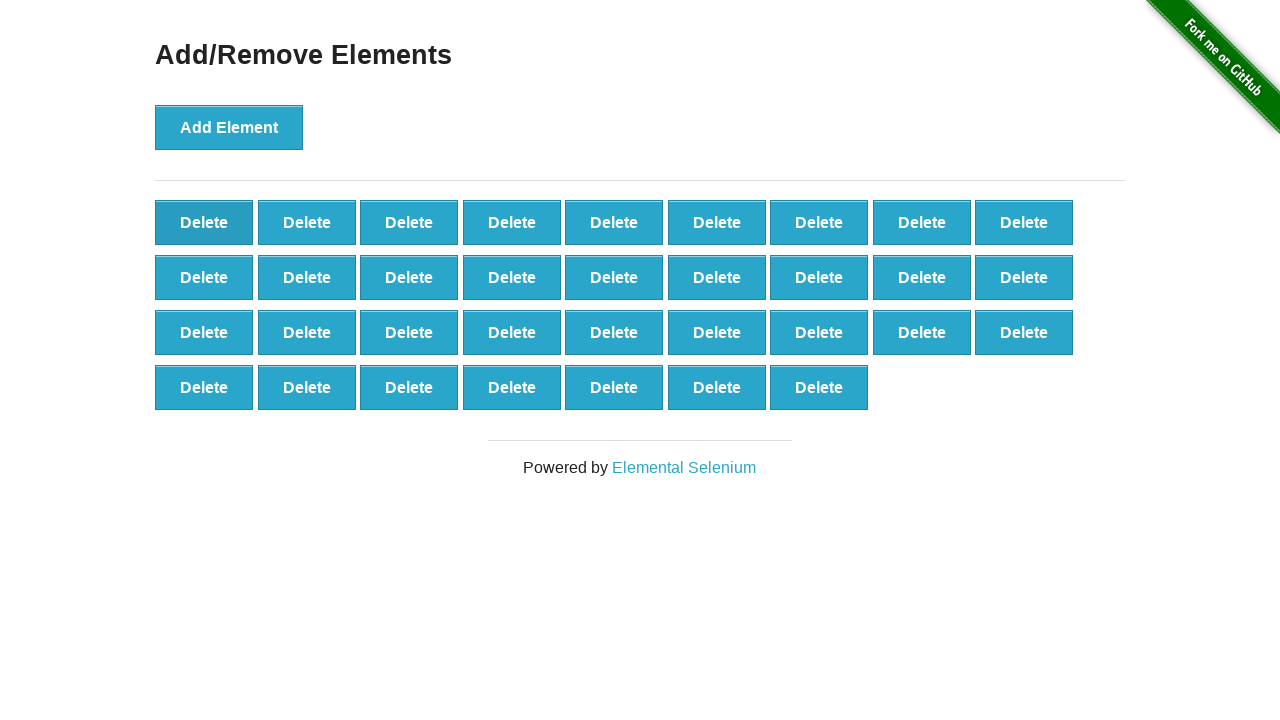

Clicked Delete button (iteration 67/90) at (204, 222) on button[onclick='deleteElement()']
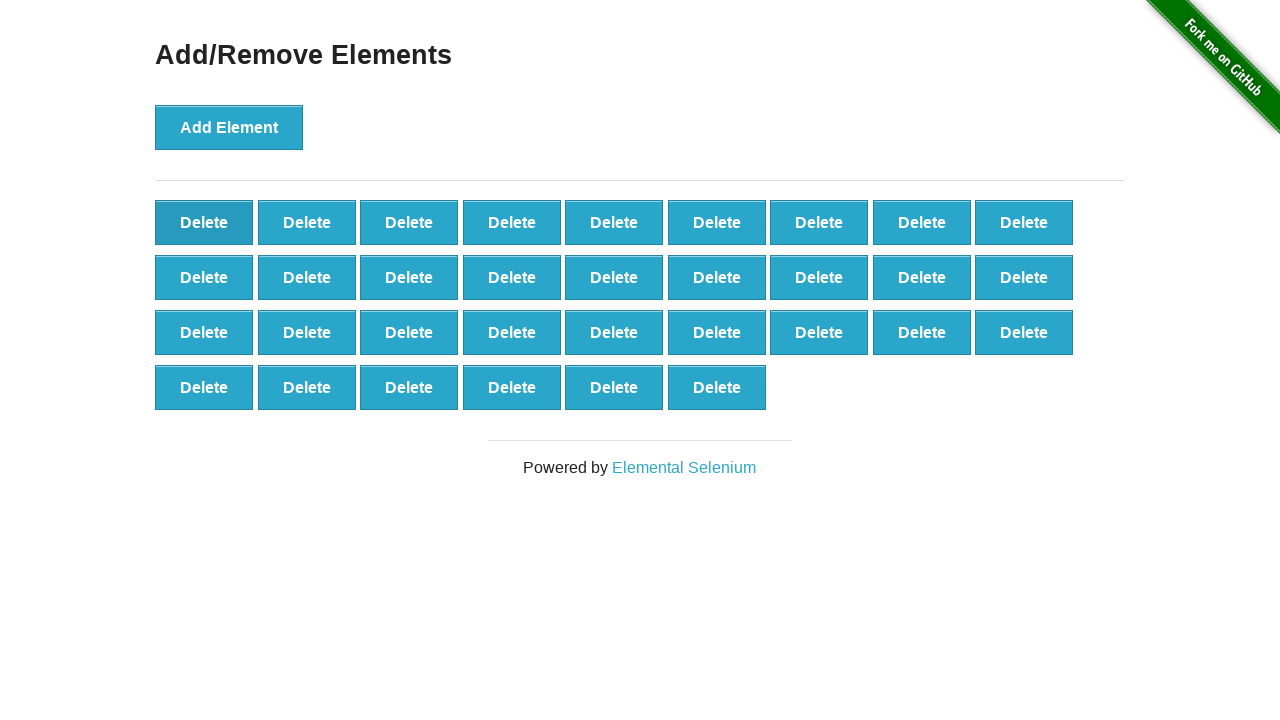

Clicked Delete button (iteration 68/90) at (204, 222) on button[onclick='deleteElement()']
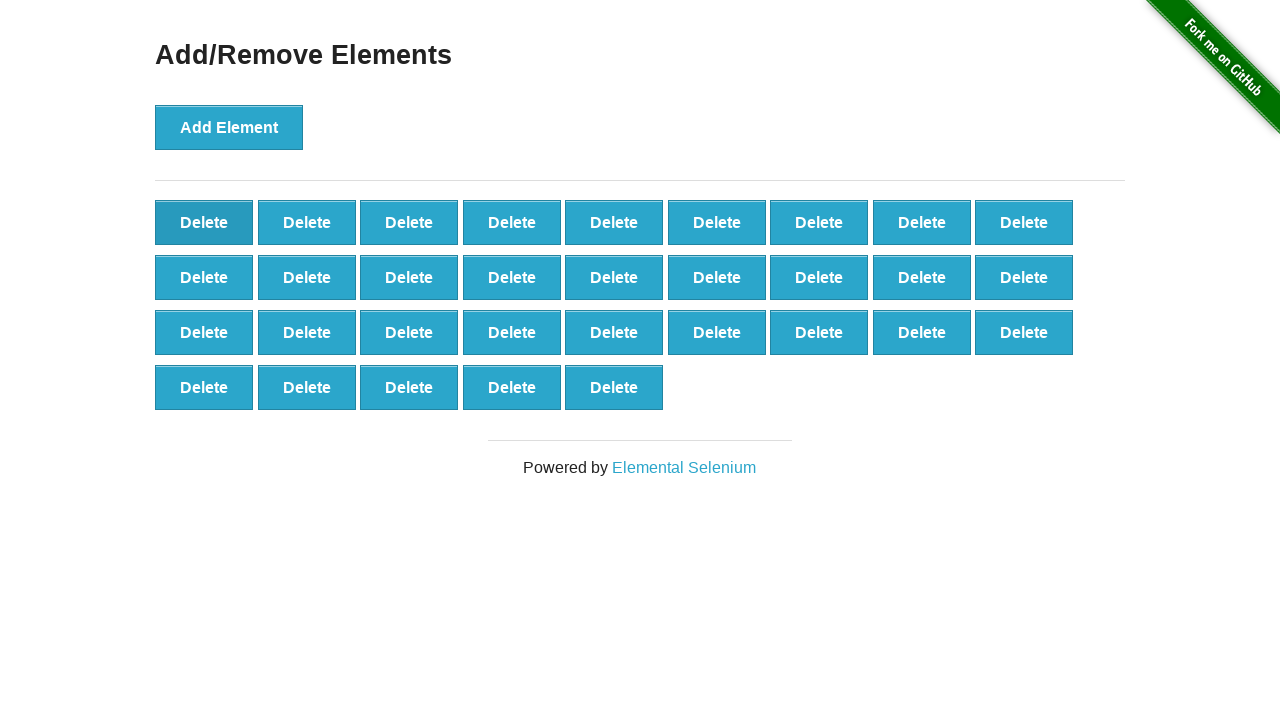

Clicked Delete button (iteration 69/90) at (204, 222) on button[onclick='deleteElement()']
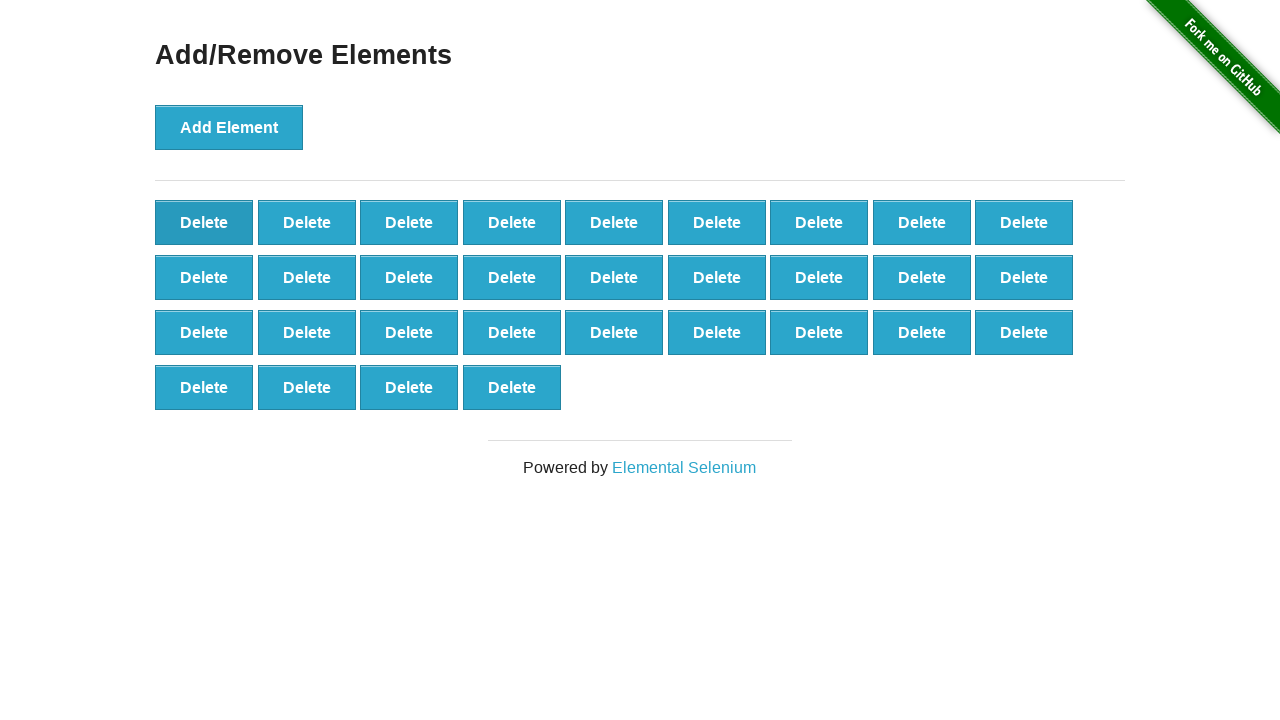

Clicked Delete button (iteration 70/90) at (204, 222) on button[onclick='deleteElement()']
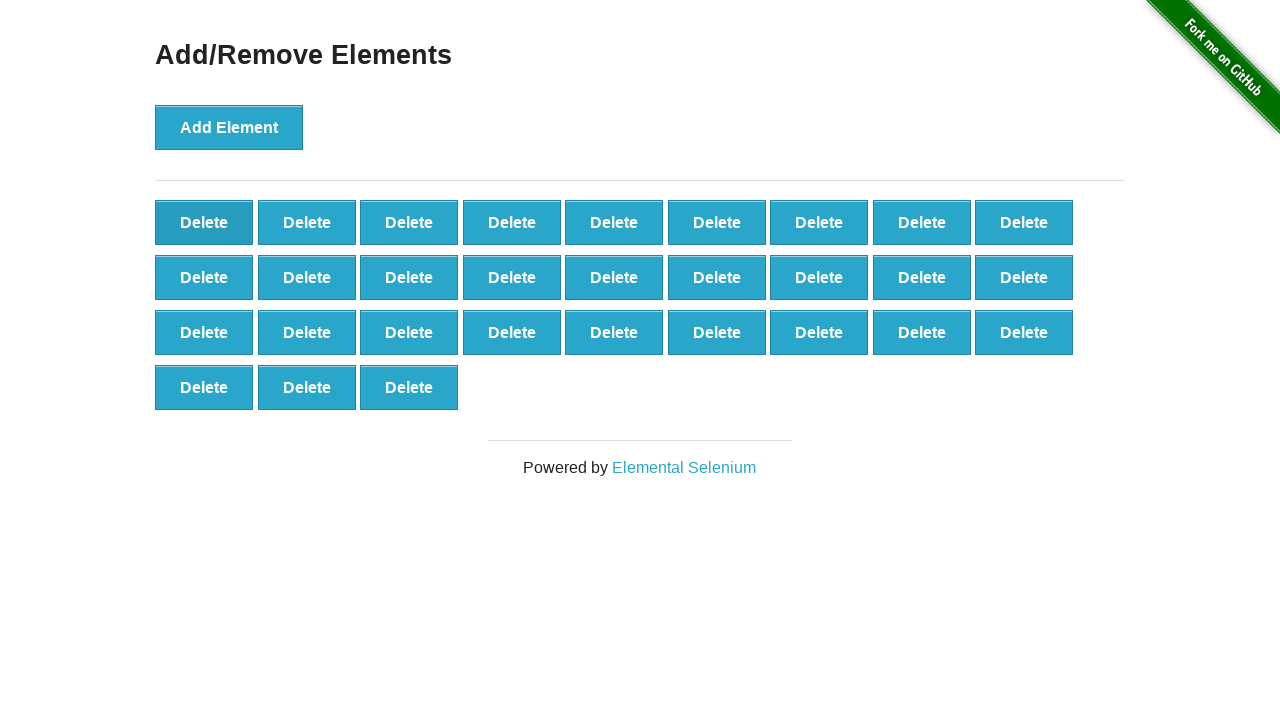

Clicked Delete button (iteration 71/90) at (204, 222) on button[onclick='deleteElement()']
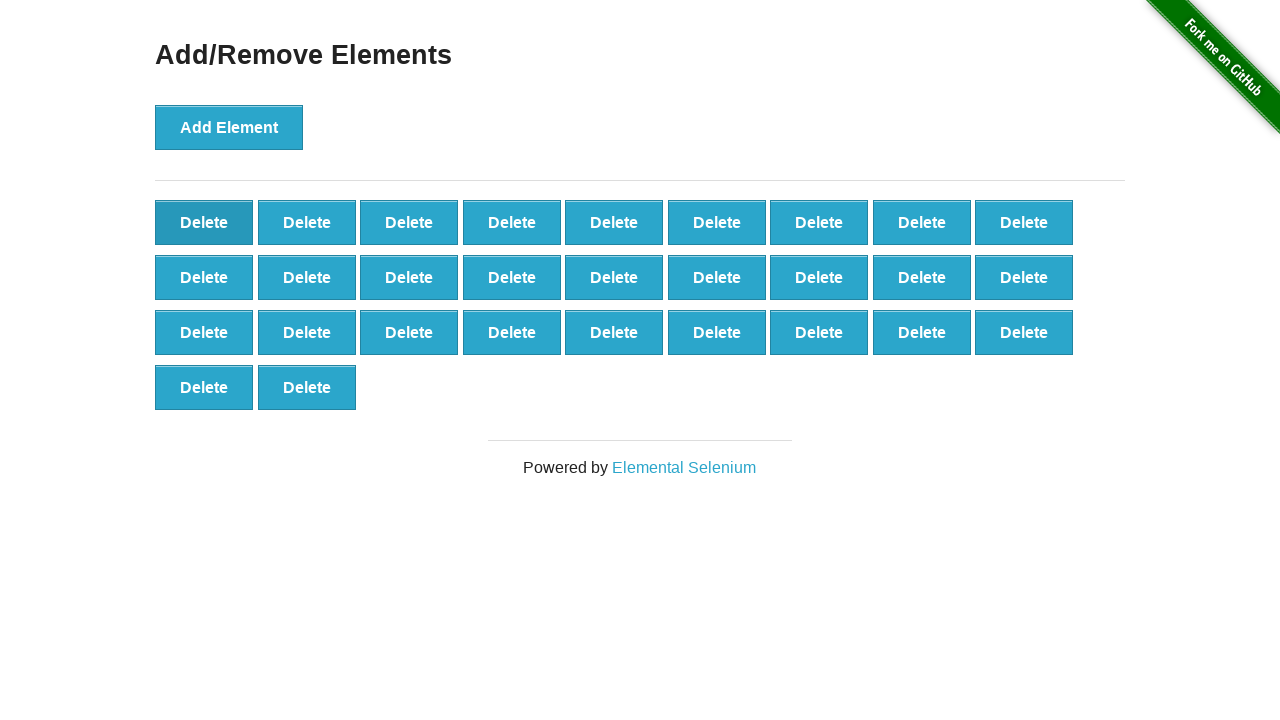

Clicked Delete button (iteration 72/90) at (204, 222) on button[onclick='deleteElement()']
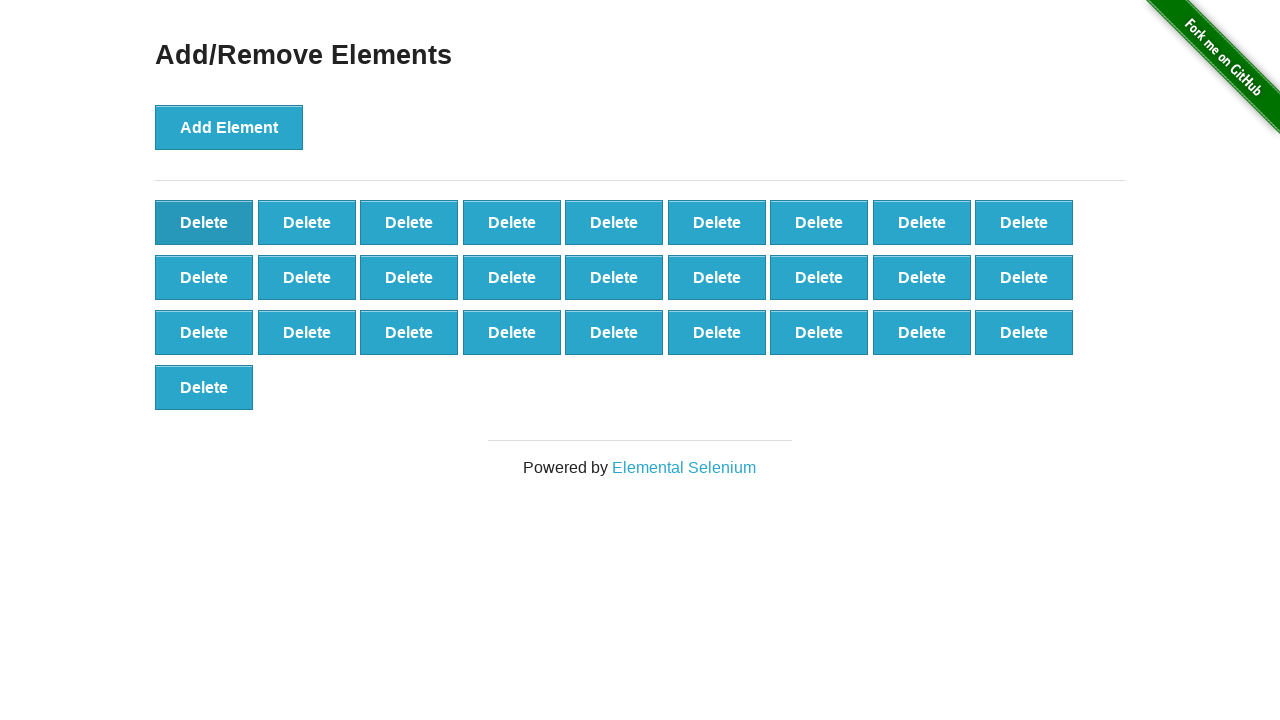

Clicked Delete button (iteration 73/90) at (204, 222) on button[onclick='deleteElement()']
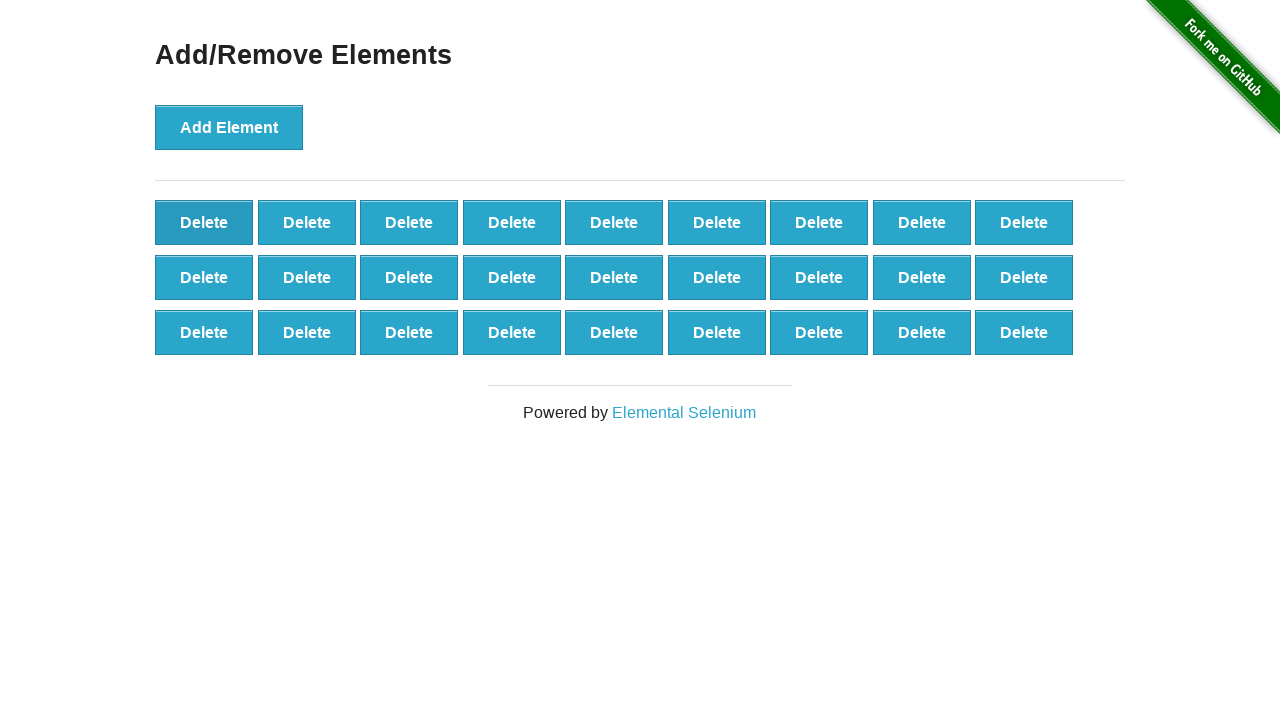

Clicked Delete button (iteration 74/90) at (204, 222) on button[onclick='deleteElement()']
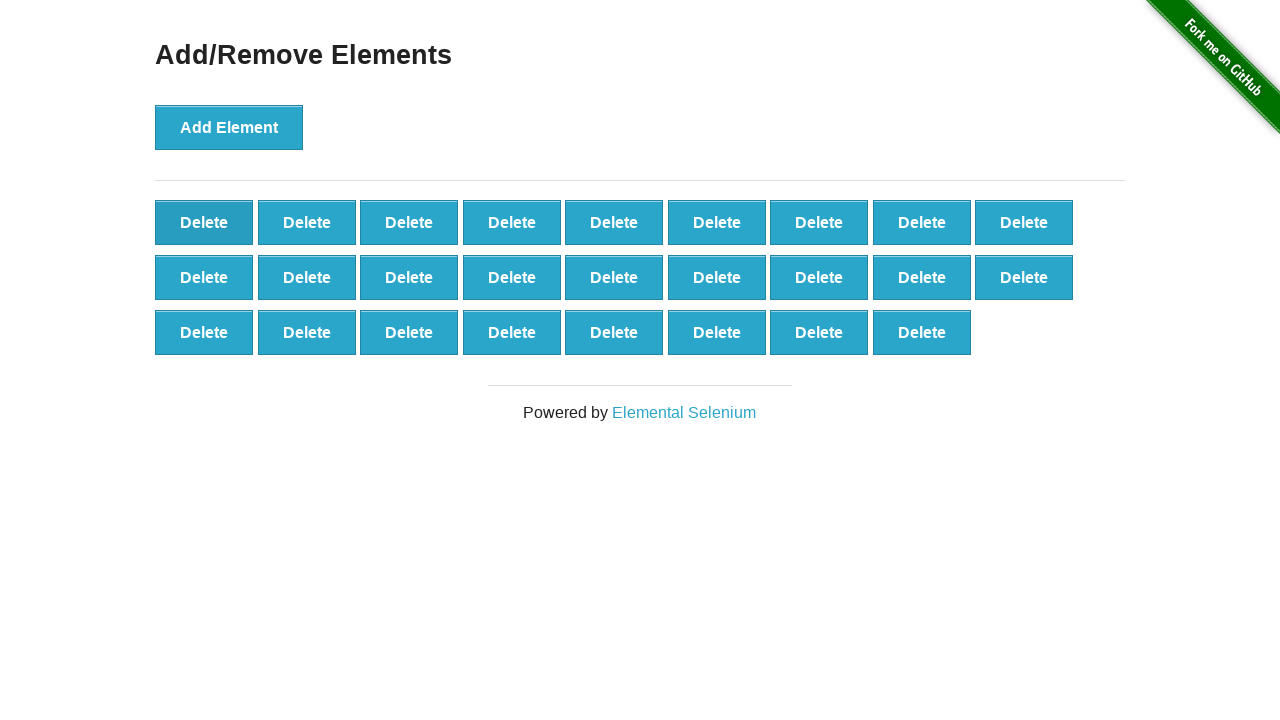

Clicked Delete button (iteration 75/90) at (204, 222) on button[onclick='deleteElement()']
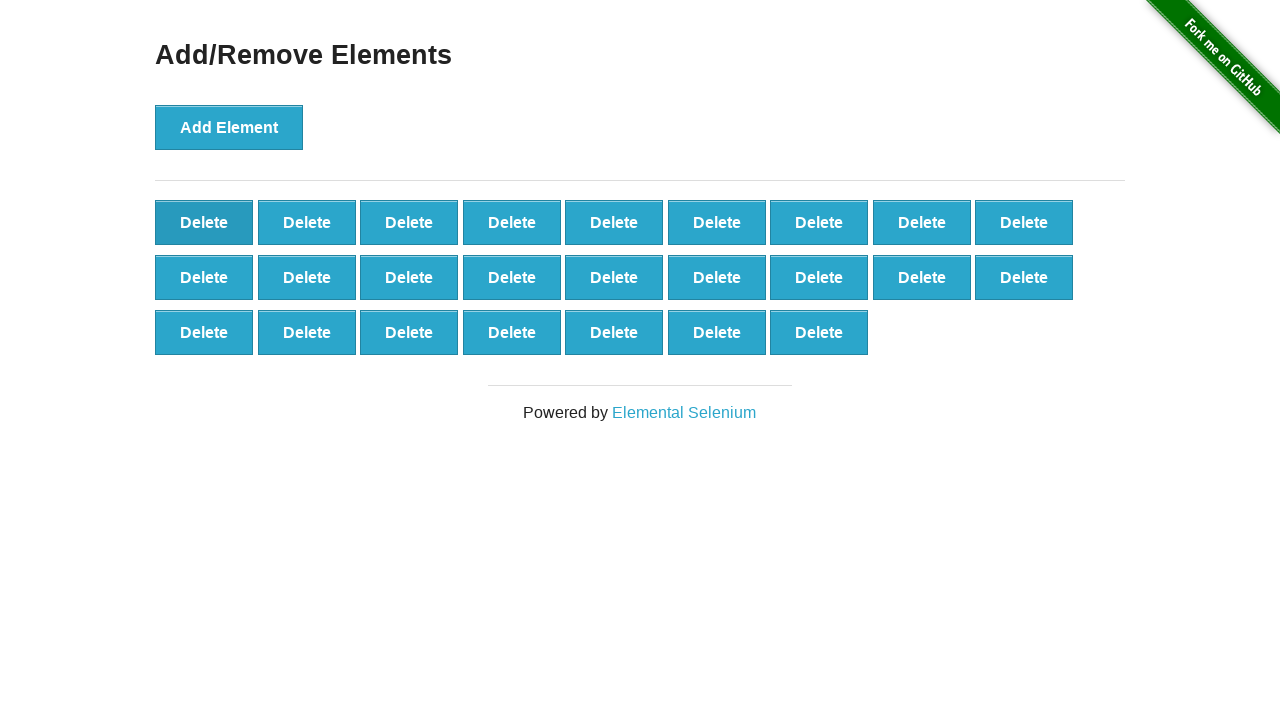

Clicked Delete button (iteration 76/90) at (204, 222) on button[onclick='deleteElement()']
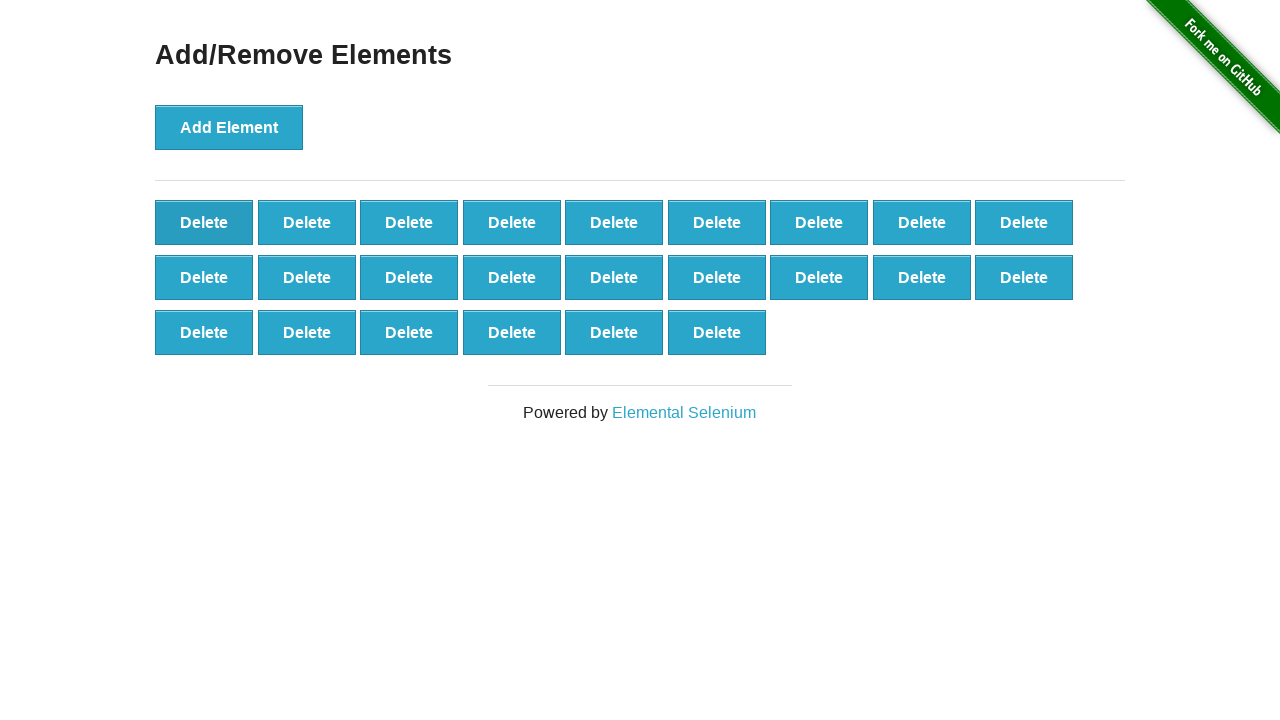

Clicked Delete button (iteration 77/90) at (204, 222) on button[onclick='deleteElement()']
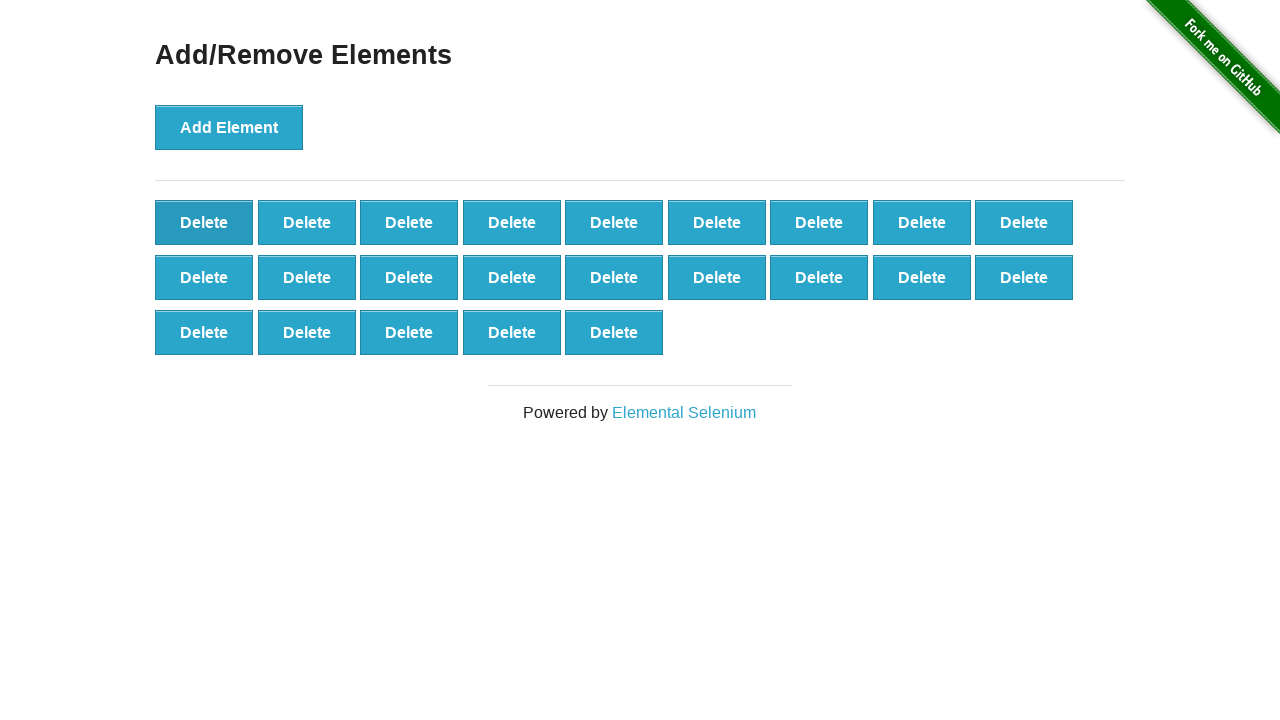

Clicked Delete button (iteration 78/90) at (204, 222) on button[onclick='deleteElement()']
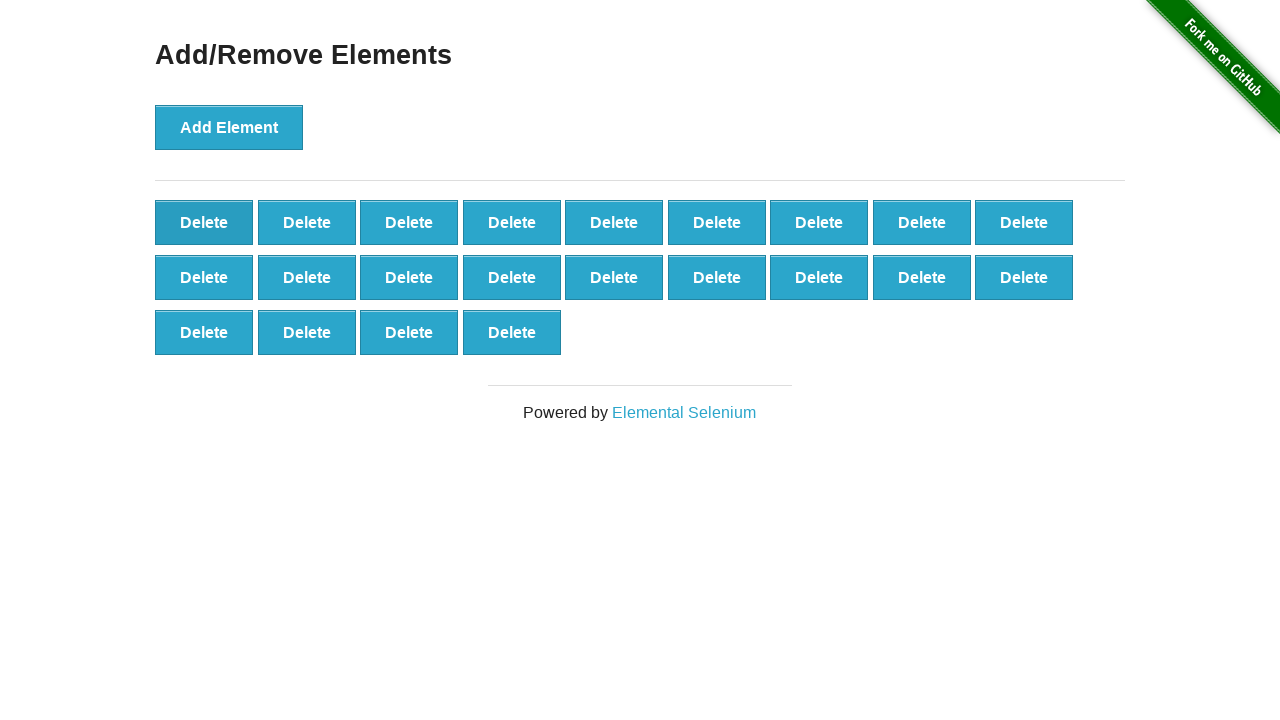

Clicked Delete button (iteration 79/90) at (204, 222) on button[onclick='deleteElement()']
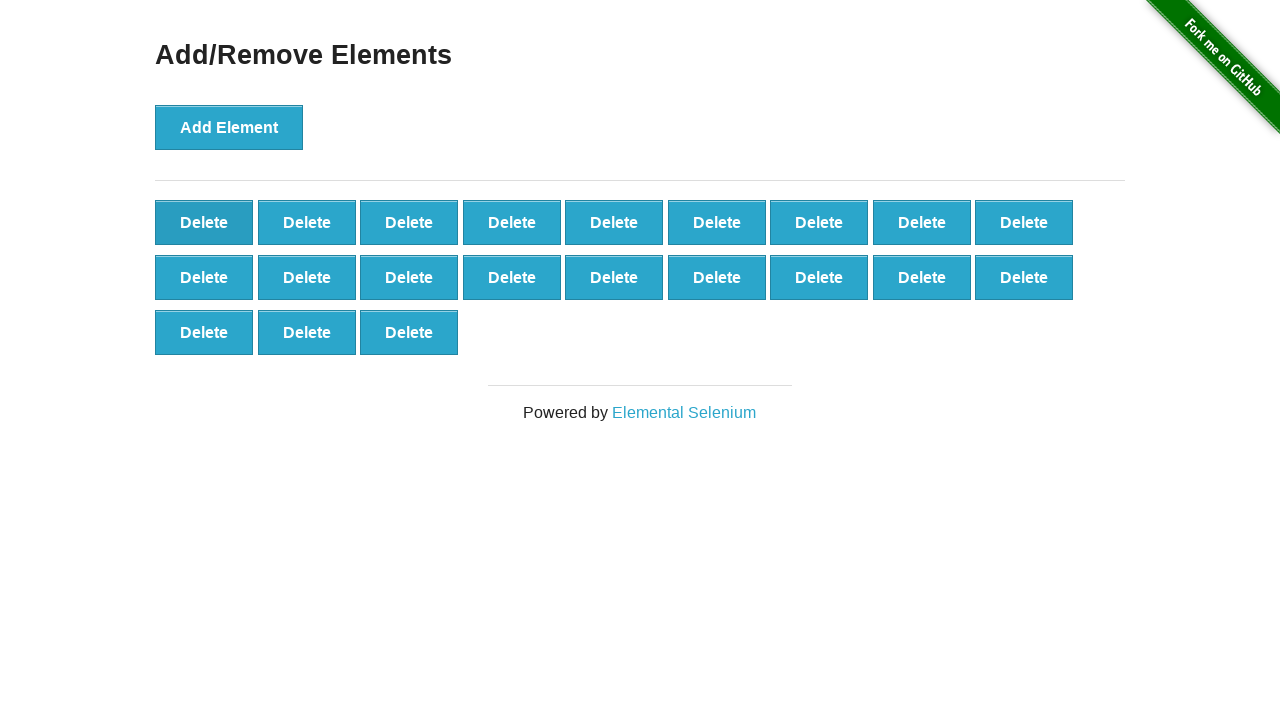

Clicked Delete button (iteration 80/90) at (204, 222) on button[onclick='deleteElement()']
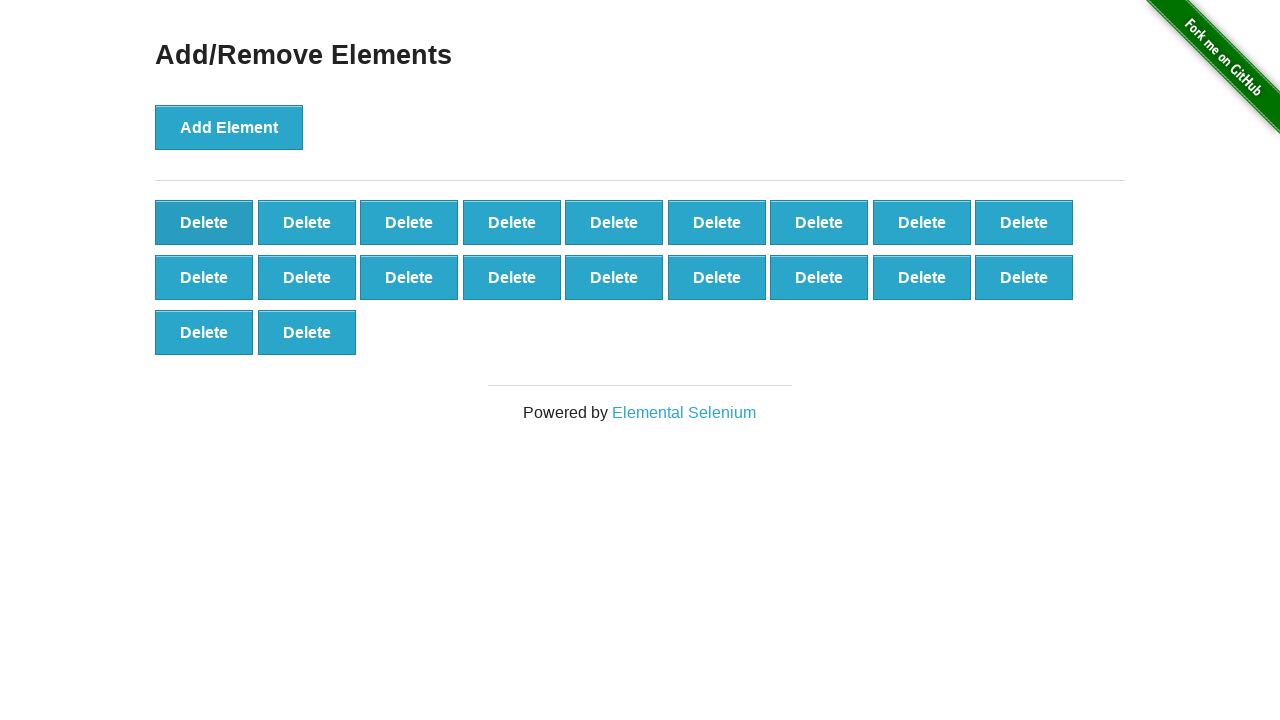

Clicked Delete button (iteration 81/90) at (204, 222) on button[onclick='deleteElement()']
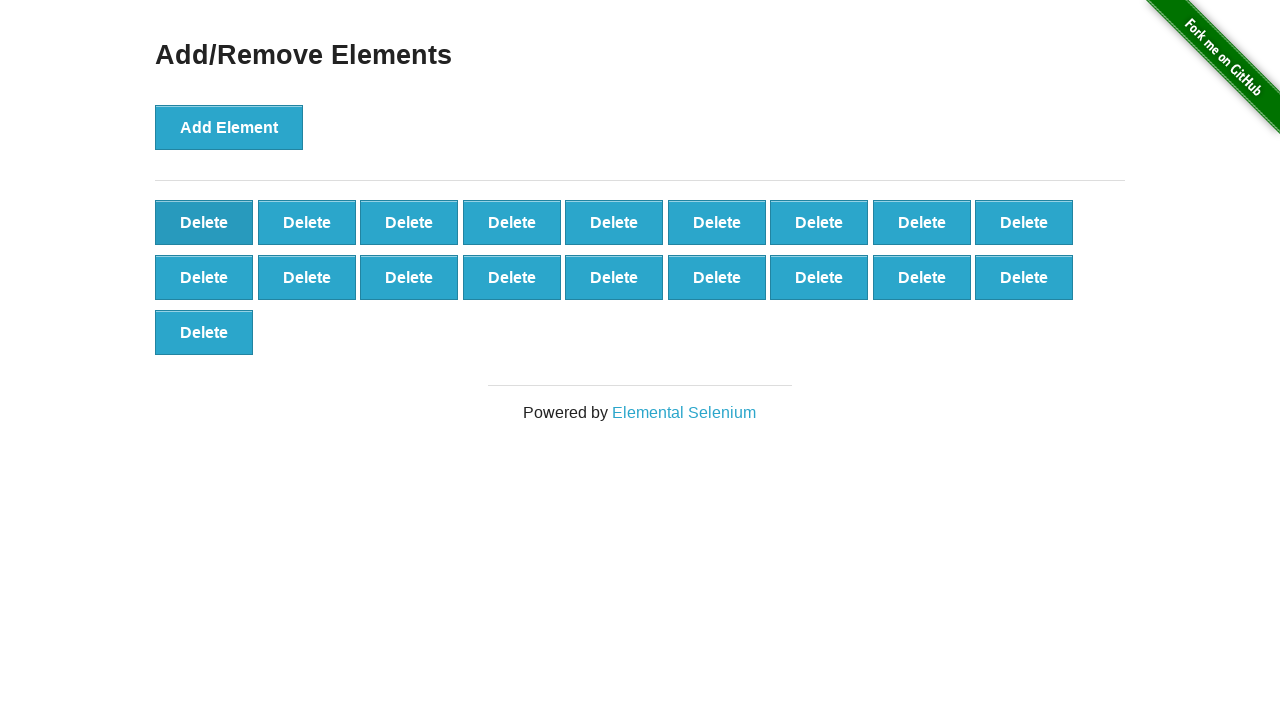

Clicked Delete button (iteration 82/90) at (204, 222) on button[onclick='deleteElement()']
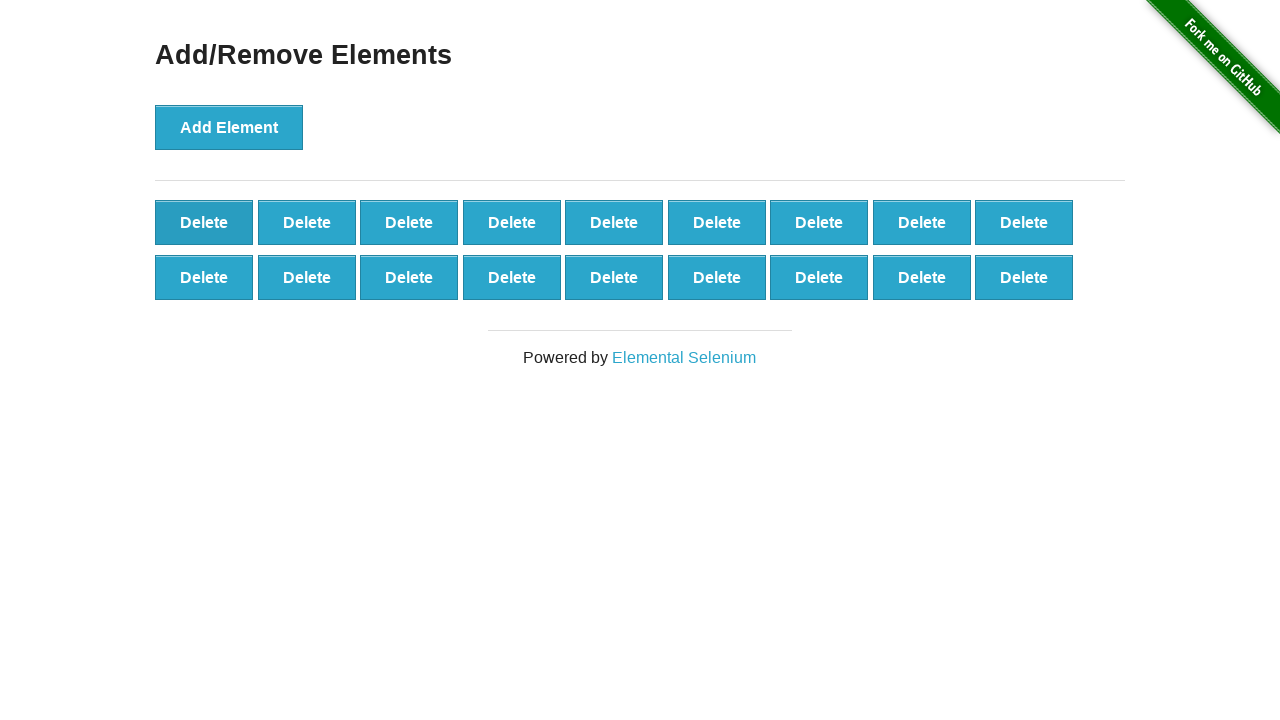

Clicked Delete button (iteration 83/90) at (204, 222) on button[onclick='deleteElement()']
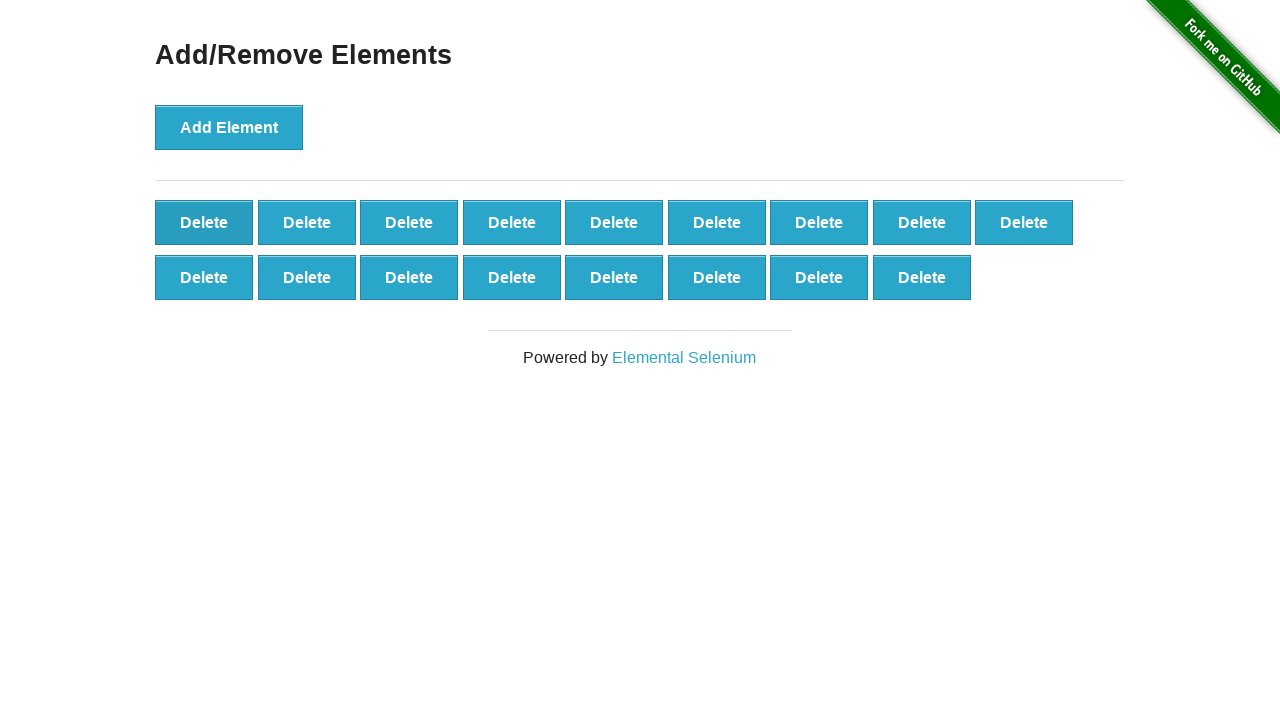

Clicked Delete button (iteration 84/90) at (204, 222) on button[onclick='deleteElement()']
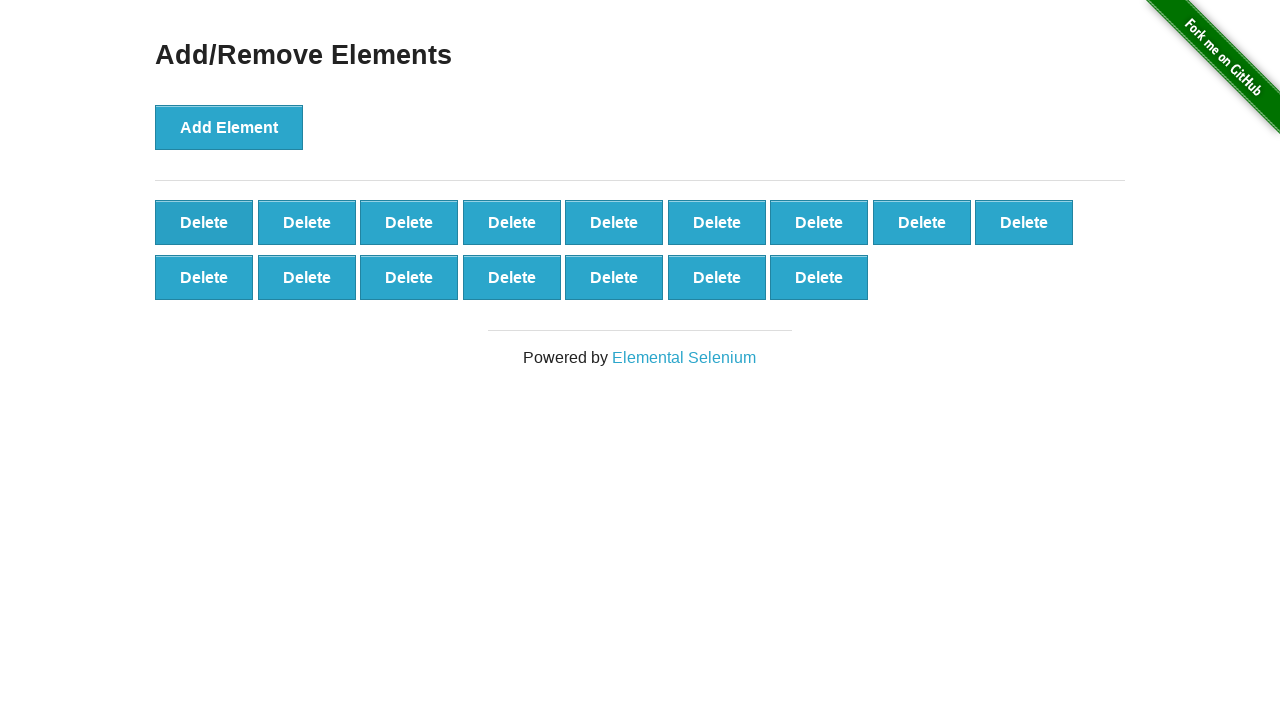

Clicked Delete button (iteration 85/90) at (204, 222) on button[onclick='deleteElement()']
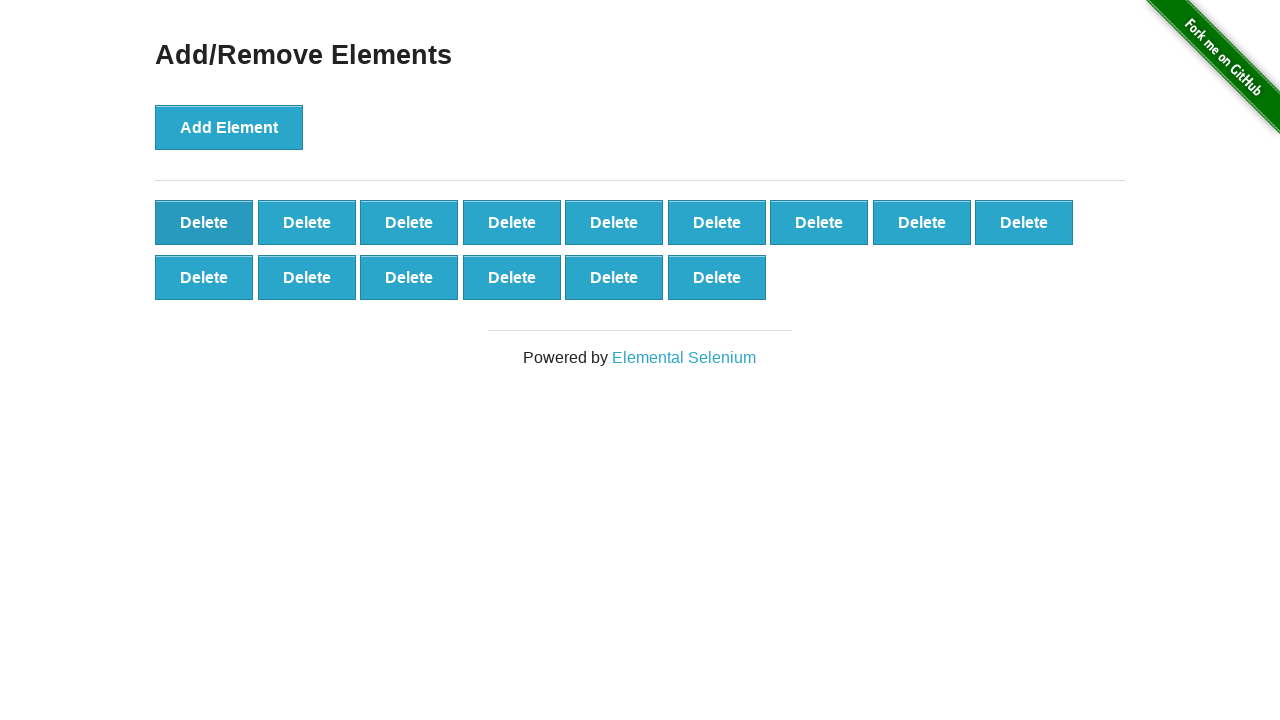

Clicked Delete button (iteration 86/90) at (204, 222) on button[onclick='deleteElement()']
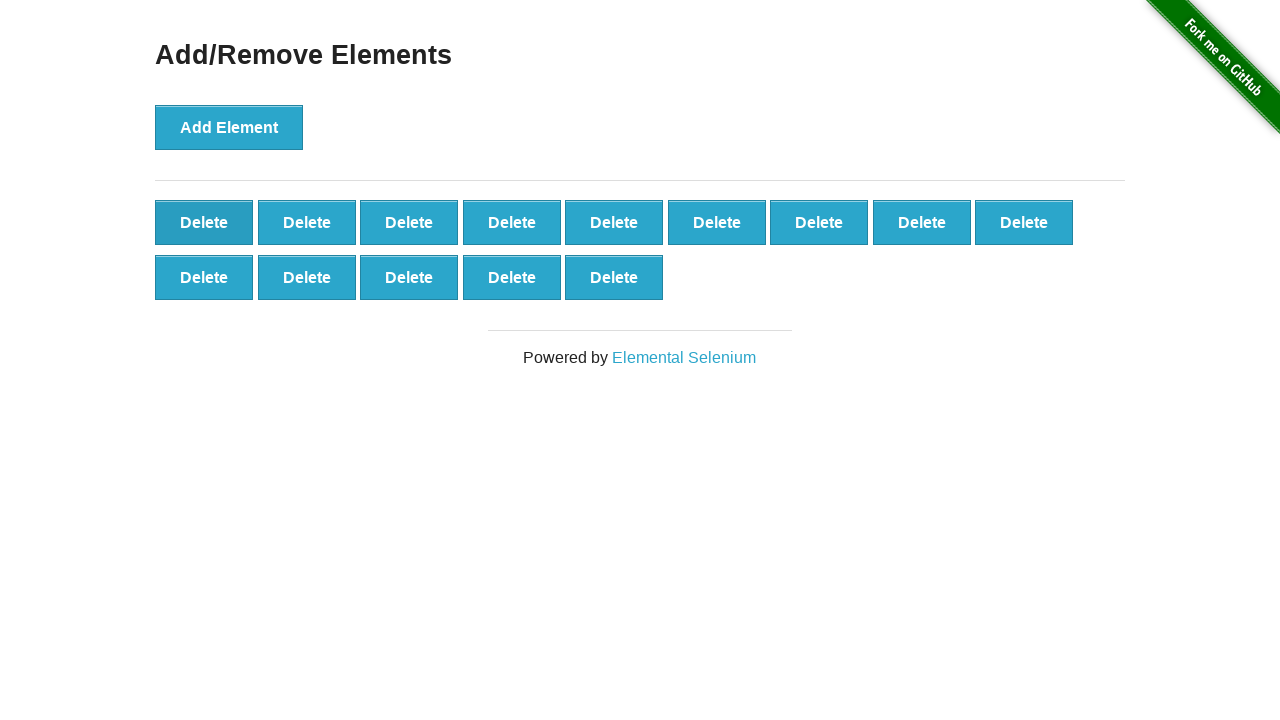

Clicked Delete button (iteration 87/90) at (204, 222) on button[onclick='deleteElement()']
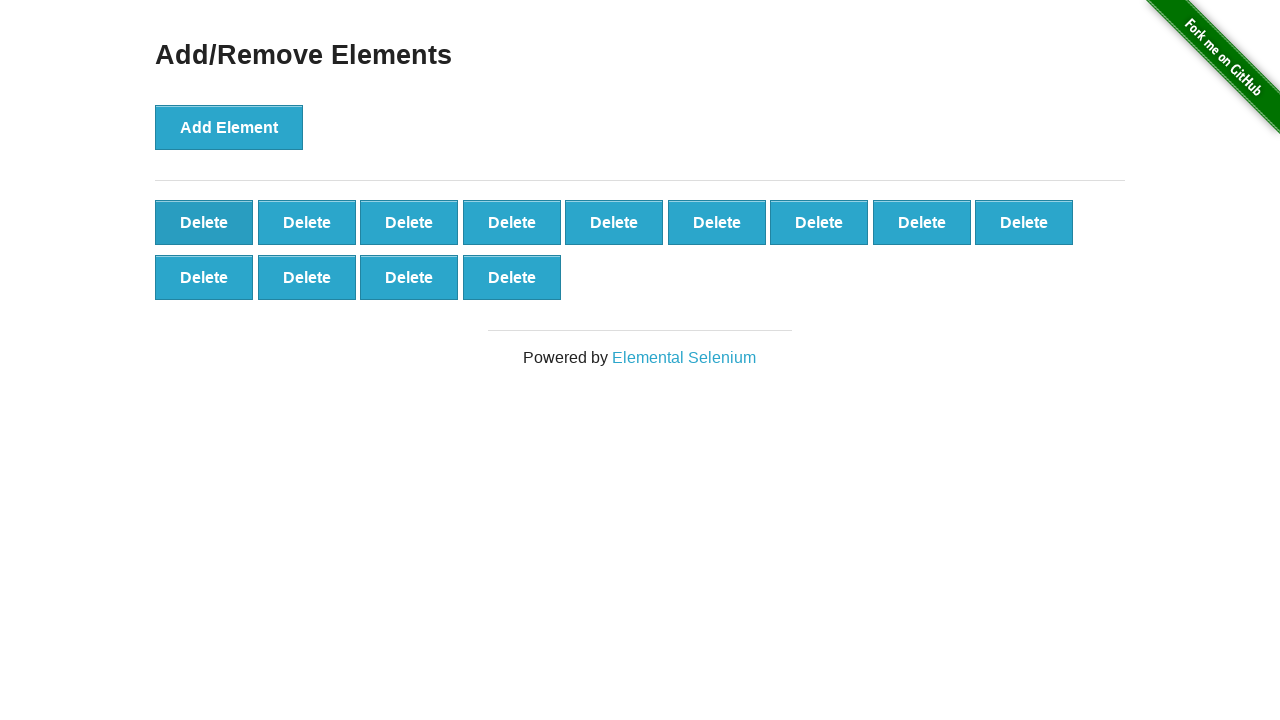

Clicked Delete button (iteration 88/90) at (204, 222) on button[onclick='deleteElement()']
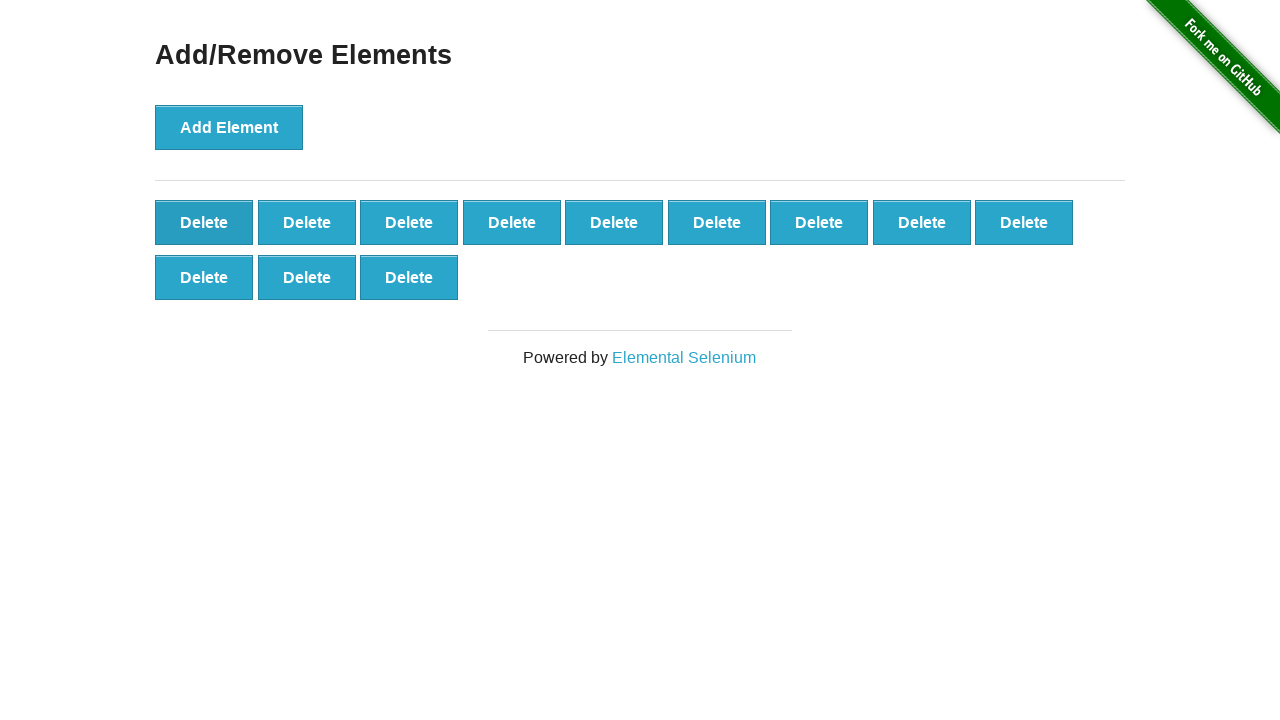

Clicked Delete button (iteration 89/90) at (204, 222) on button[onclick='deleteElement()']
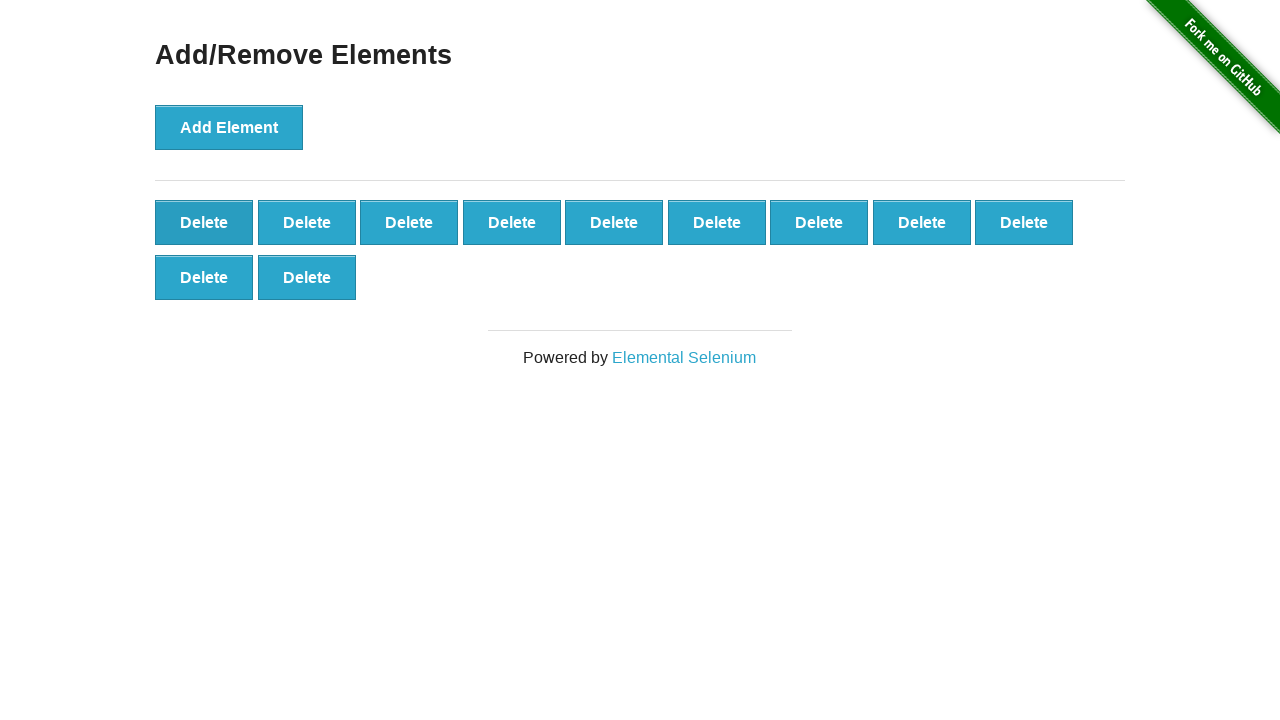

Clicked Delete button (iteration 90/90) at (204, 222) on button[onclick='deleteElement()']
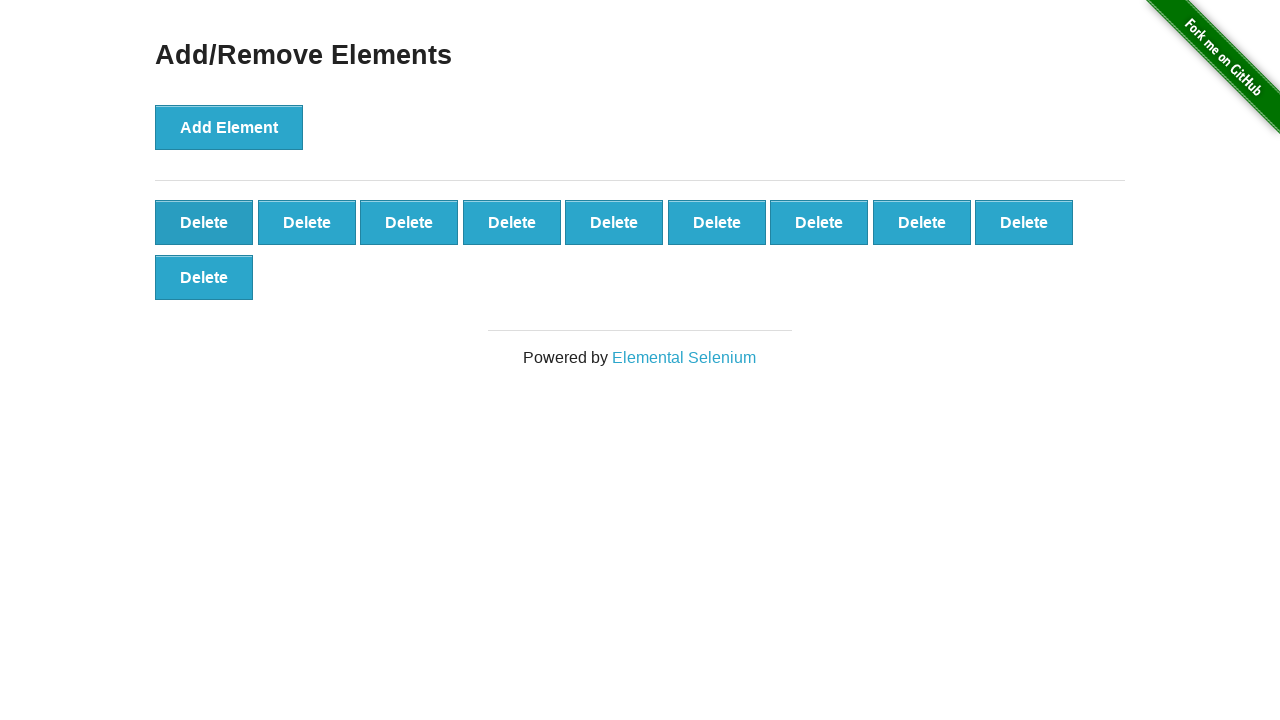

Located remaining delete buttons after deleting 90 elements
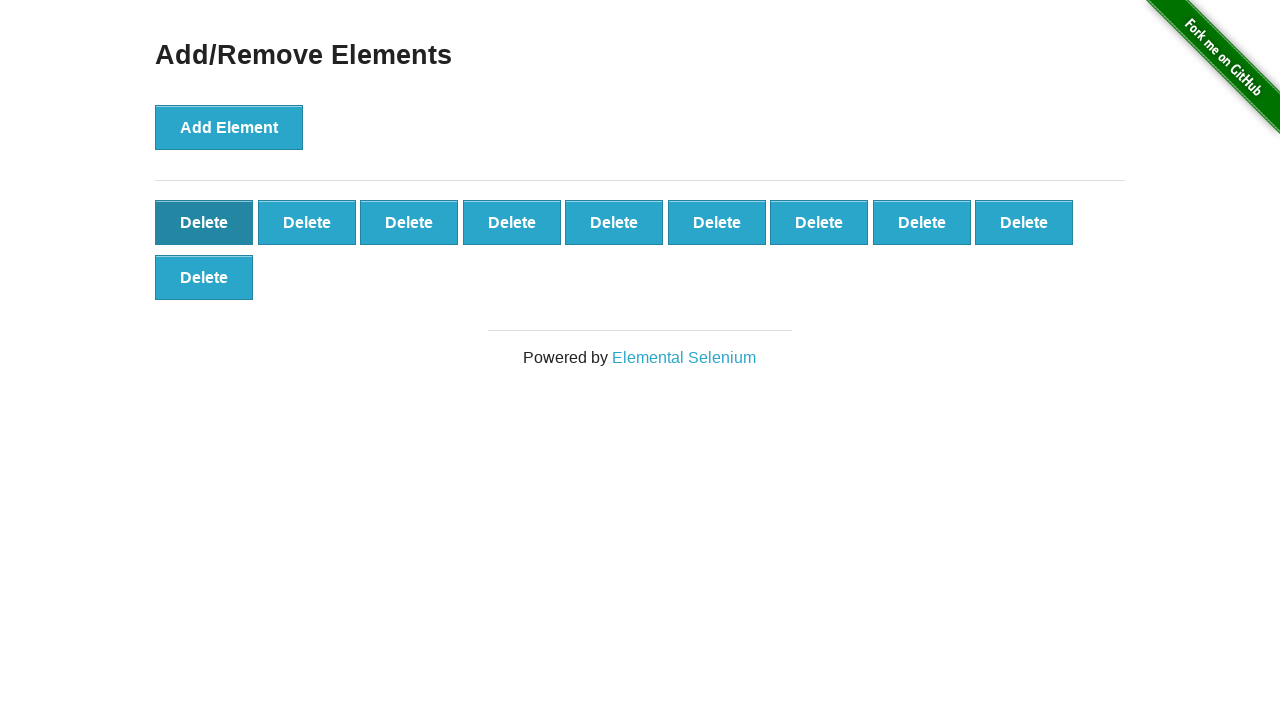

Verified that 10 delete buttons remain
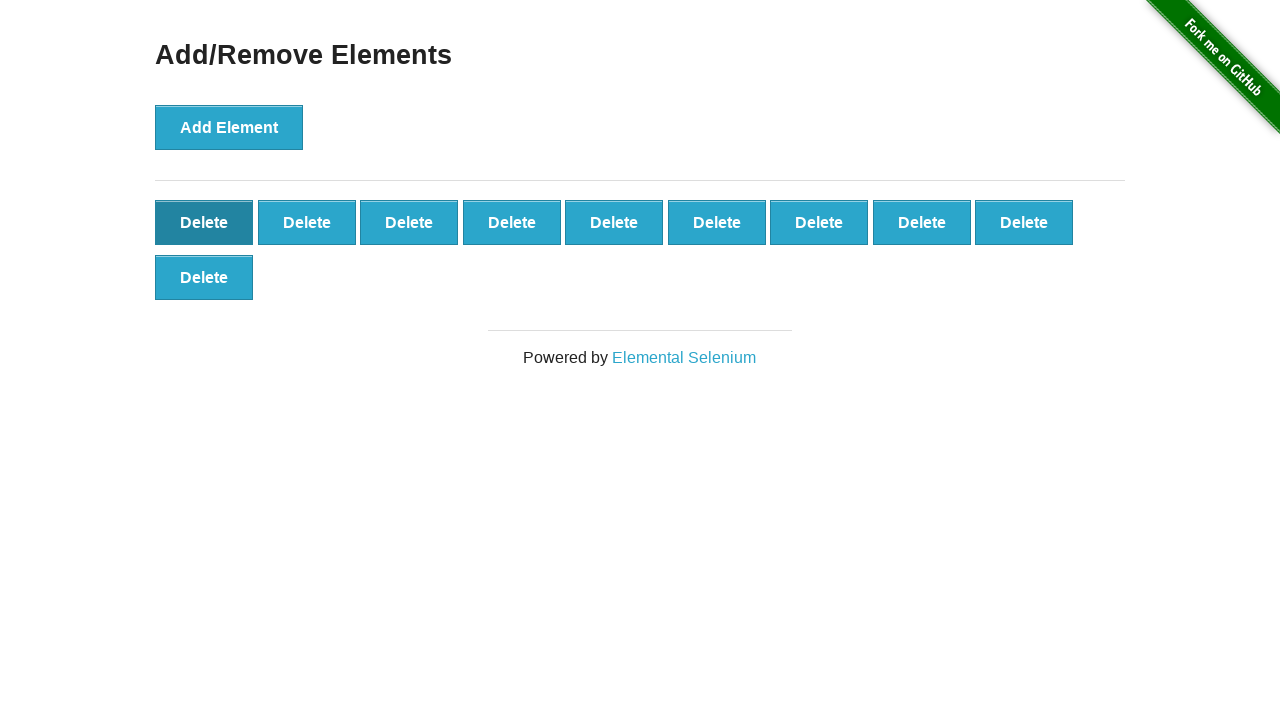

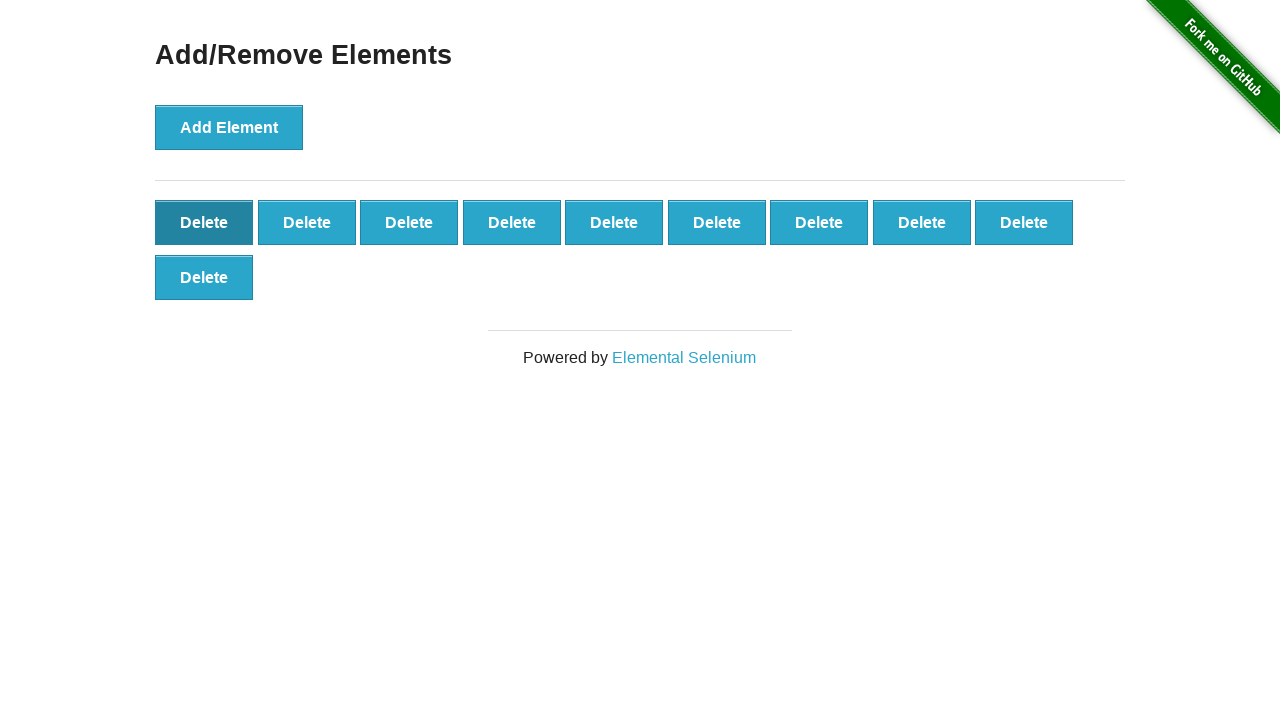